Tests date picker functionality by opening the calendar and selecting multiple dates sequentially

Starting URL: http://formy-project.herokuapp.com/datepicker

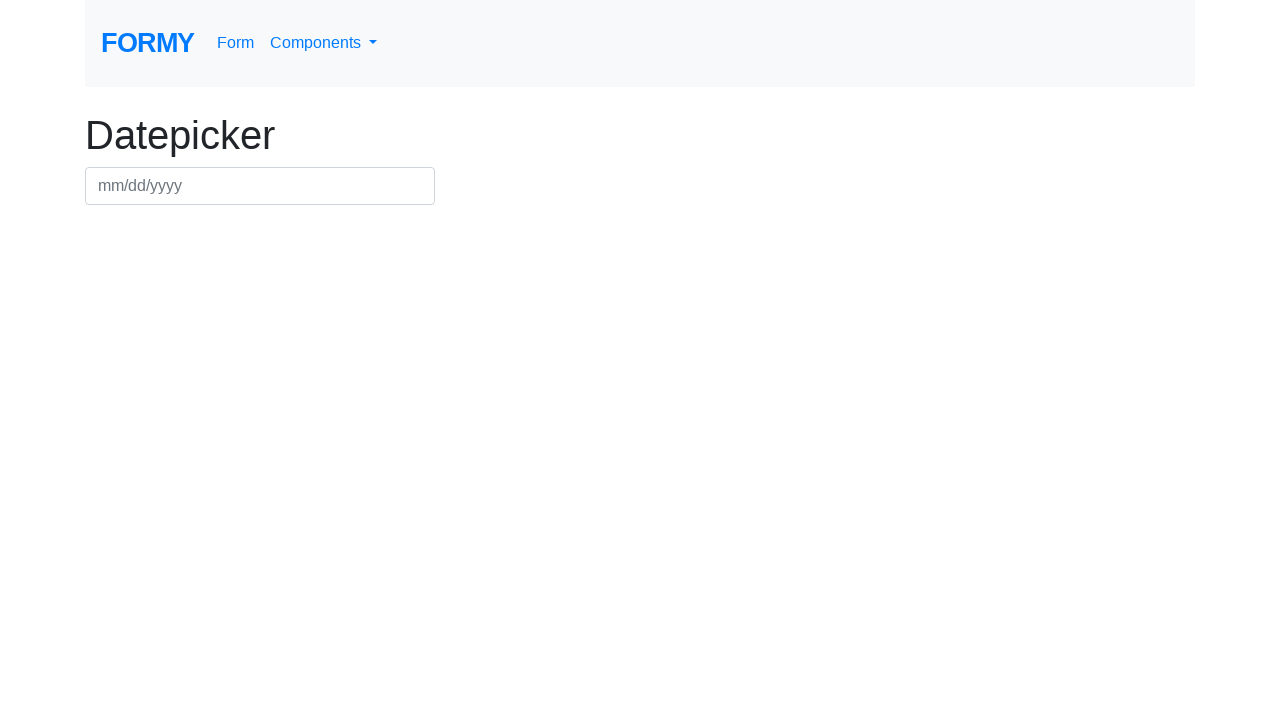

Clicked date field to open date picker at (260, 186) on #datepicker
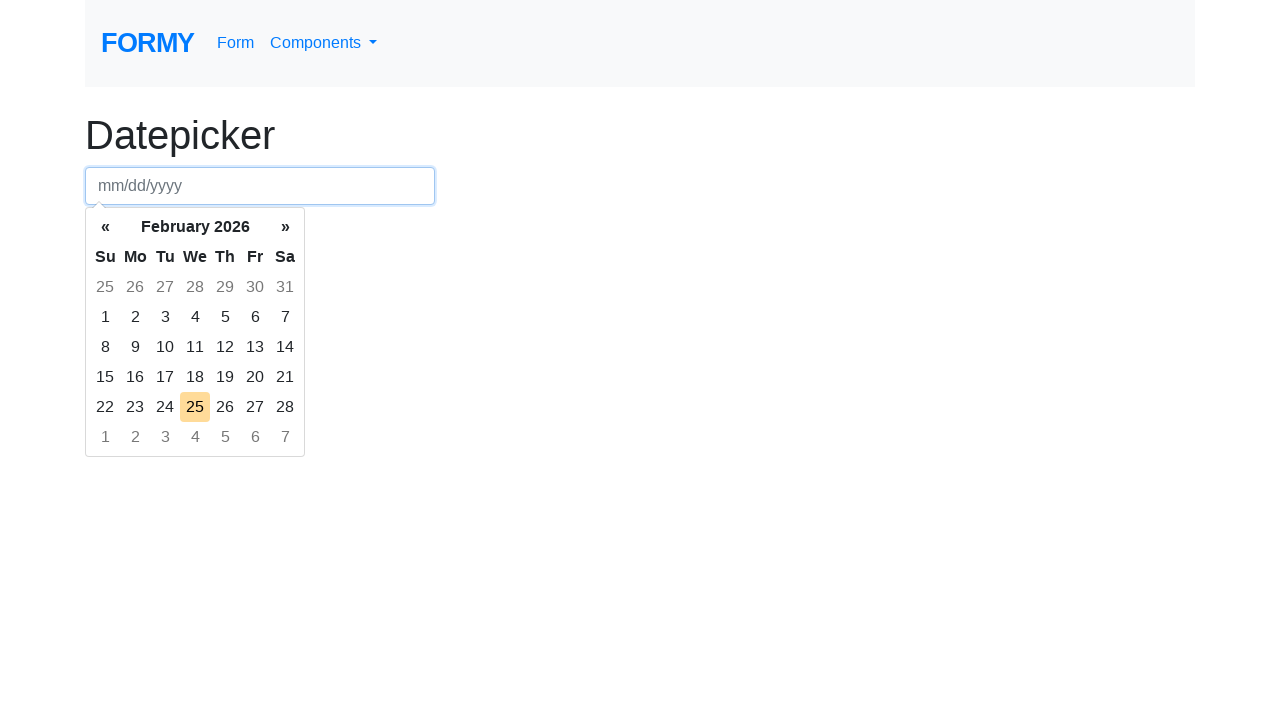

Date picker calendar loaded and visible
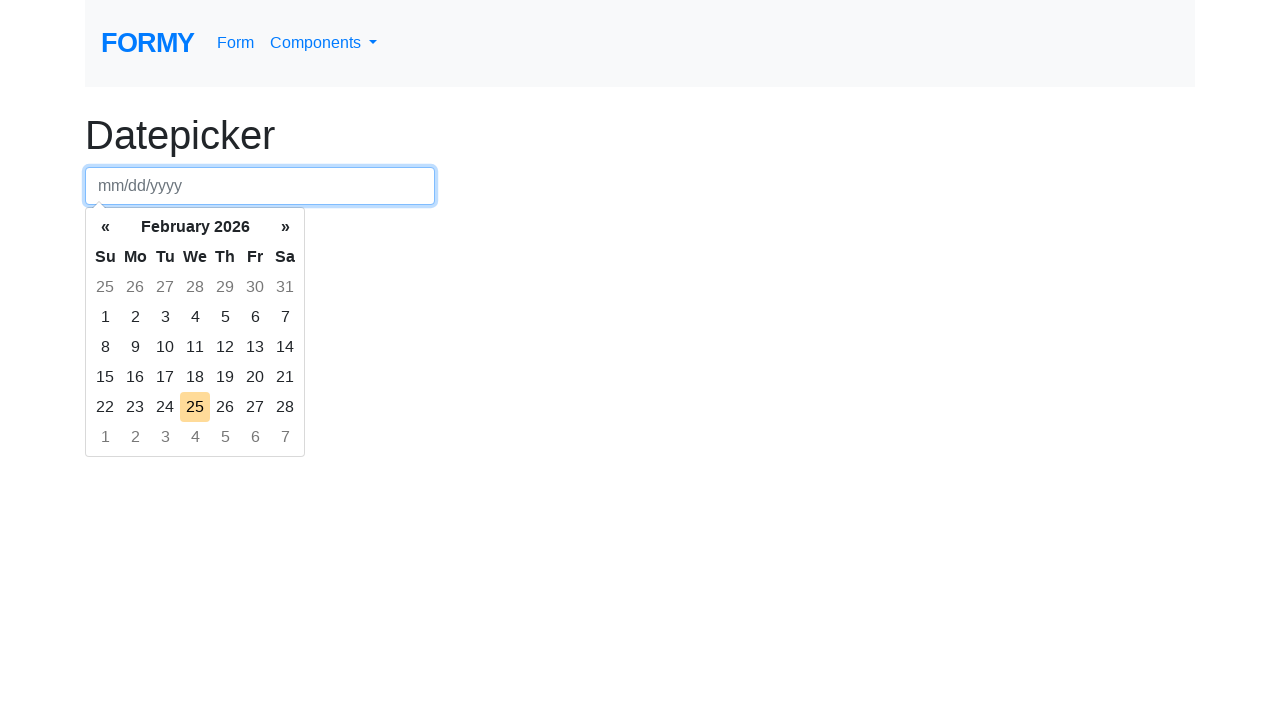

Clicked date field (row 1, column 1) to ensure picker is open at (260, 186) on #datepicker
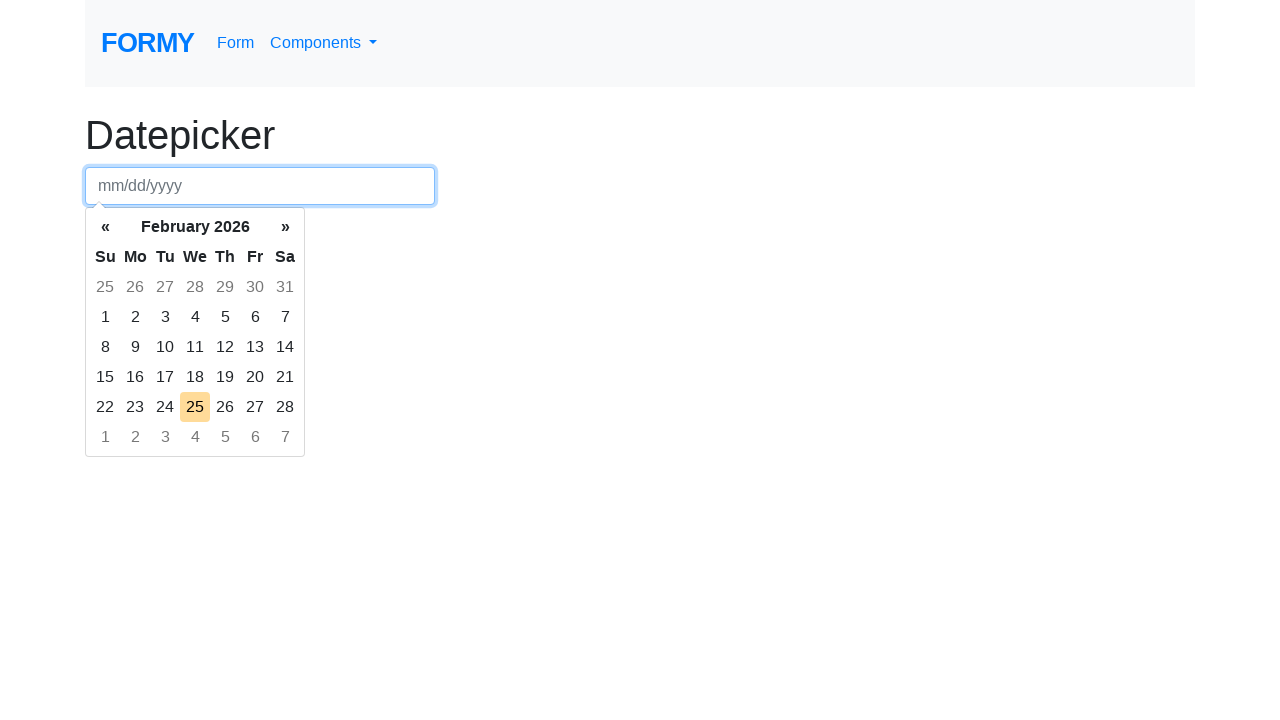

Clicked date field again to focus it at (260, 186) on #datepicker
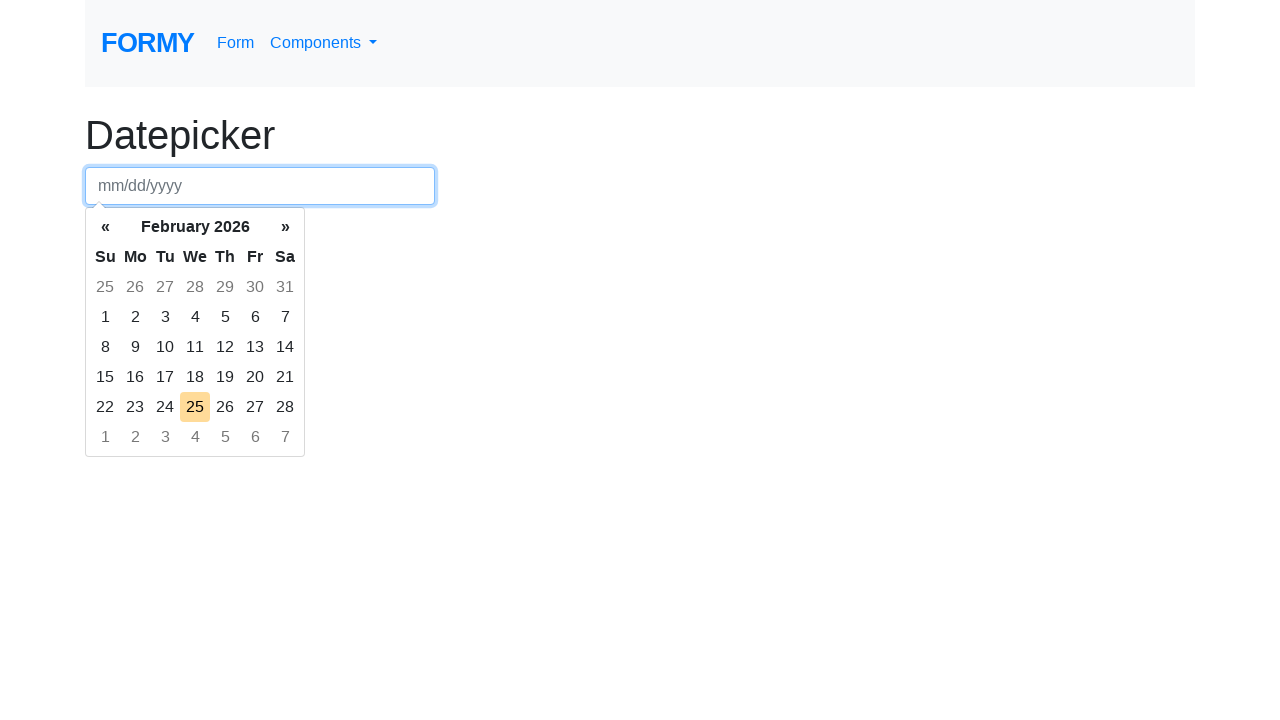

Selected all text in date field
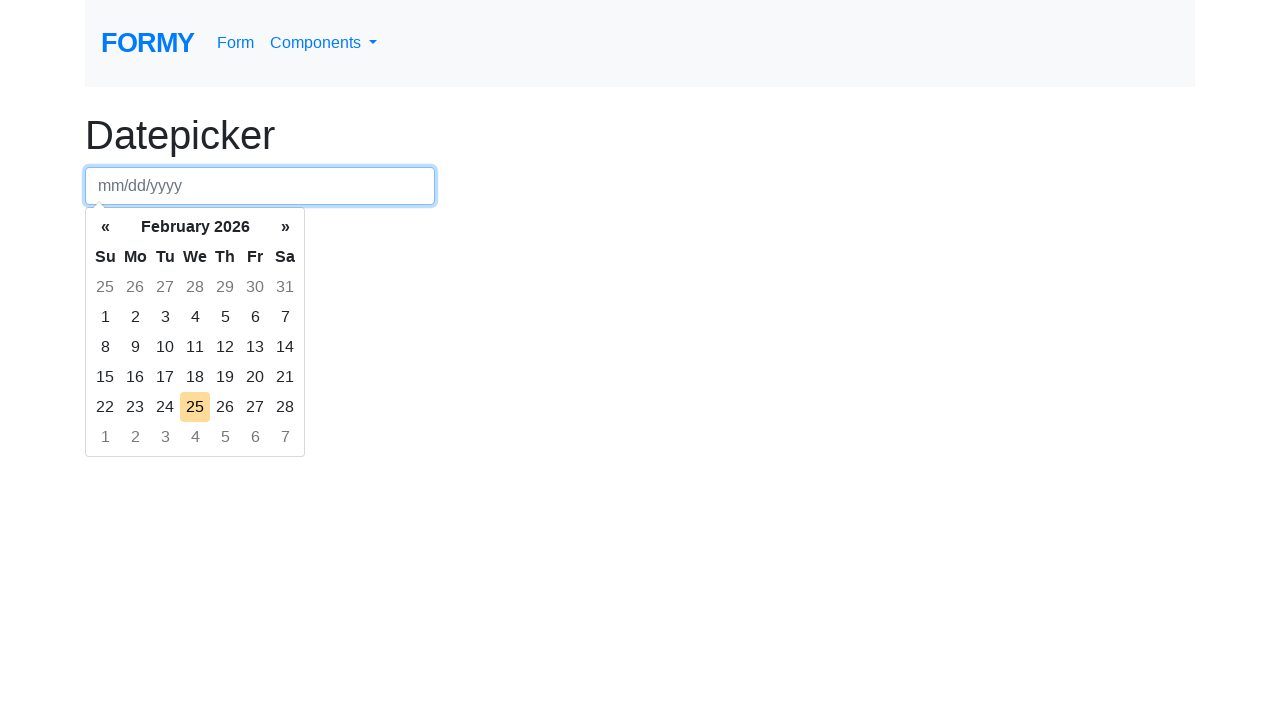

Cleared date field
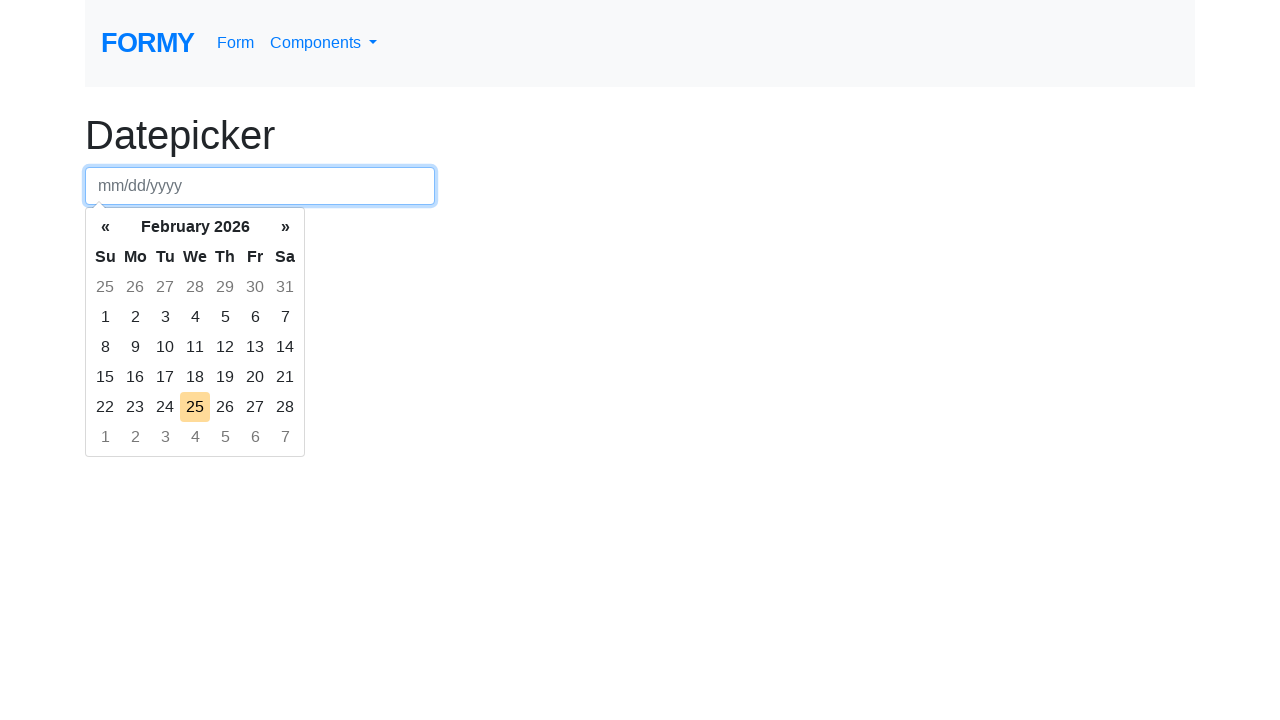

Selected day from calendar at row 1, column 1 at (105, 287) on div.datepicker-days table.table-condensed tbody tr:nth-child(1) td:nth-child(1)
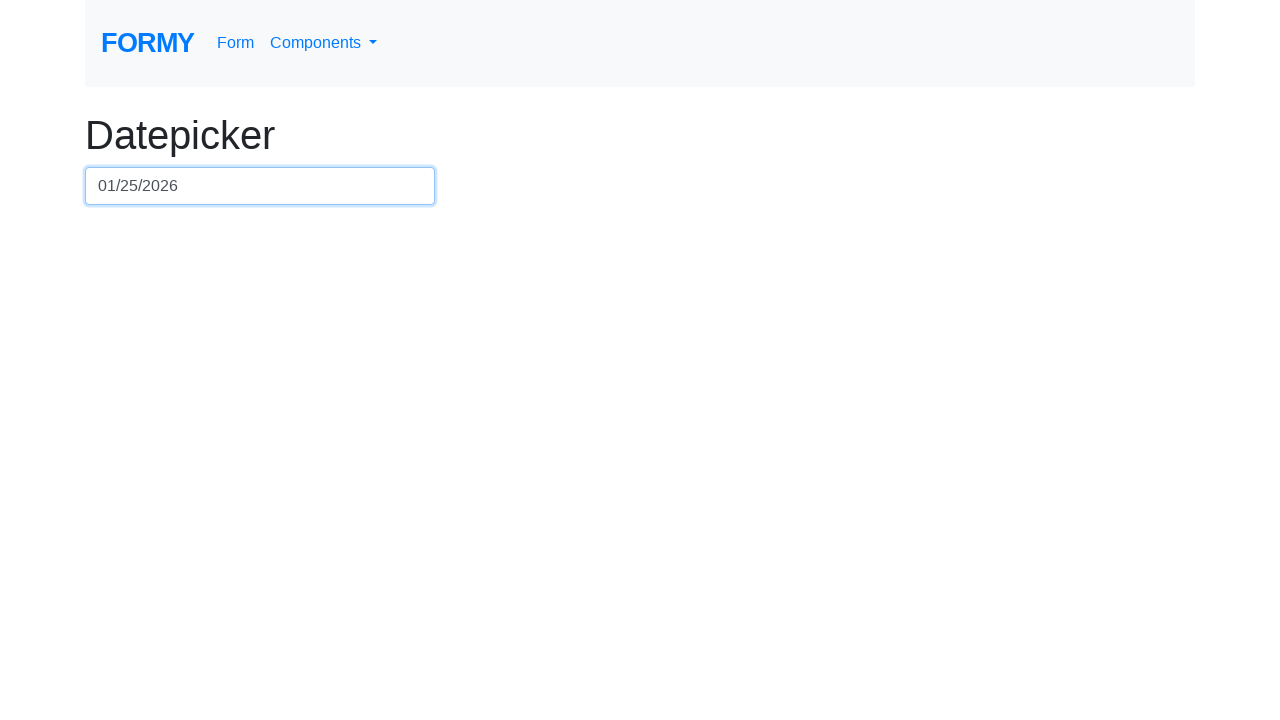

Waited 100ms for selection to register
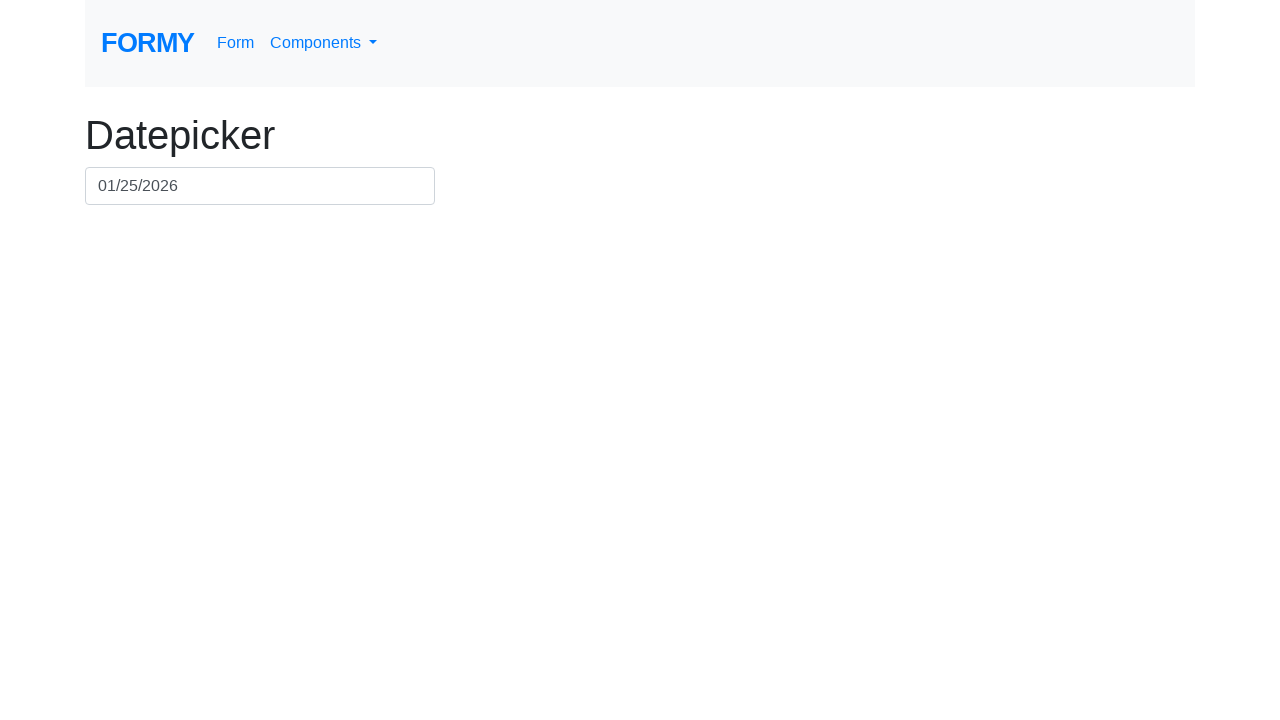

Clicked date field (row 1, column 2) to ensure picker is open at (260, 186) on #datepicker
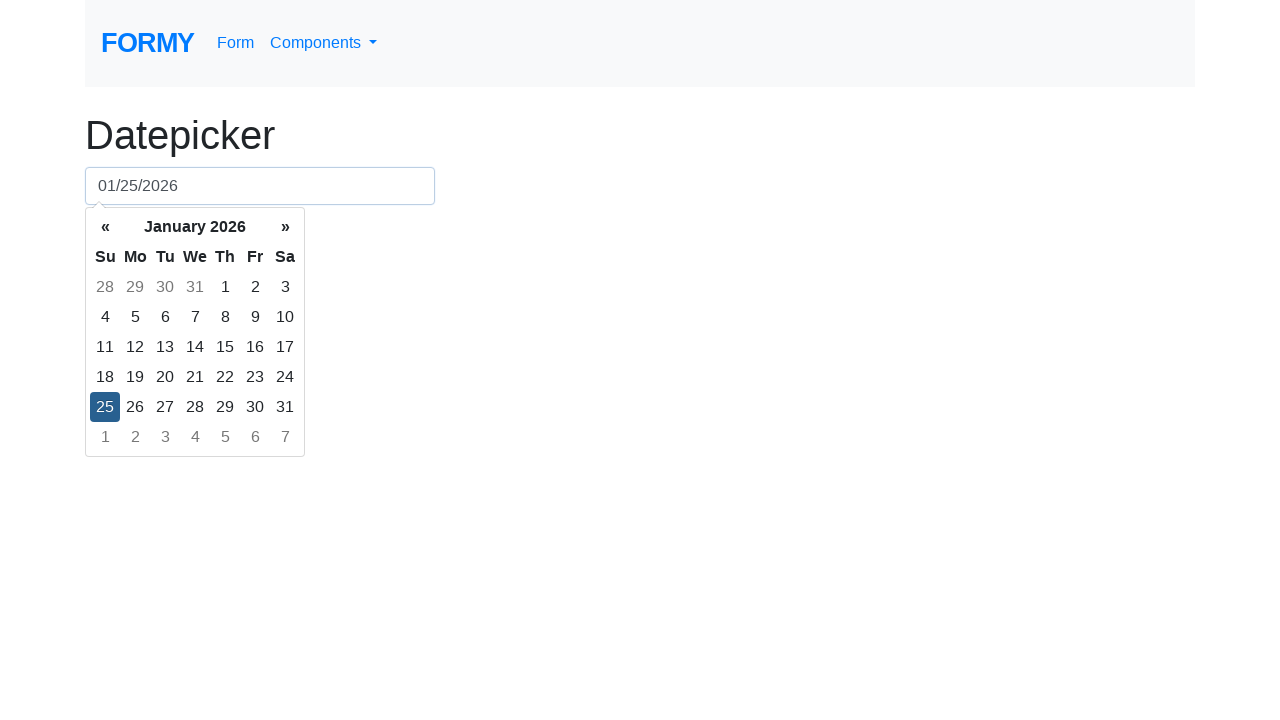

Clicked date field again to focus it at (260, 186) on #datepicker
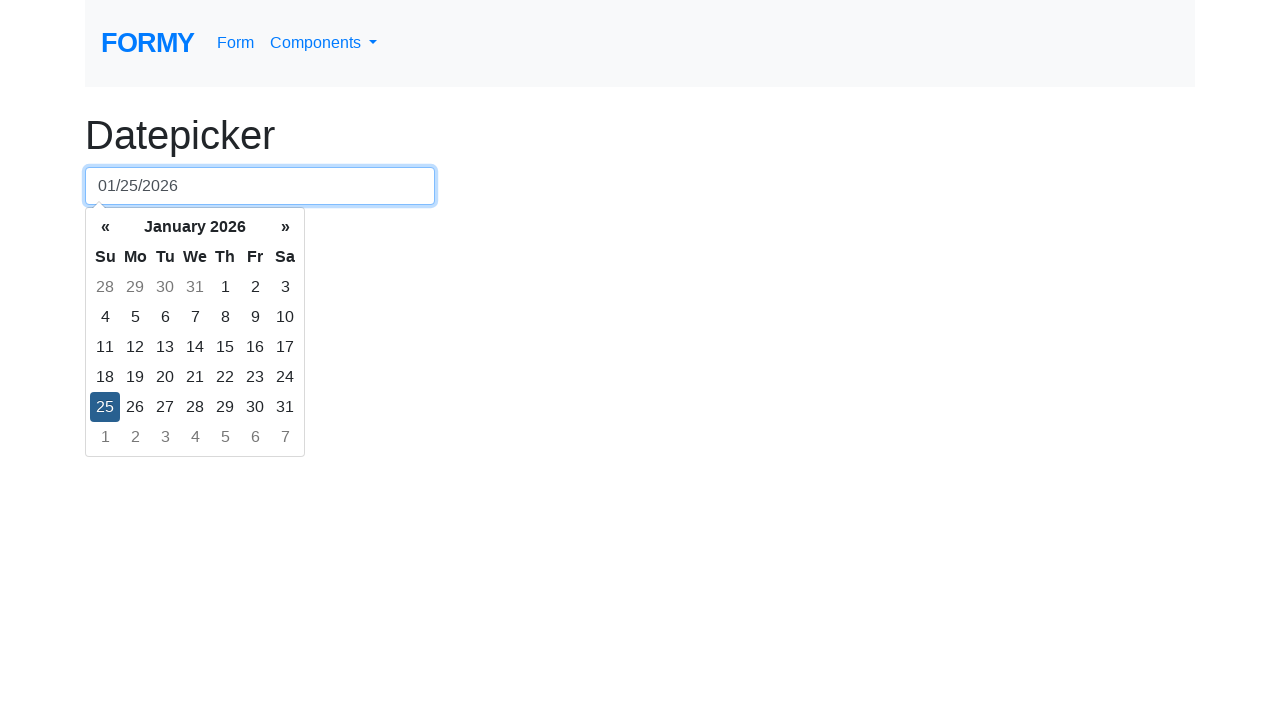

Selected all text in date field
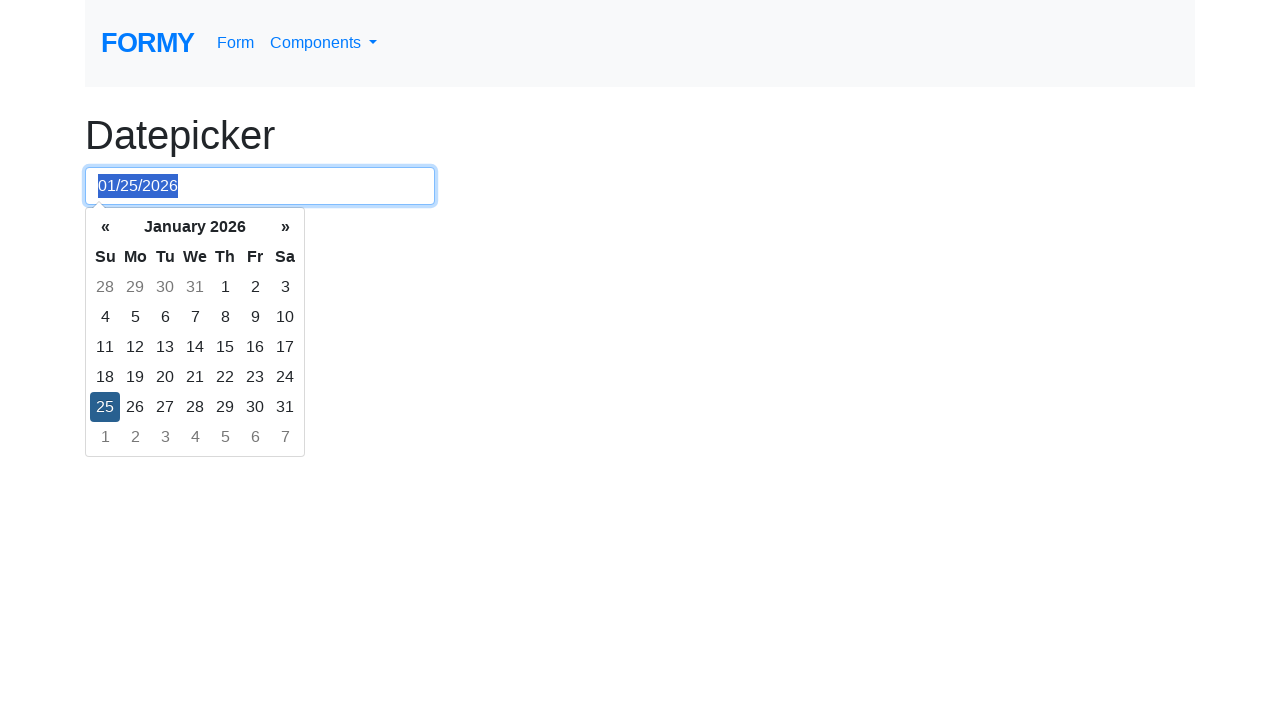

Cleared date field
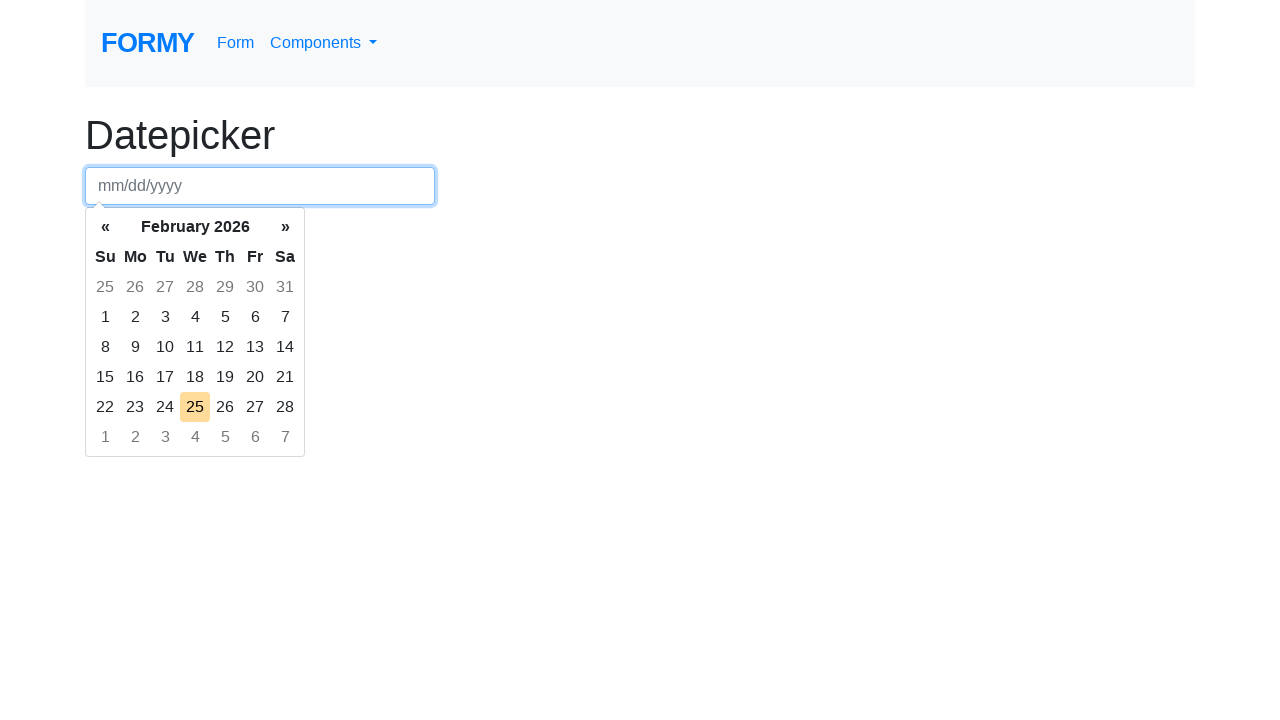

Selected day from calendar at row 1, column 2 at (135, 287) on div.datepicker-days table.table-condensed tbody tr:nth-child(1) td:nth-child(2)
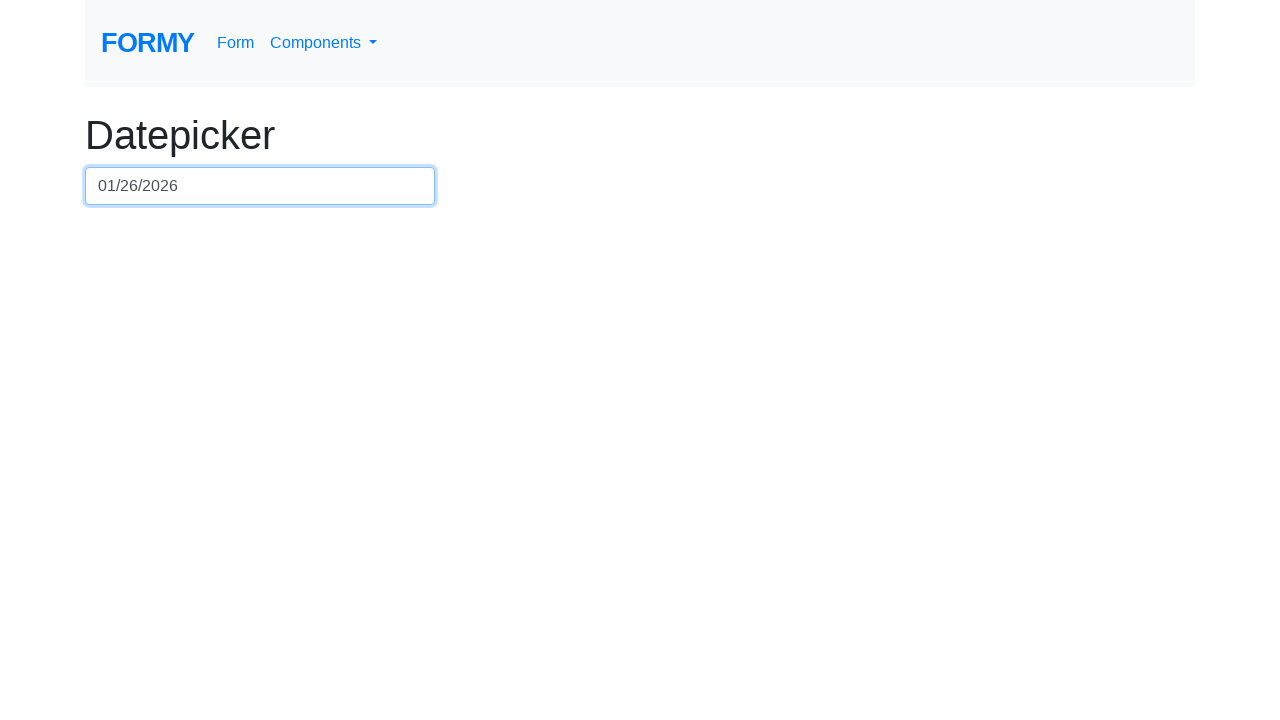

Waited 100ms for selection to register
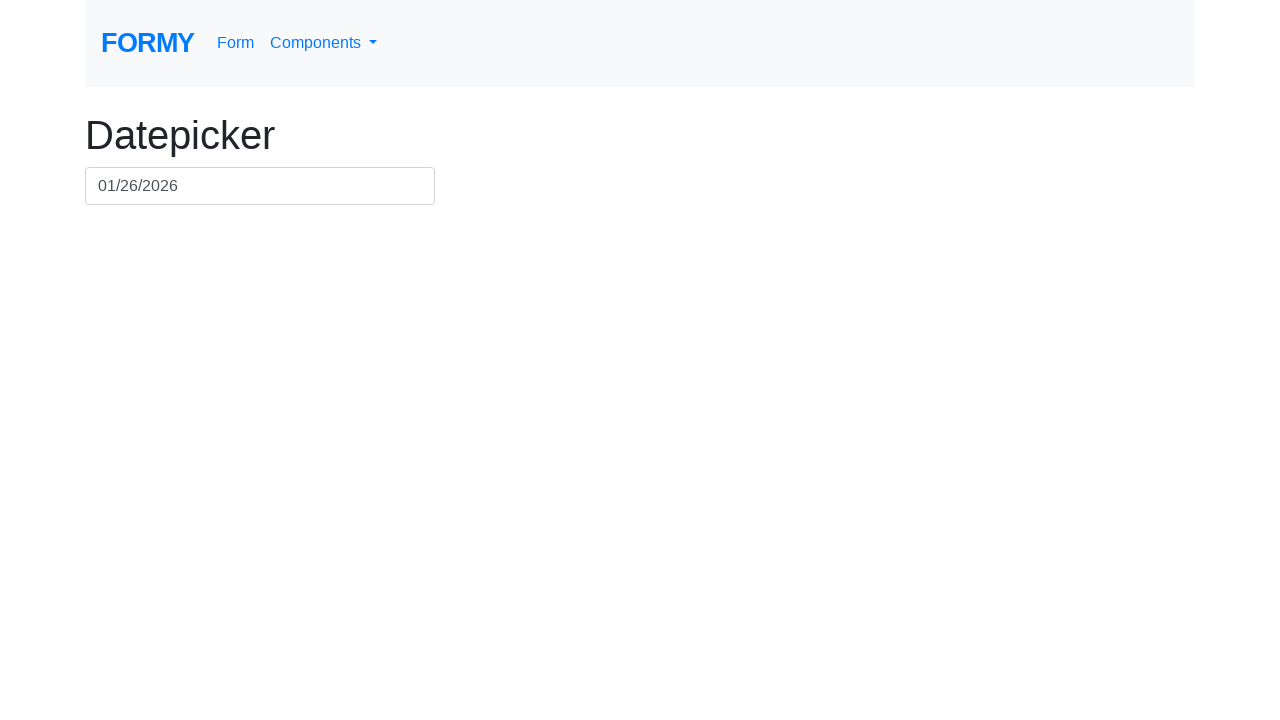

Clicked date field (row 1, column 3) to ensure picker is open at (260, 186) on #datepicker
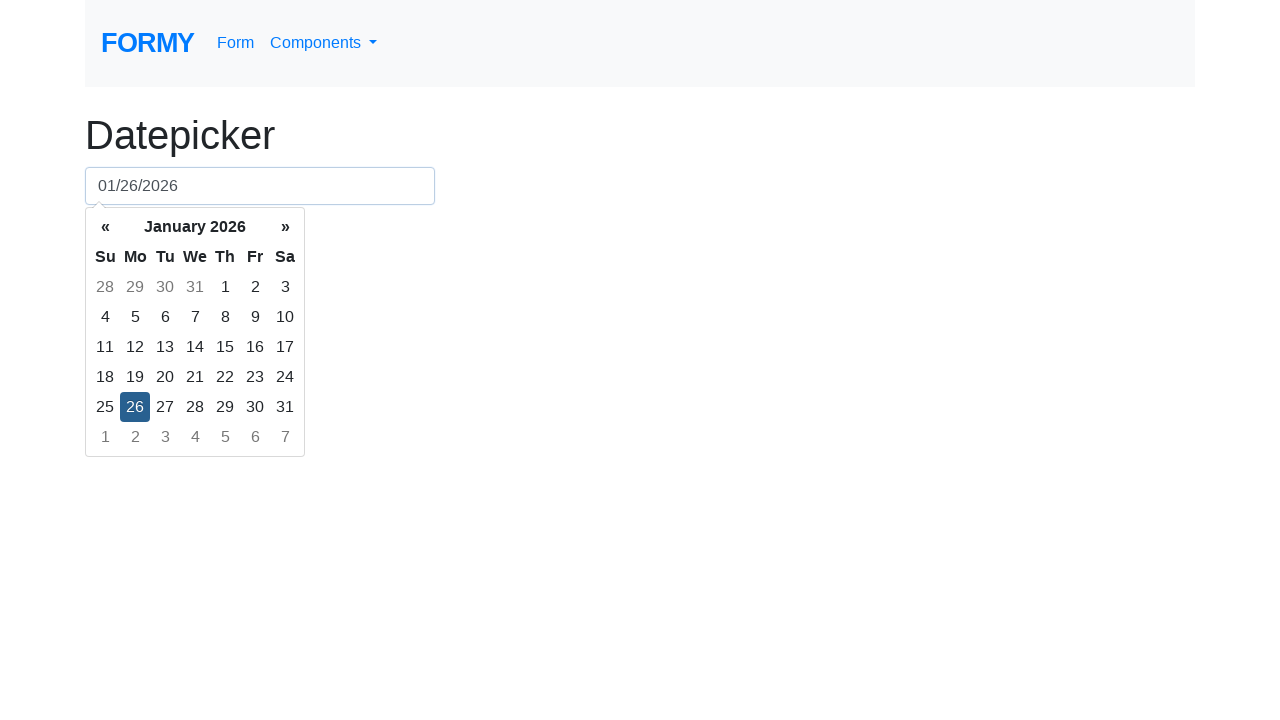

Clicked date field again to focus it at (260, 186) on #datepicker
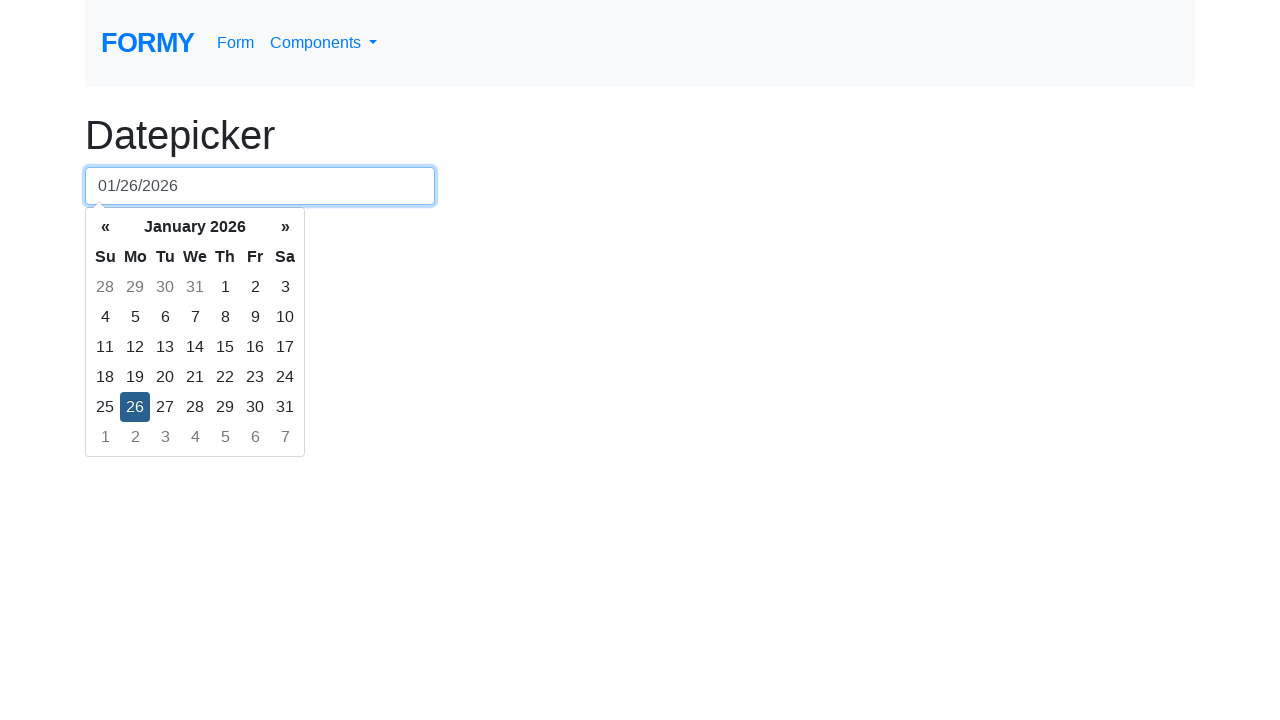

Selected all text in date field
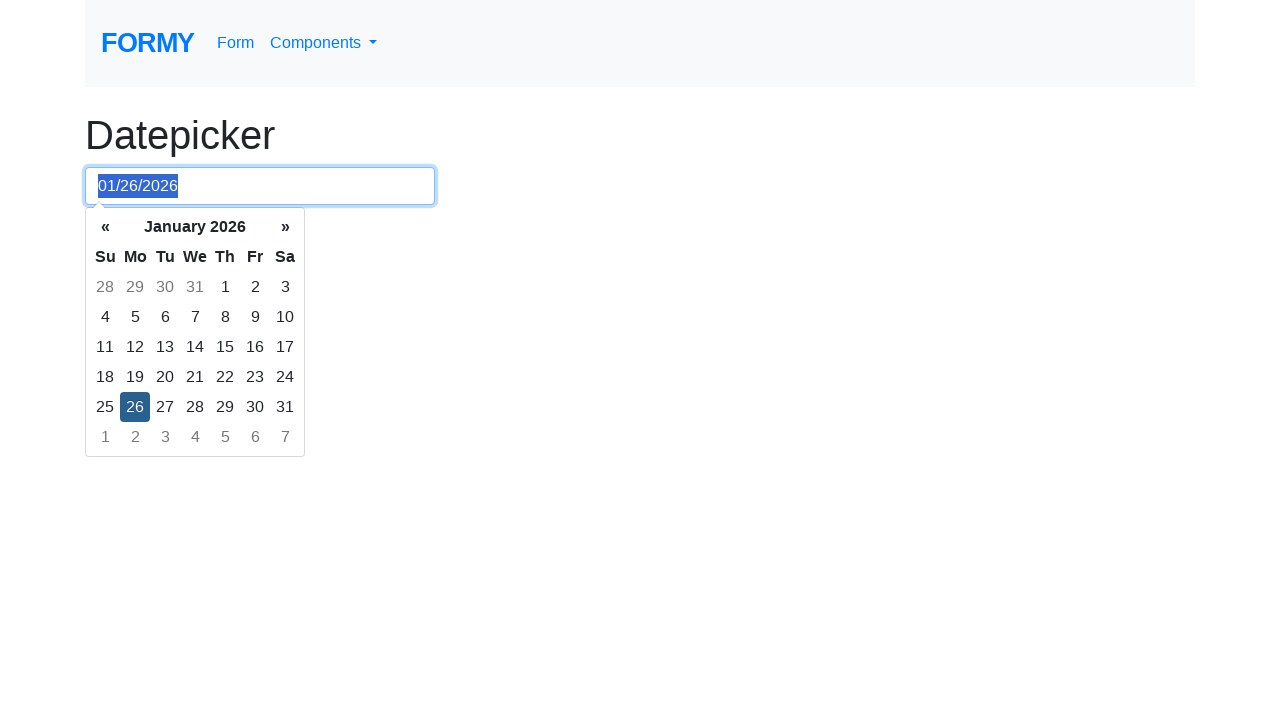

Cleared date field
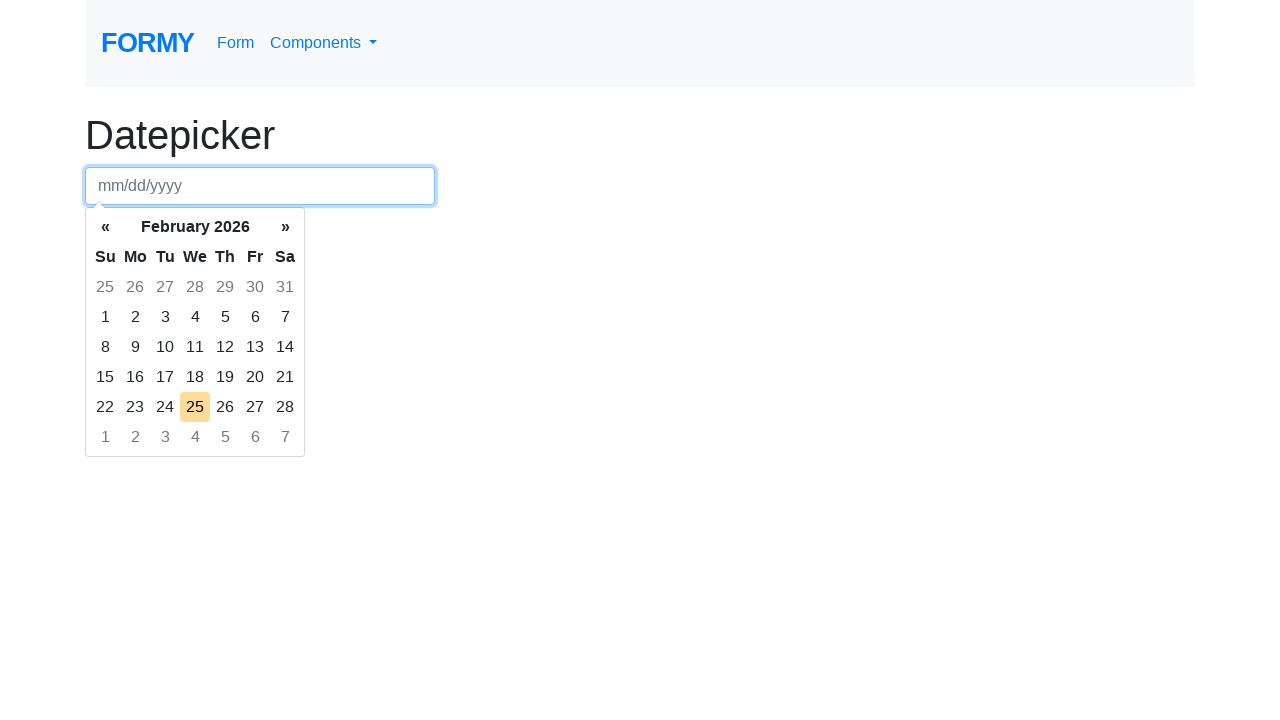

Selected day from calendar at row 1, column 3 at (165, 287) on div.datepicker-days table.table-condensed tbody tr:nth-child(1) td:nth-child(3)
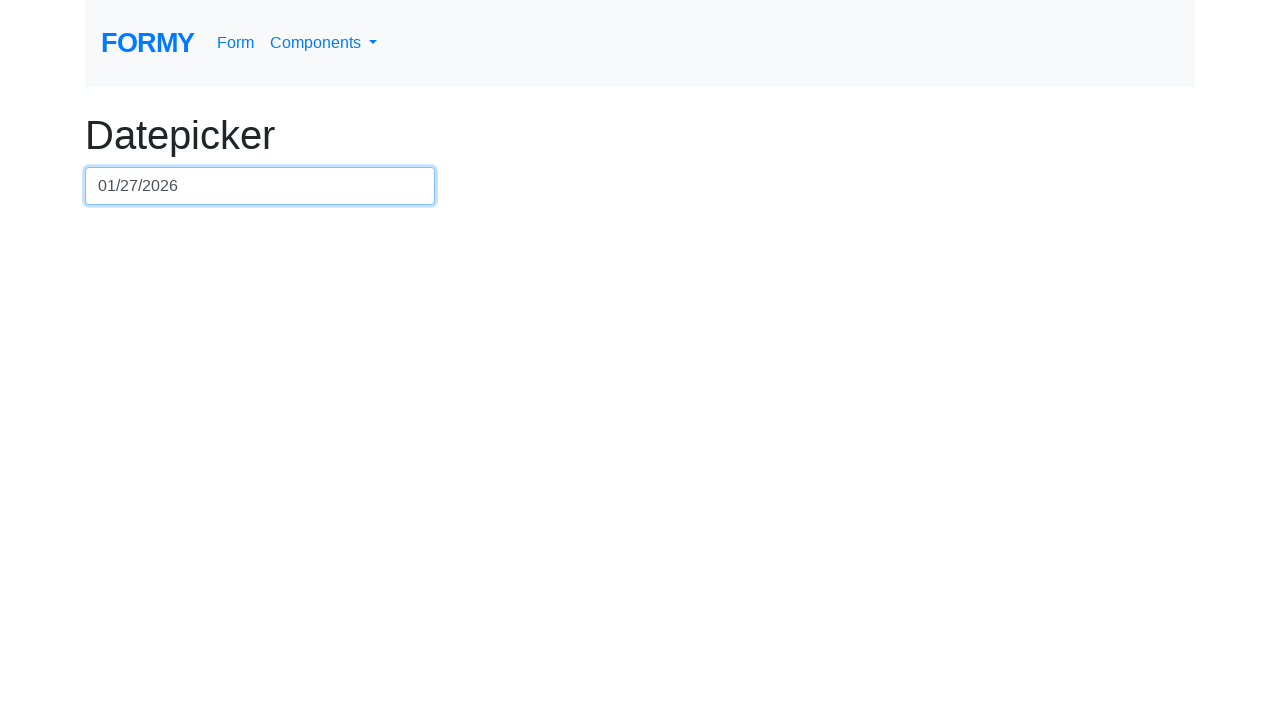

Waited 100ms for selection to register
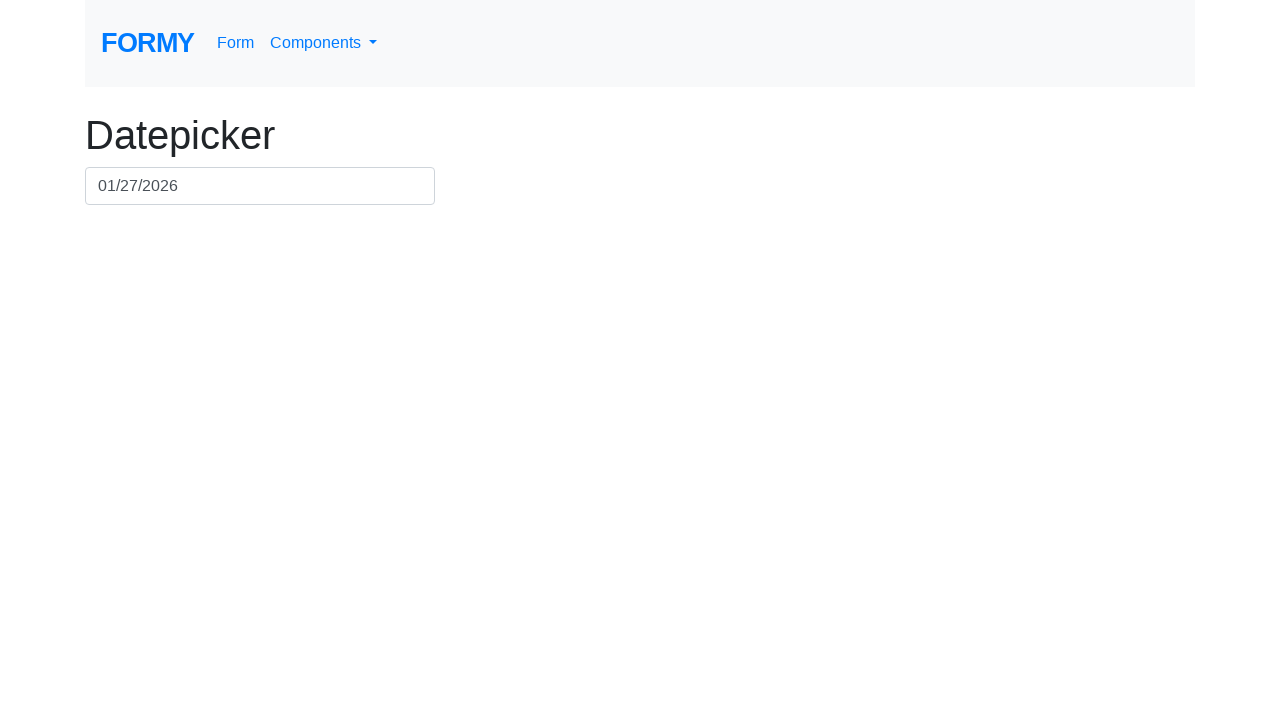

Clicked date field (row 1, column 4) to ensure picker is open at (260, 186) on #datepicker
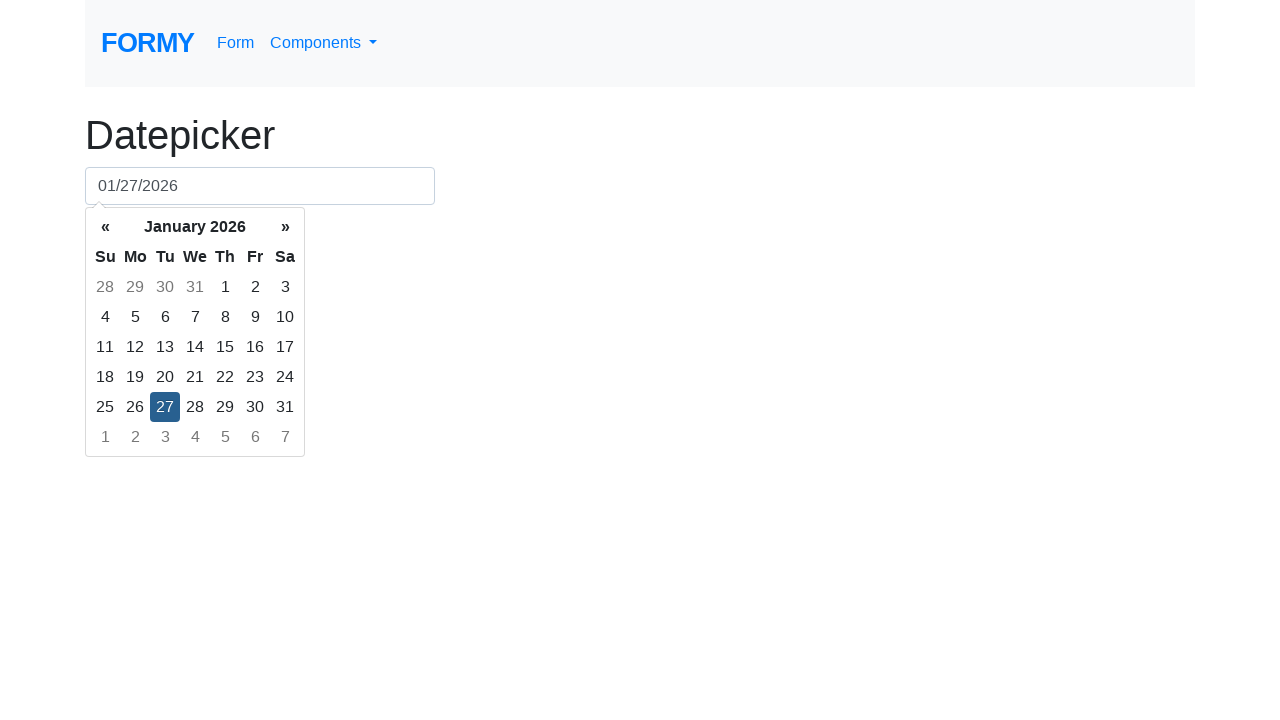

Clicked date field again to focus it at (260, 186) on #datepicker
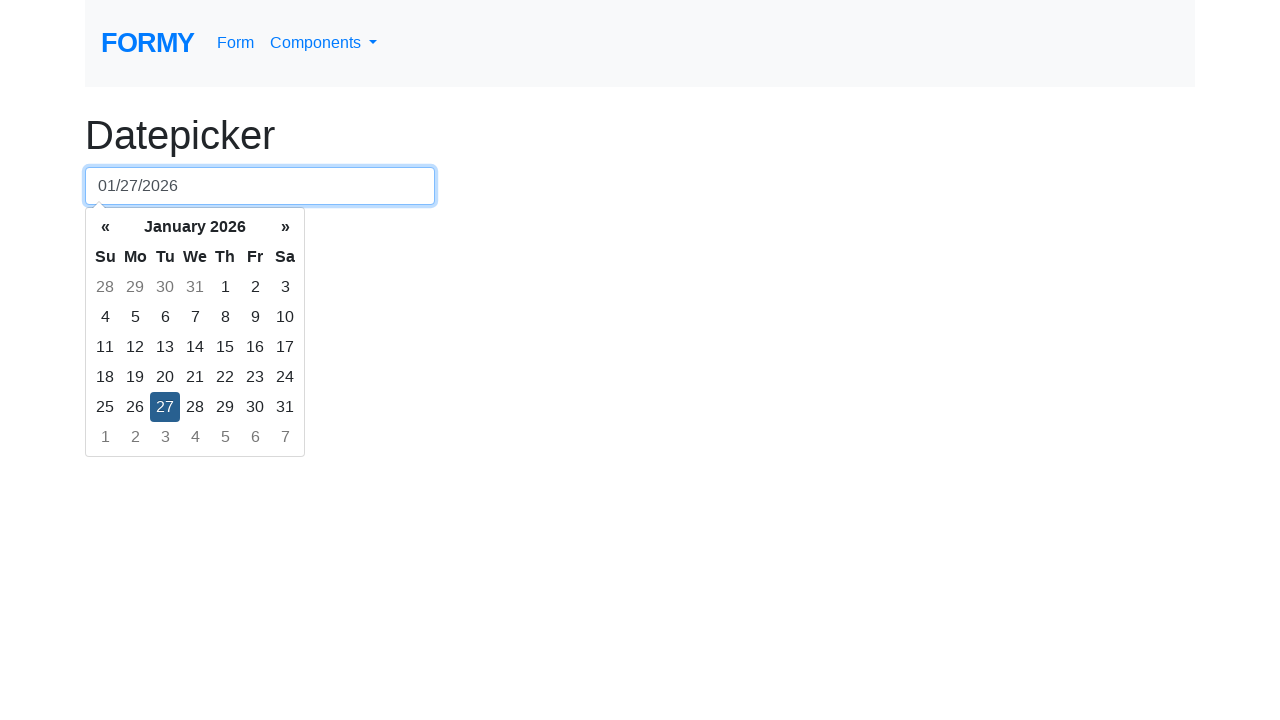

Selected all text in date field
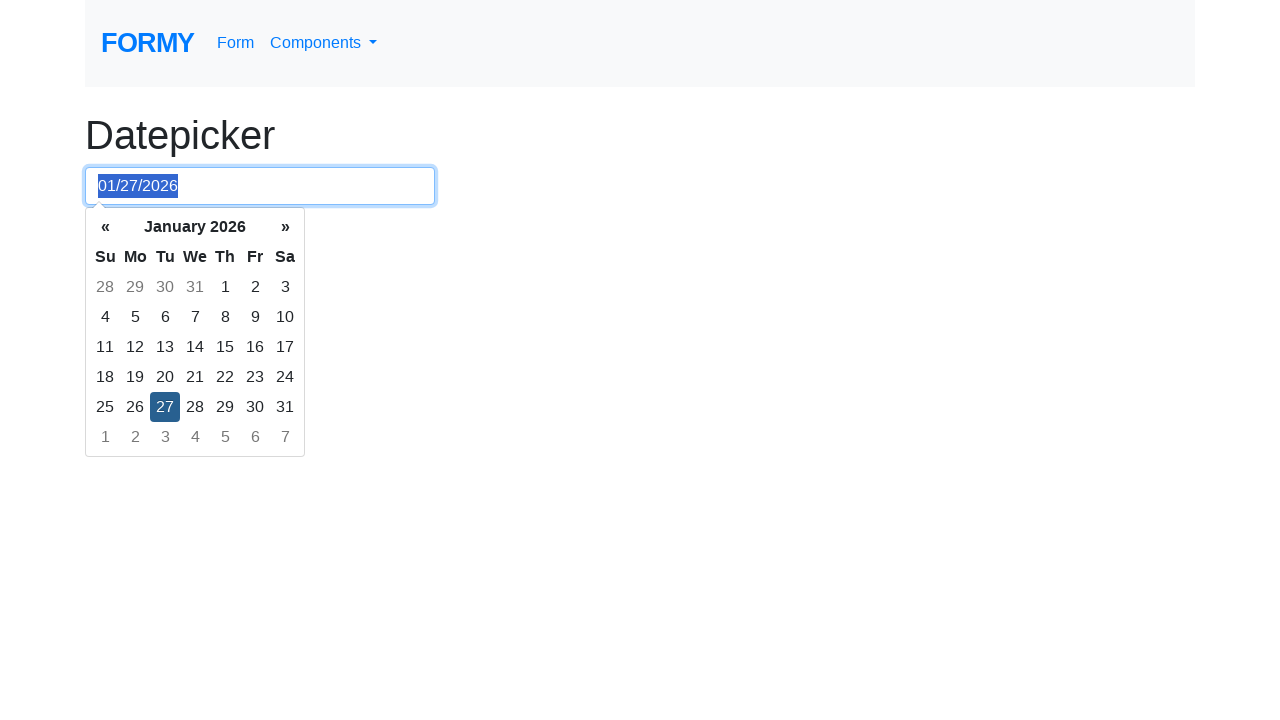

Cleared date field
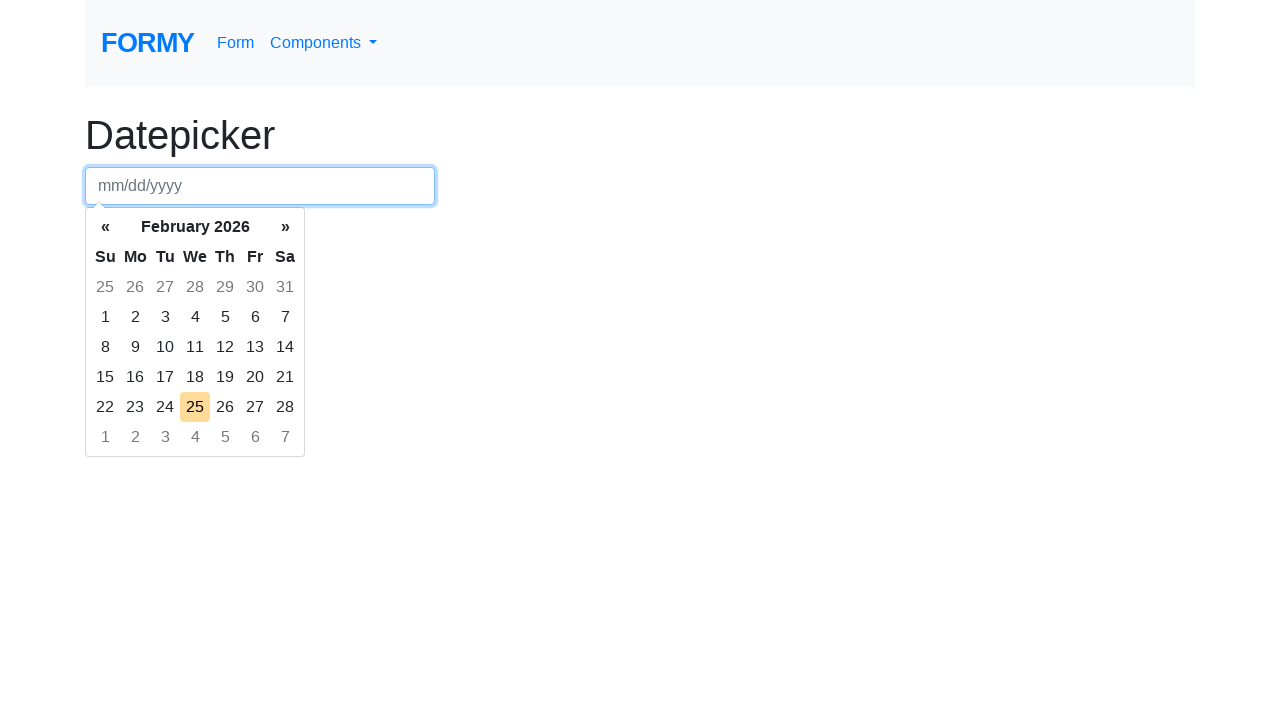

Selected day from calendar at row 1, column 4 at (195, 287) on div.datepicker-days table.table-condensed tbody tr:nth-child(1) td:nth-child(4)
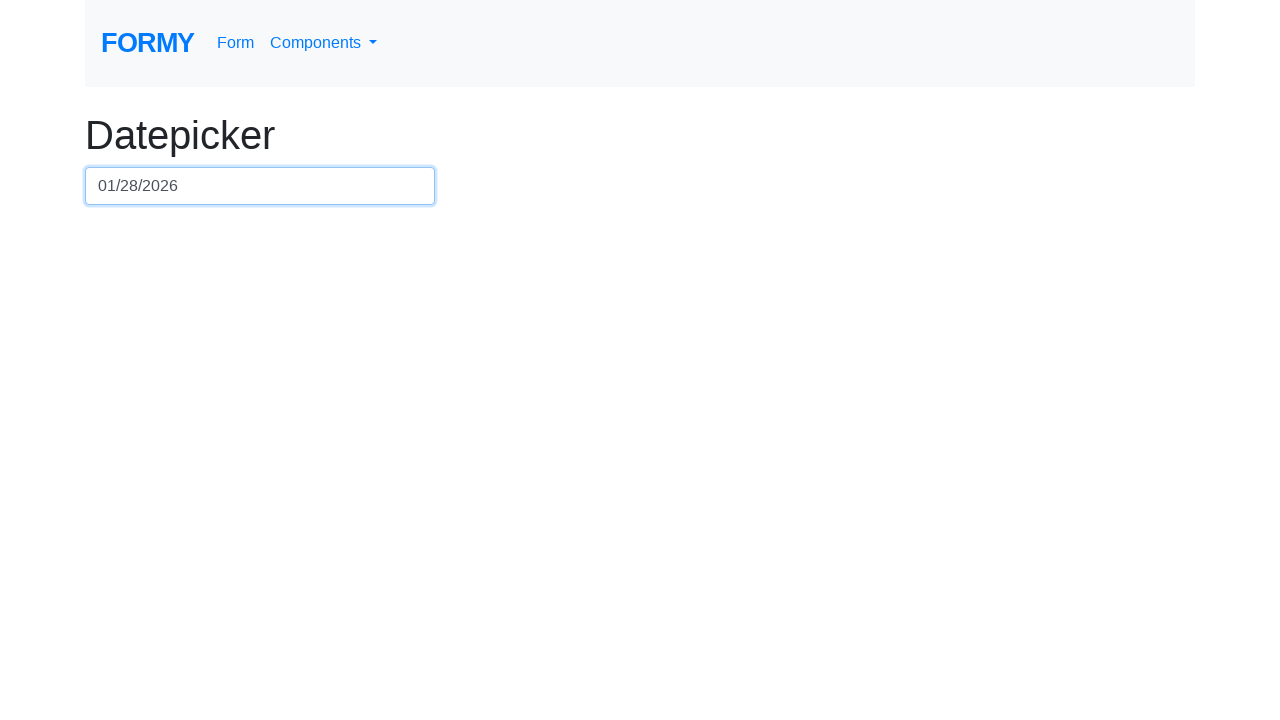

Waited 100ms for selection to register
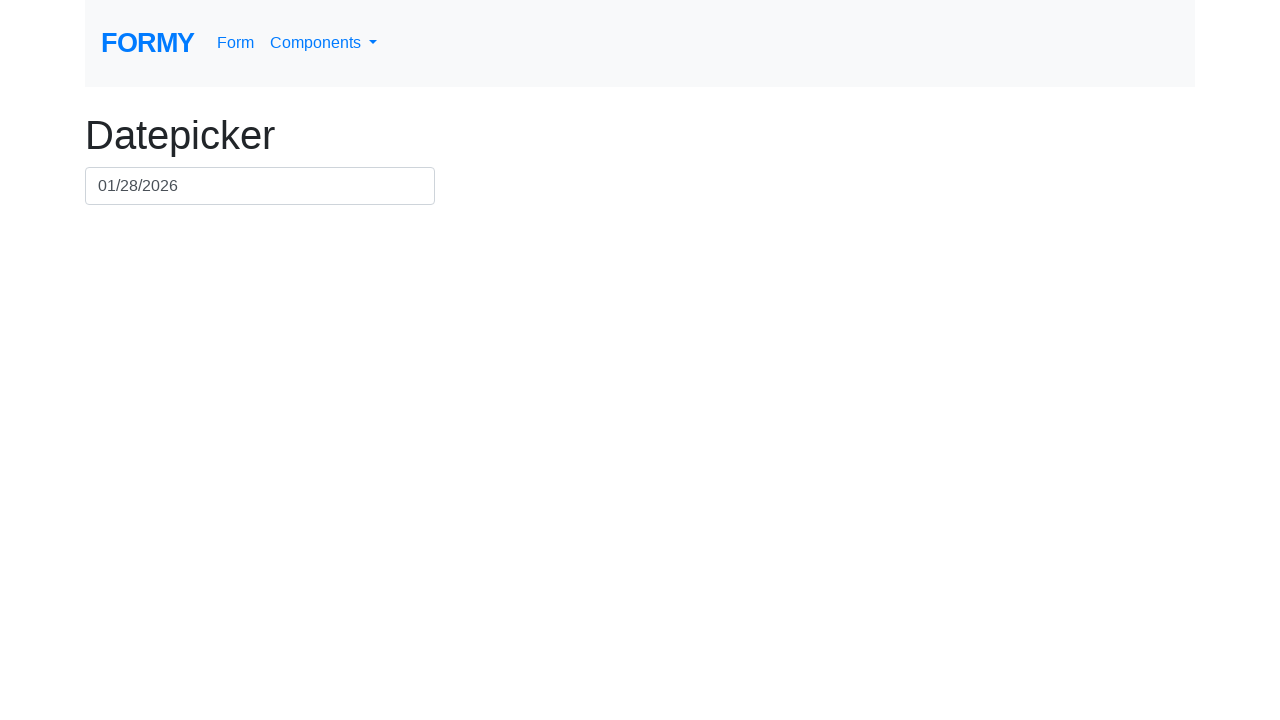

Clicked date field (row 1, column 5) to ensure picker is open at (260, 186) on #datepicker
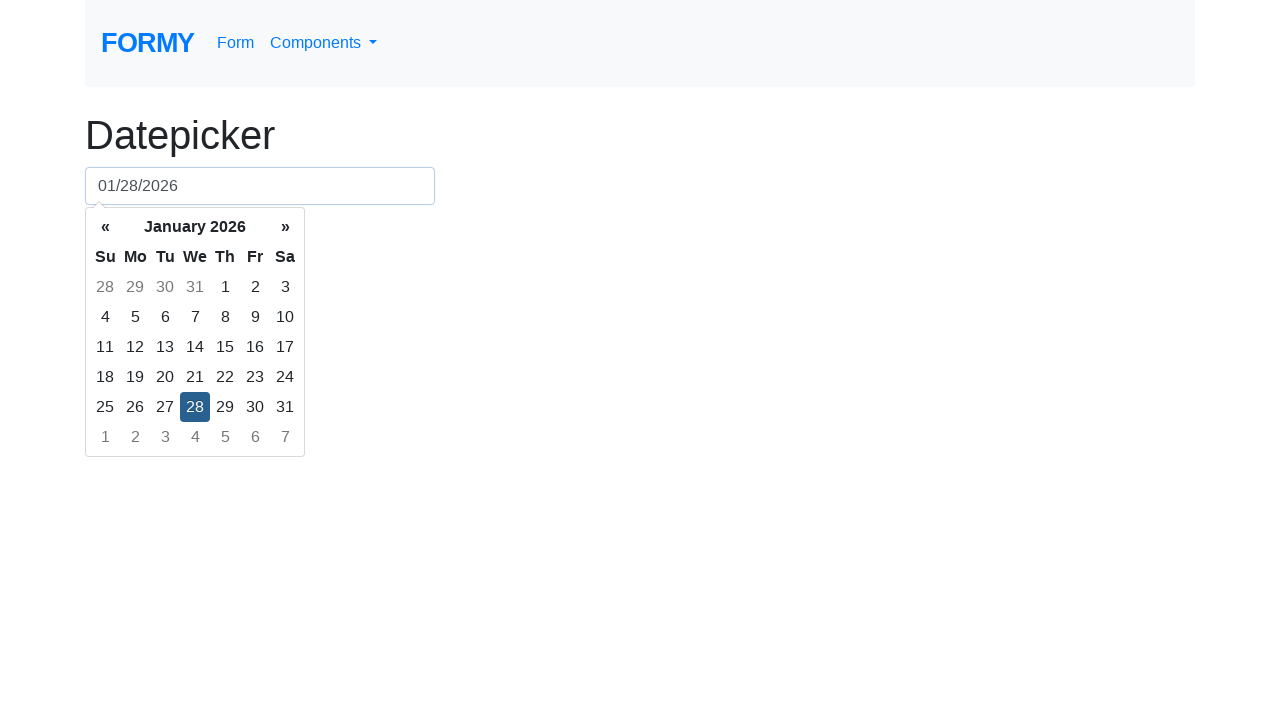

Clicked date field again to focus it at (260, 186) on #datepicker
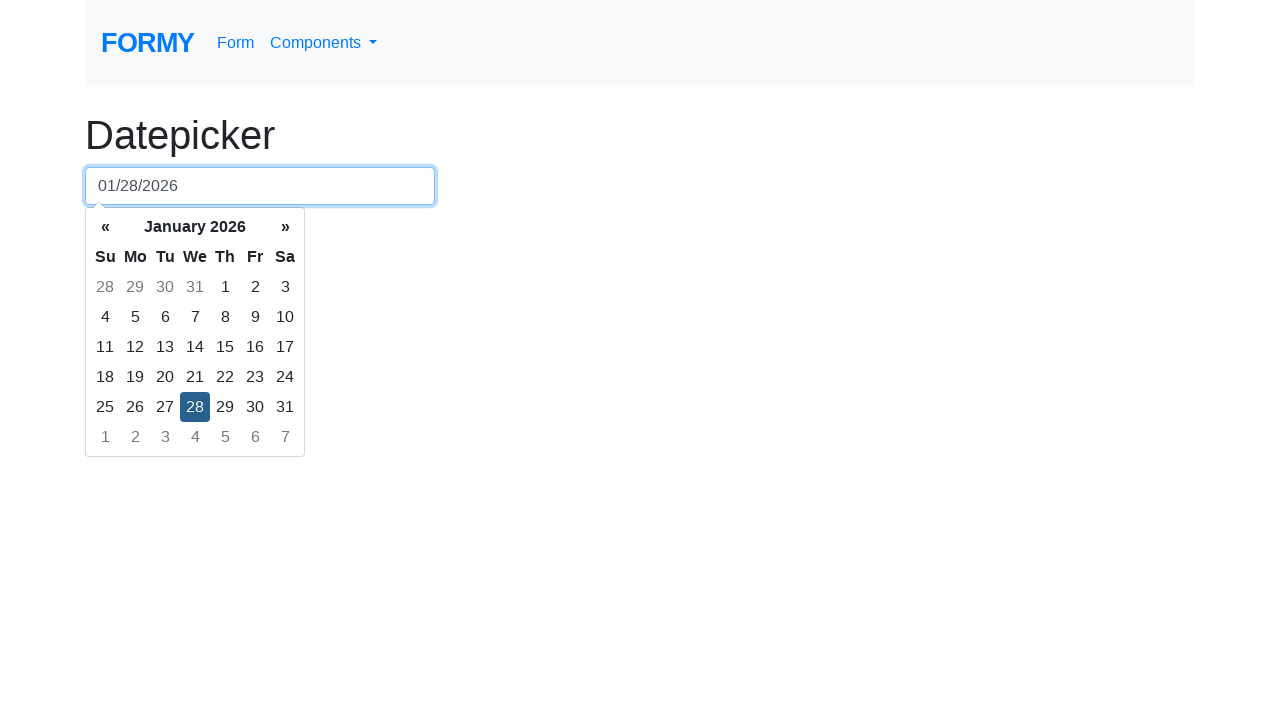

Selected all text in date field
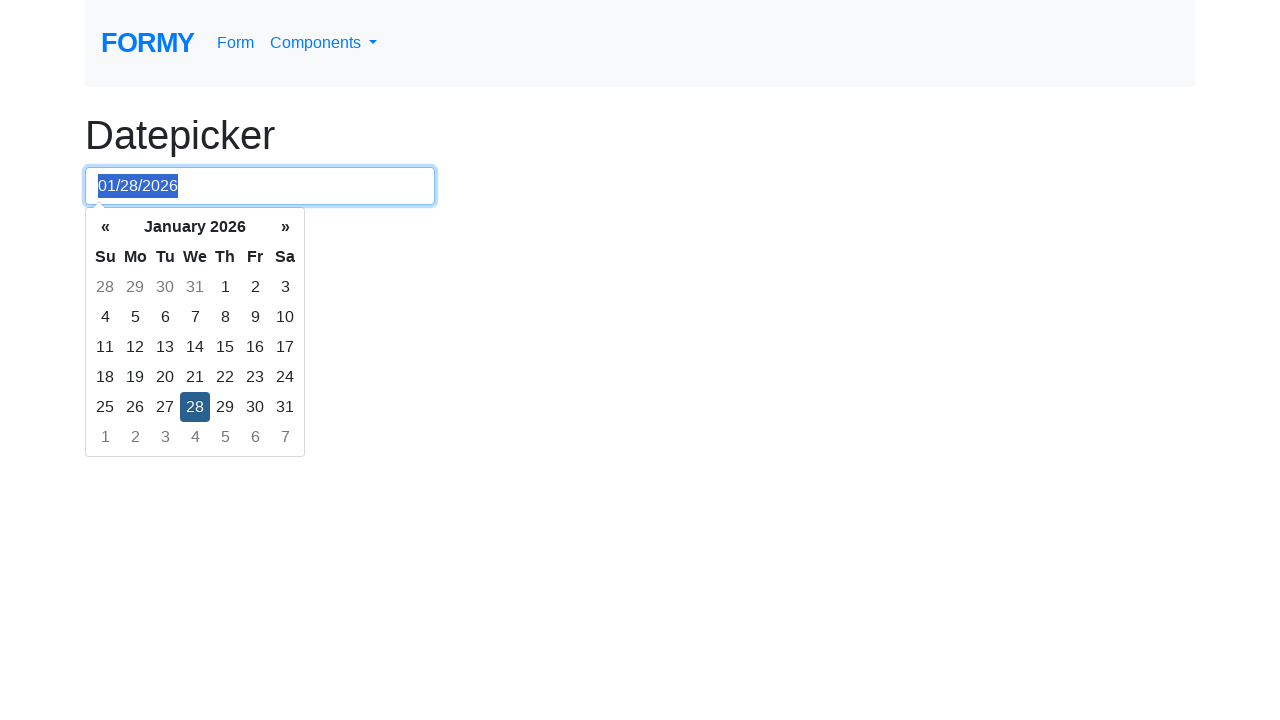

Cleared date field
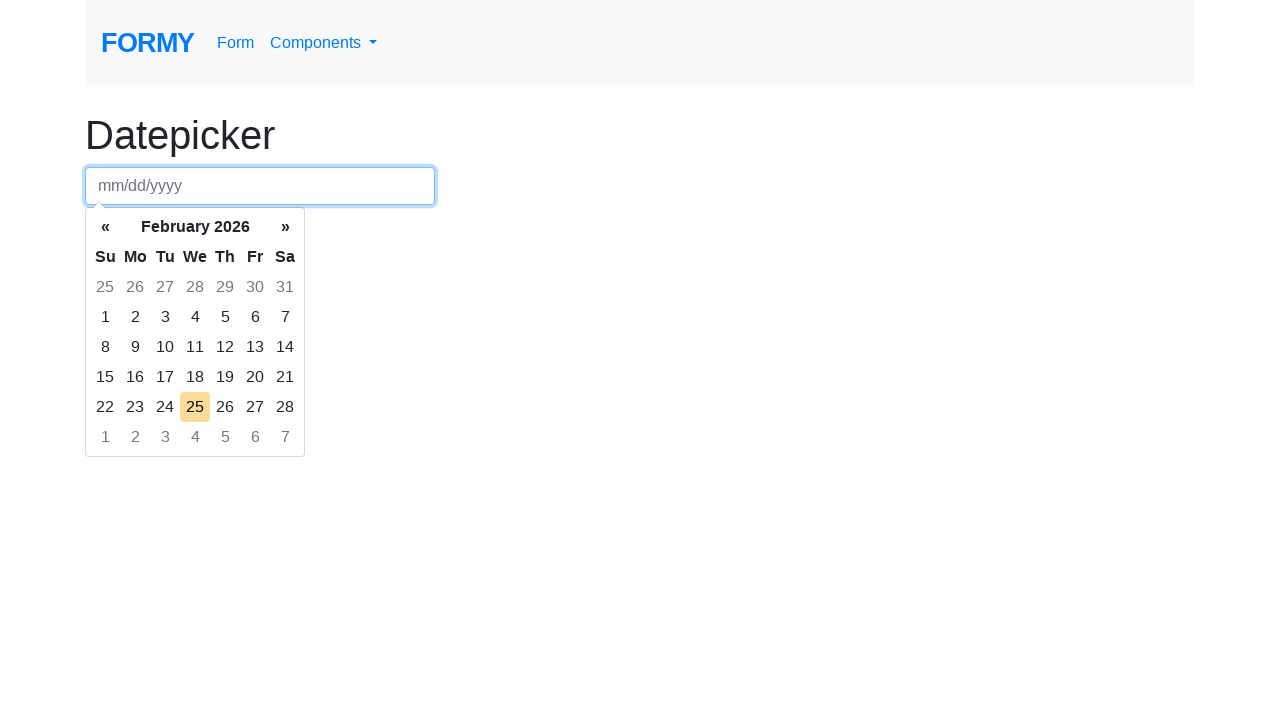

Selected day from calendar at row 1, column 5 at (225, 287) on div.datepicker-days table.table-condensed tbody tr:nth-child(1) td:nth-child(5)
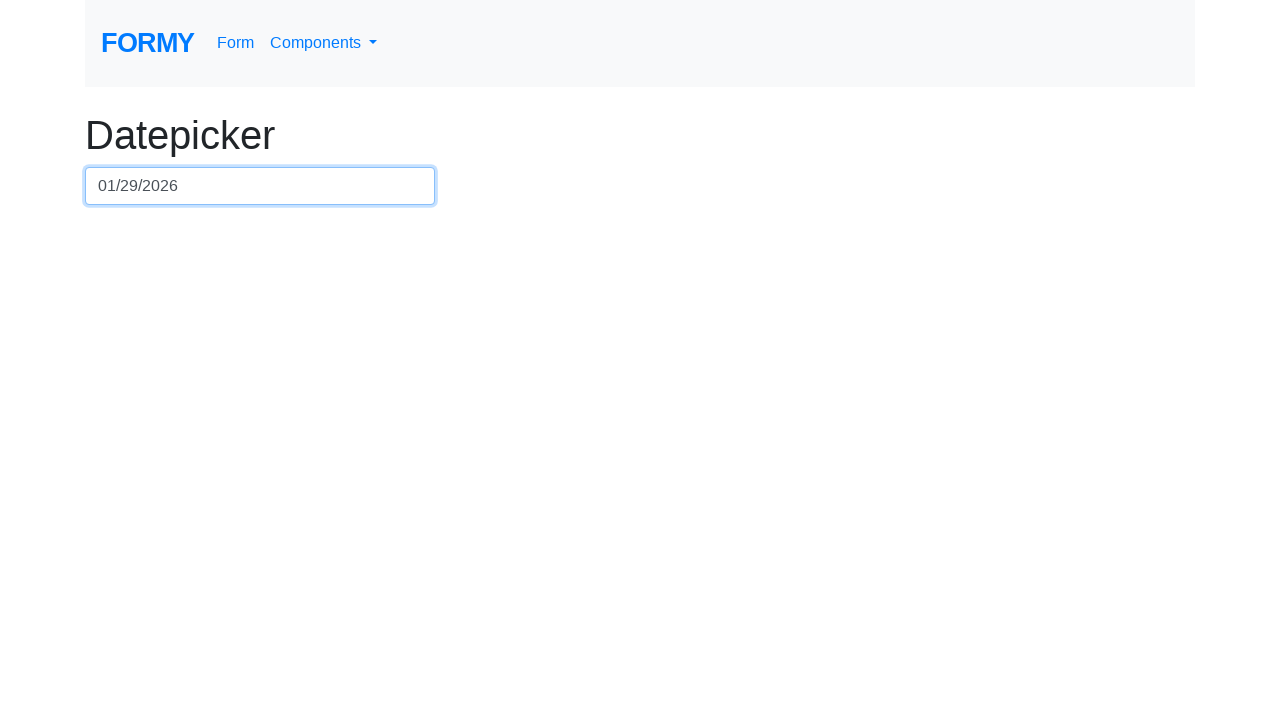

Waited 100ms for selection to register
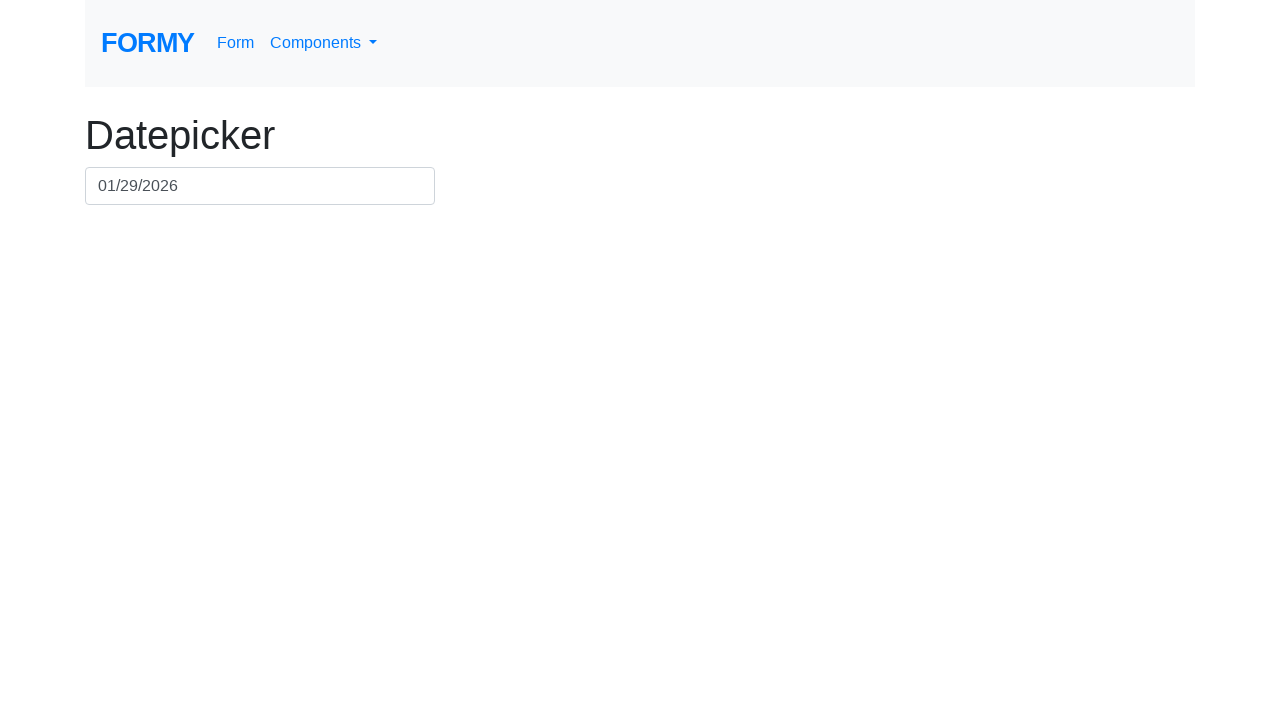

Clicked date field (row 1, column 6) to ensure picker is open at (260, 186) on #datepicker
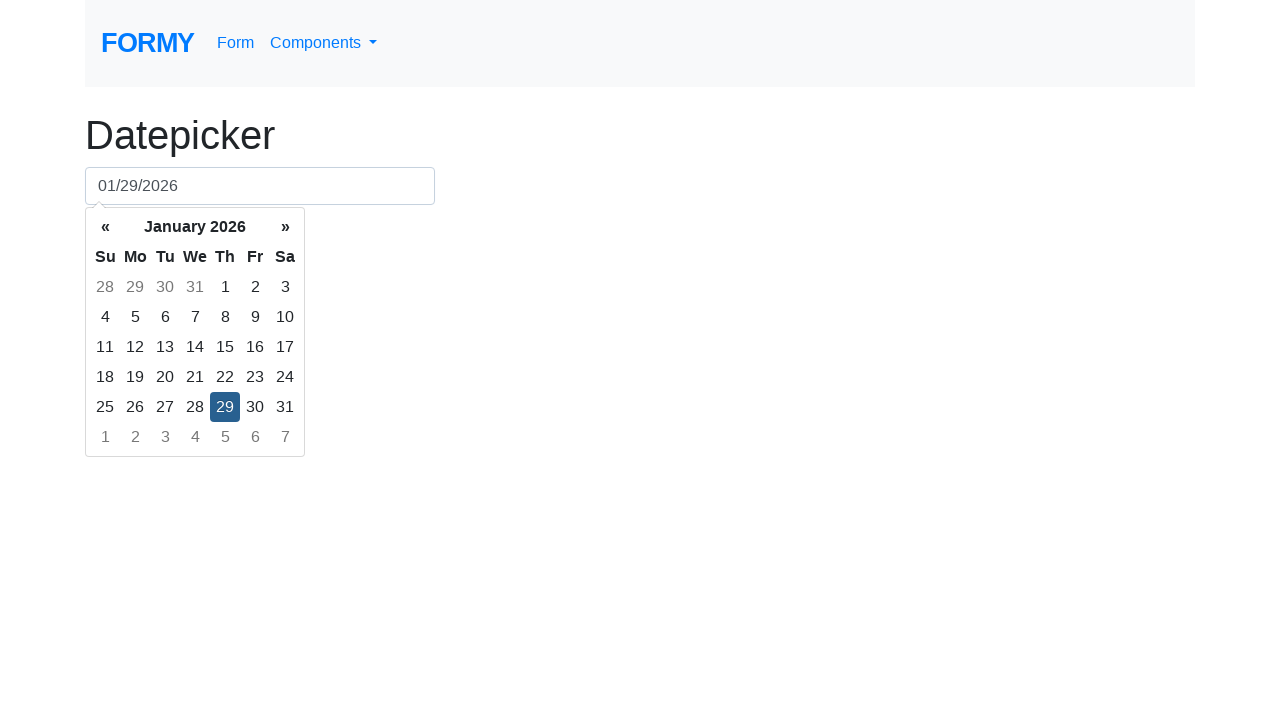

Clicked date field again to focus it at (260, 186) on #datepicker
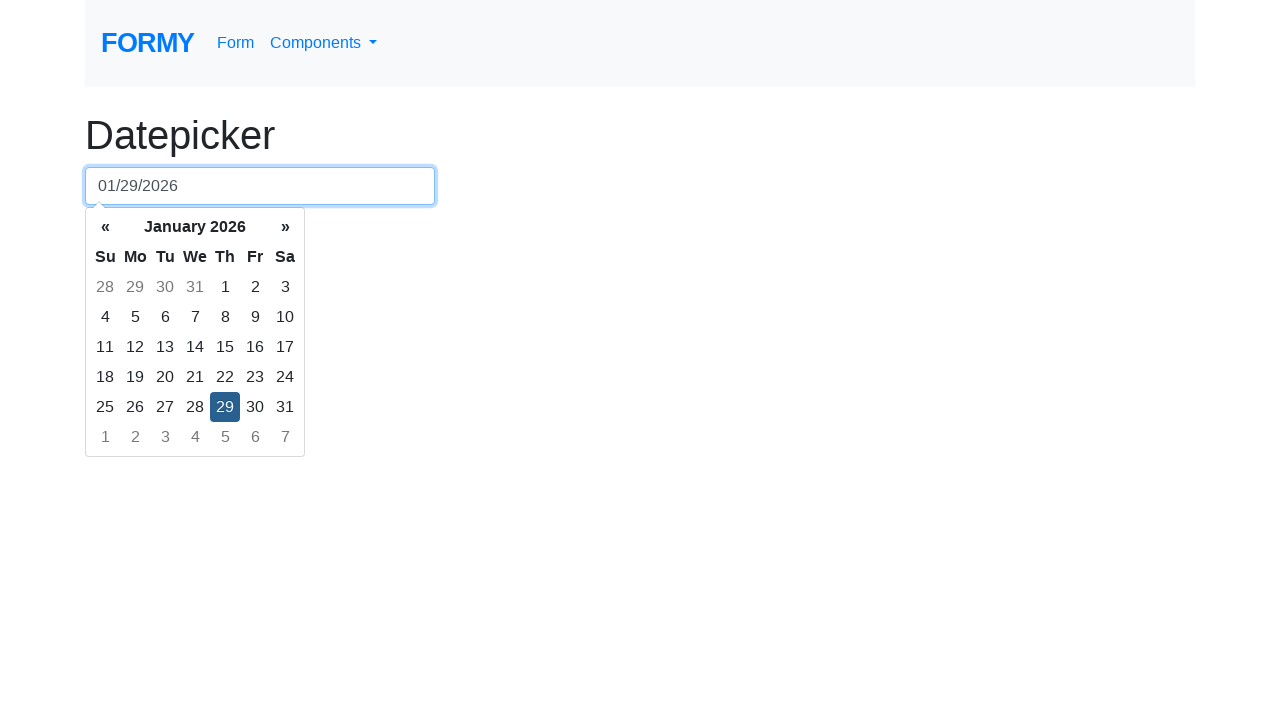

Selected all text in date field
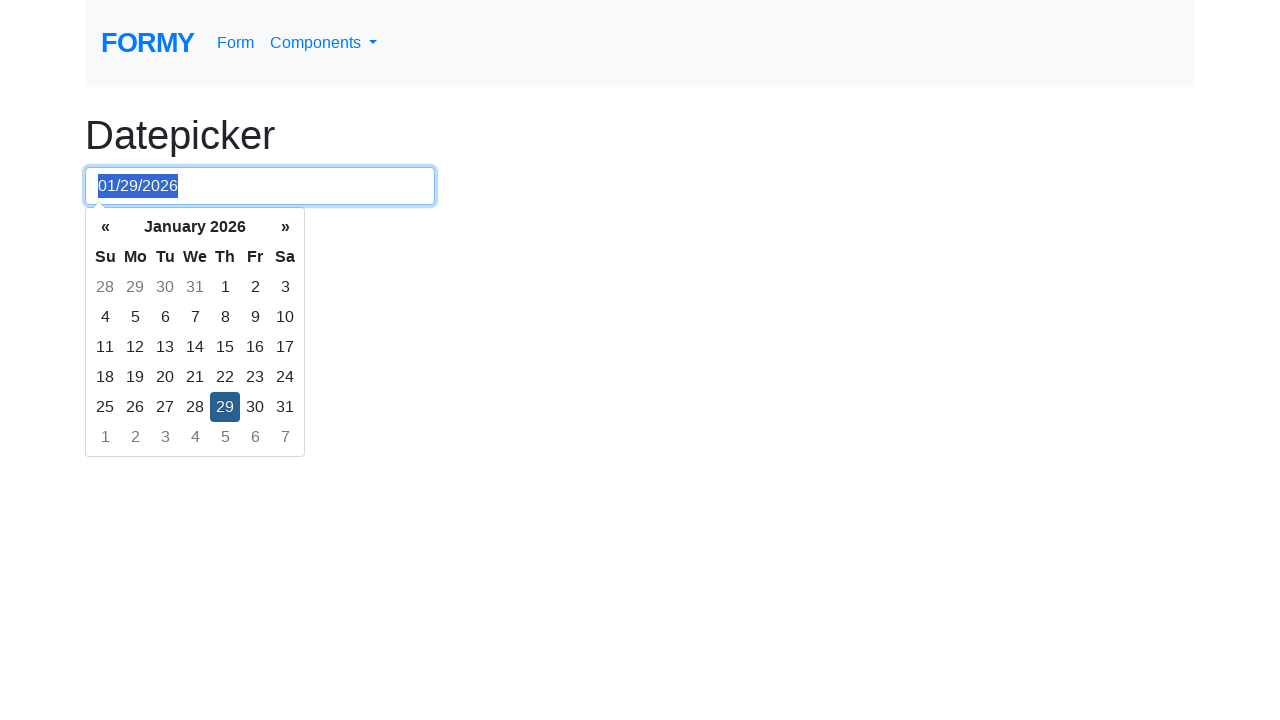

Cleared date field
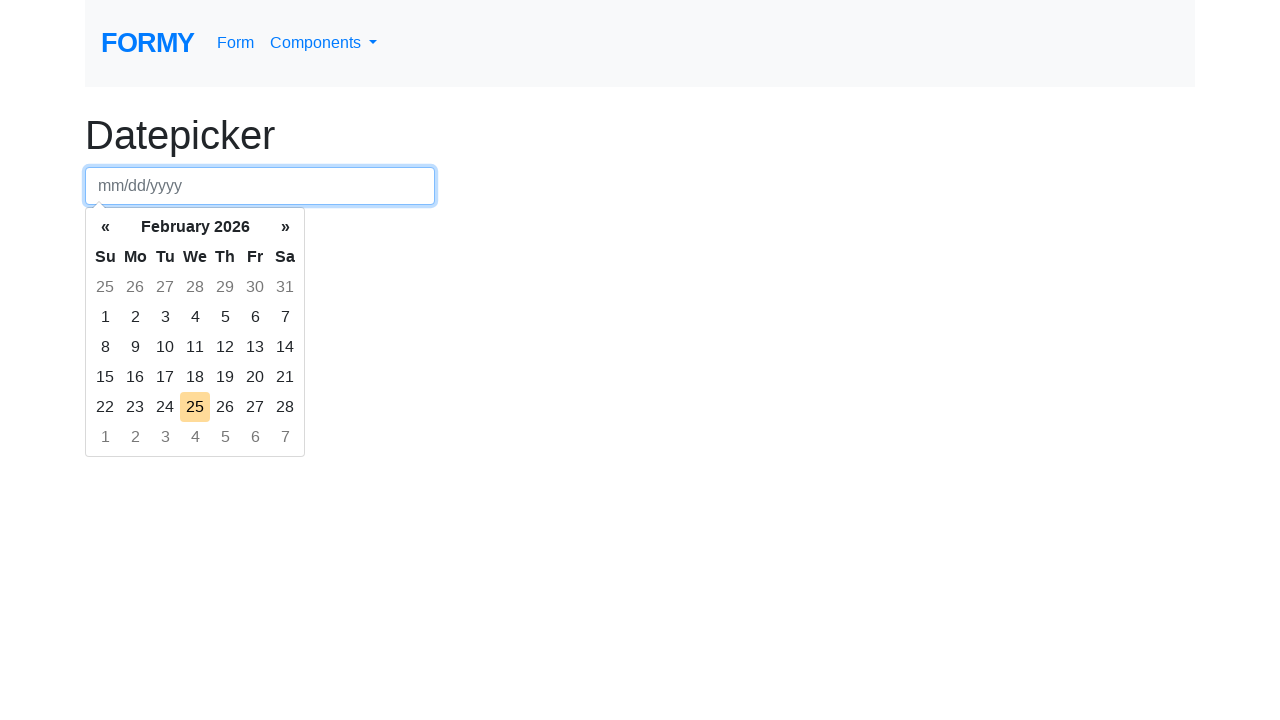

Selected day from calendar at row 1, column 6 at (255, 287) on div.datepicker-days table.table-condensed tbody tr:nth-child(1) td:nth-child(6)
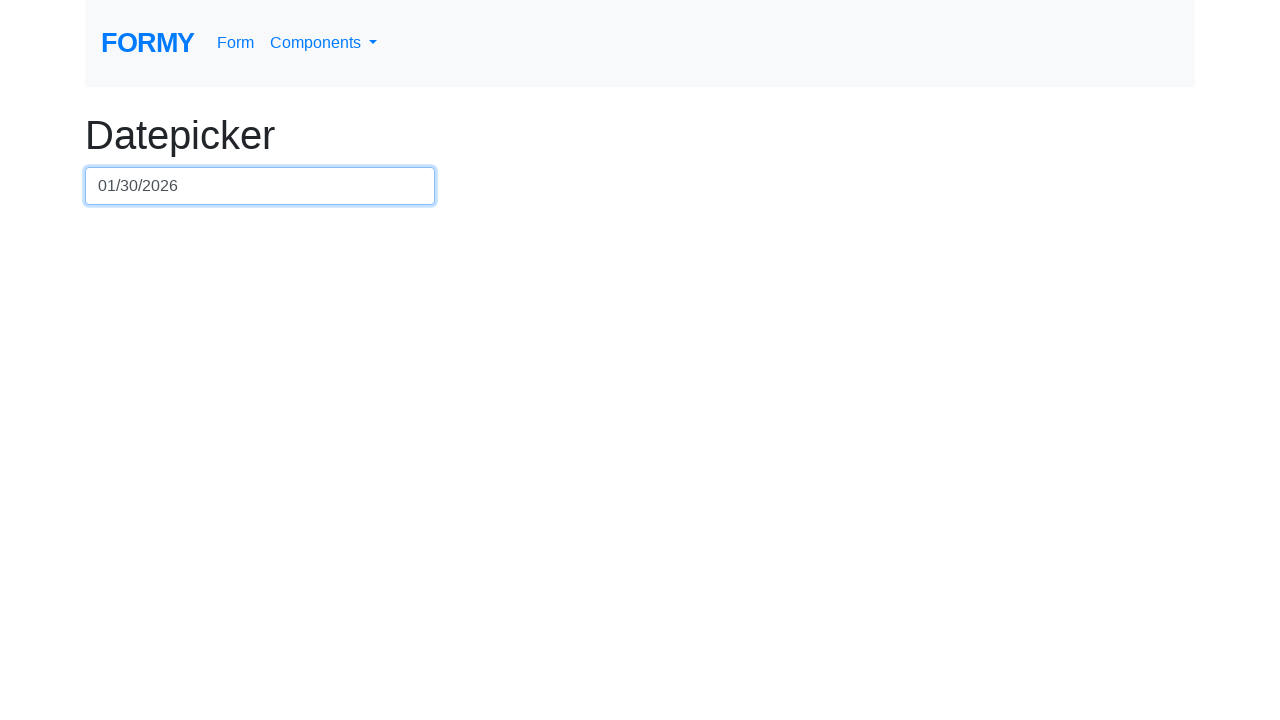

Waited 100ms for selection to register
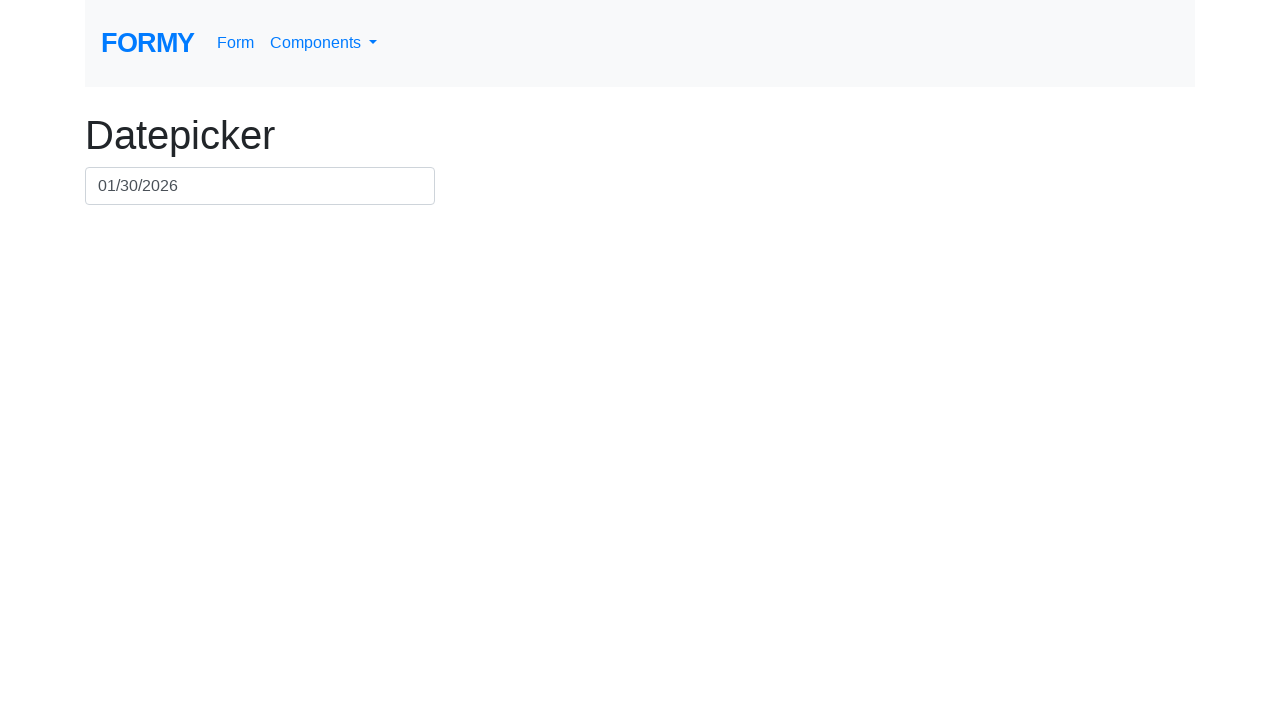

Clicked date field (row 1, column 7) to ensure picker is open at (260, 186) on #datepicker
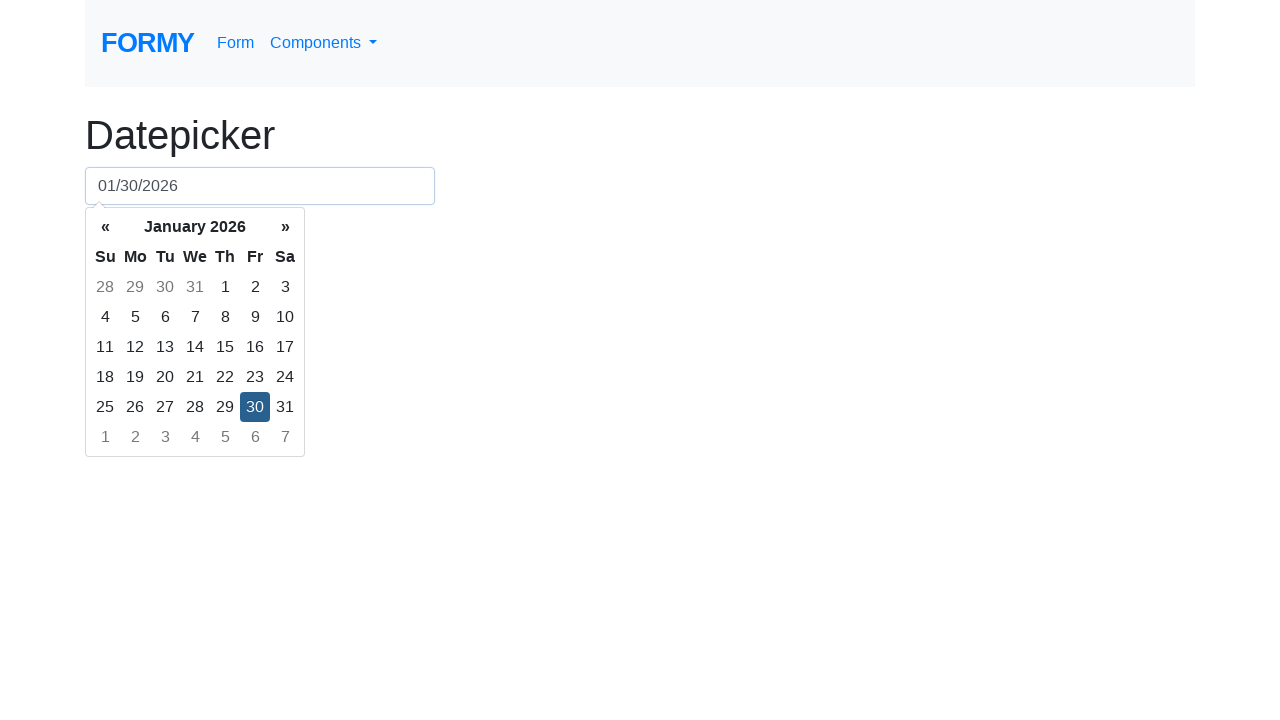

Clicked date field again to focus it at (260, 186) on #datepicker
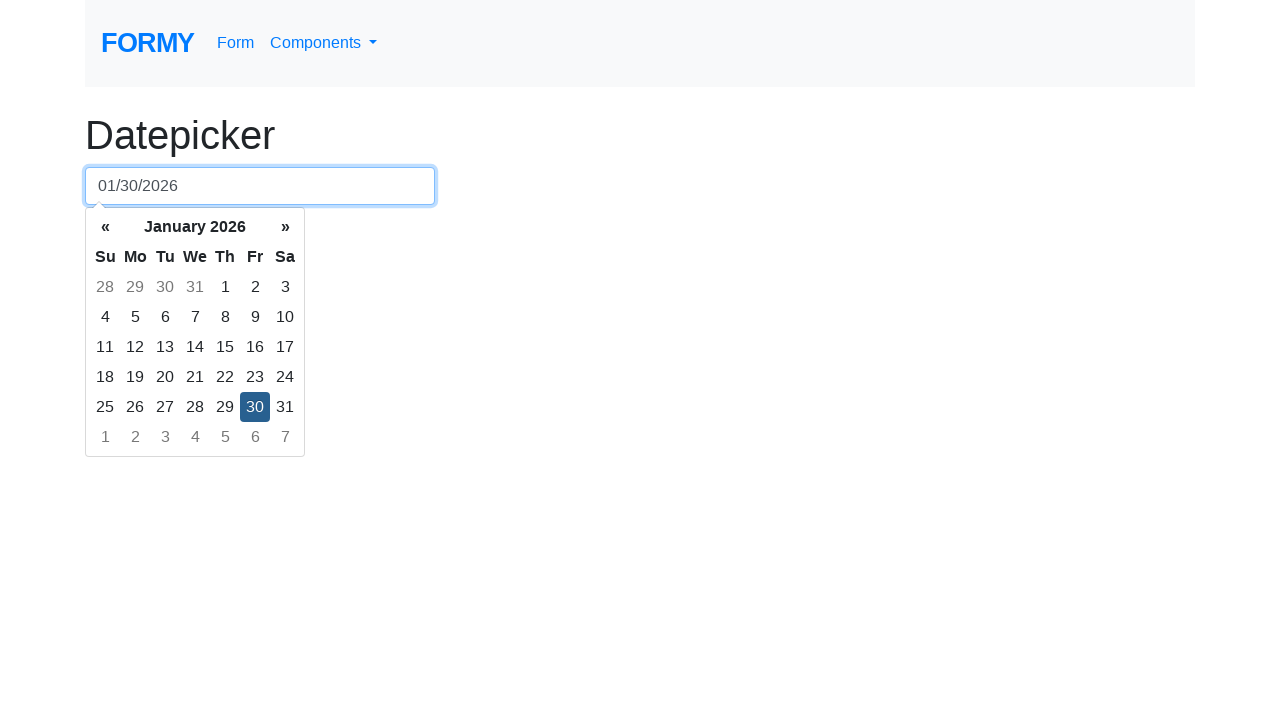

Selected all text in date field
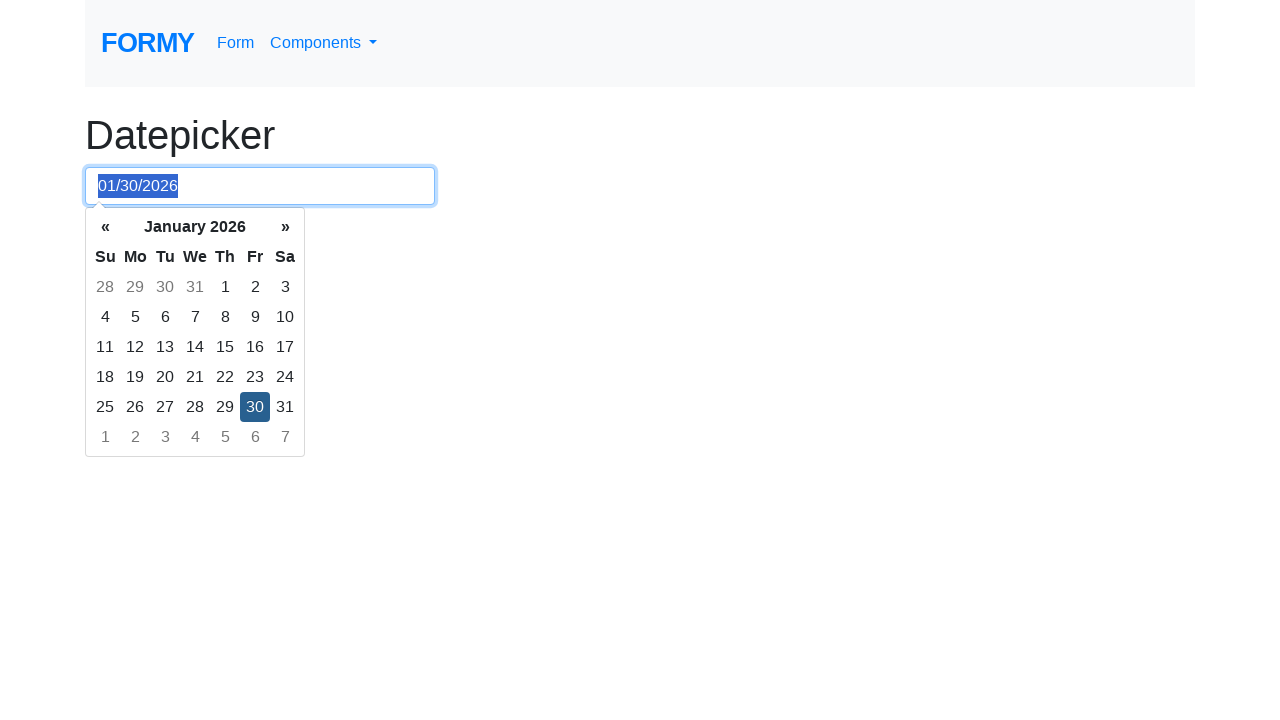

Cleared date field
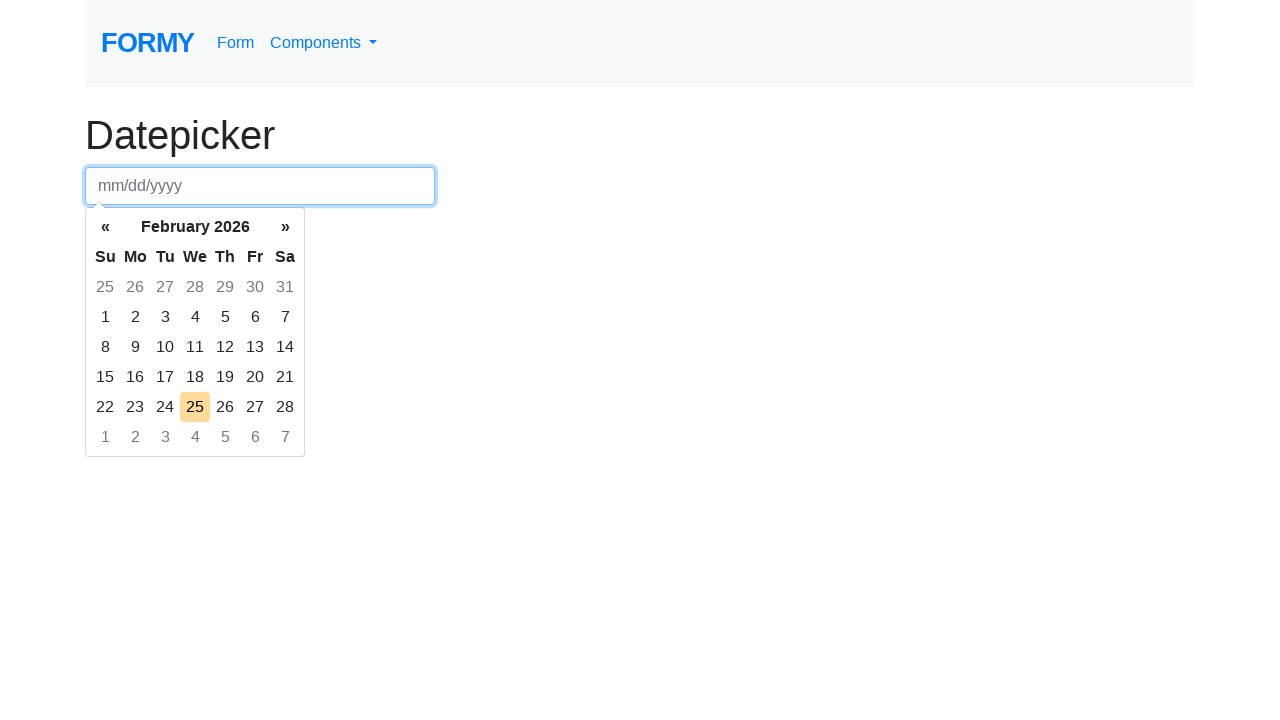

Selected day from calendar at row 1, column 7 at (285, 287) on div.datepicker-days table.table-condensed tbody tr:nth-child(1) td:nth-child(7)
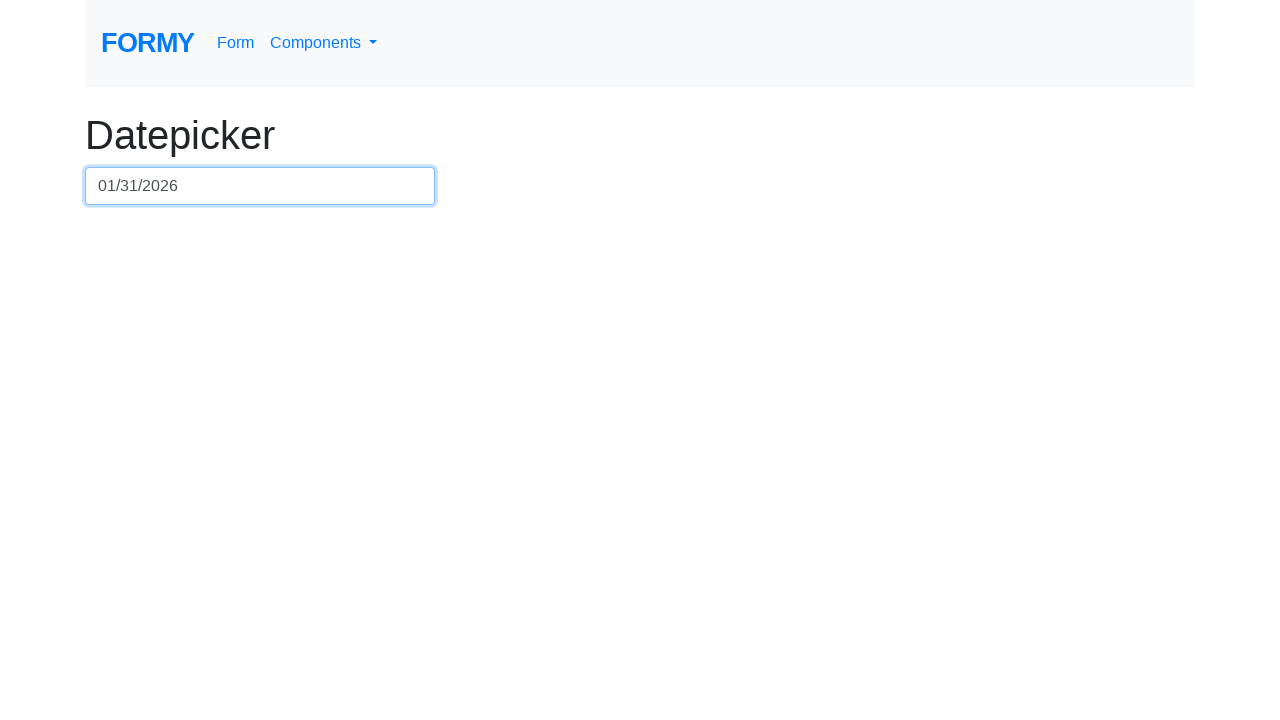

Waited 100ms for selection to register
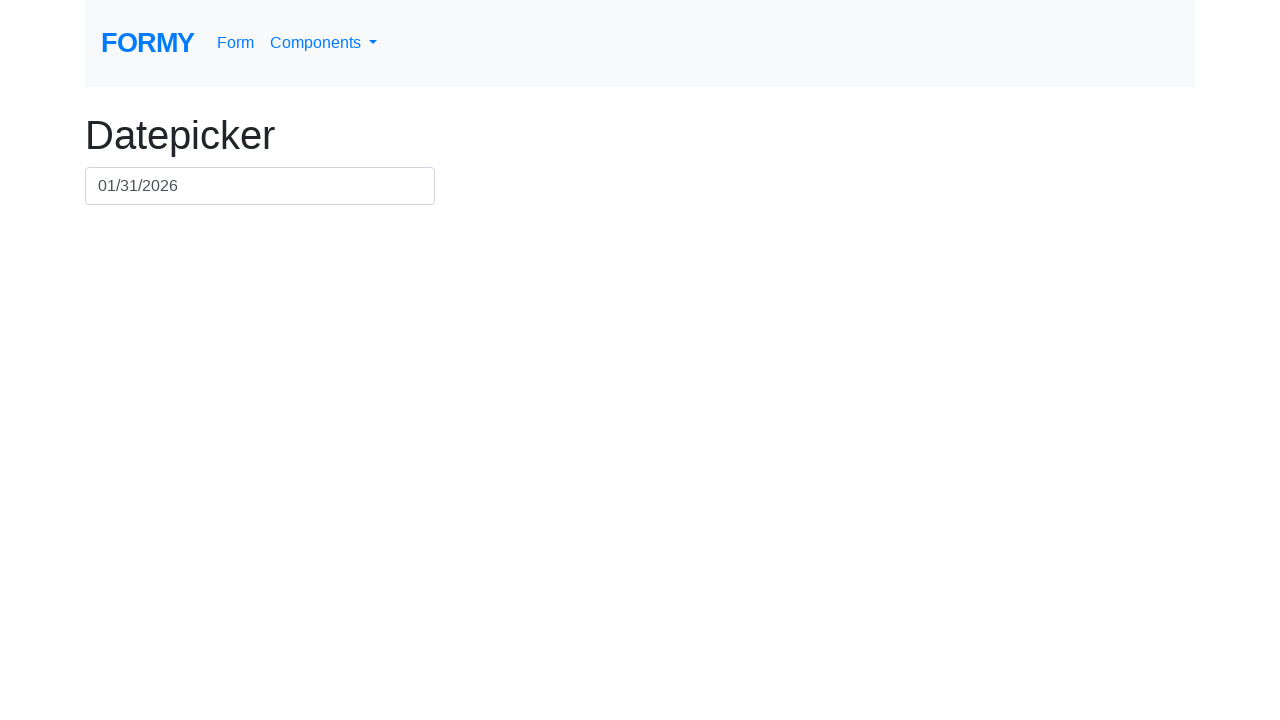

Clicked date field (row 2, column 1) to ensure picker is open at (260, 186) on #datepicker
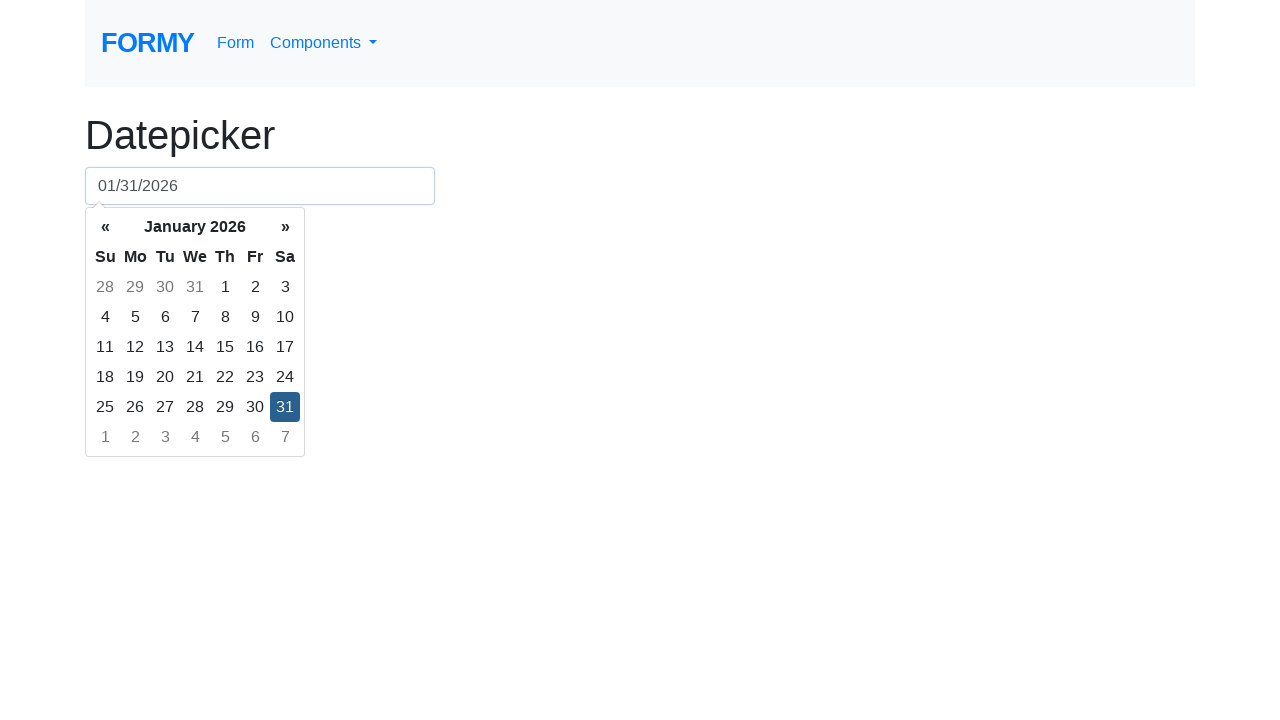

Clicked date field again to focus it at (260, 186) on #datepicker
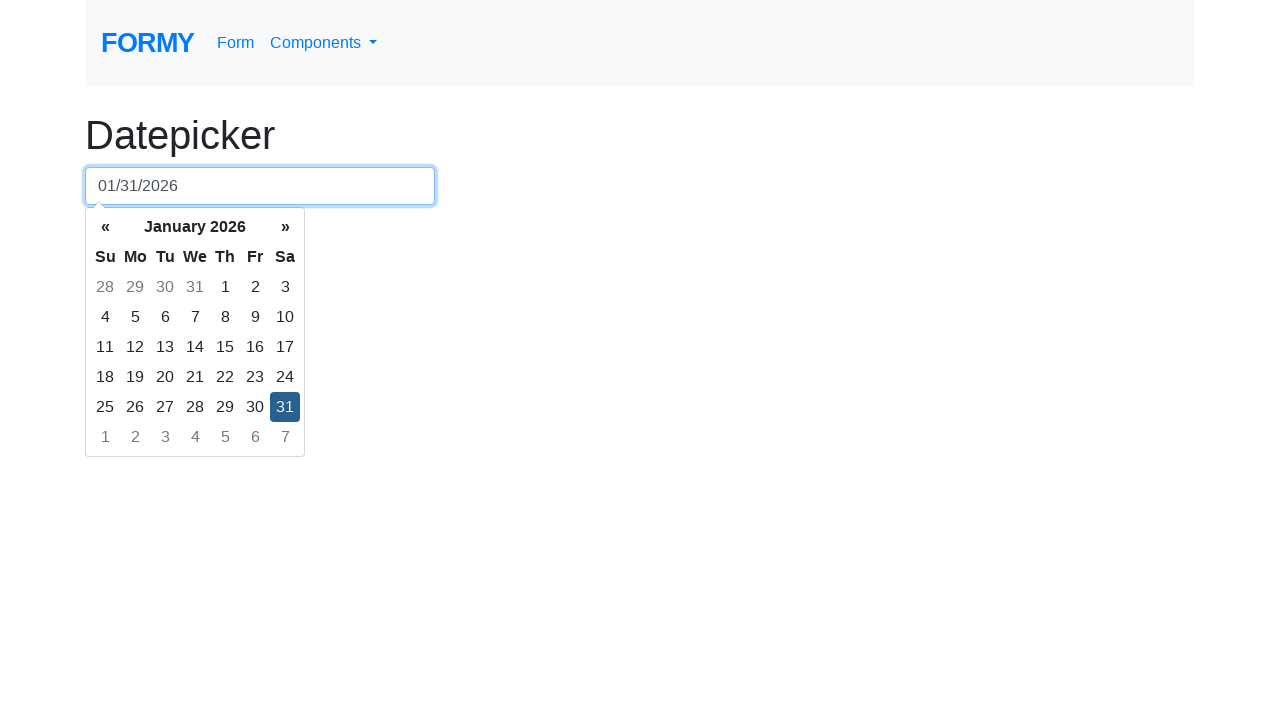

Selected all text in date field
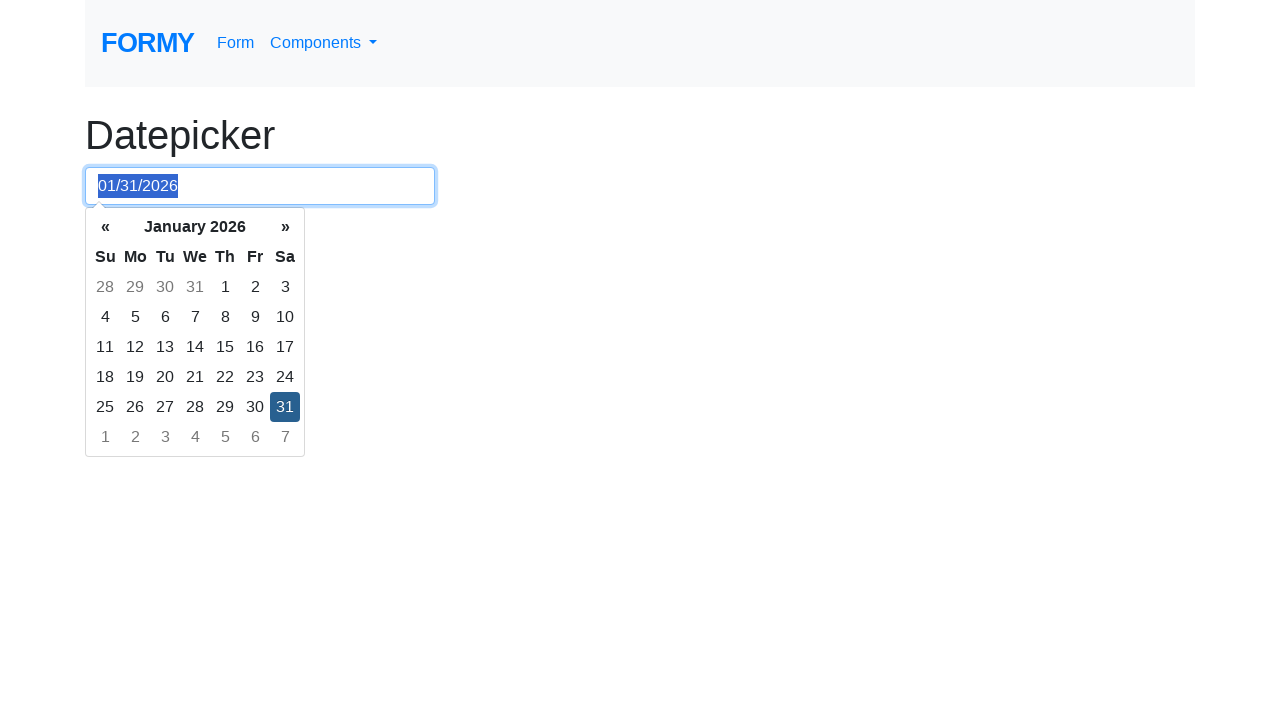

Cleared date field
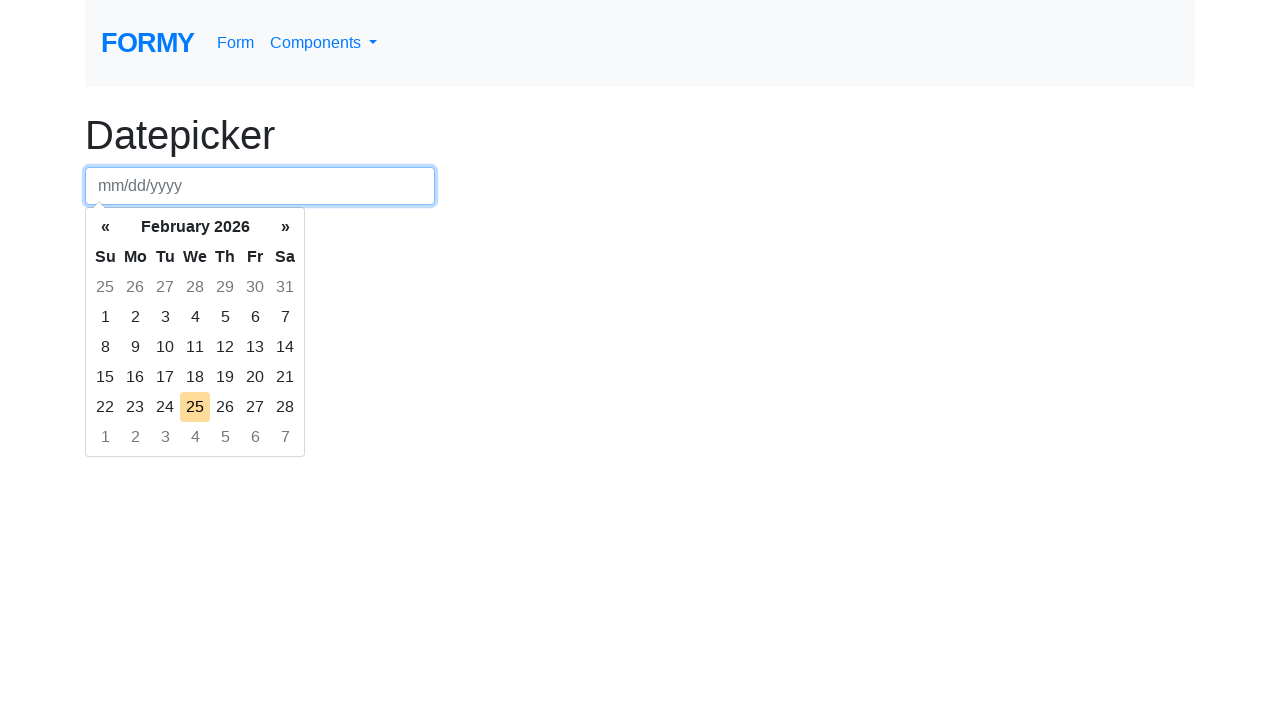

Selected day from calendar at row 2, column 1 at (105, 317) on div.datepicker-days table.table-condensed tbody tr:nth-child(2) td:nth-child(1)
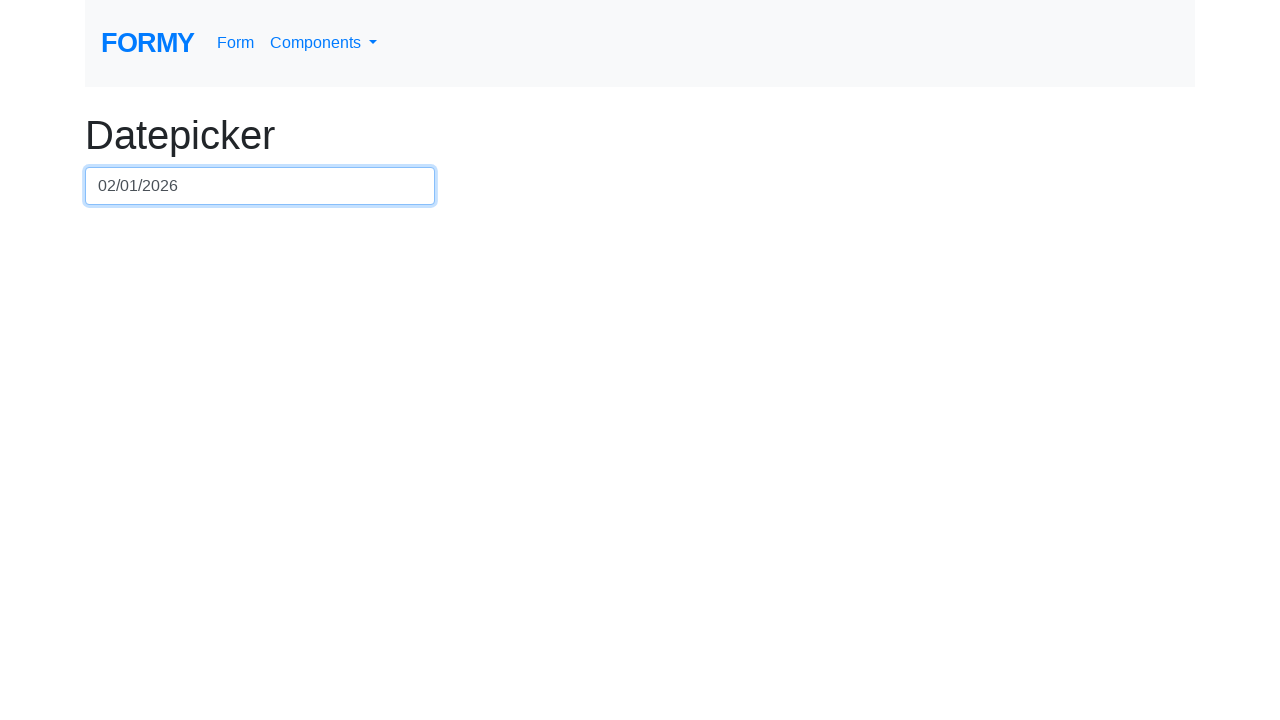

Waited 100ms for selection to register
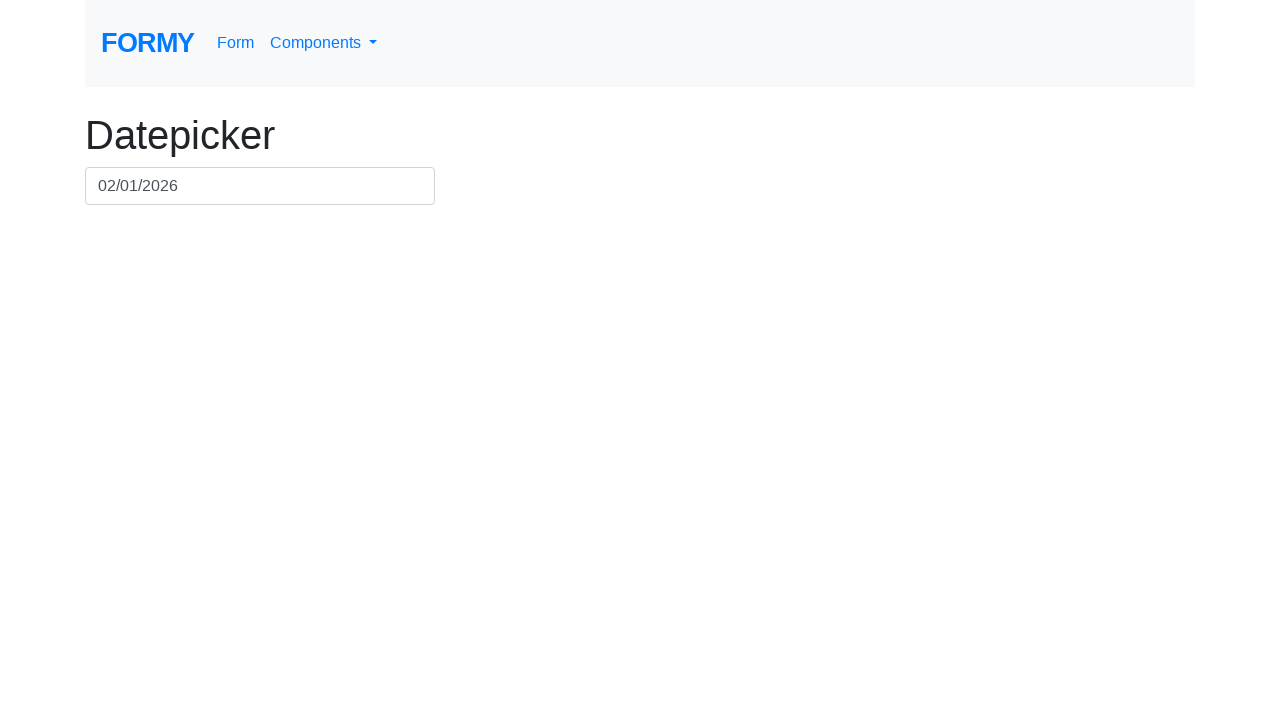

Clicked date field (row 2, column 2) to ensure picker is open at (260, 186) on #datepicker
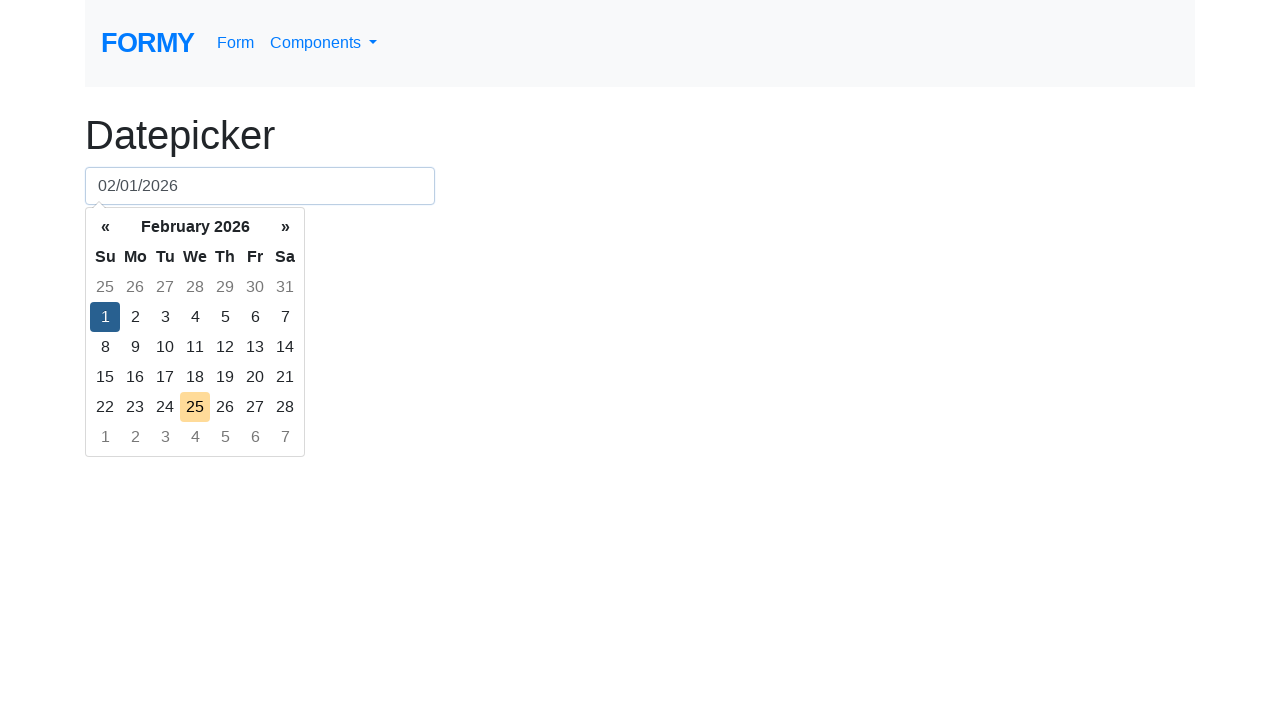

Clicked date field again to focus it at (260, 186) on #datepicker
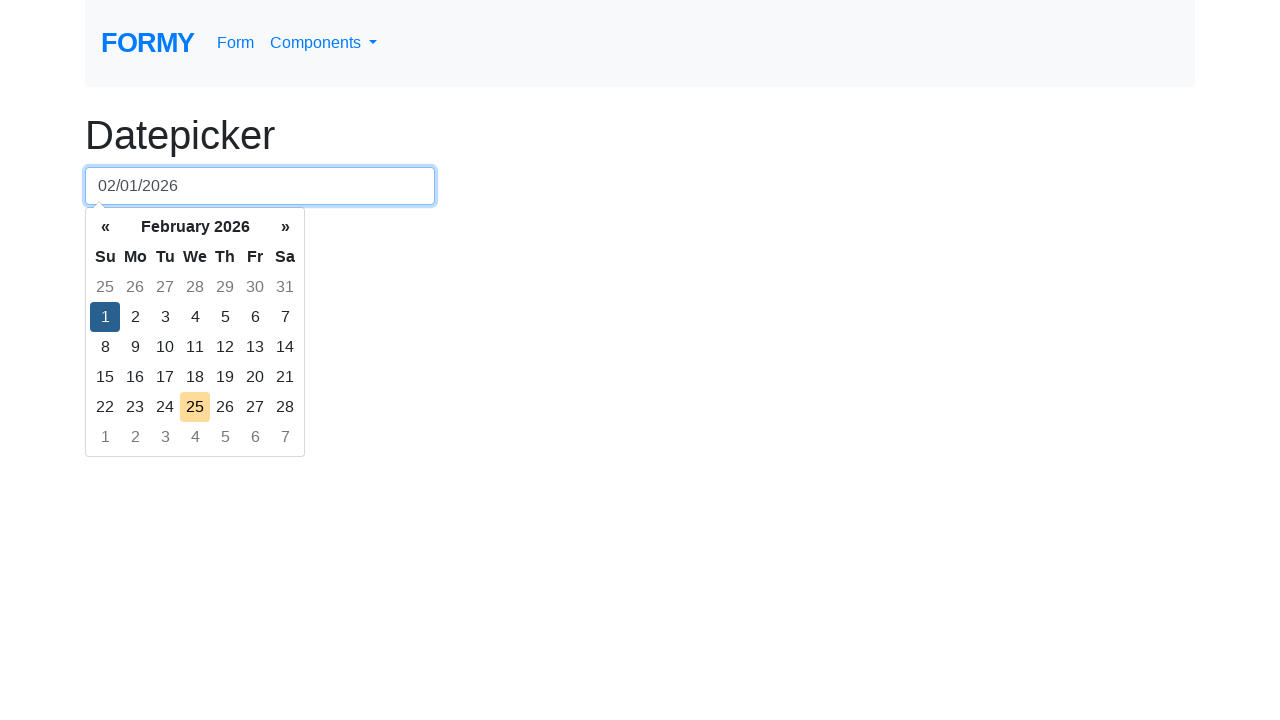

Selected all text in date field
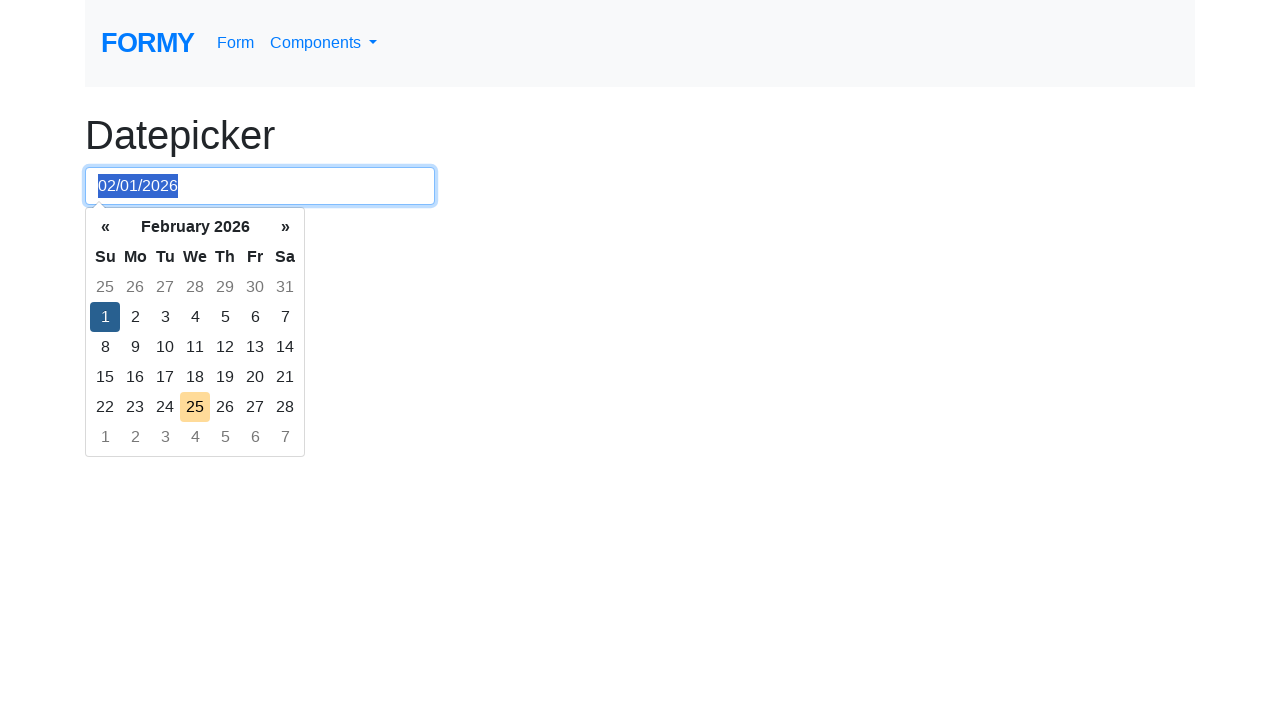

Cleared date field
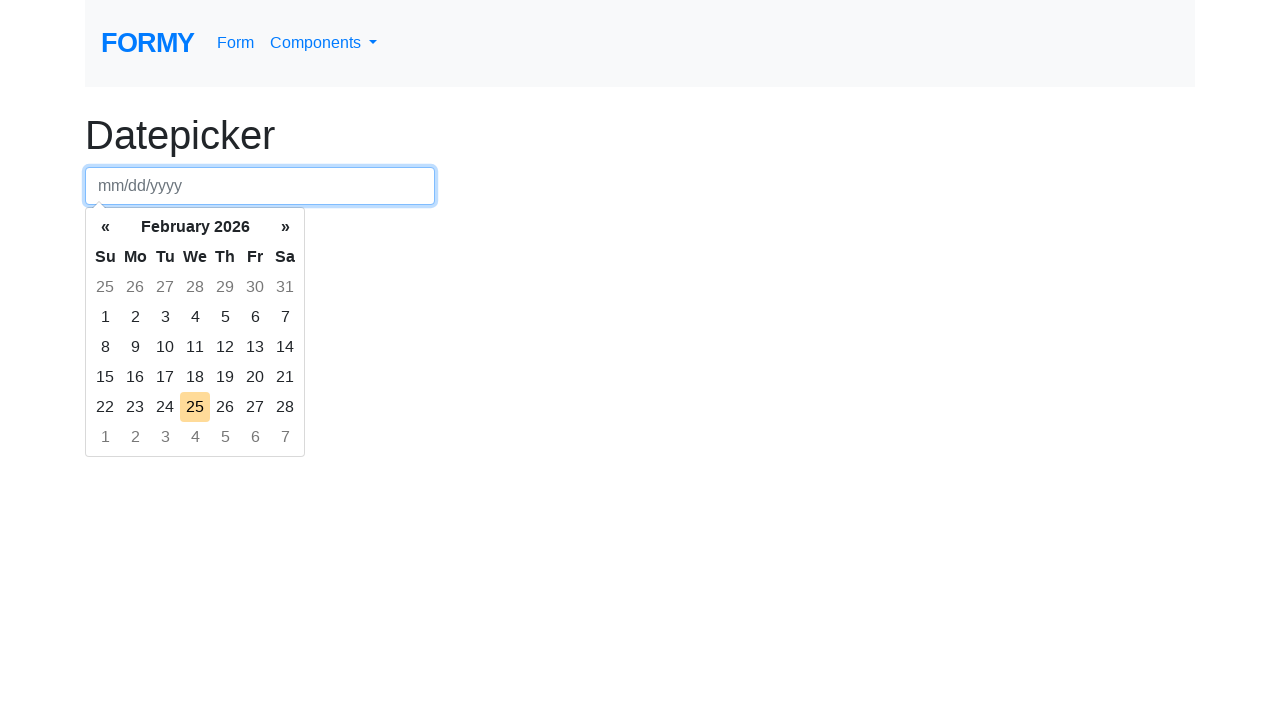

Selected day from calendar at row 2, column 2 at (135, 317) on div.datepicker-days table.table-condensed tbody tr:nth-child(2) td:nth-child(2)
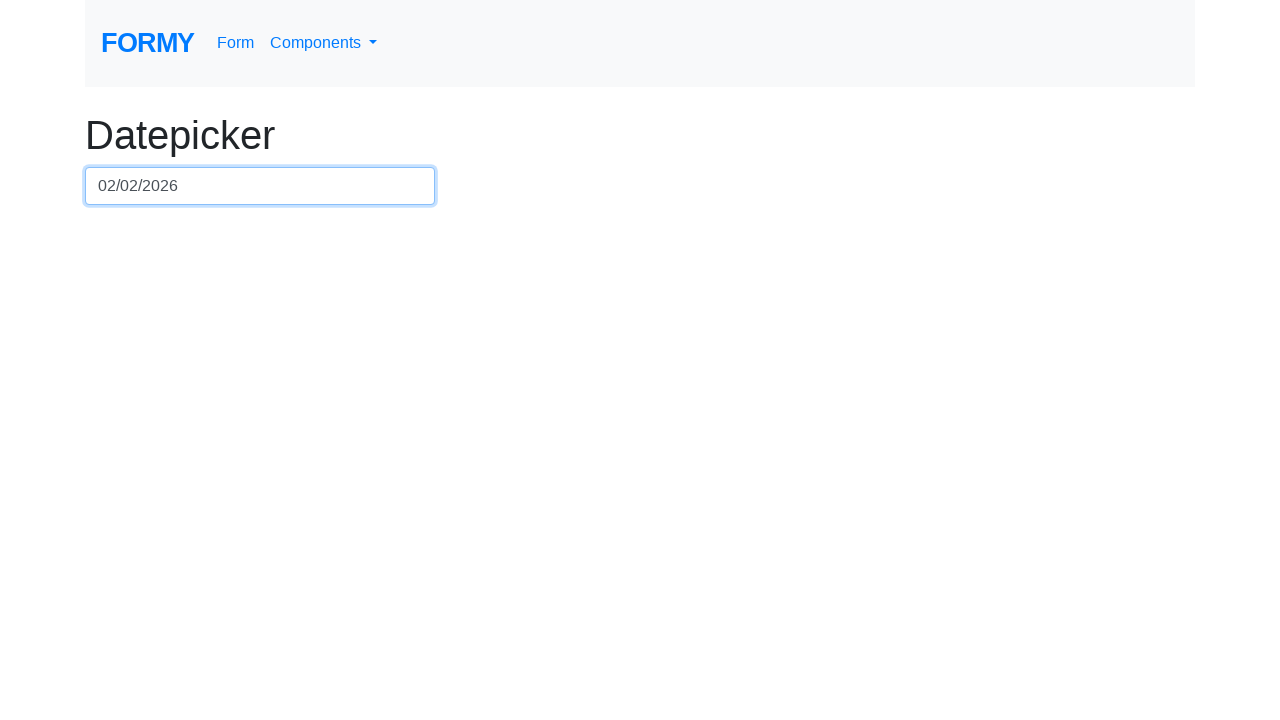

Waited 100ms for selection to register
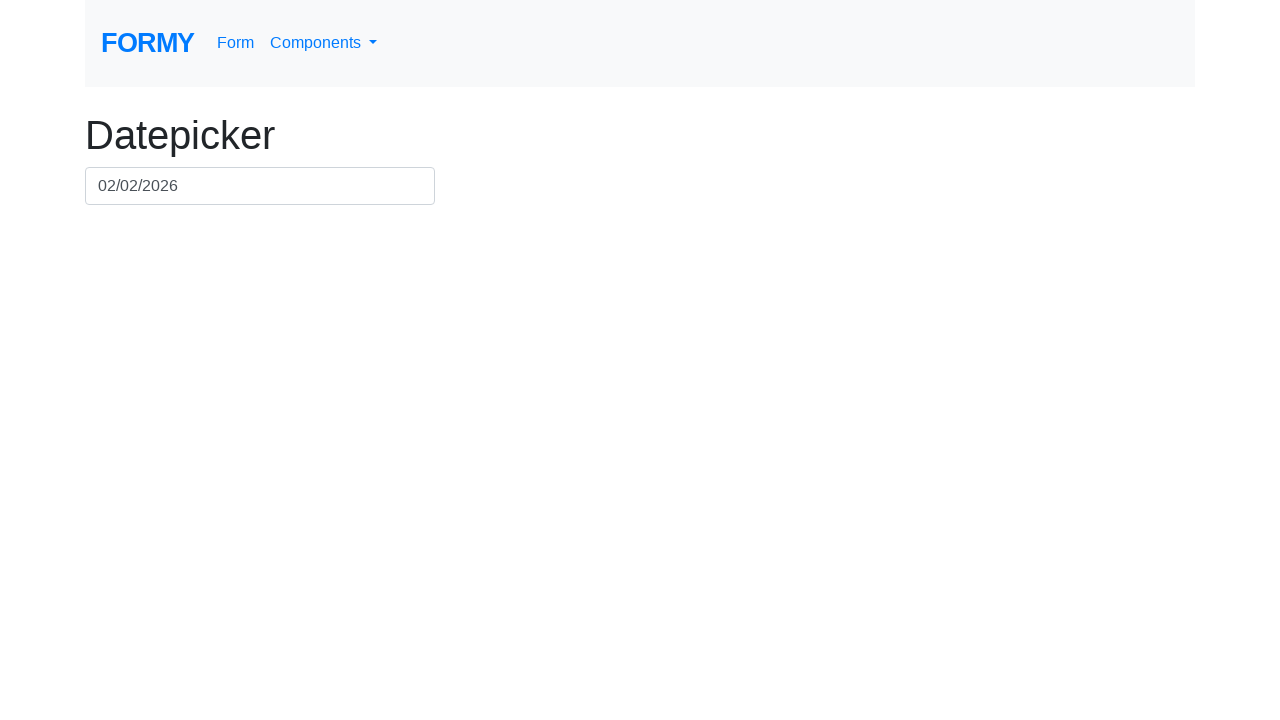

Clicked date field (row 2, column 3) to ensure picker is open at (260, 186) on #datepicker
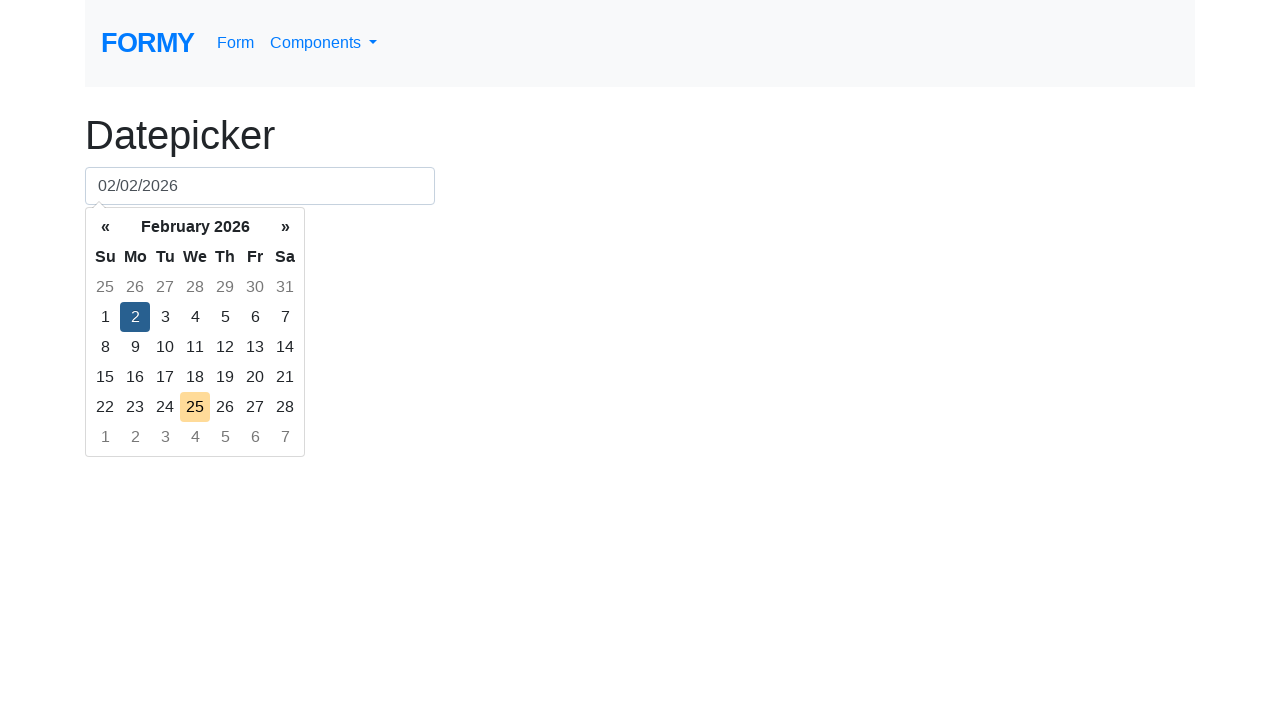

Clicked date field again to focus it at (260, 186) on #datepicker
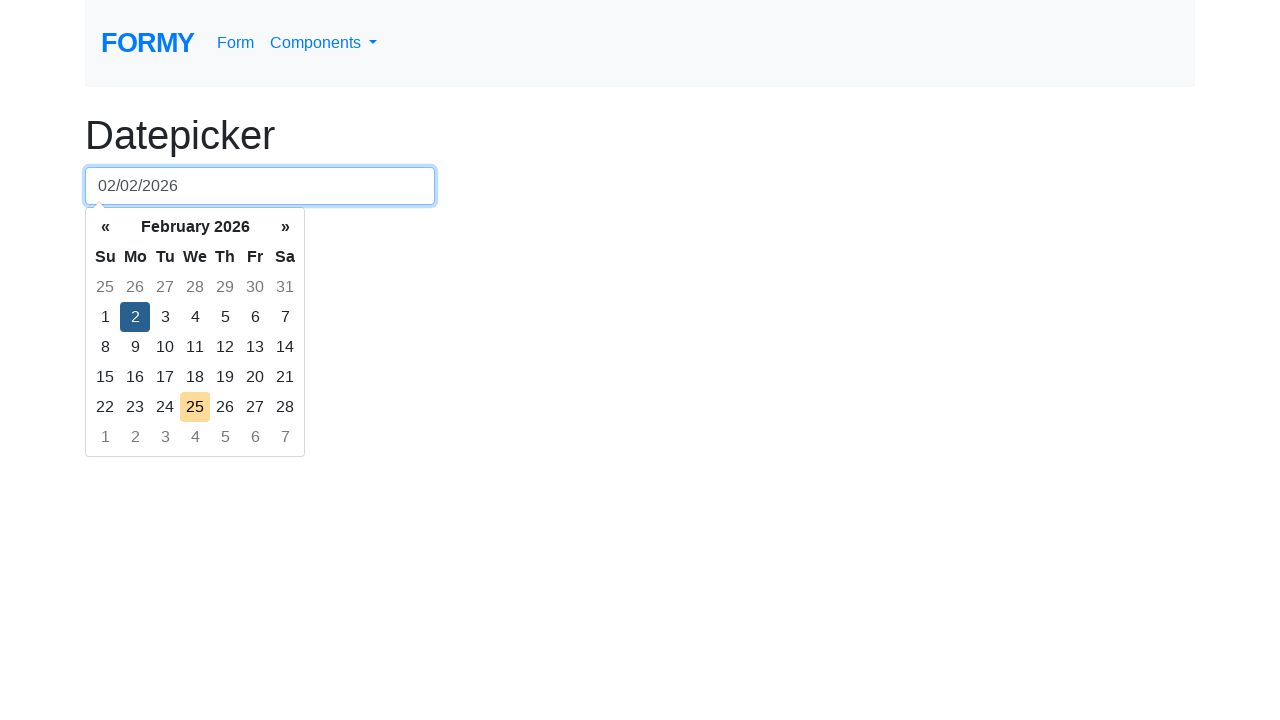

Selected all text in date field
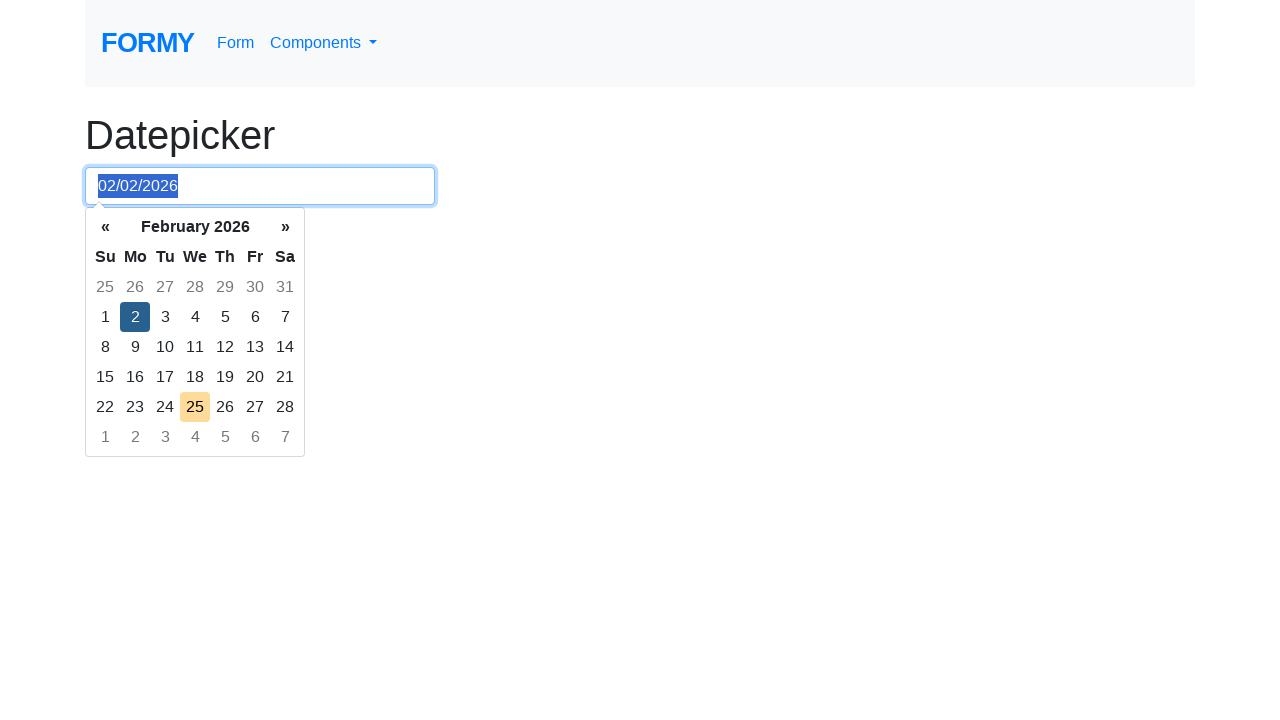

Cleared date field
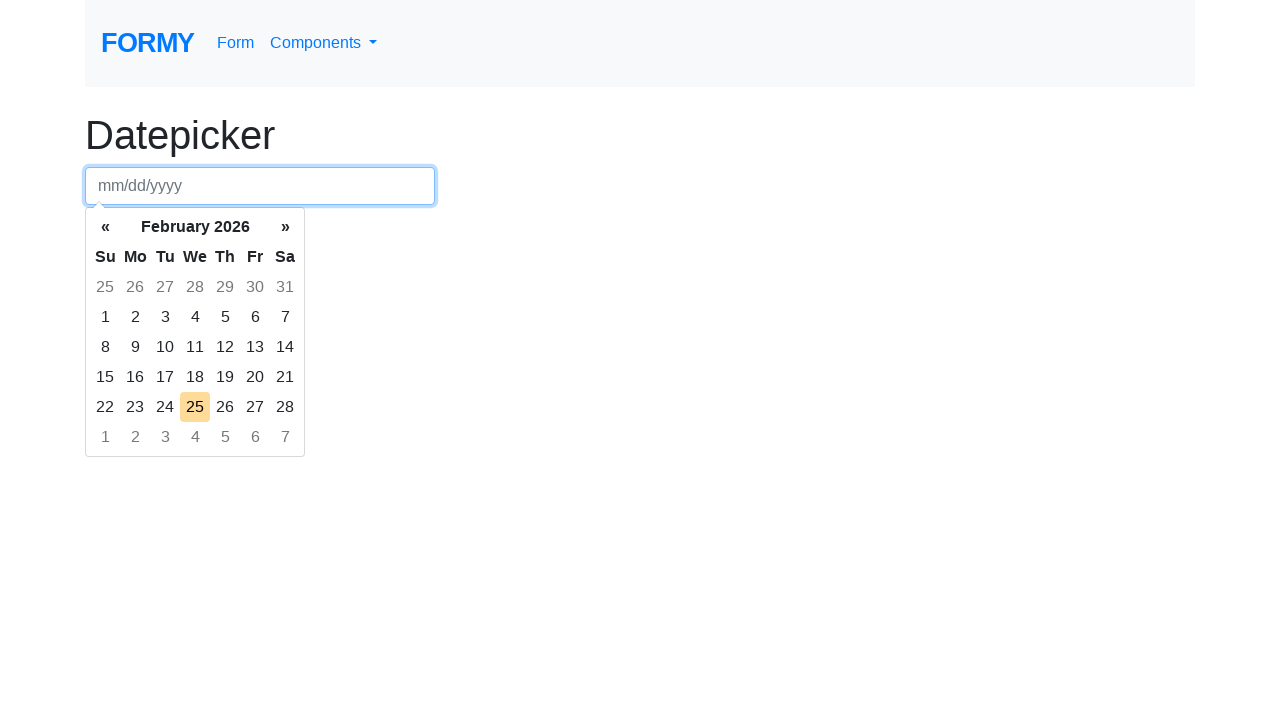

Selected day from calendar at row 2, column 3 at (165, 317) on div.datepicker-days table.table-condensed tbody tr:nth-child(2) td:nth-child(3)
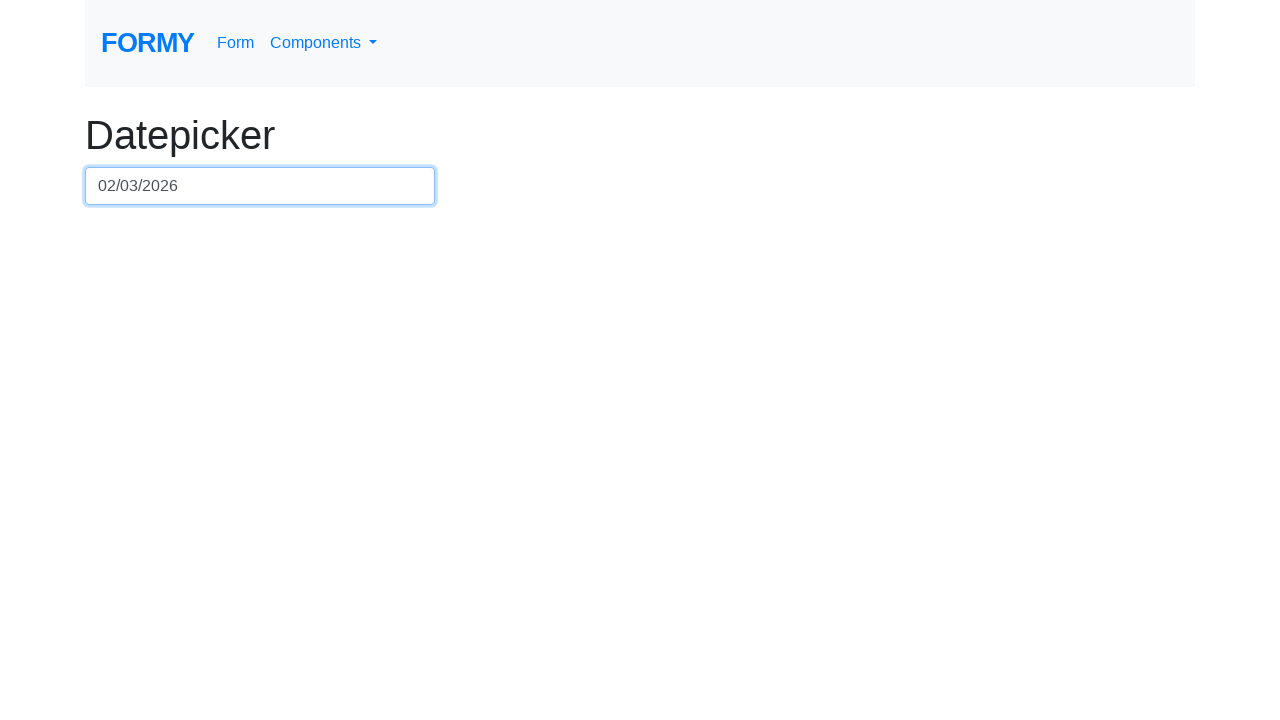

Waited 100ms for selection to register
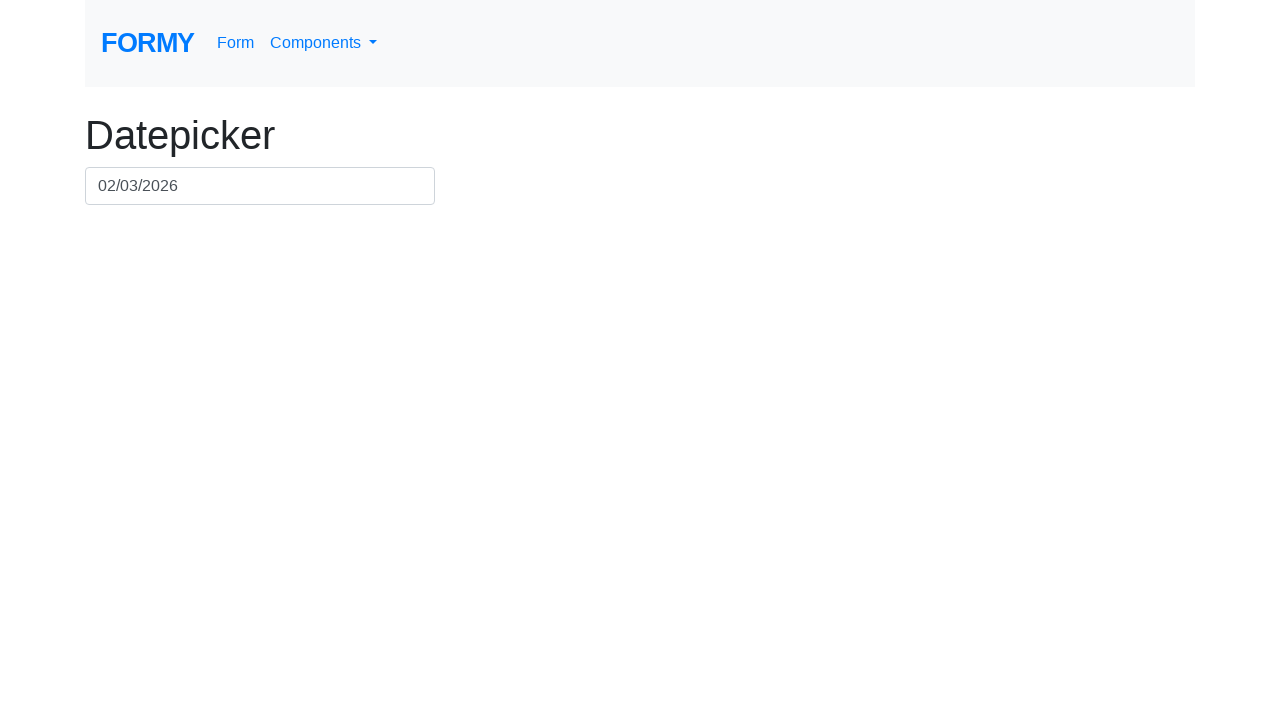

Clicked date field (row 2, column 4) to ensure picker is open at (260, 186) on #datepicker
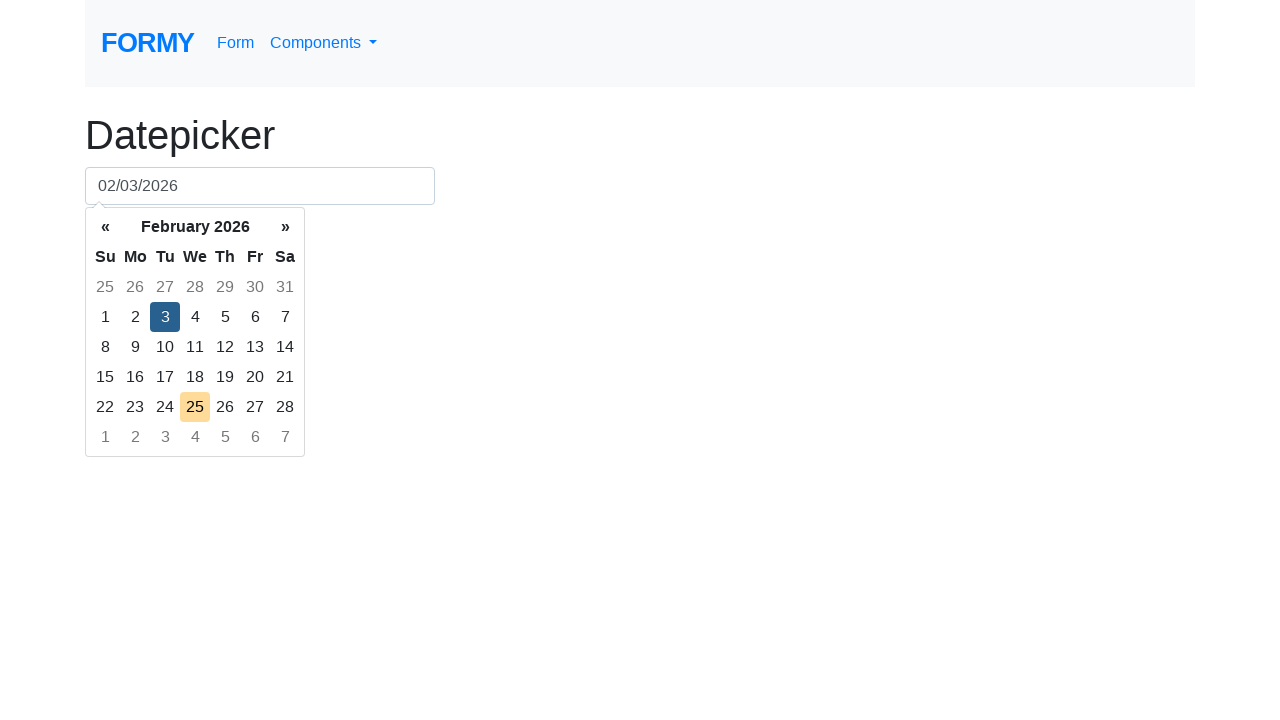

Clicked date field again to focus it at (260, 186) on #datepicker
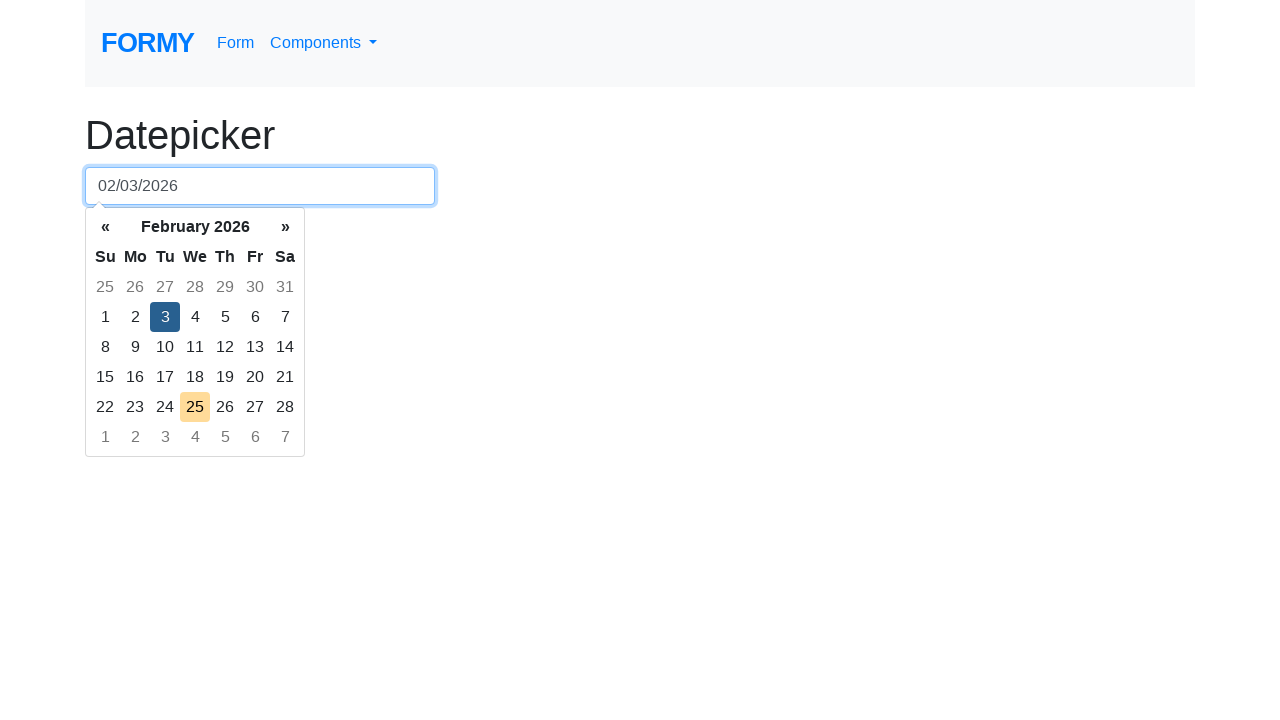

Selected all text in date field
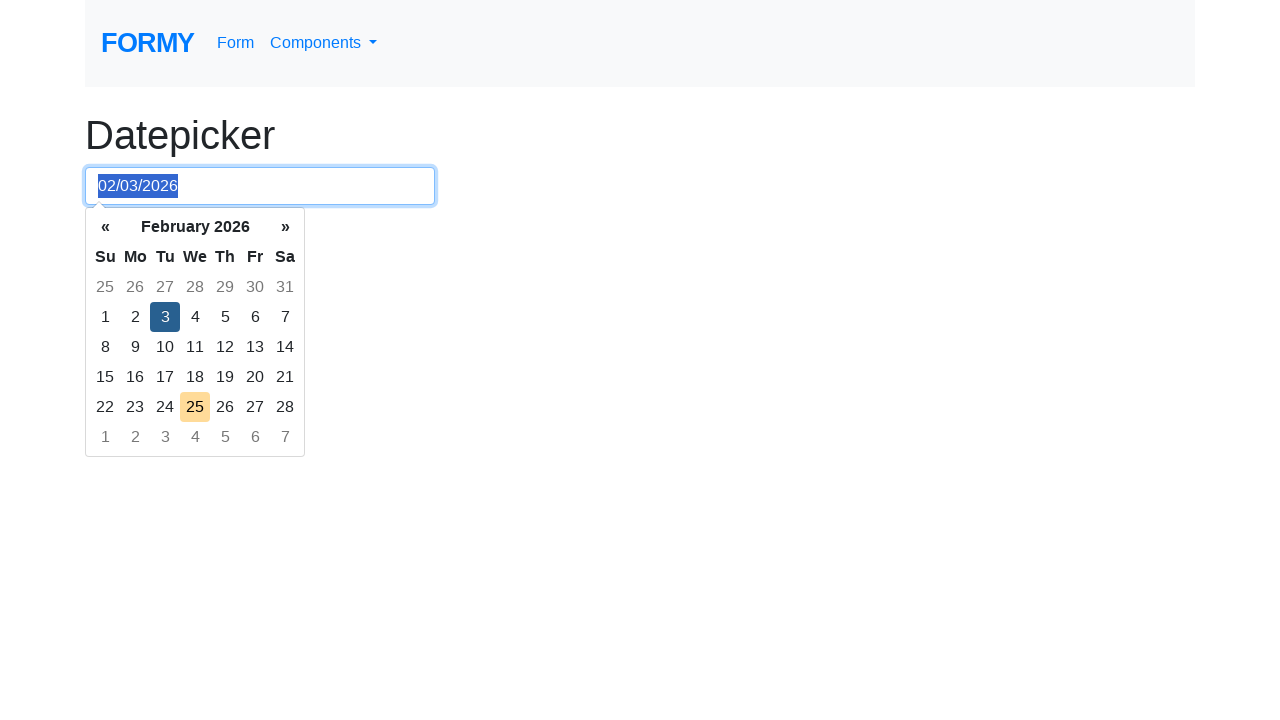

Cleared date field
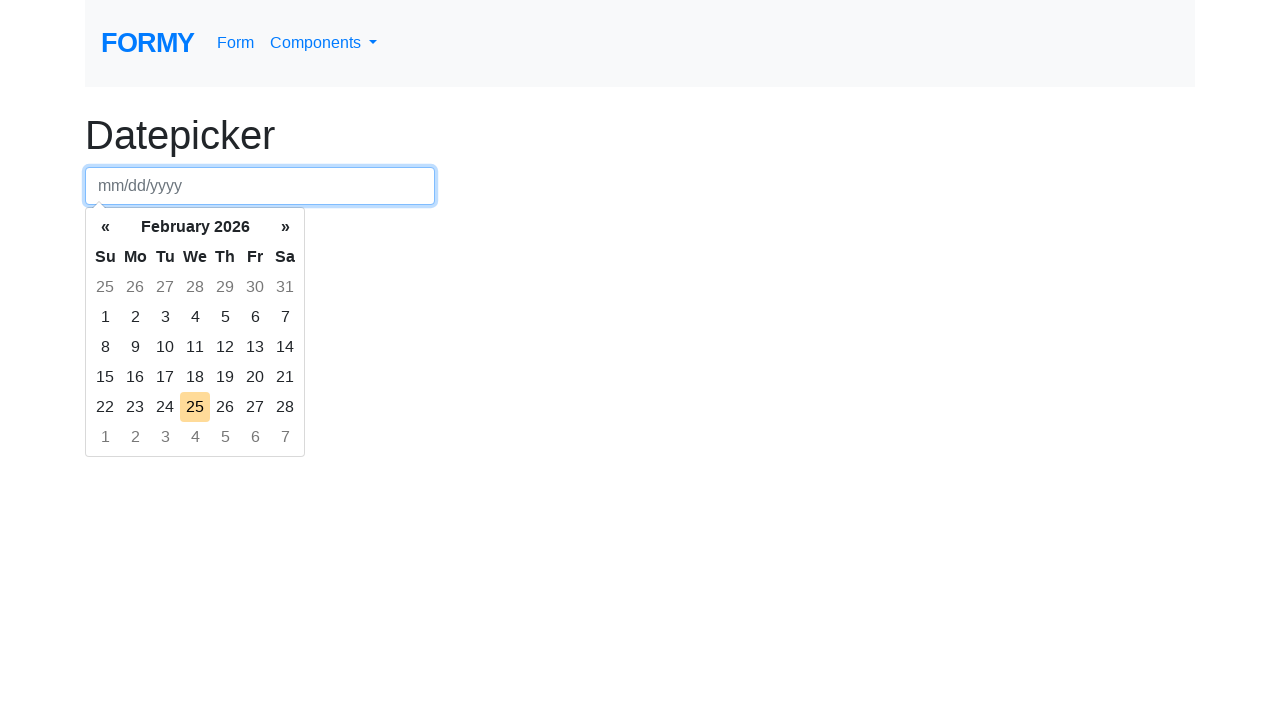

Selected day from calendar at row 2, column 4 at (195, 317) on div.datepicker-days table.table-condensed tbody tr:nth-child(2) td:nth-child(4)
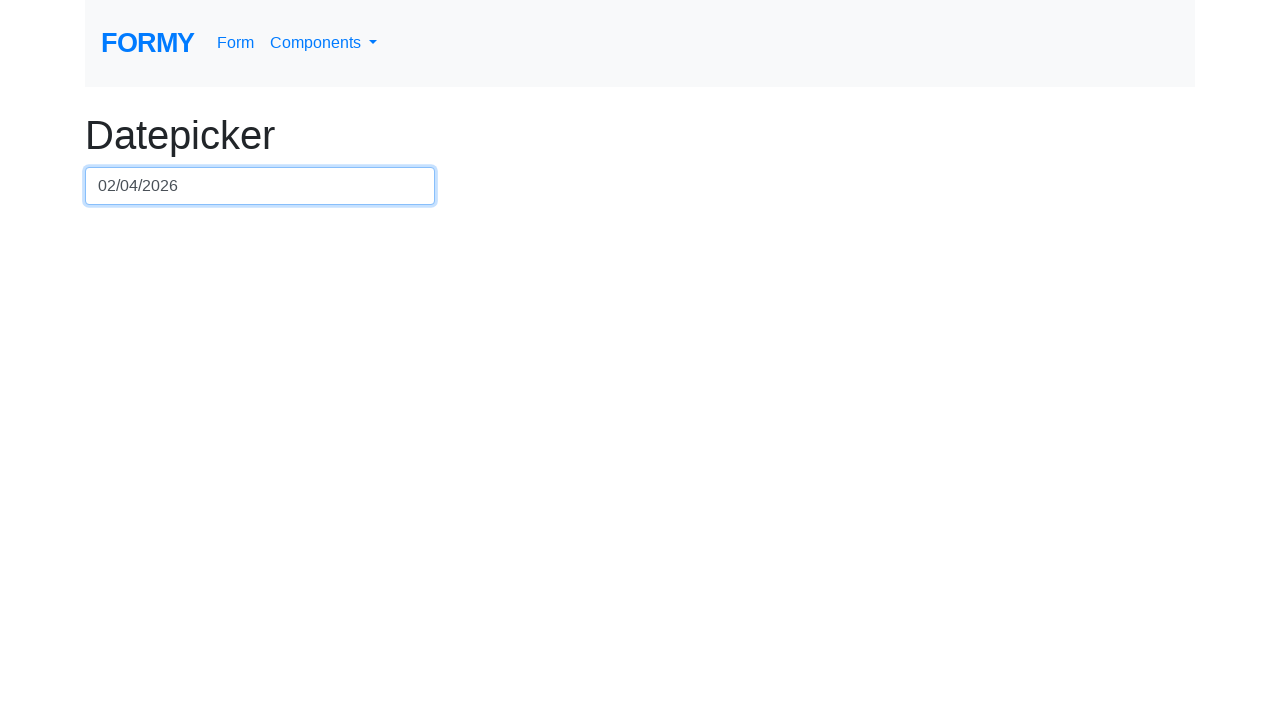

Waited 100ms for selection to register
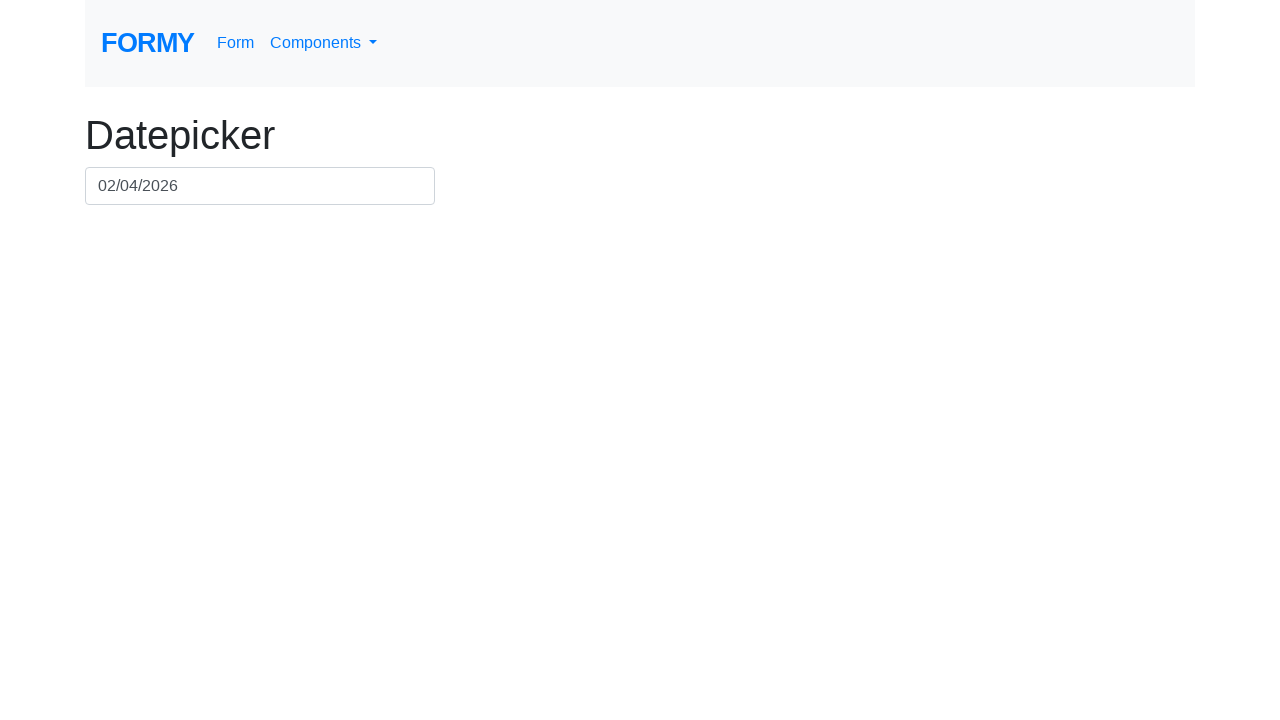

Clicked date field (row 2, column 5) to ensure picker is open at (260, 186) on #datepicker
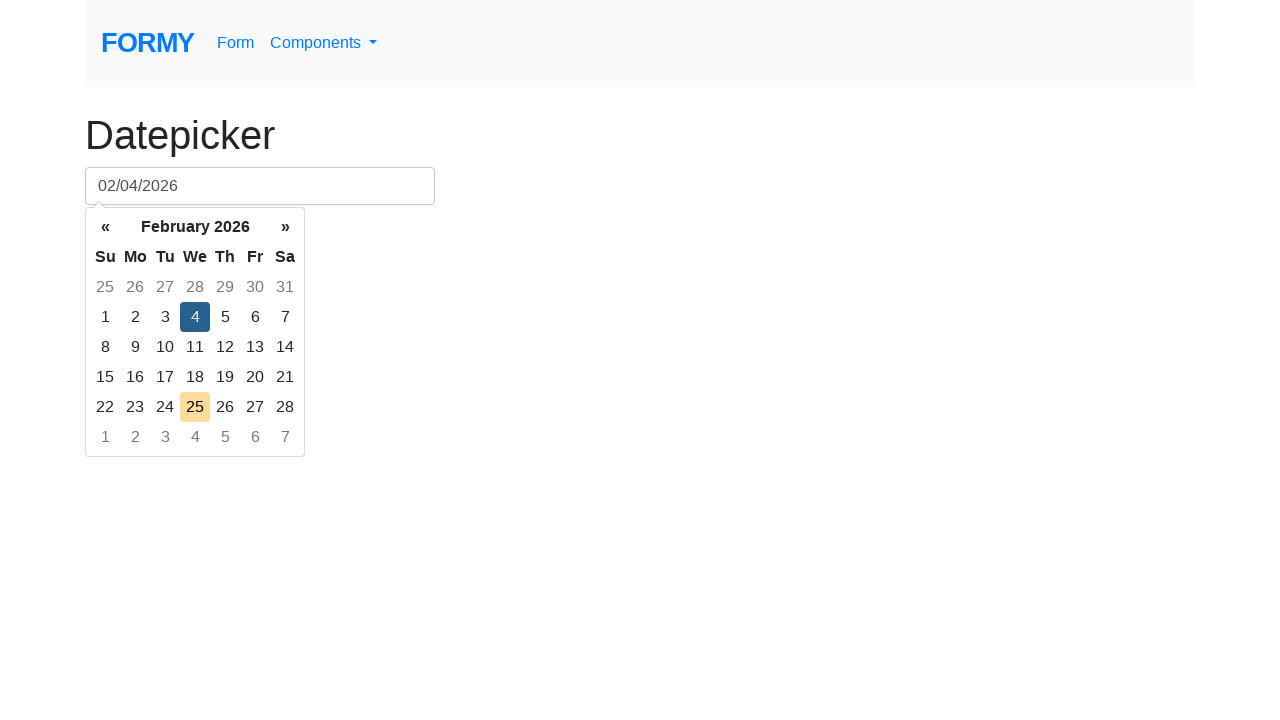

Clicked date field again to focus it at (260, 186) on #datepicker
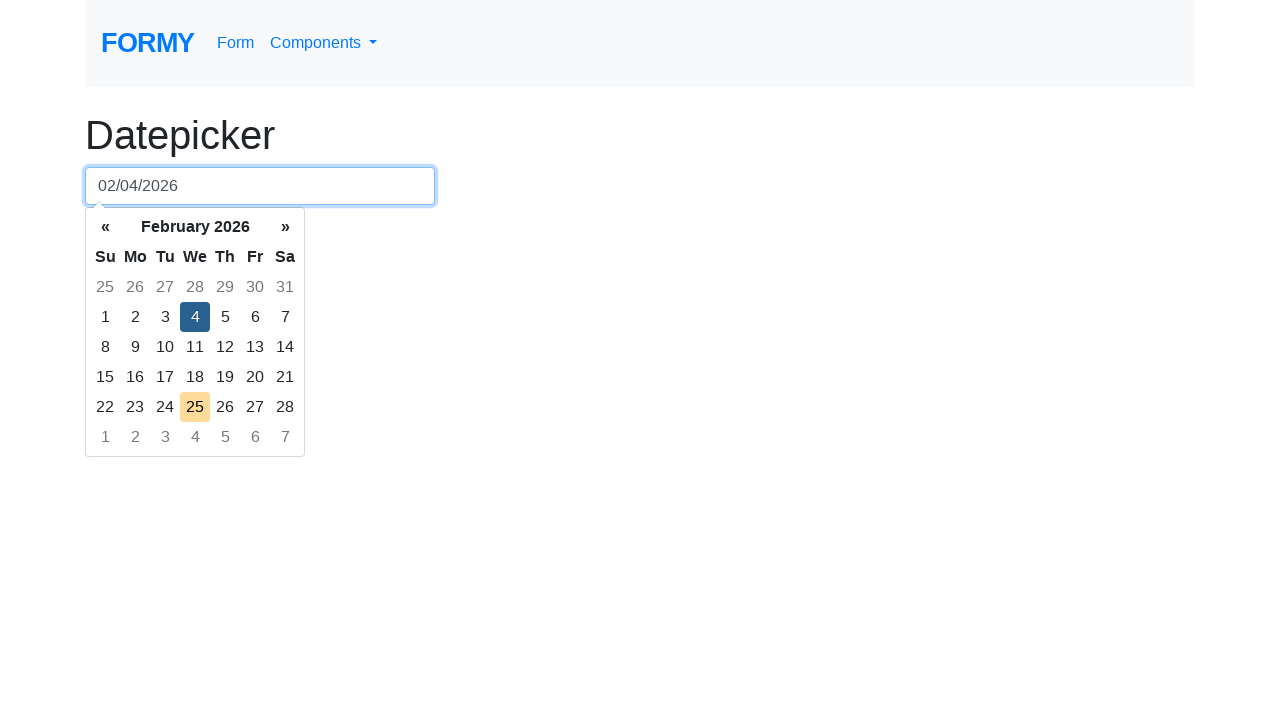

Selected all text in date field
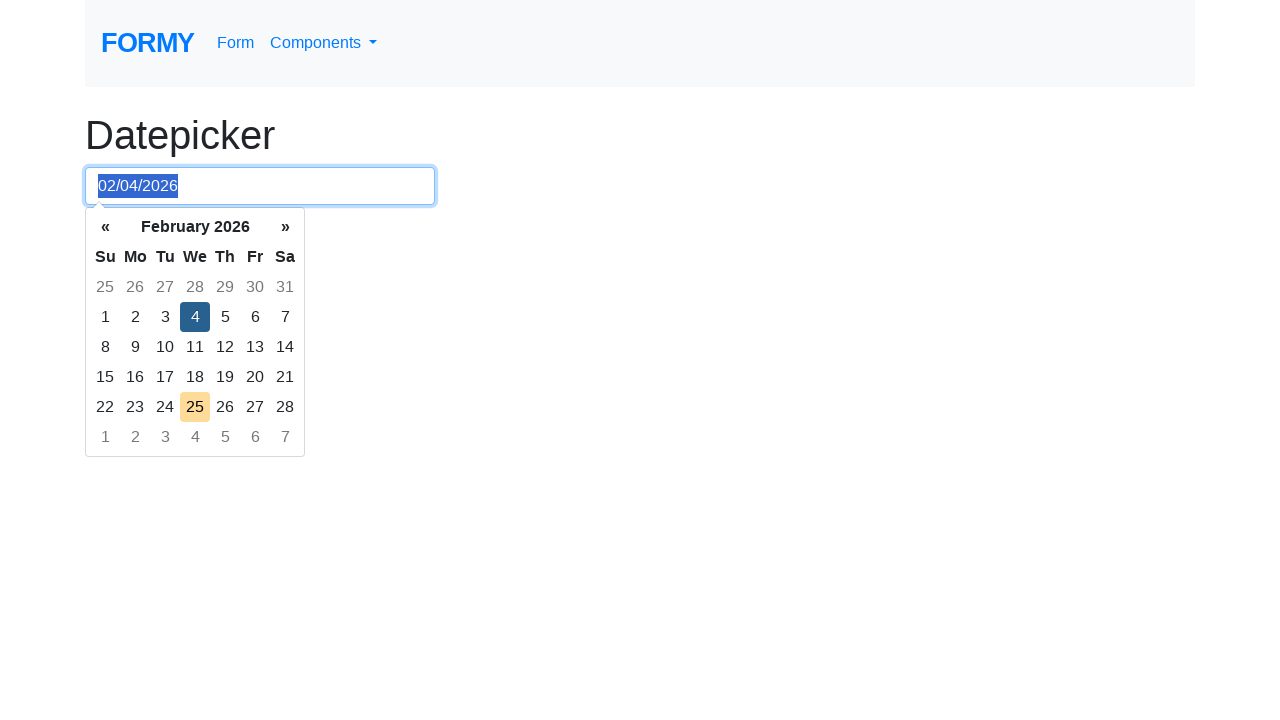

Cleared date field
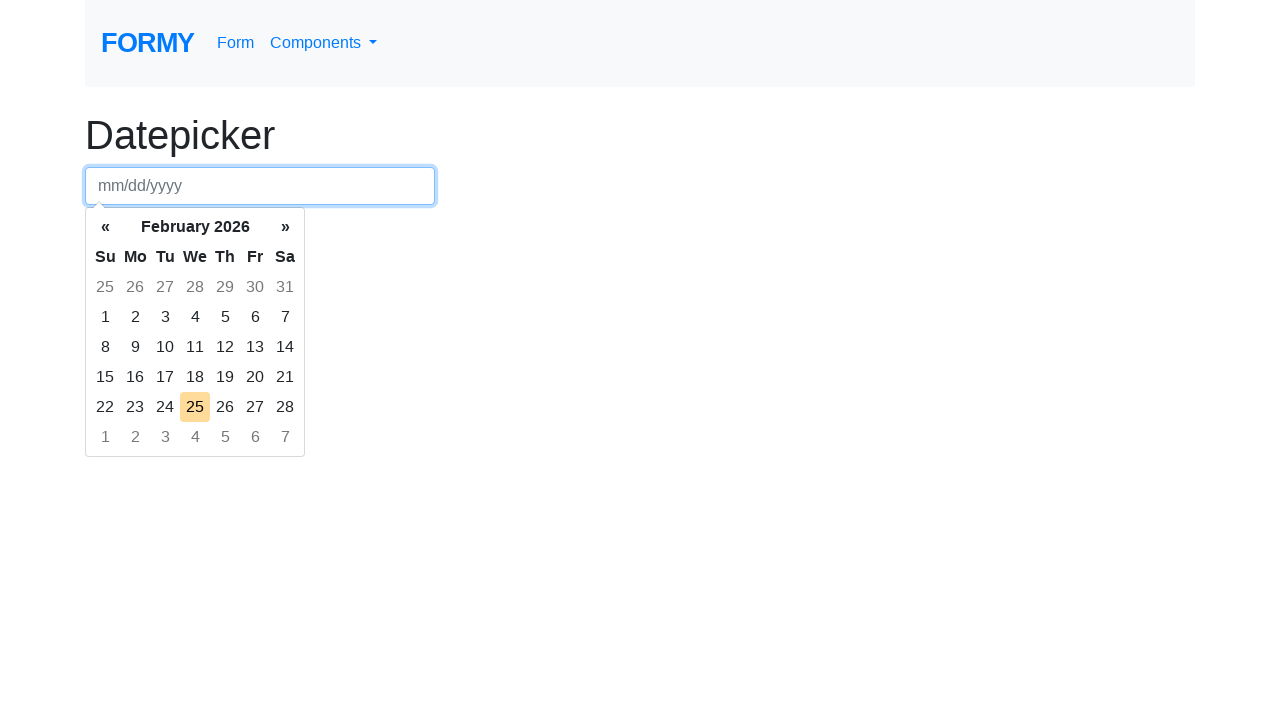

Selected day from calendar at row 2, column 5 at (225, 317) on div.datepicker-days table.table-condensed tbody tr:nth-child(2) td:nth-child(5)
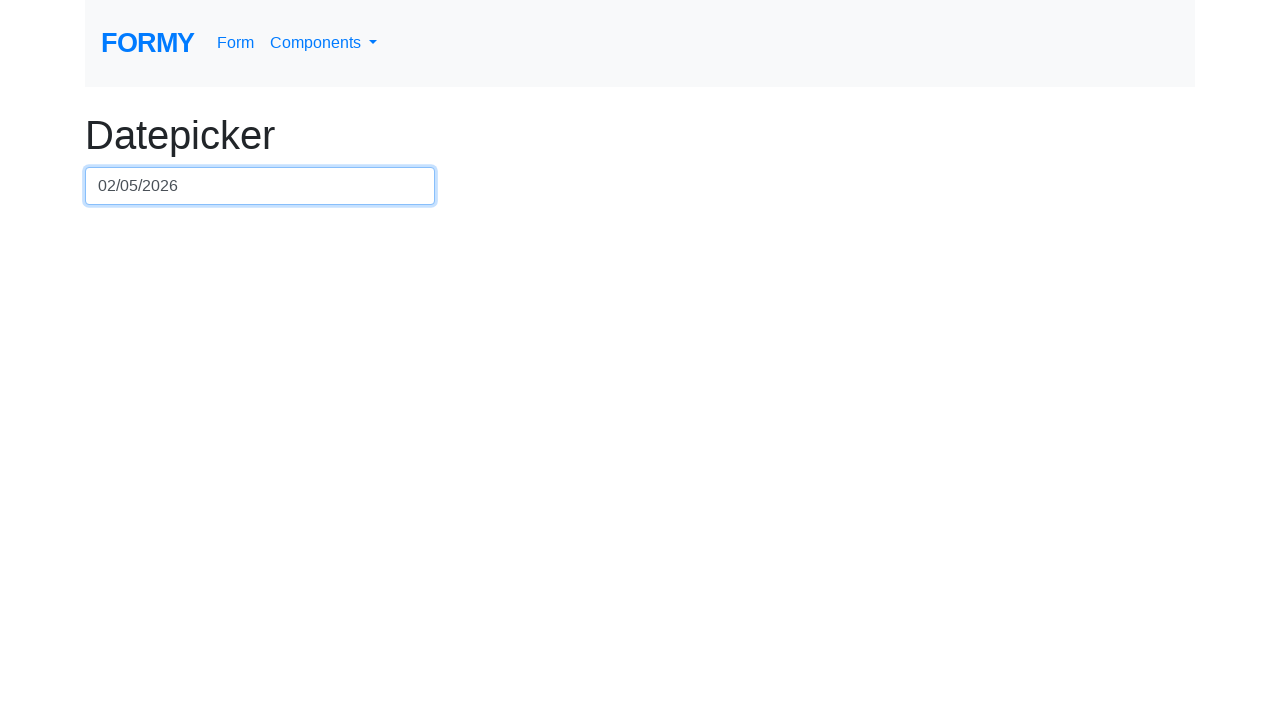

Waited 100ms for selection to register
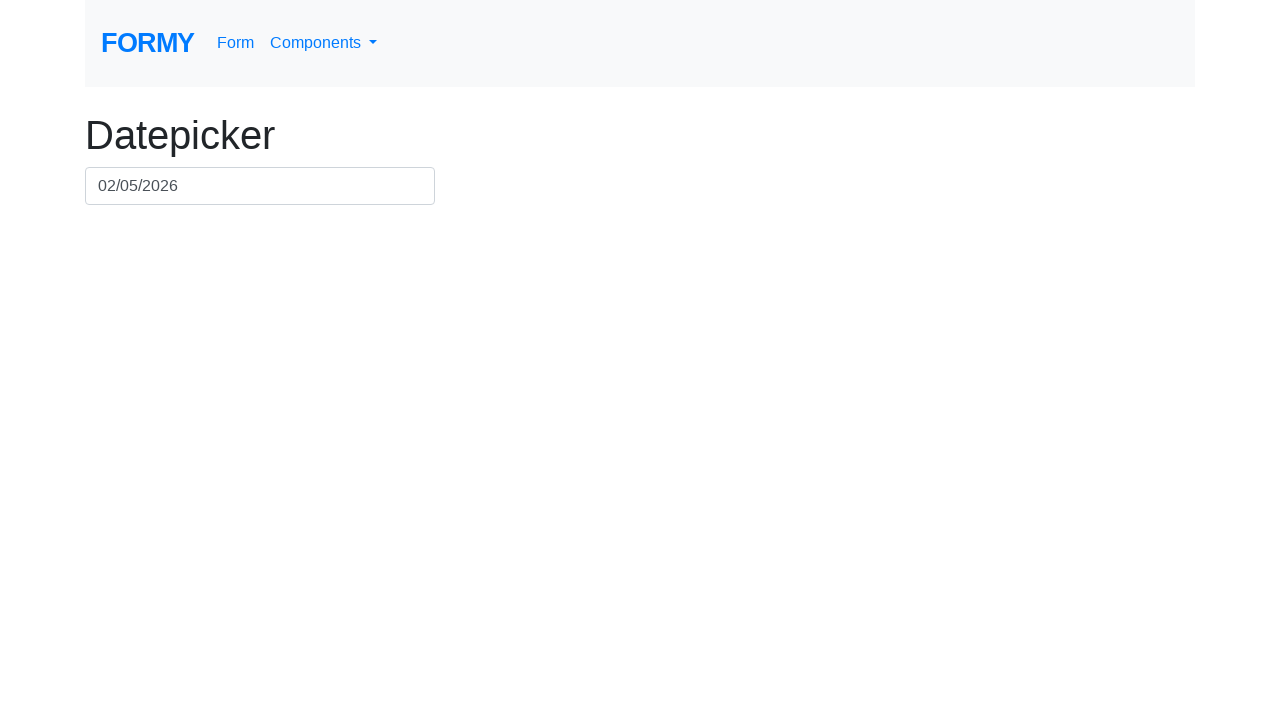

Clicked date field (row 2, column 6) to ensure picker is open at (260, 186) on #datepicker
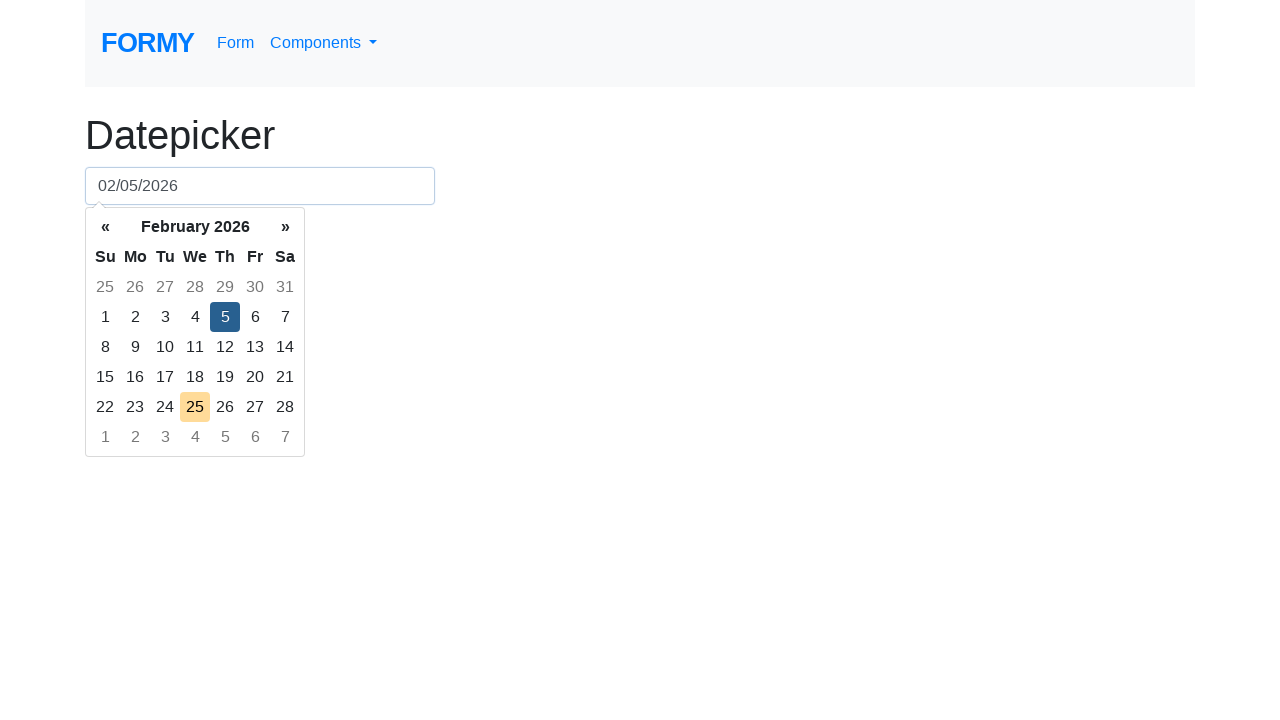

Clicked date field again to focus it at (260, 186) on #datepicker
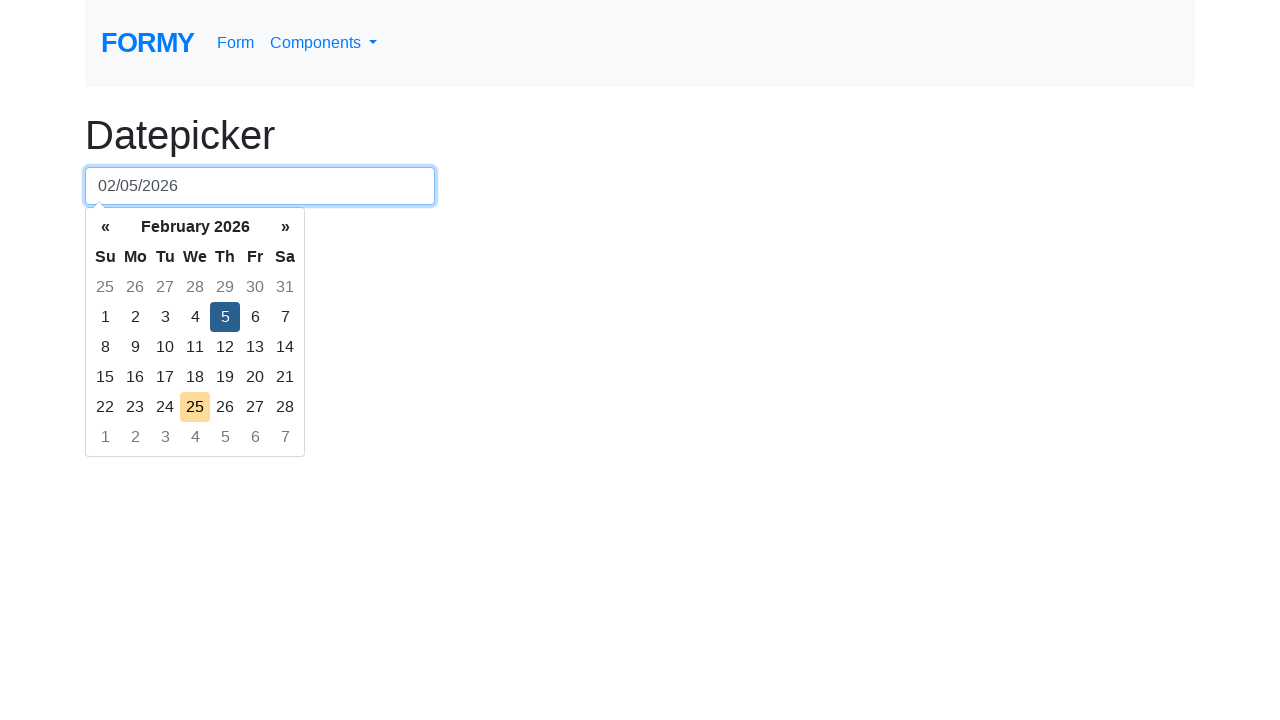

Selected all text in date field
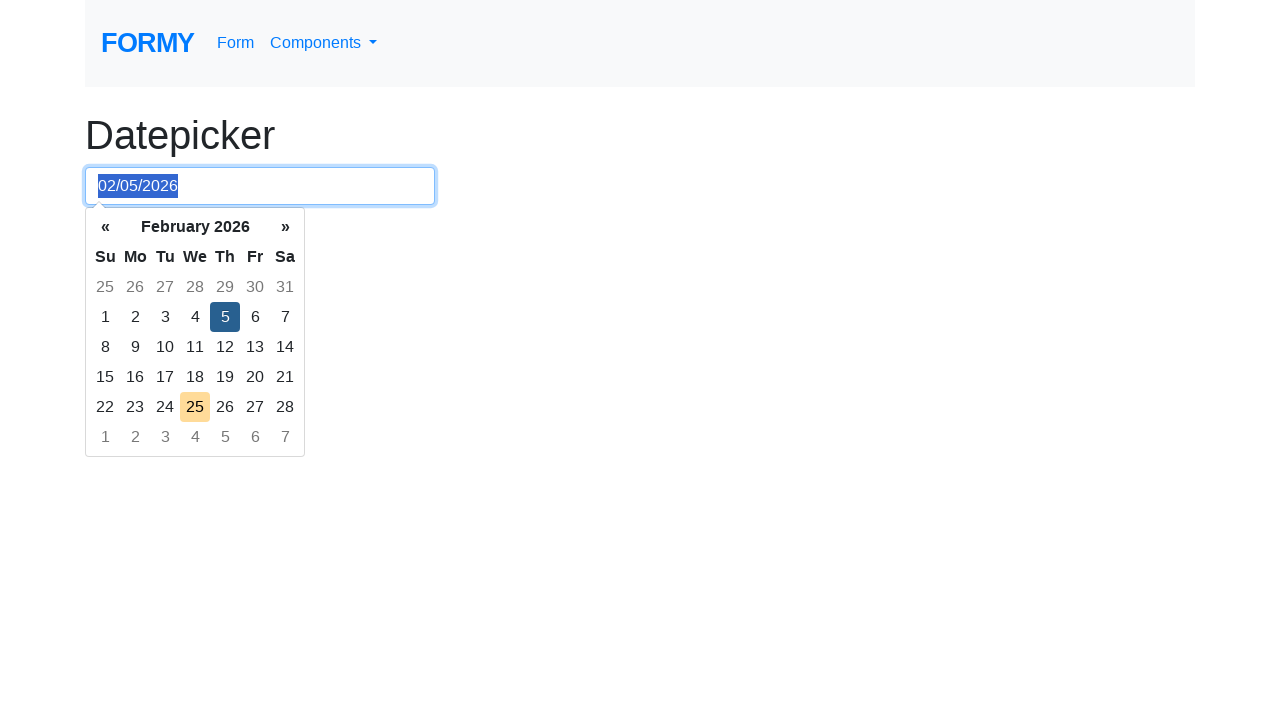

Cleared date field
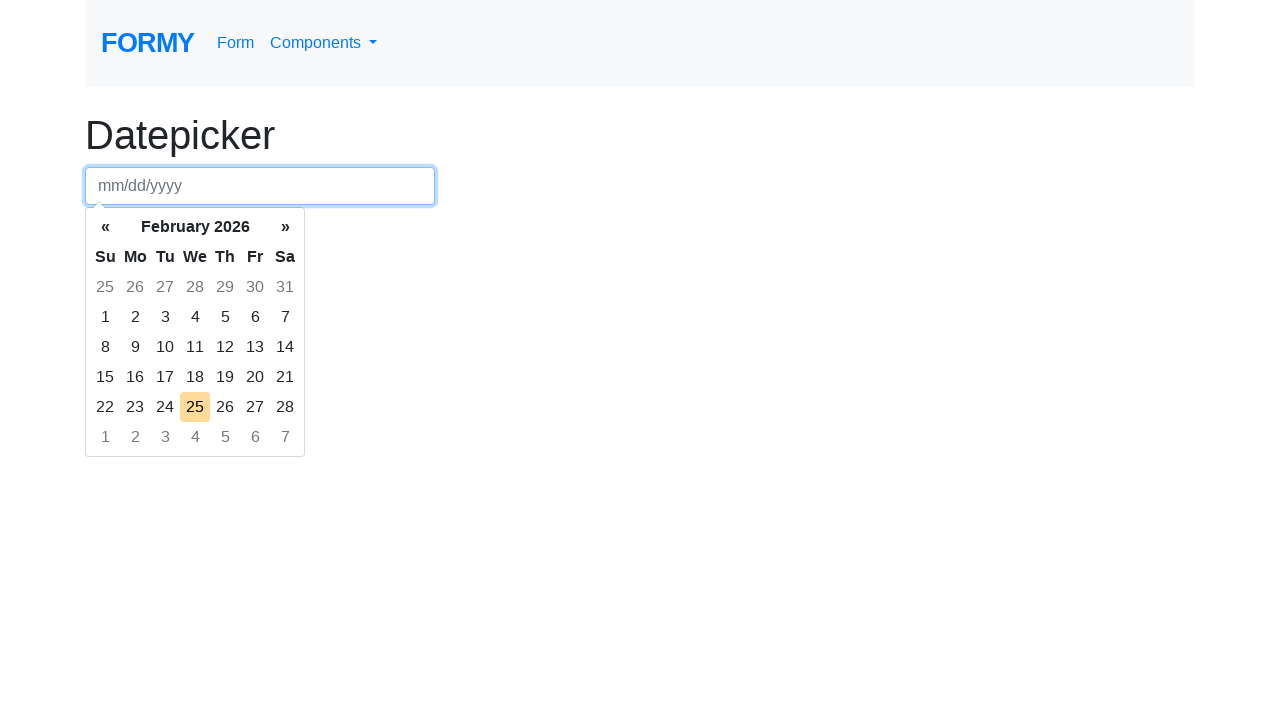

Selected day from calendar at row 2, column 6 at (255, 317) on div.datepicker-days table.table-condensed tbody tr:nth-child(2) td:nth-child(6)
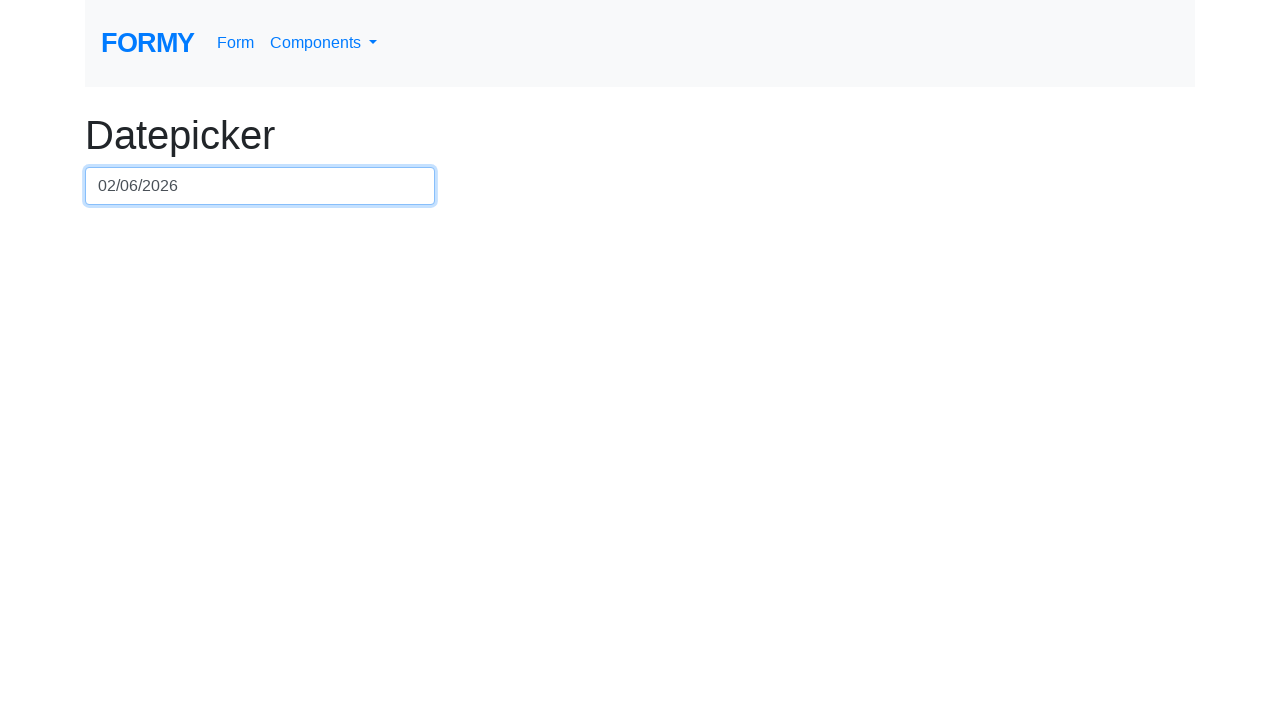

Waited 100ms for selection to register
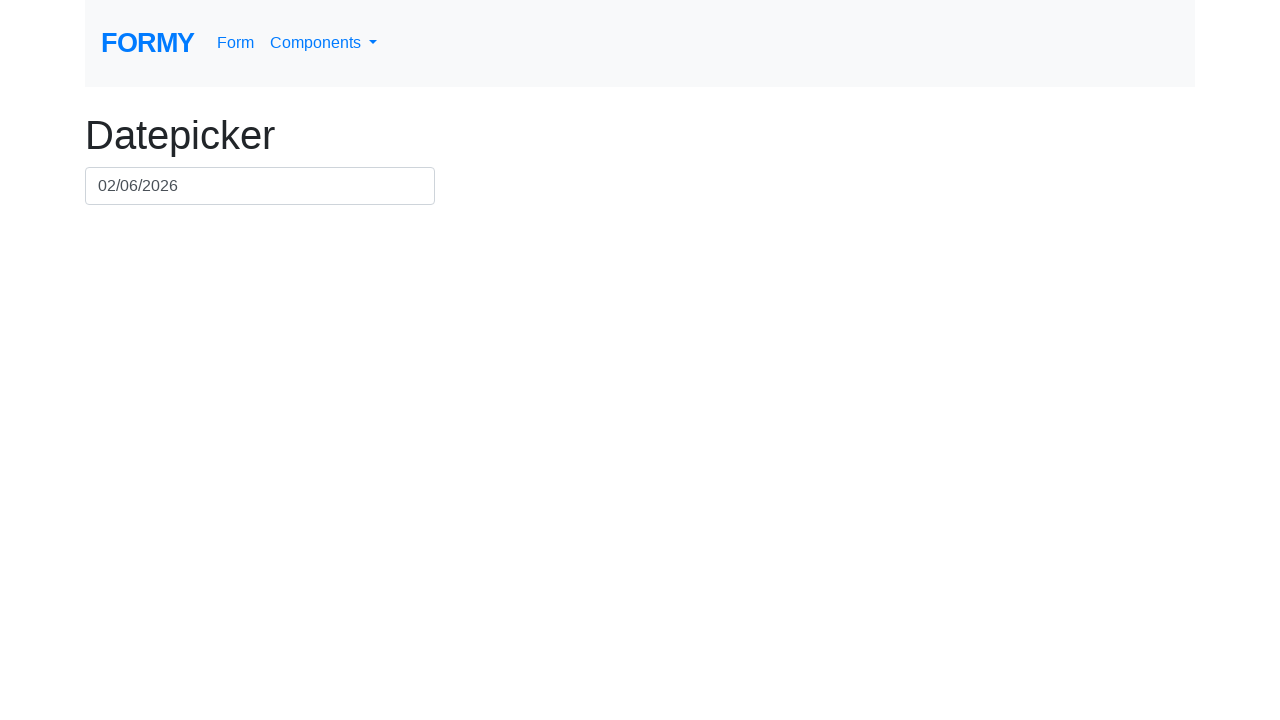

Clicked date field (row 2, column 7) to ensure picker is open at (260, 186) on #datepicker
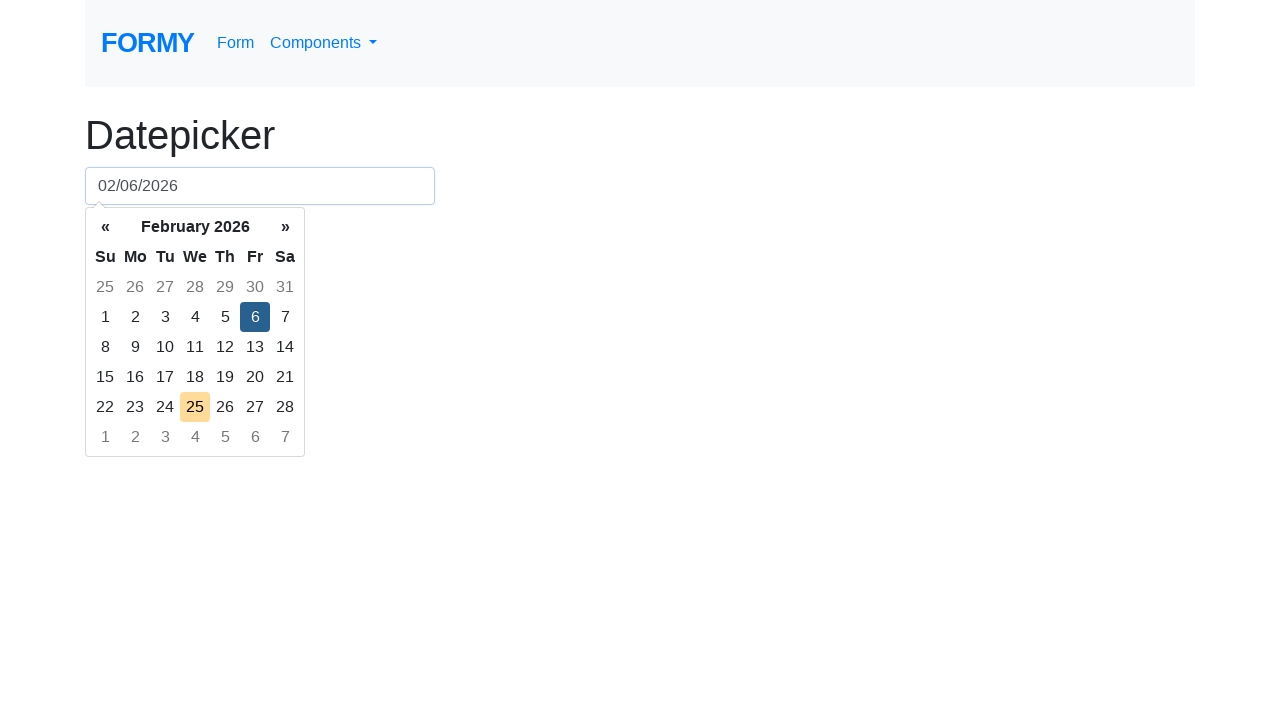

Clicked date field again to focus it at (260, 186) on #datepicker
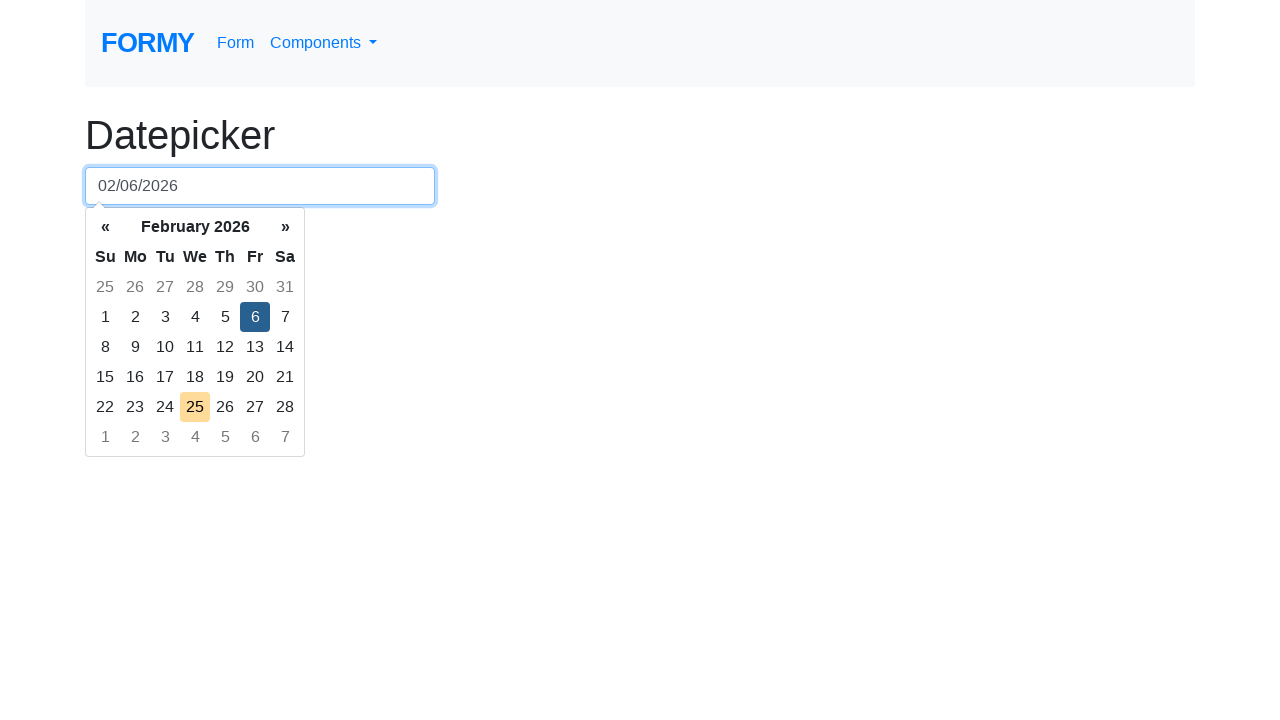

Selected all text in date field
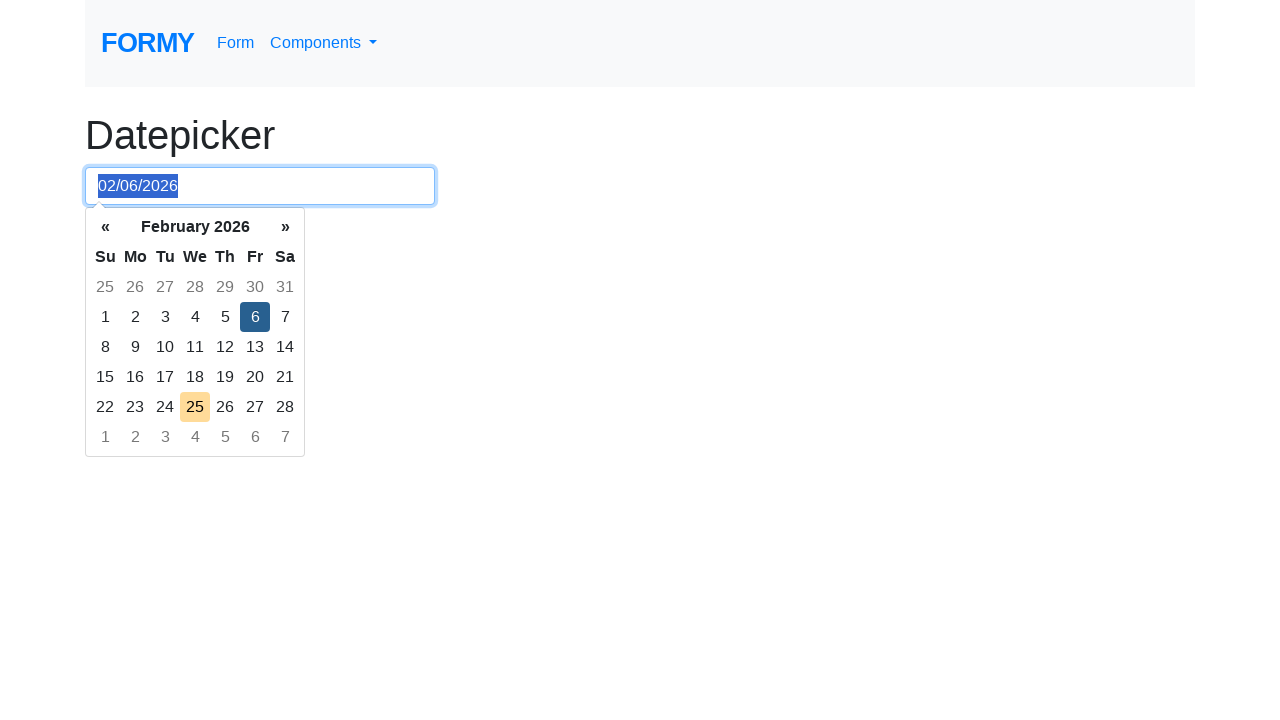

Cleared date field
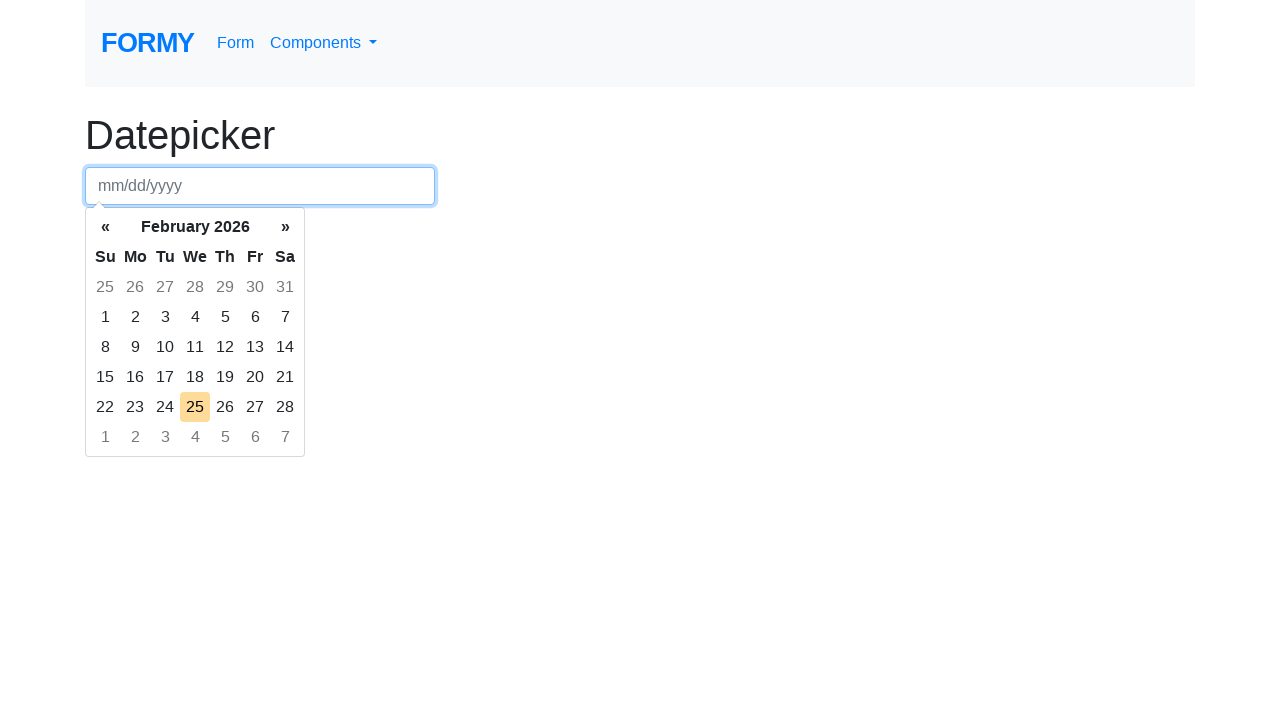

Selected day from calendar at row 2, column 7 at (285, 317) on div.datepicker-days table.table-condensed tbody tr:nth-child(2) td:nth-child(7)
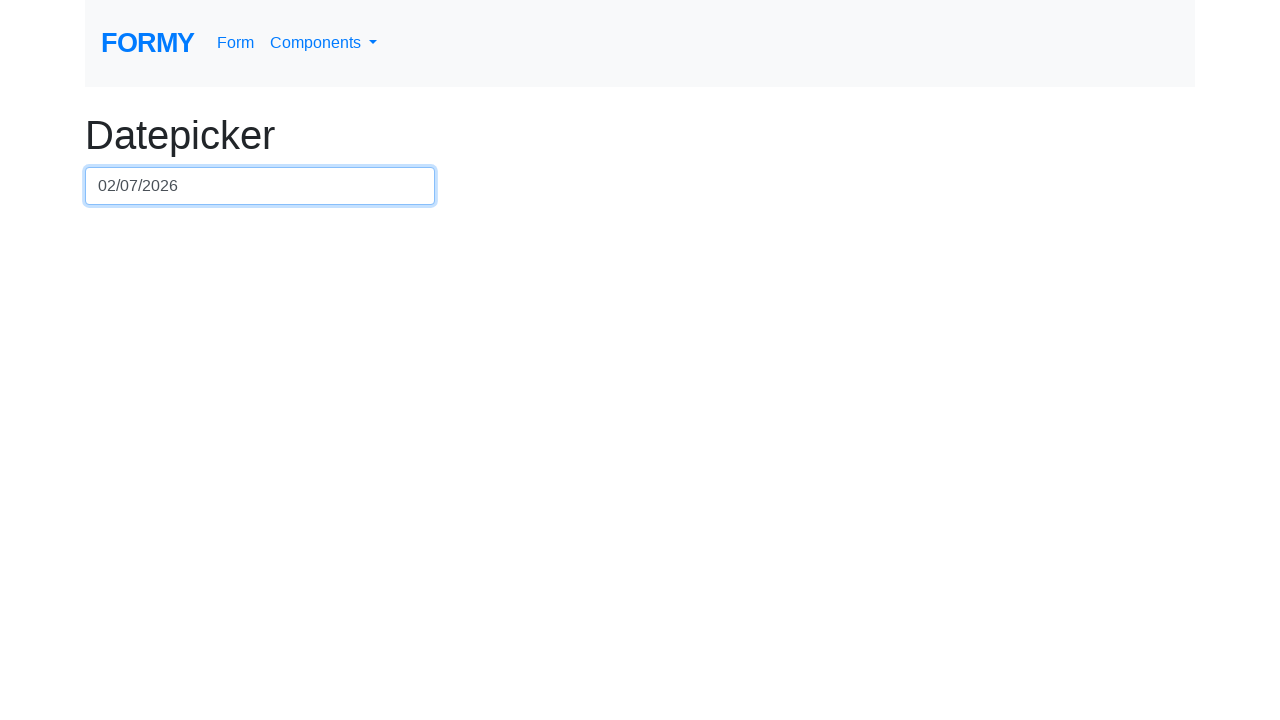

Waited 100ms for selection to register
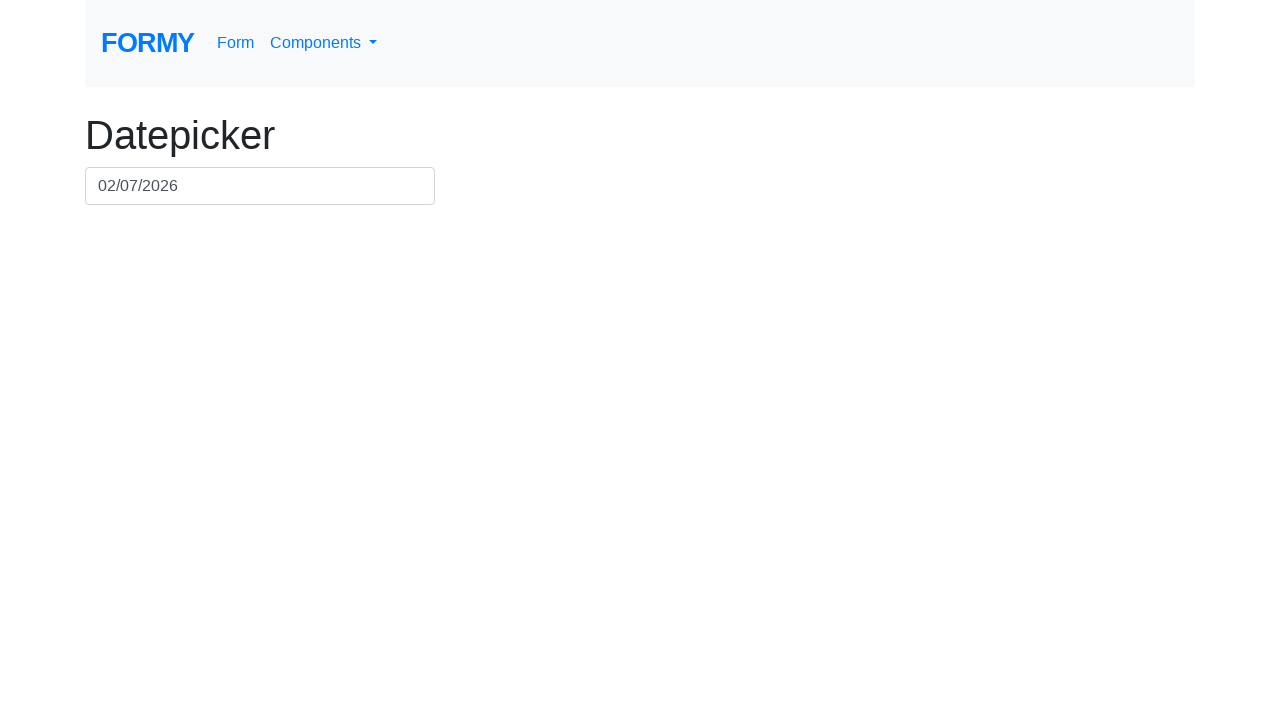

Clicked date field (row 3, column 1) to ensure picker is open at (260, 186) on #datepicker
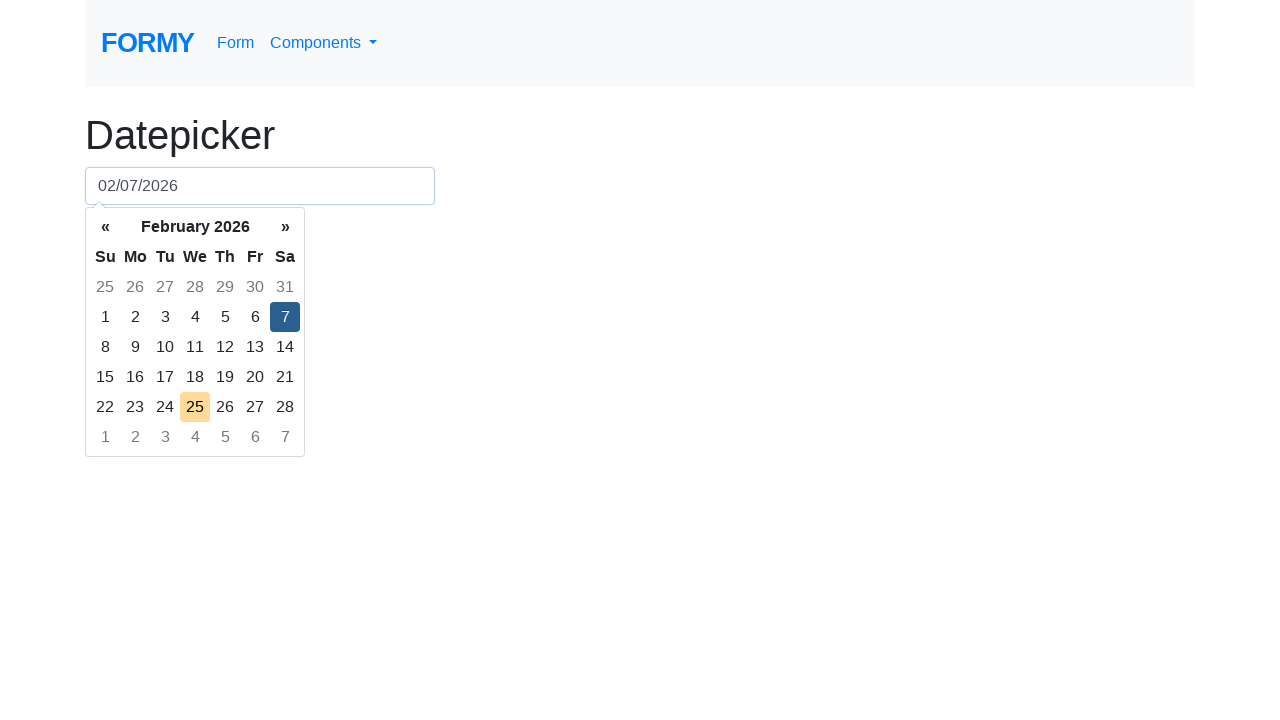

Clicked date field again to focus it at (260, 186) on #datepicker
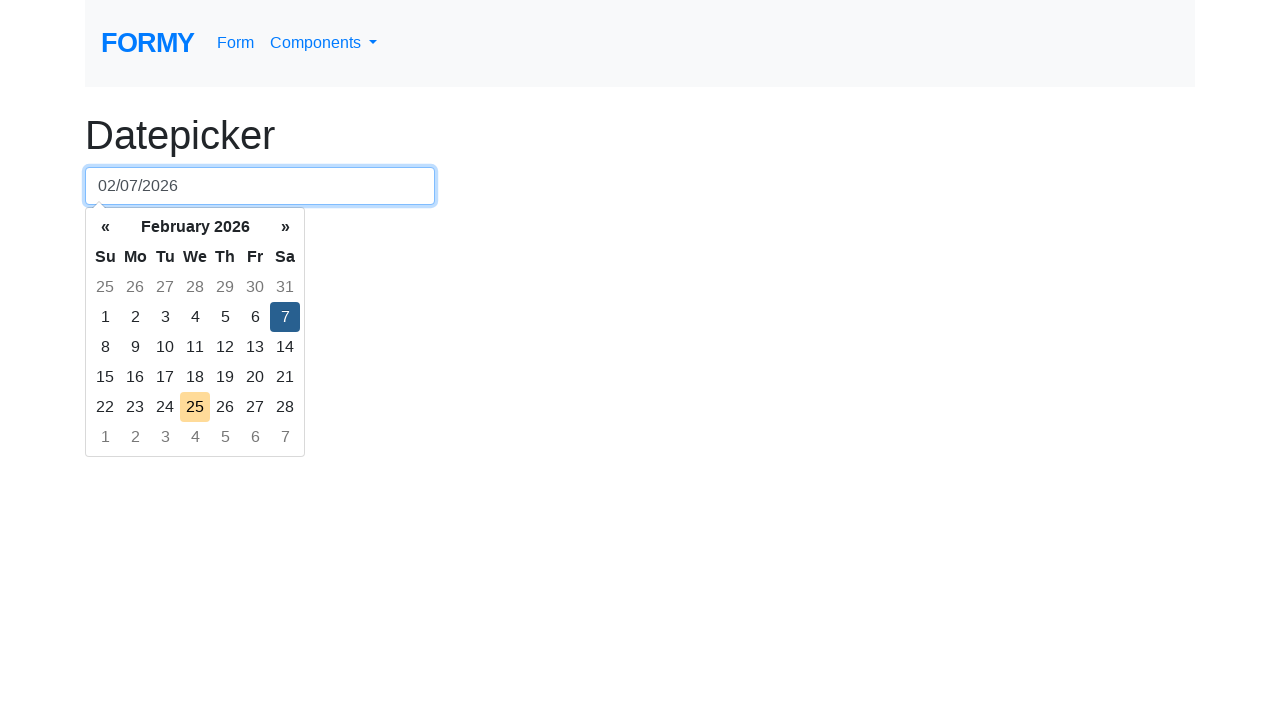

Selected all text in date field
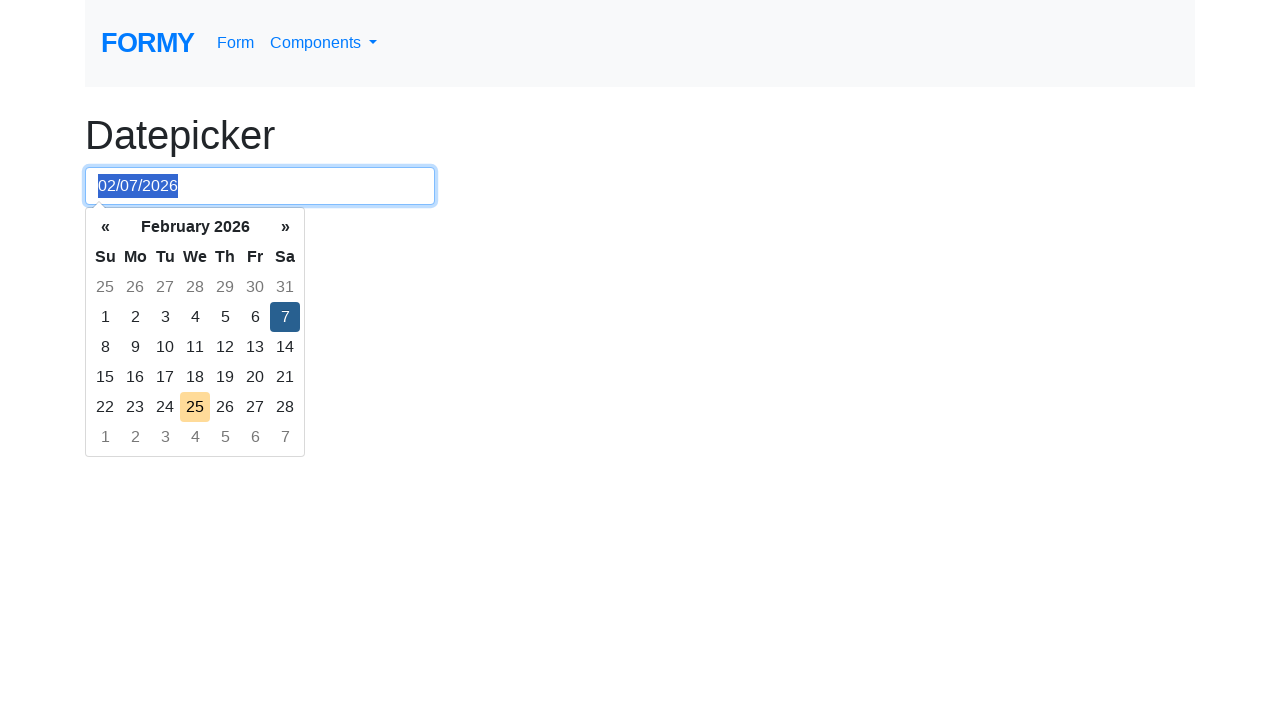

Cleared date field
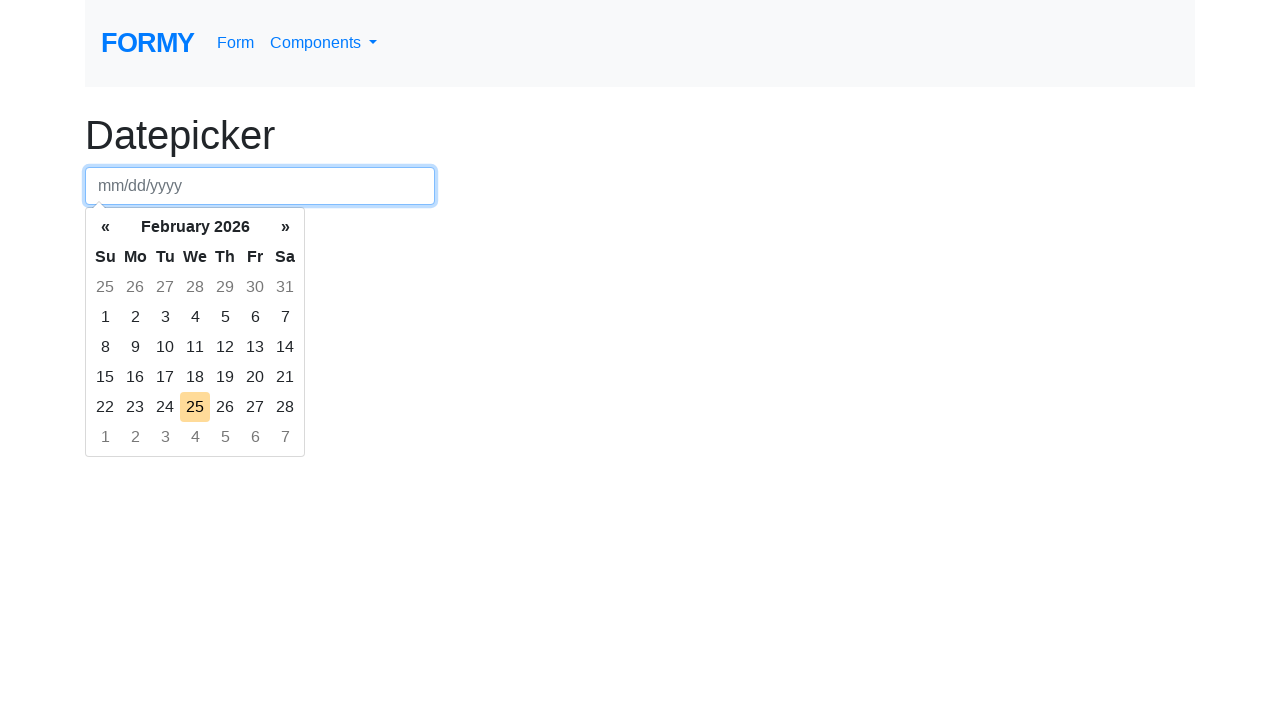

Selected day from calendar at row 3, column 1 at (105, 347) on div.datepicker-days table.table-condensed tbody tr:nth-child(3) td:nth-child(1)
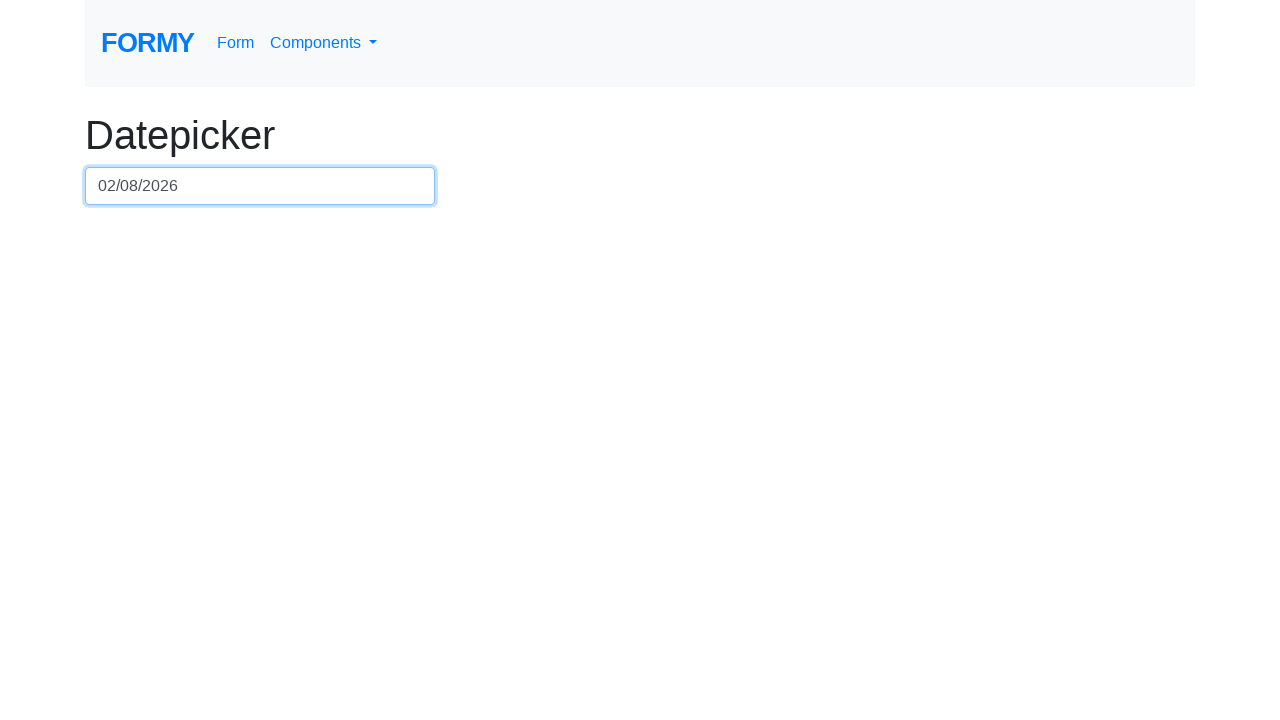

Waited 100ms for selection to register
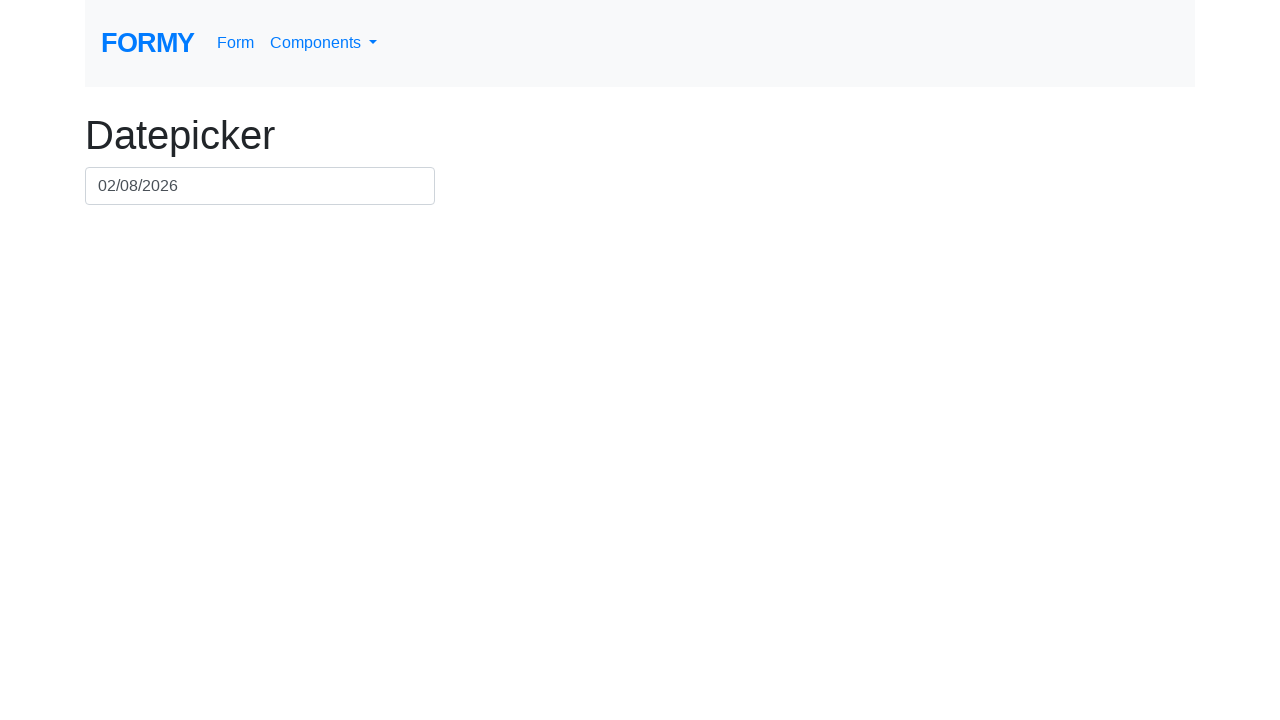

Clicked date field (row 3, column 2) to ensure picker is open at (260, 186) on #datepicker
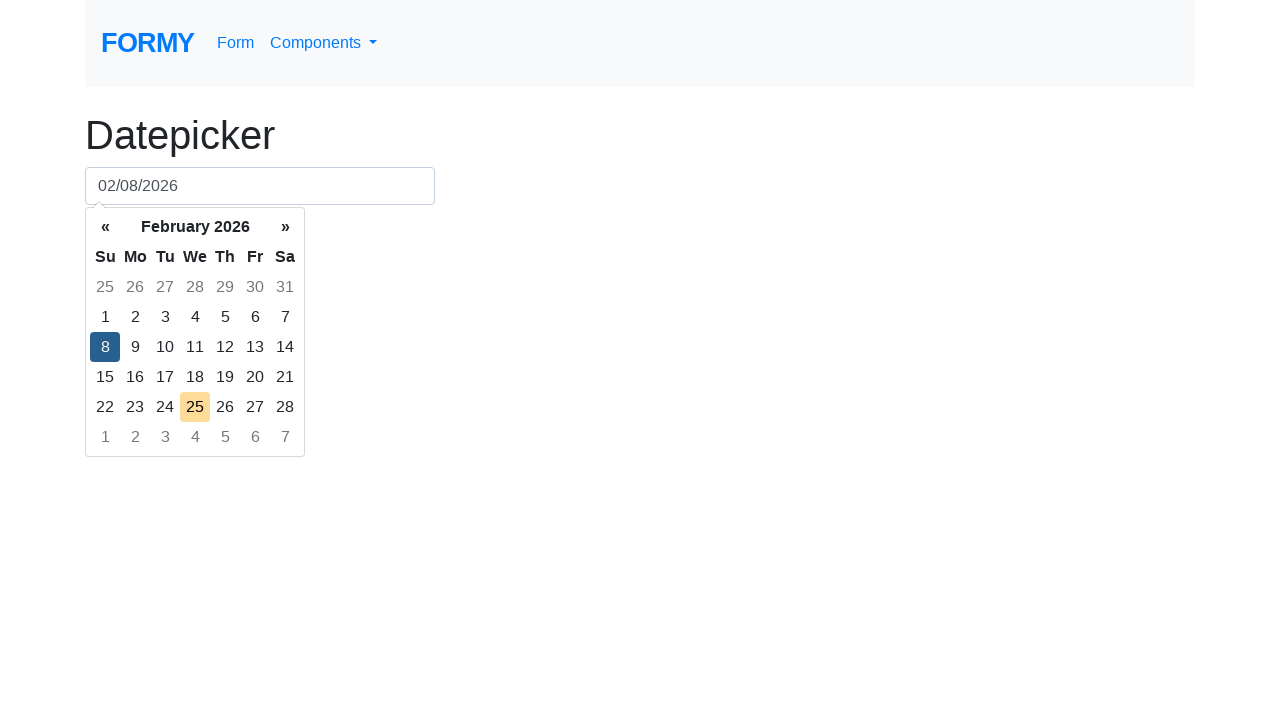

Clicked date field again to focus it at (260, 186) on #datepicker
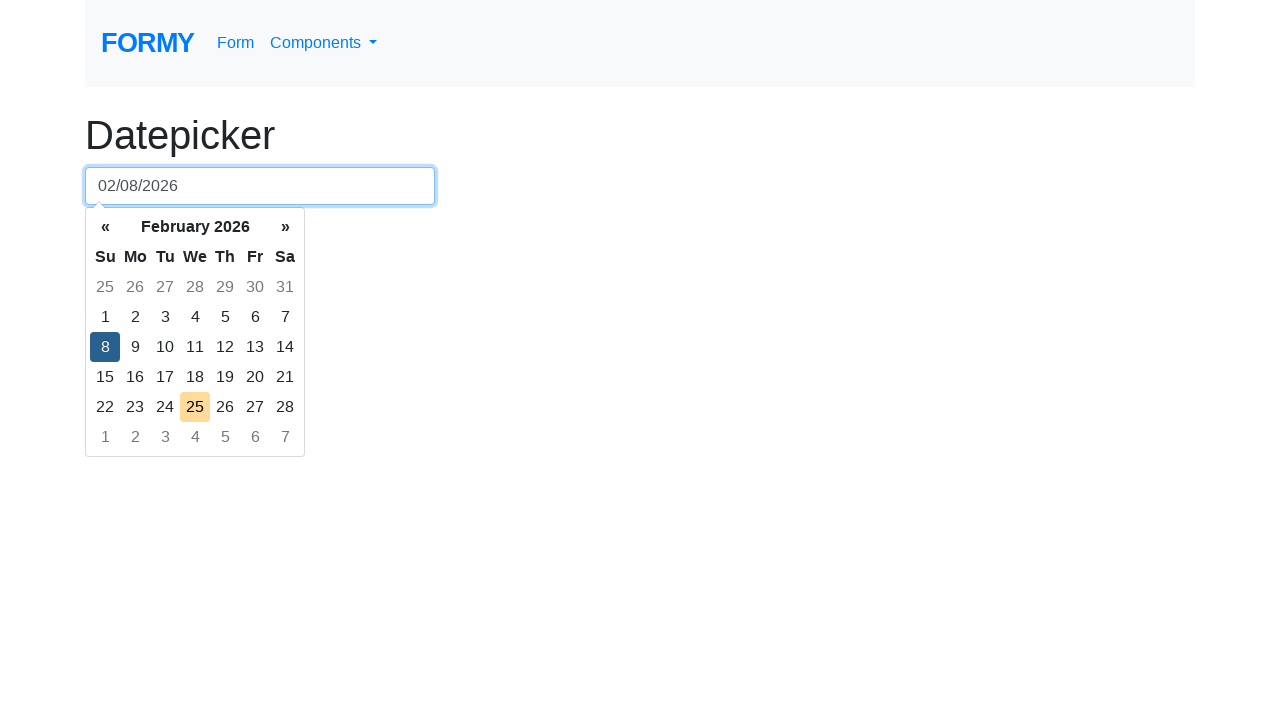

Selected all text in date field
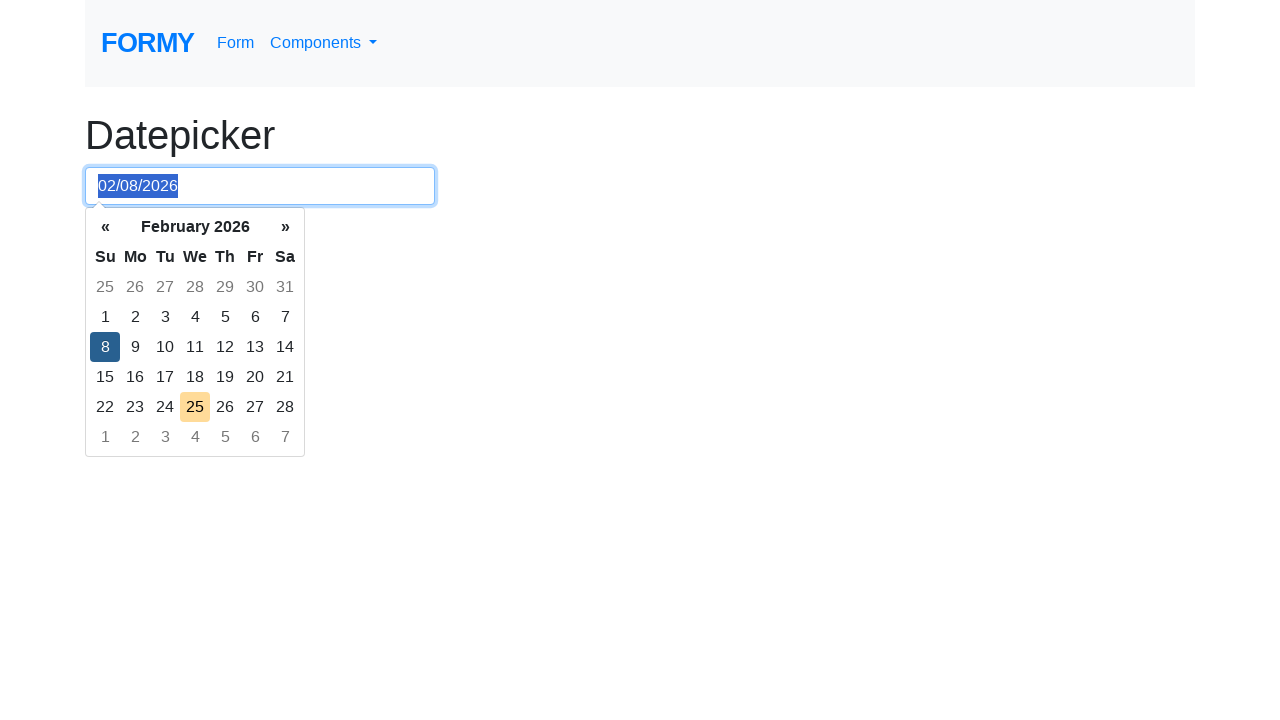

Cleared date field
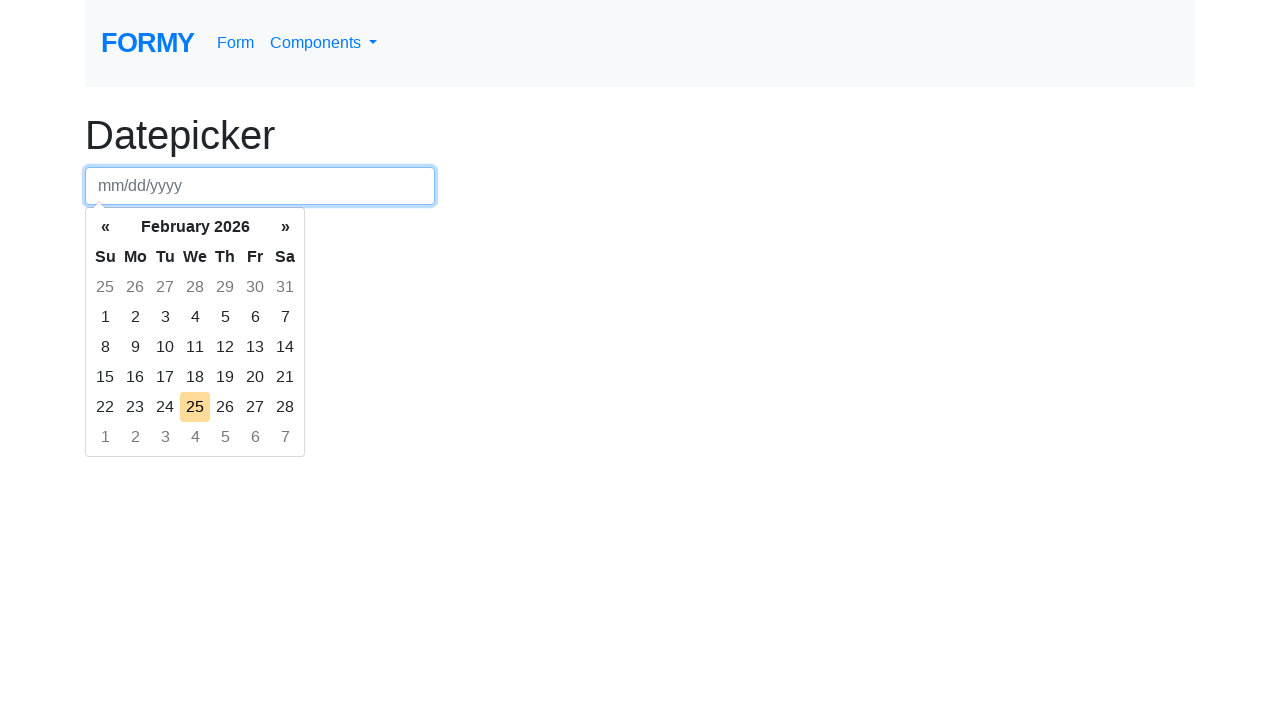

Selected day from calendar at row 3, column 2 at (135, 347) on div.datepicker-days table.table-condensed tbody tr:nth-child(3) td:nth-child(2)
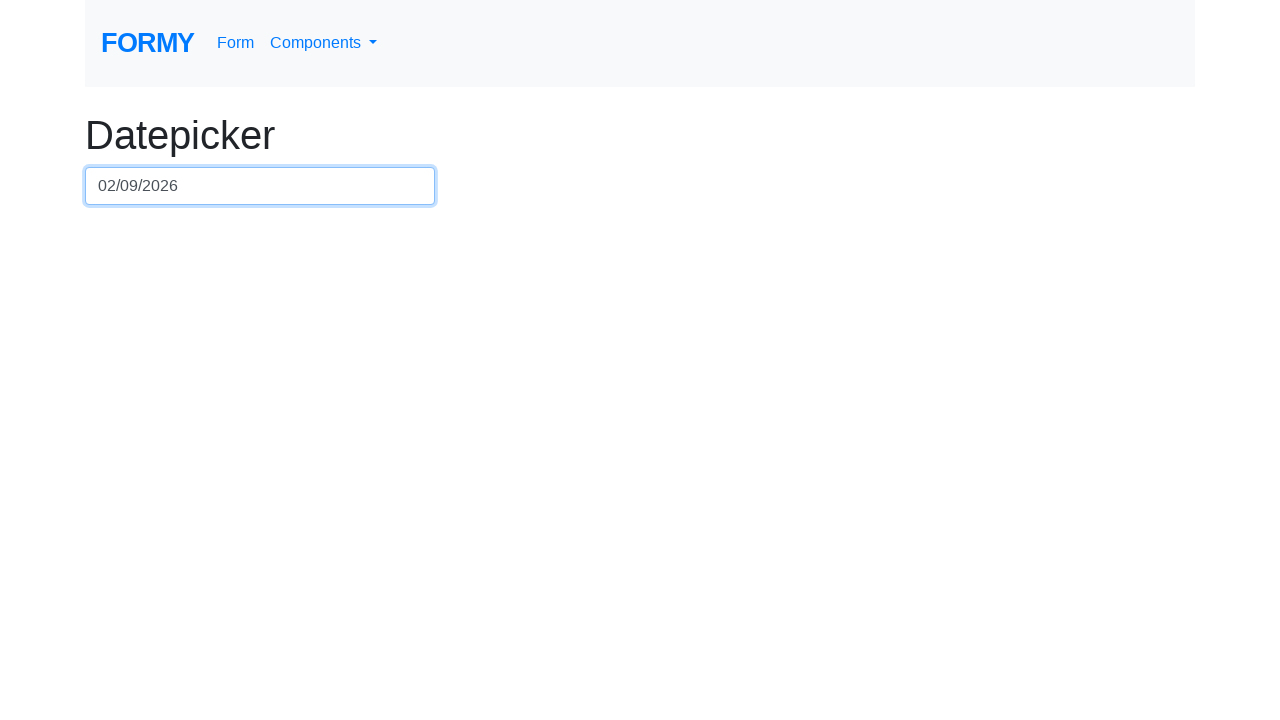

Waited 100ms for selection to register
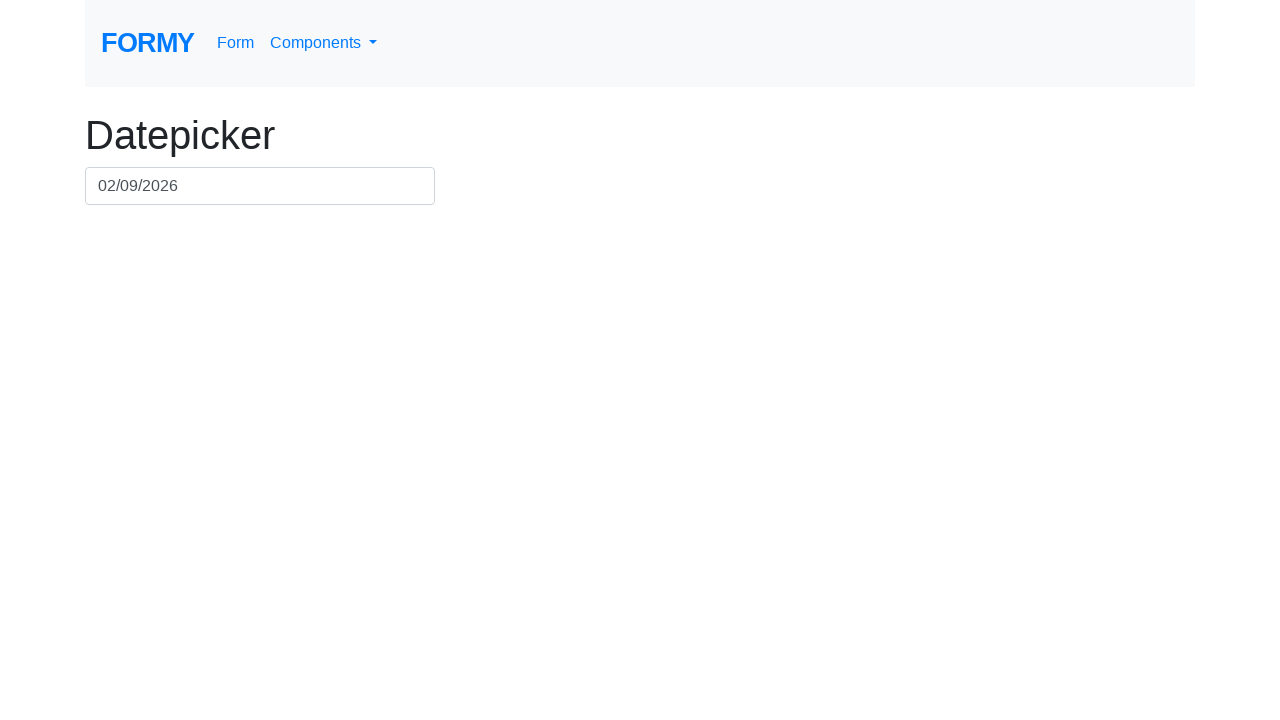

Clicked date field (row 3, column 3) to ensure picker is open at (260, 186) on #datepicker
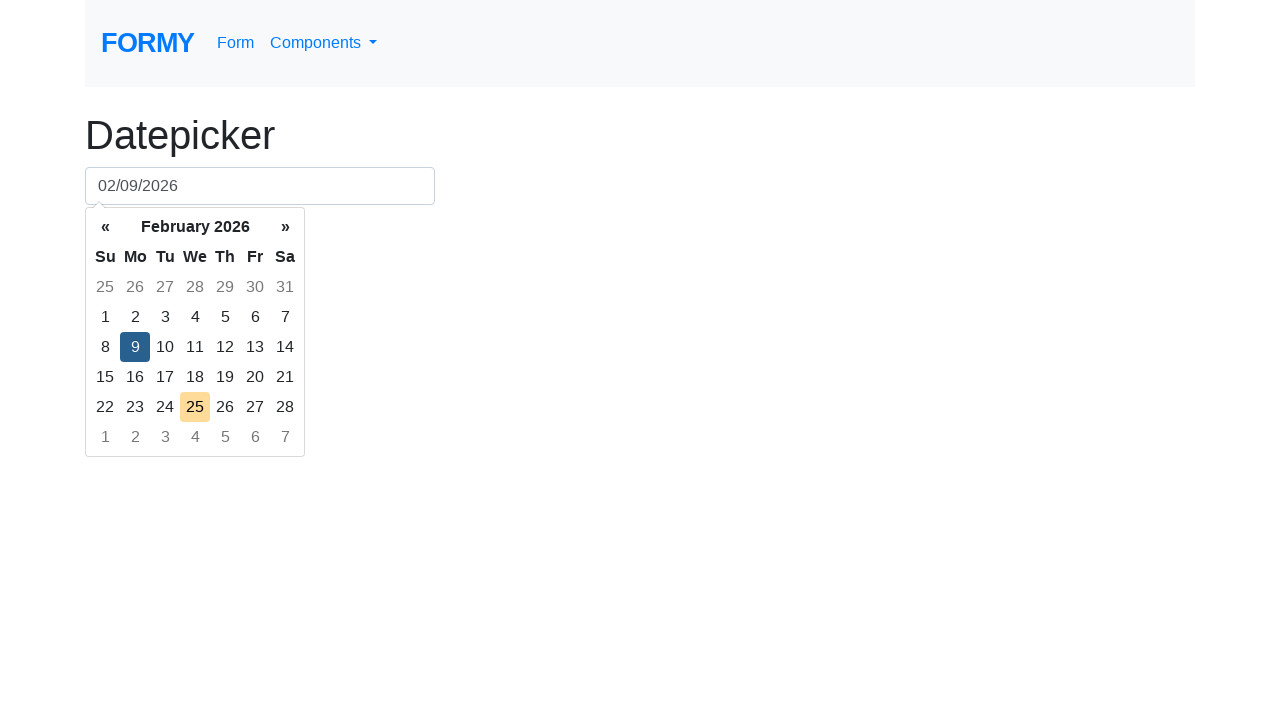

Clicked date field again to focus it at (260, 186) on #datepicker
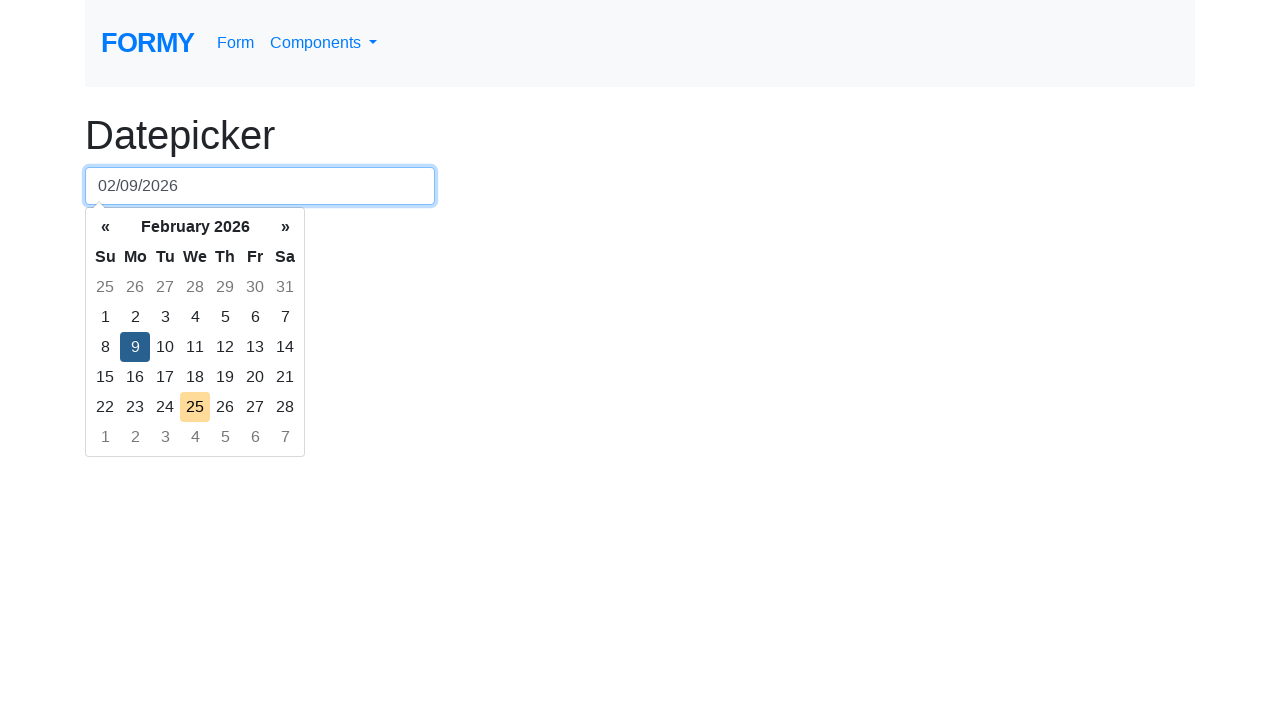

Selected all text in date field
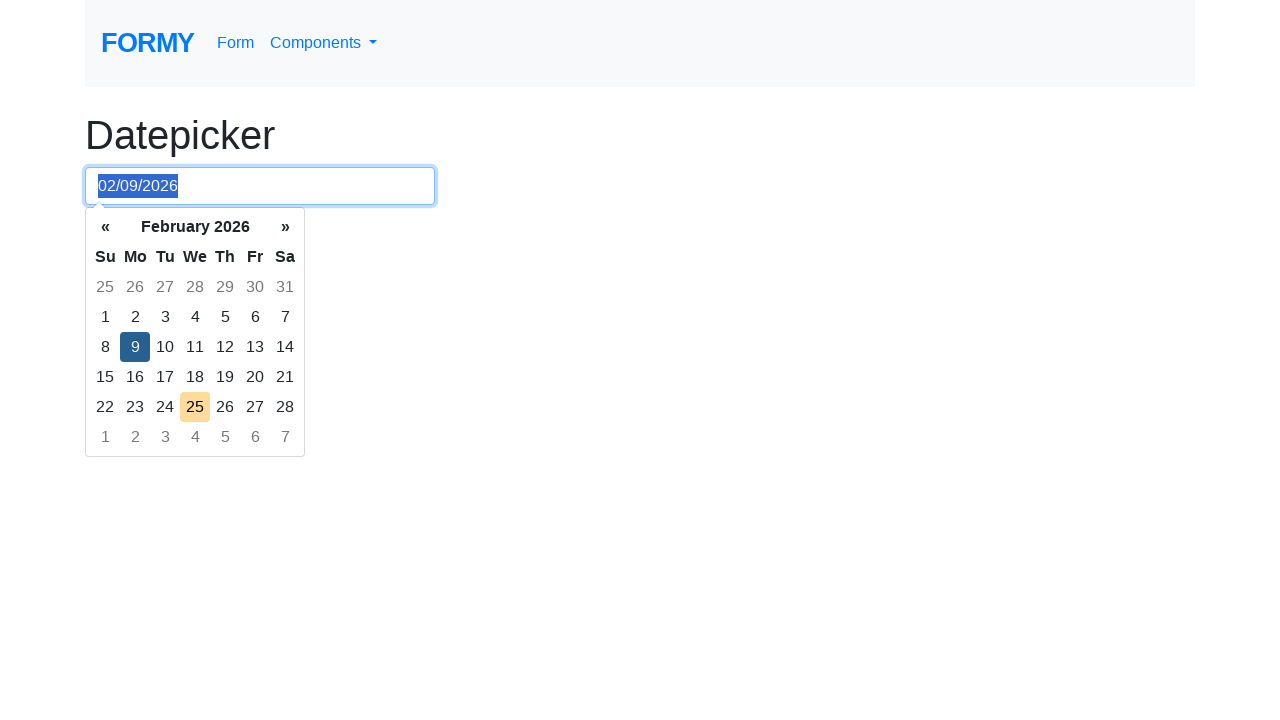

Cleared date field
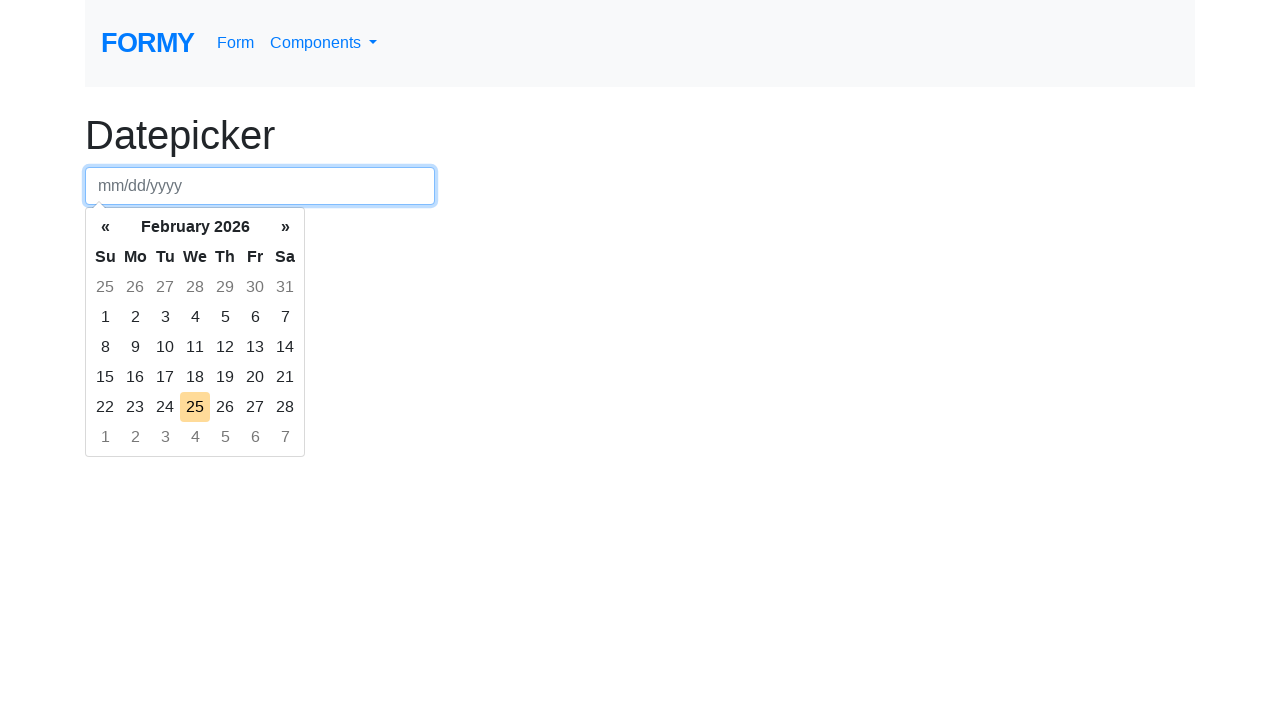

Selected day from calendar at row 3, column 3 at (165, 347) on div.datepicker-days table.table-condensed tbody tr:nth-child(3) td:nth-child(3)
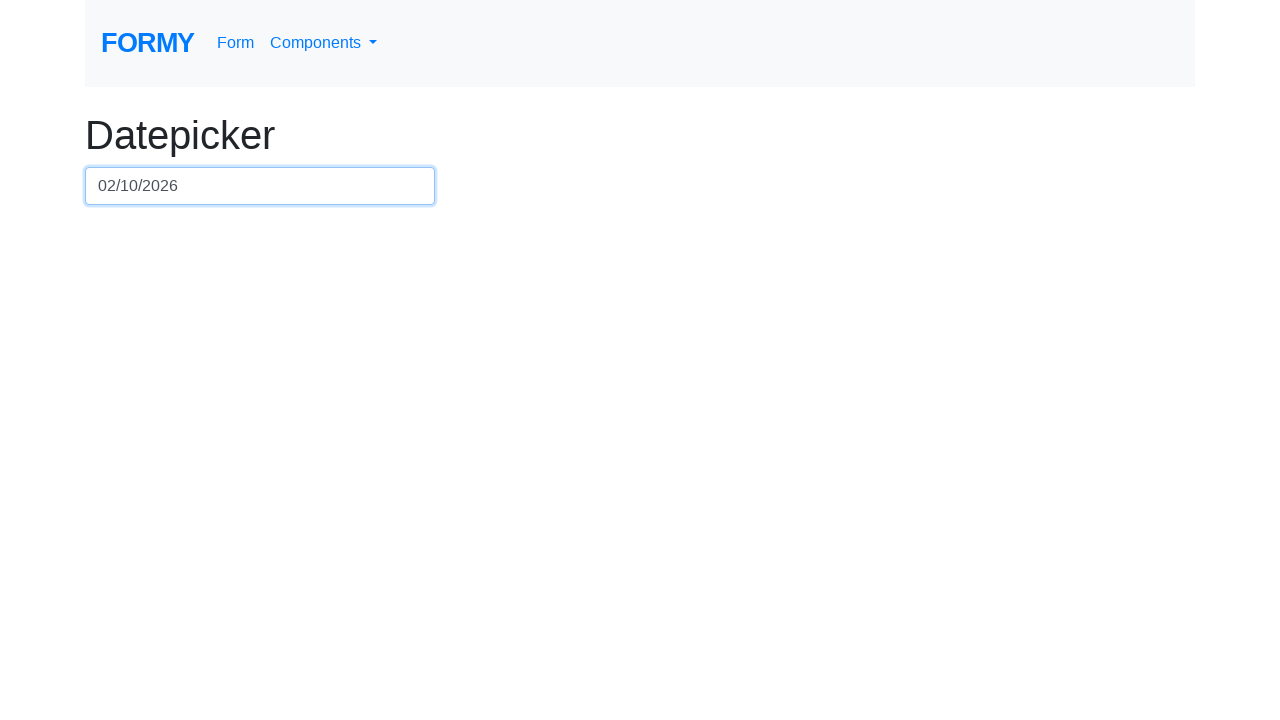

Waited 100ms for selection to register
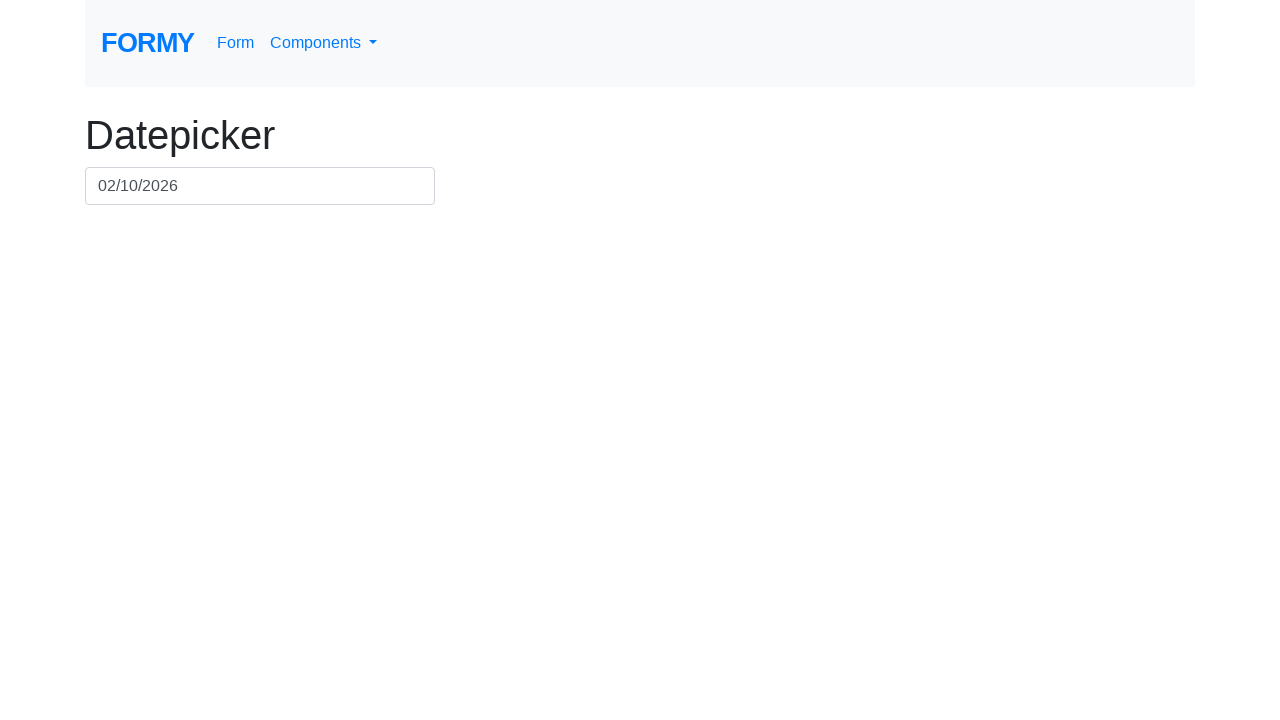

Clicked date field (row 3, column 4) to ensure picker is open at (260, 186) on #datepicker
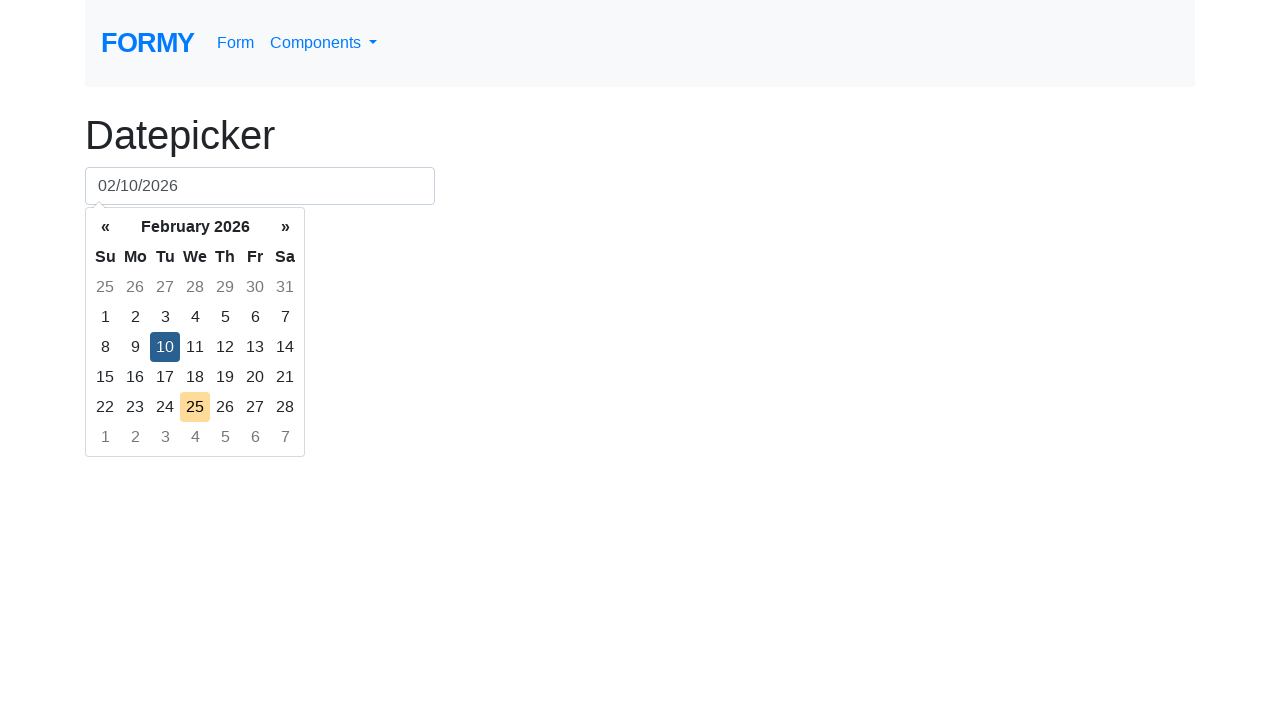

Clicked date field again to focus it at (260, 186) on #datepicker
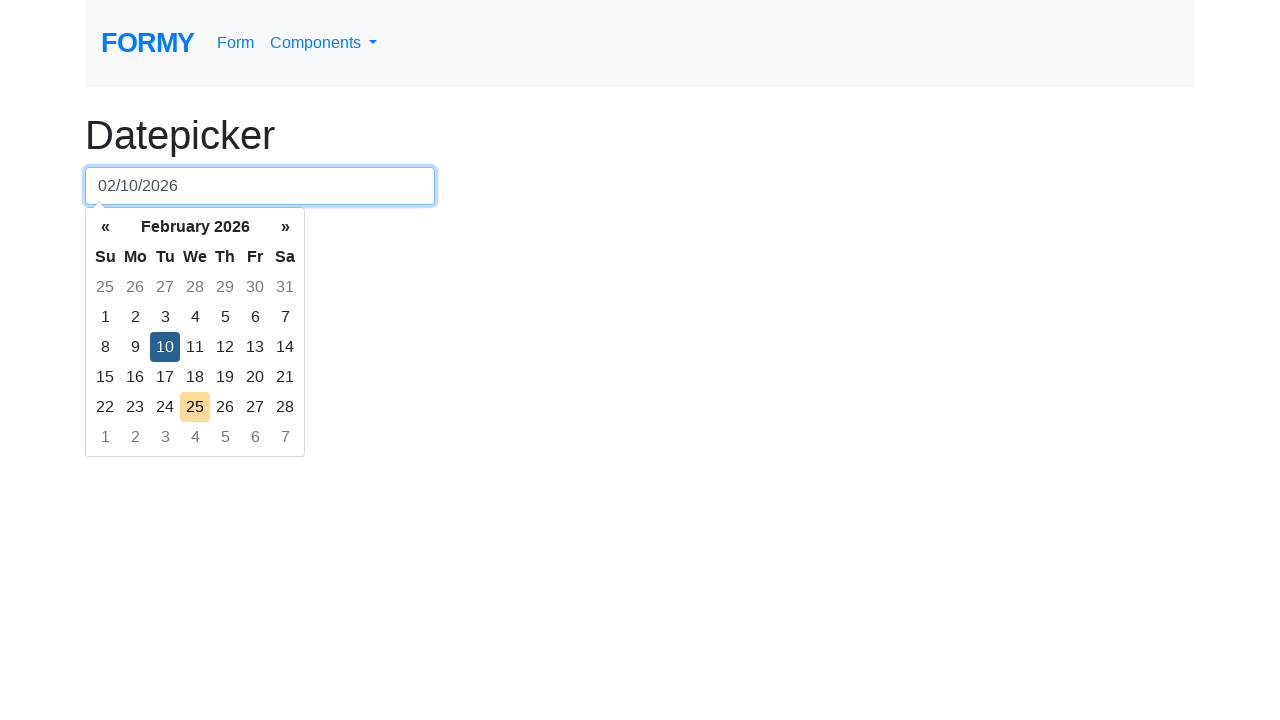

Selected all text in date field
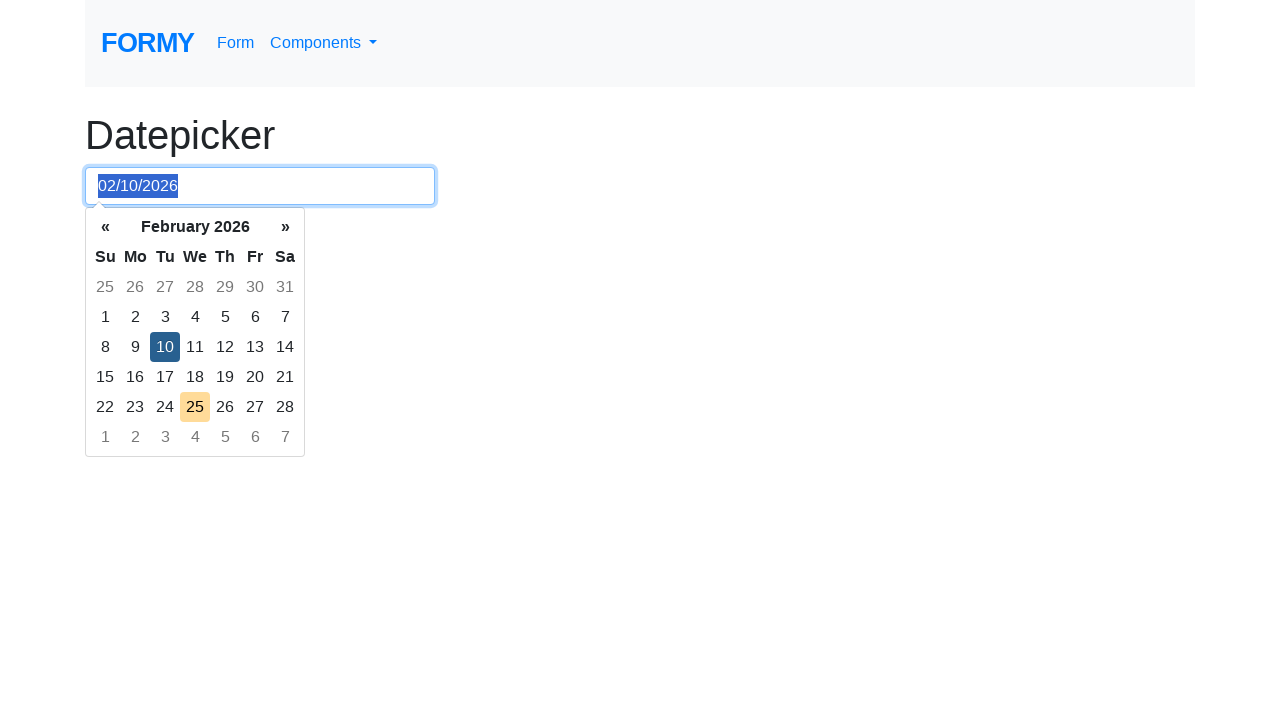

Cleared date field
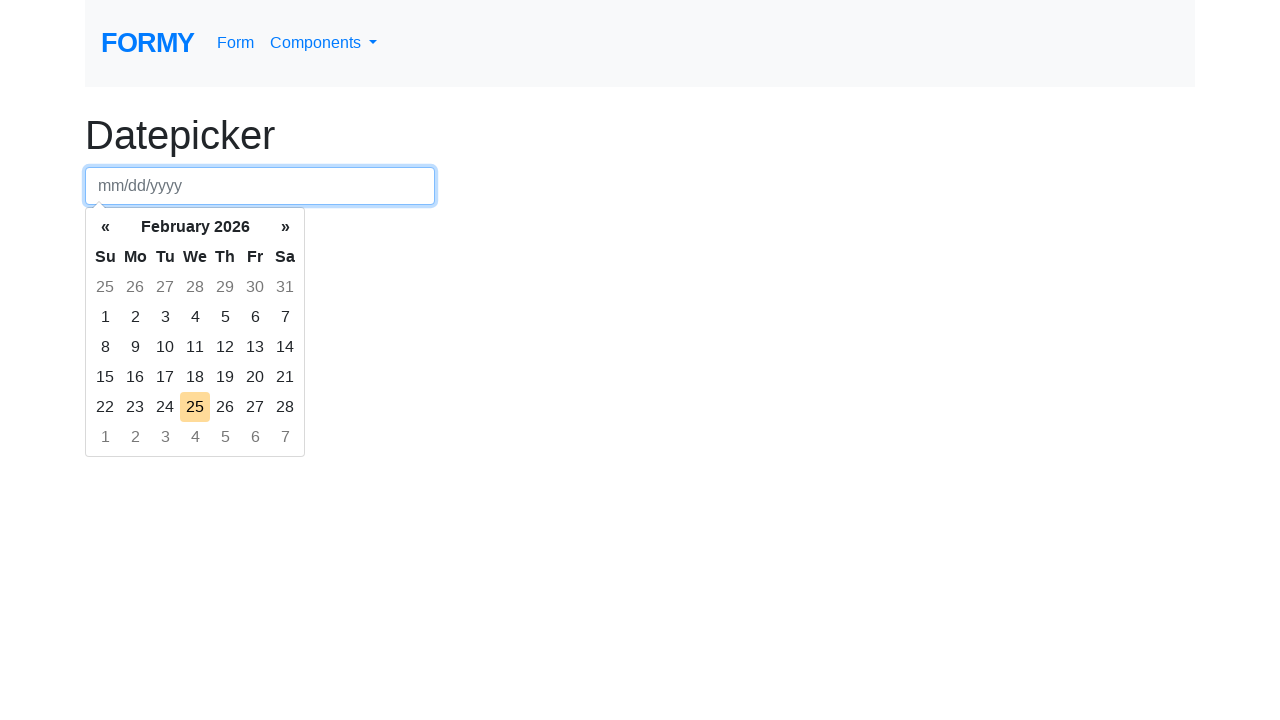

Selected day from calendar at row 3, column 4 at (195, 347) on div.datepicker-days table.table-condensed tbody tr:nth-child(3) td:nth-child(4)
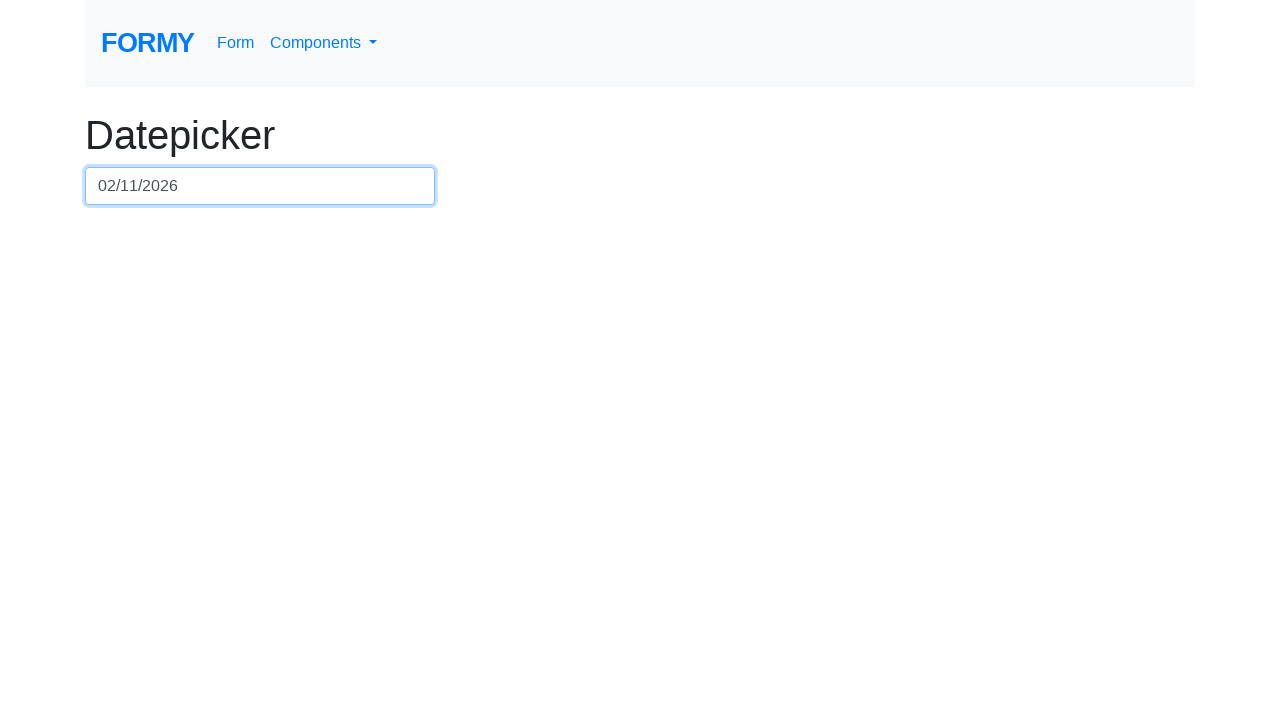

Waited 100ms for selection to register
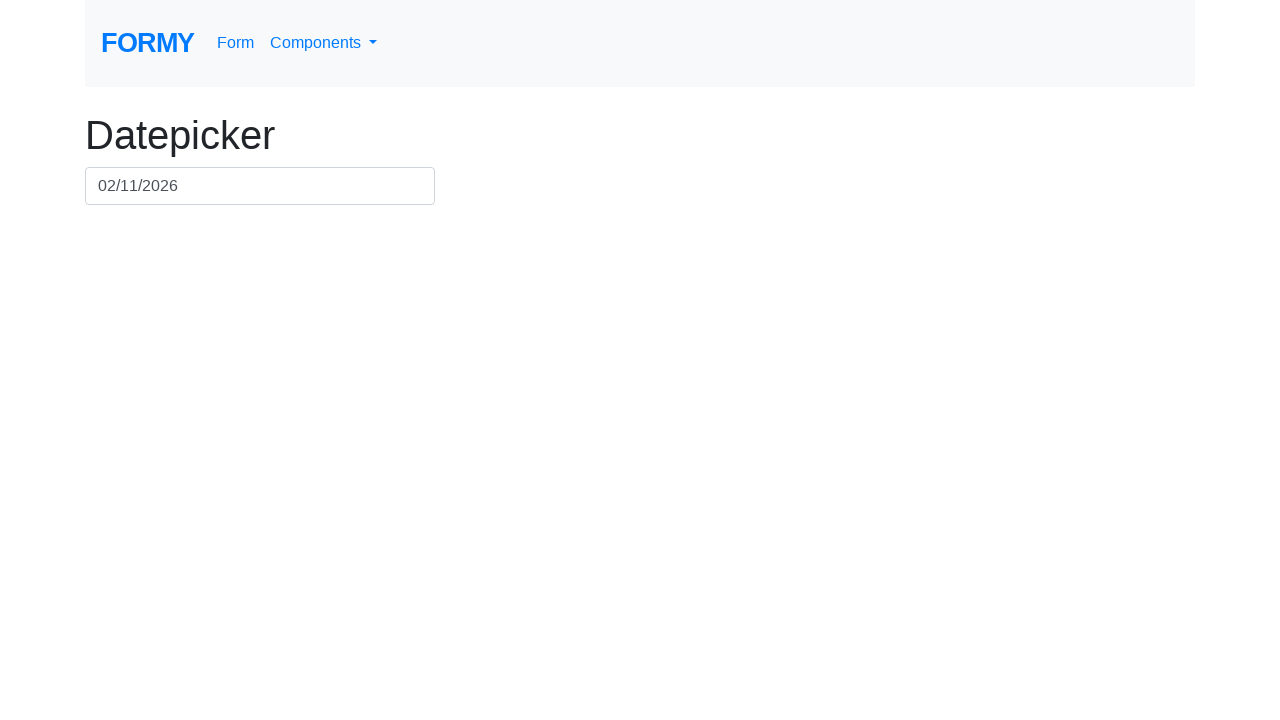

Clicked date field (row 3, column 5) to ensure picker is open at (260, 186) on #datepicker
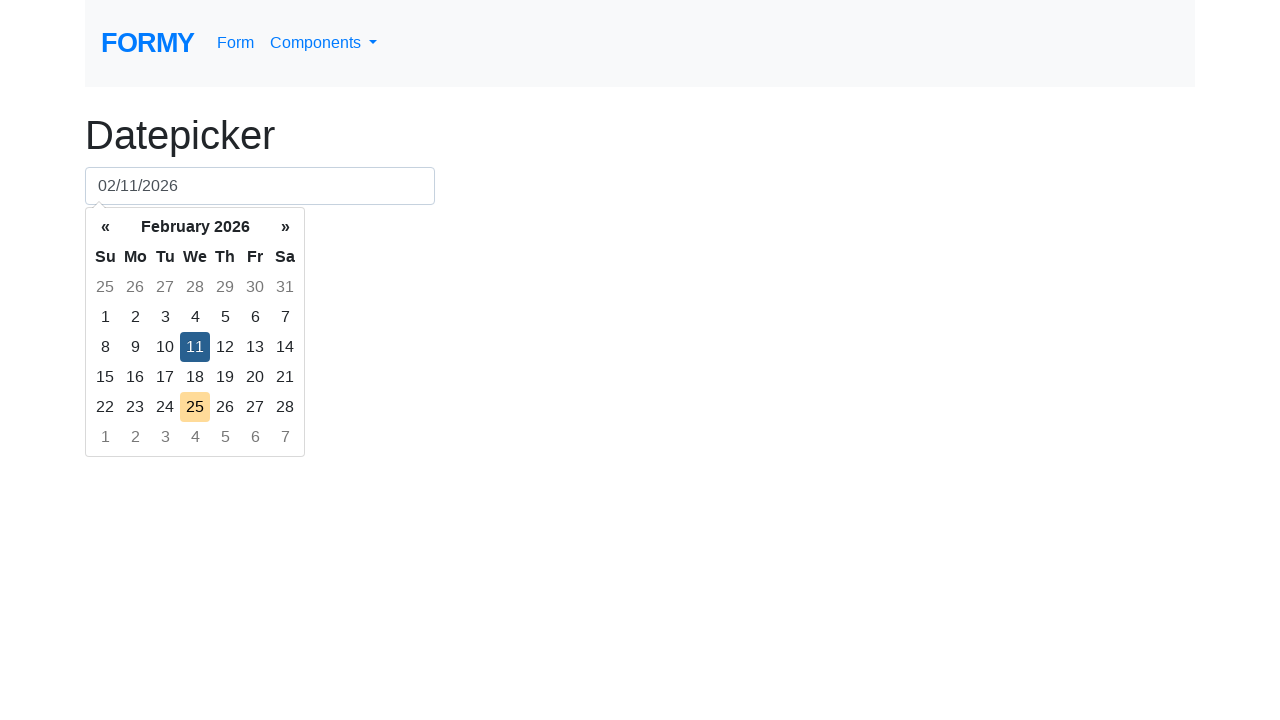

Clicked date field again to focus it at (260, 186) on #datepicker
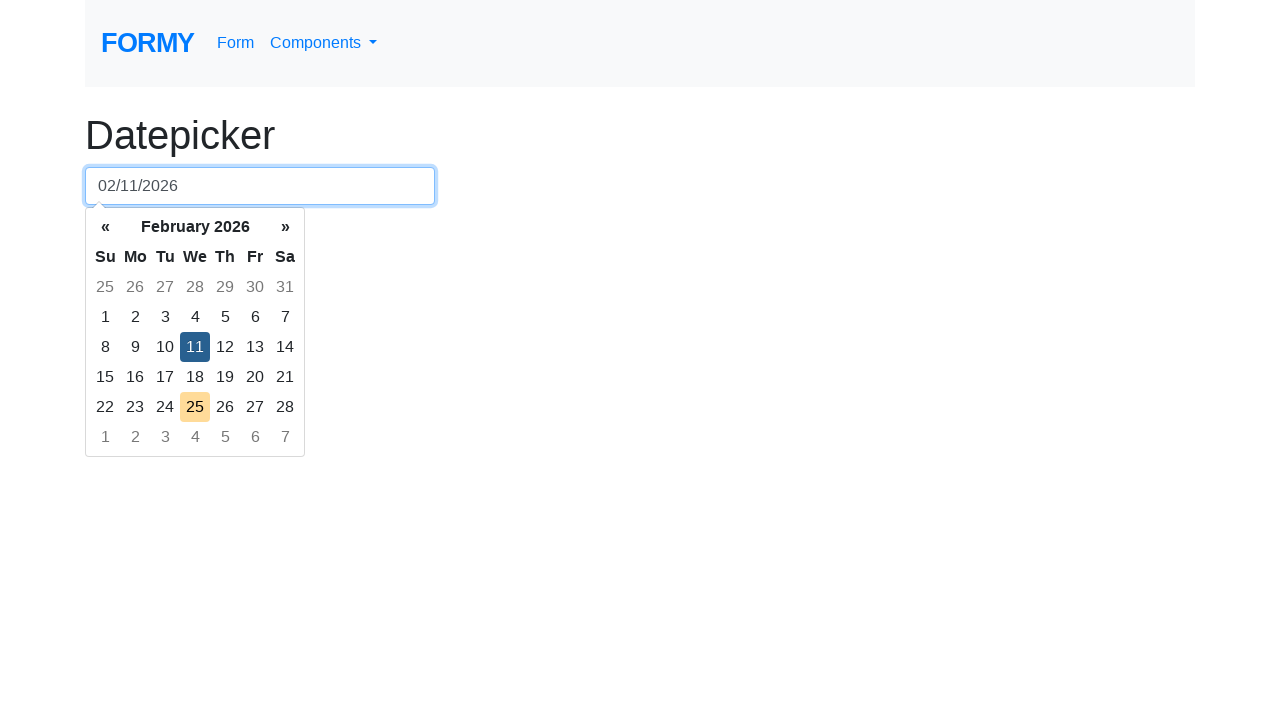

Selected all text in date field
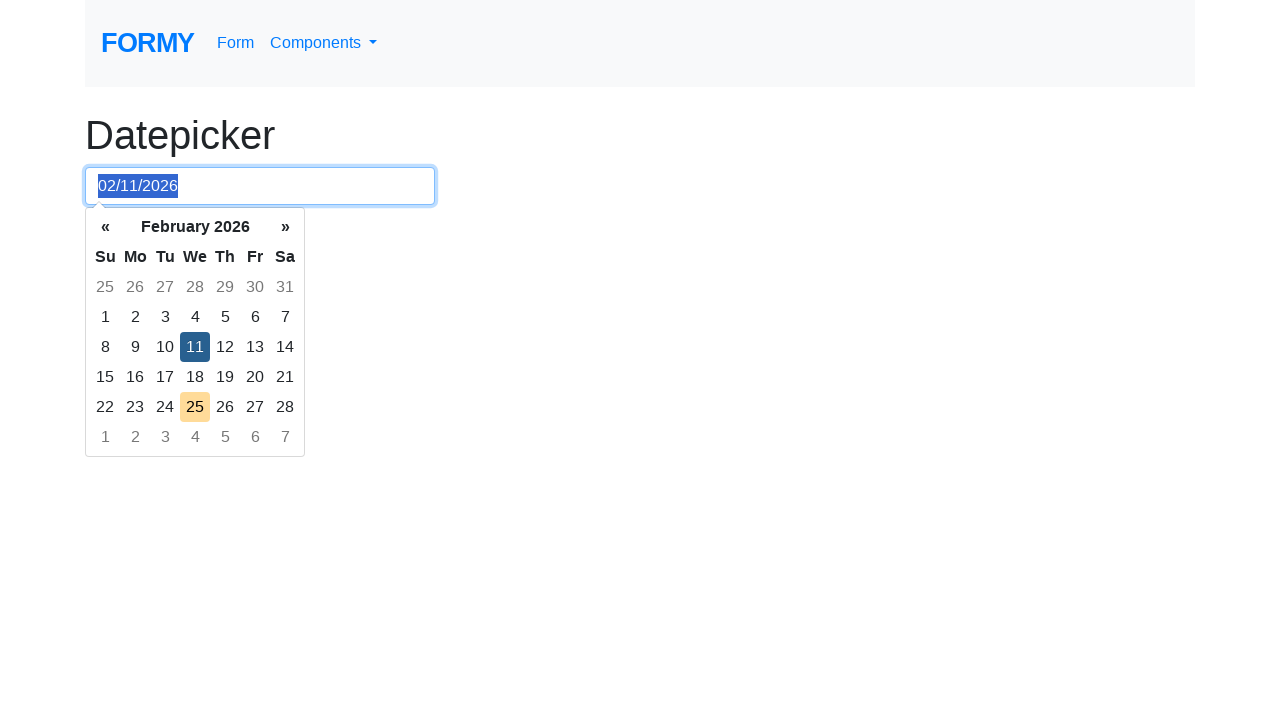

Cleared date field
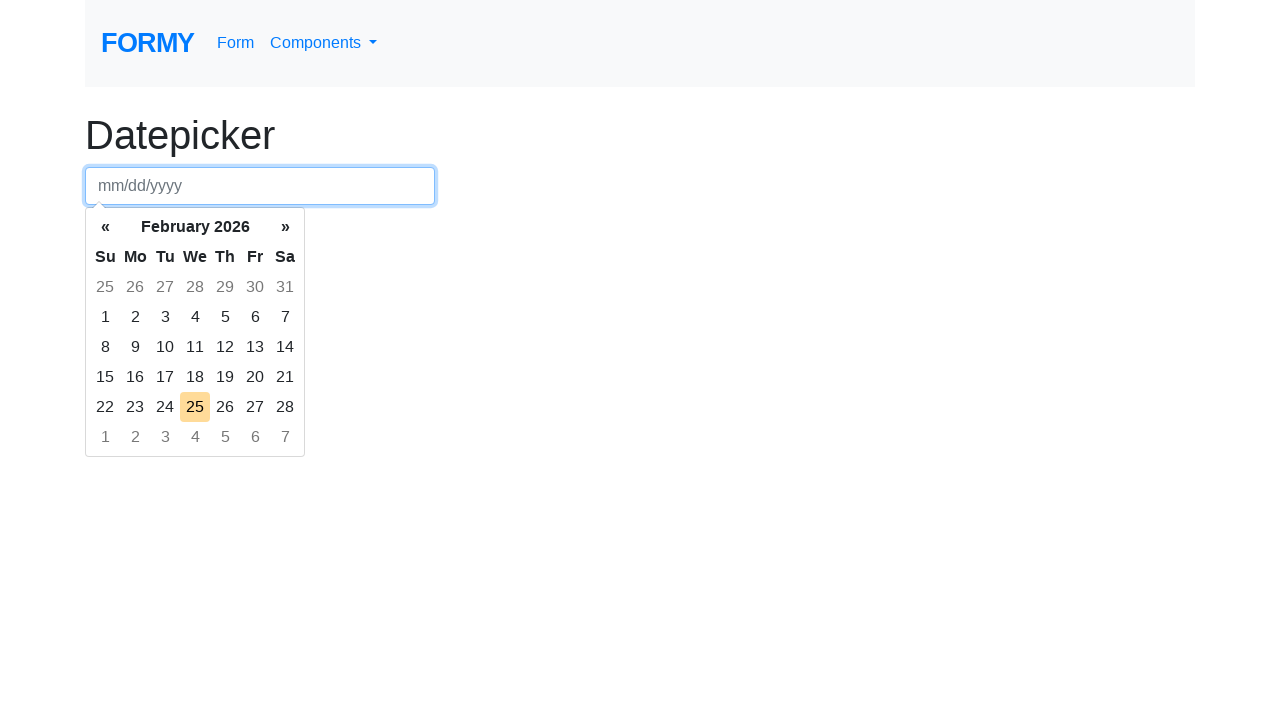

Selected day from calendar at row 3, column 5 at (225, 347) on div.datepicker-days table.table-condensed tbody tr:nth-child(3) td:nth-child(5)
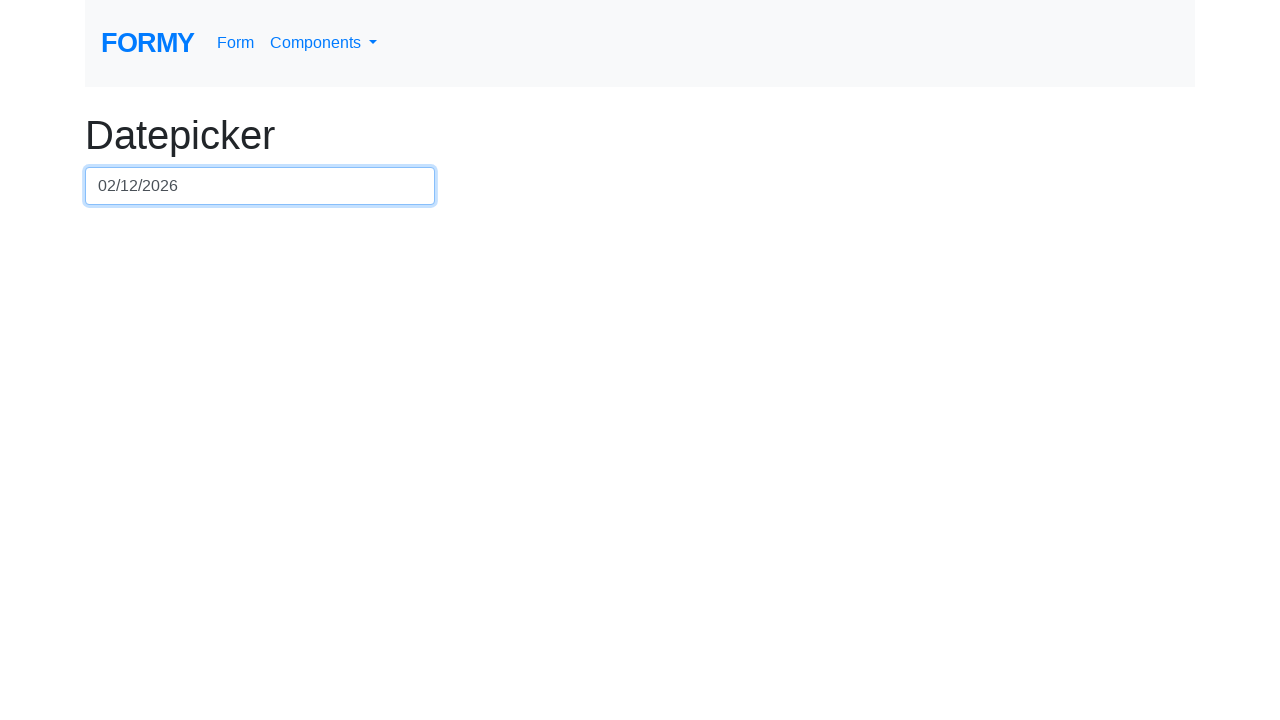

Waited 100ms for selection to register
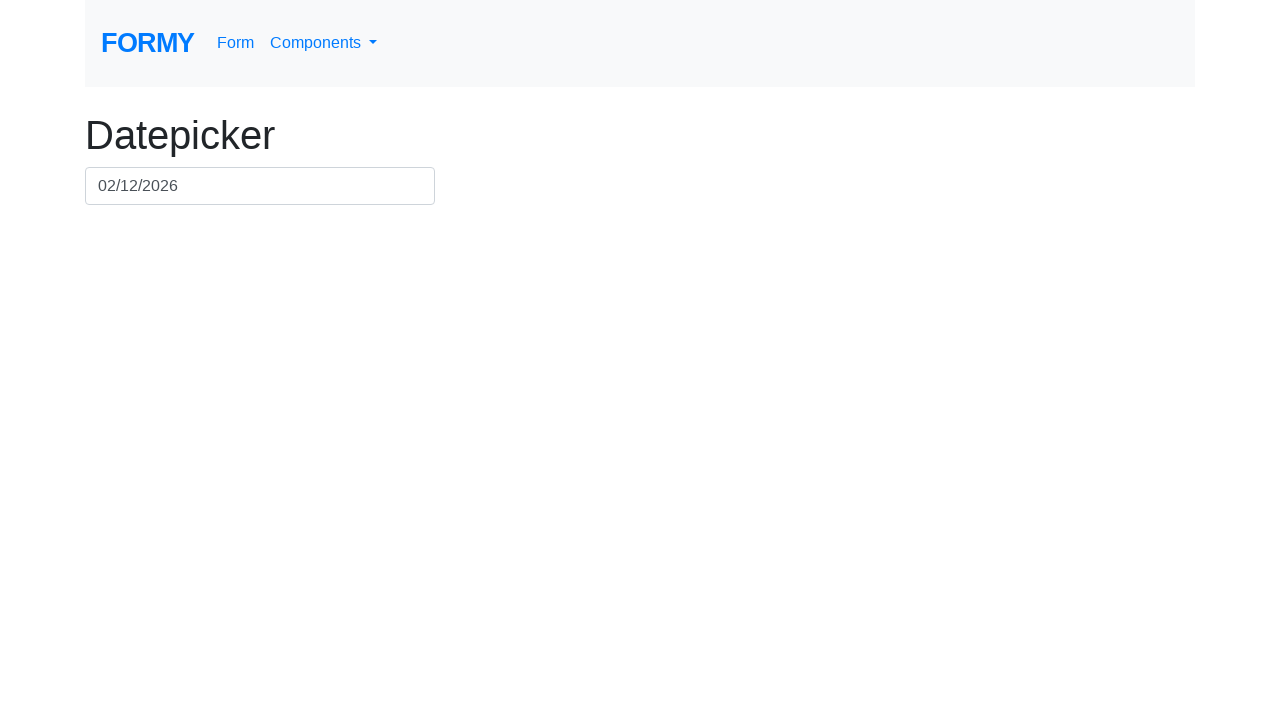

Clicked date field (row 3, column 6) to ensure picker is open at (260, 186) on #datepicker
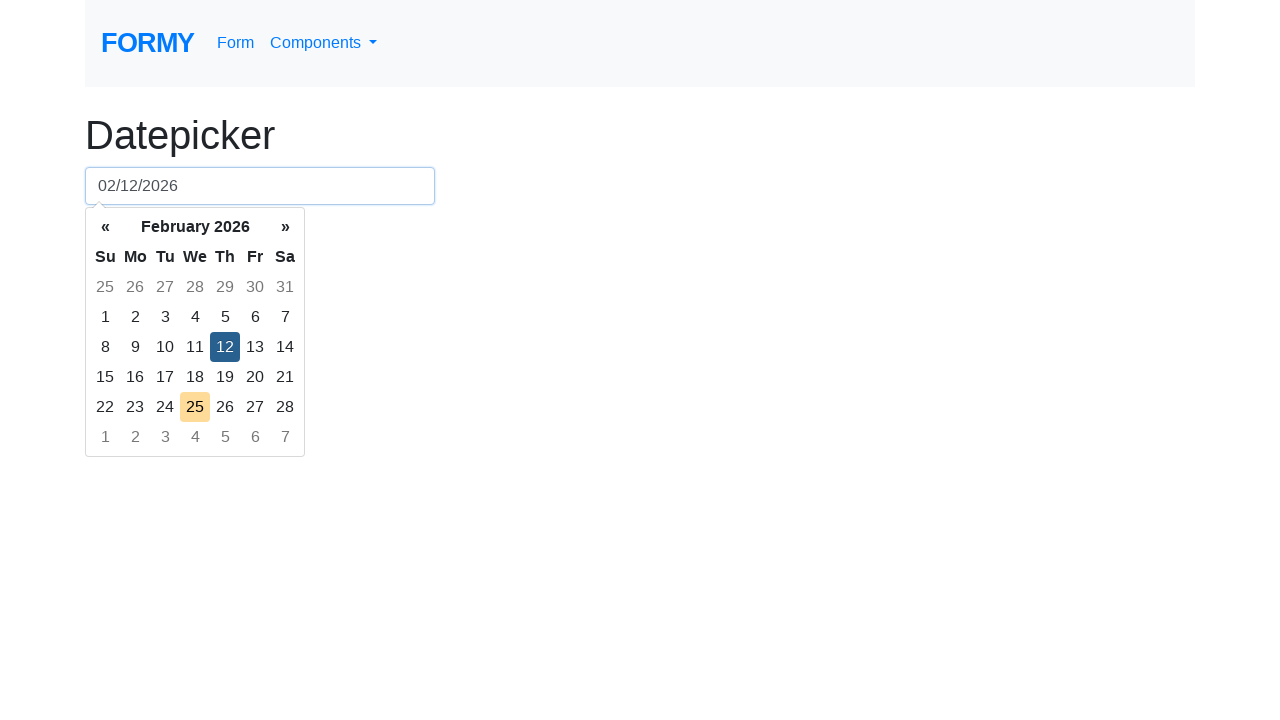

Clicked date field again to focus it at (260, 186) on #datepicker
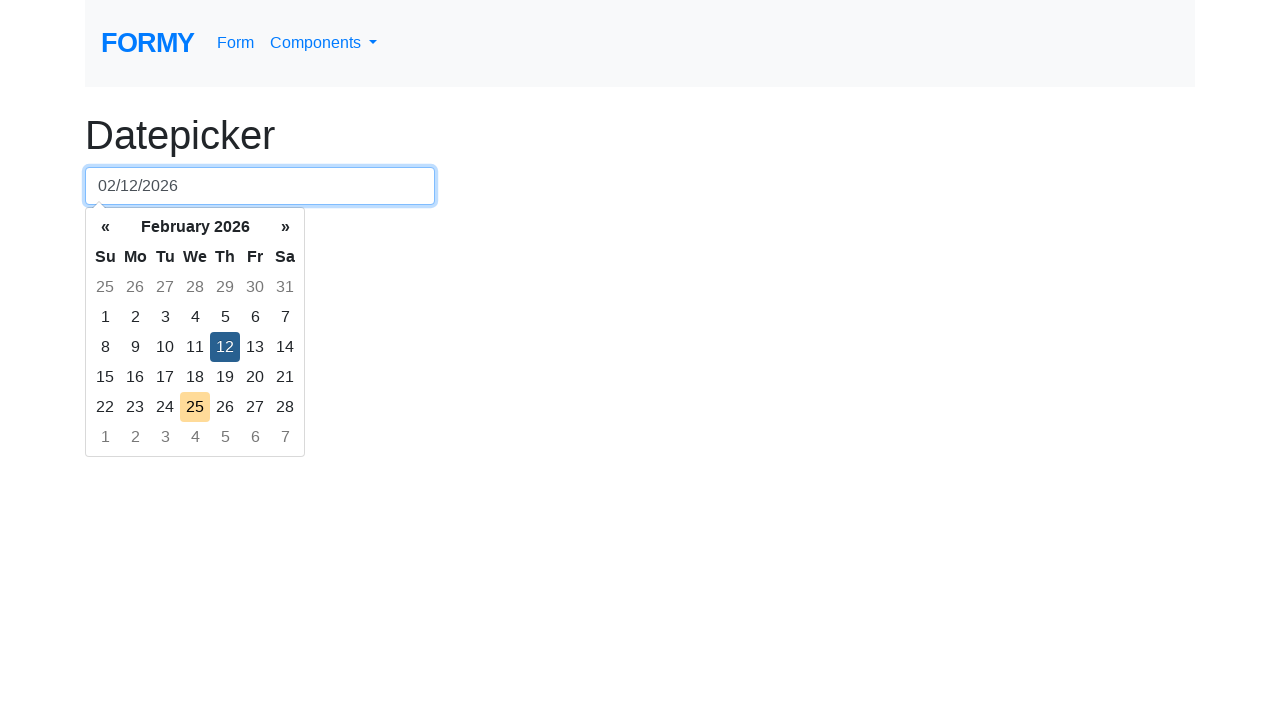

Selected all text in date field
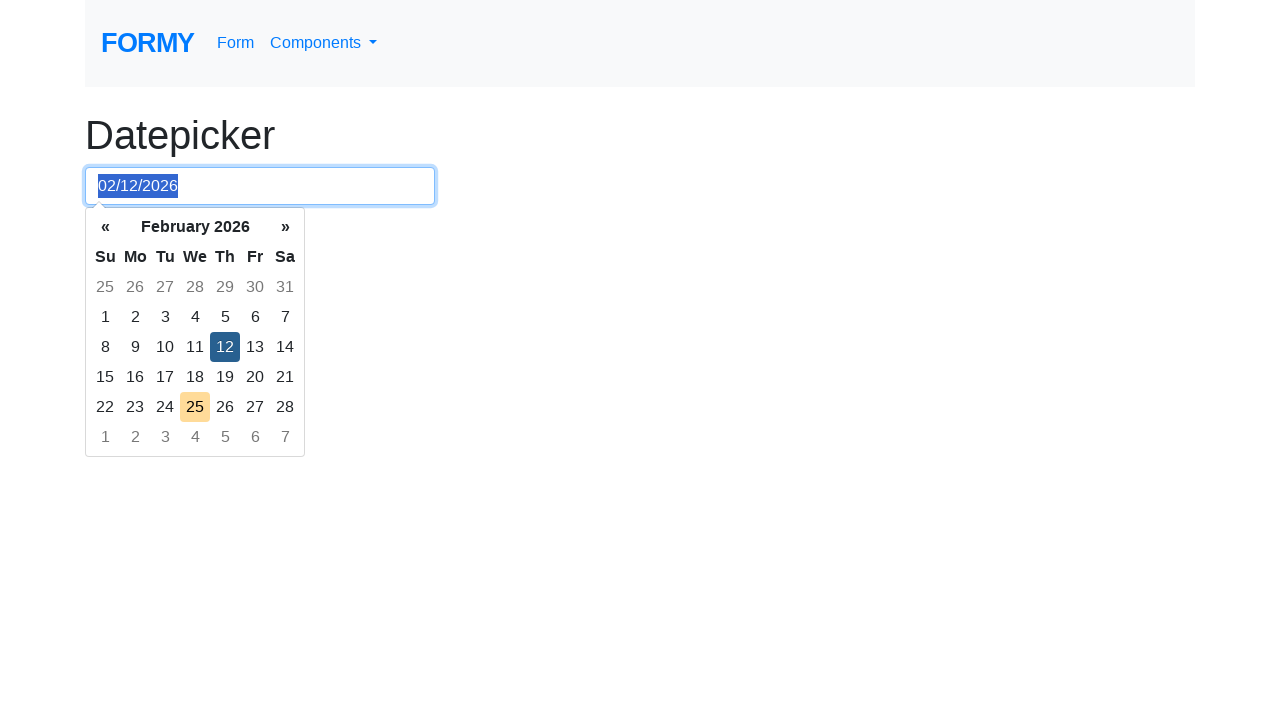

Cleared date field
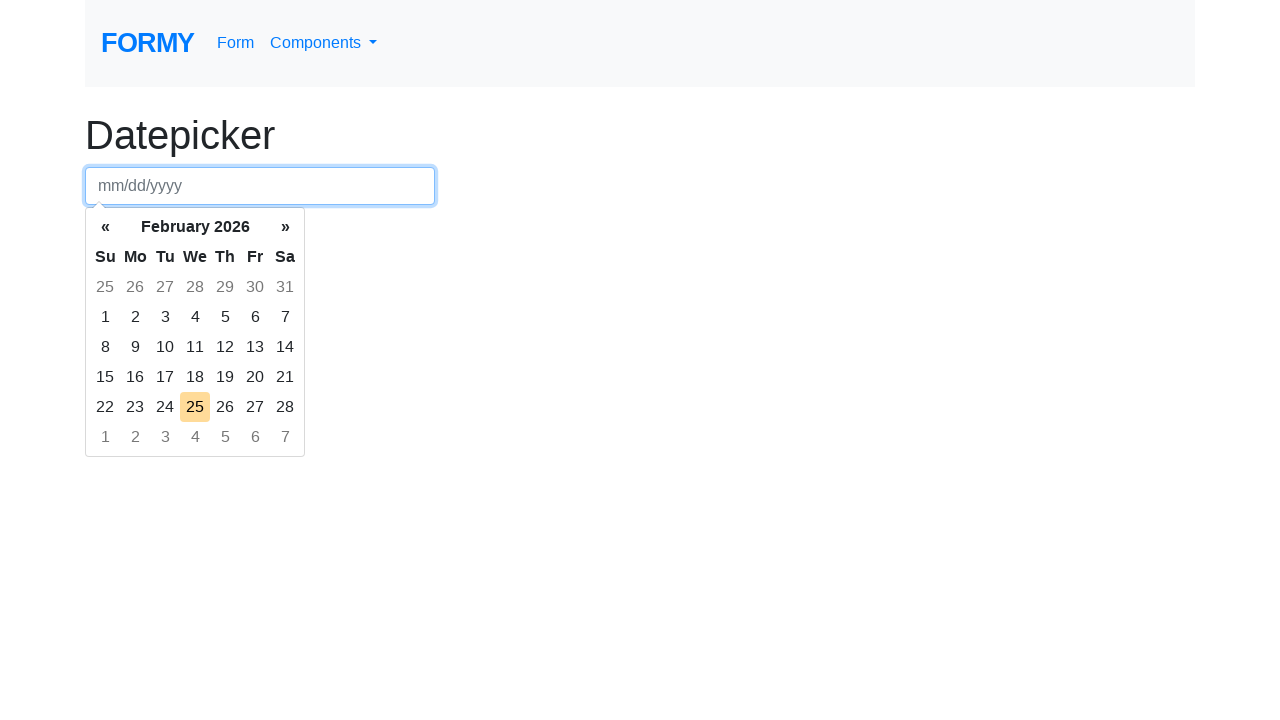

Selected day from calendar at row 3, column 6 at (255, 347) on div.datepicker-days table.table-condensed tbody tr:nth-child(3) td:nth-child(6)
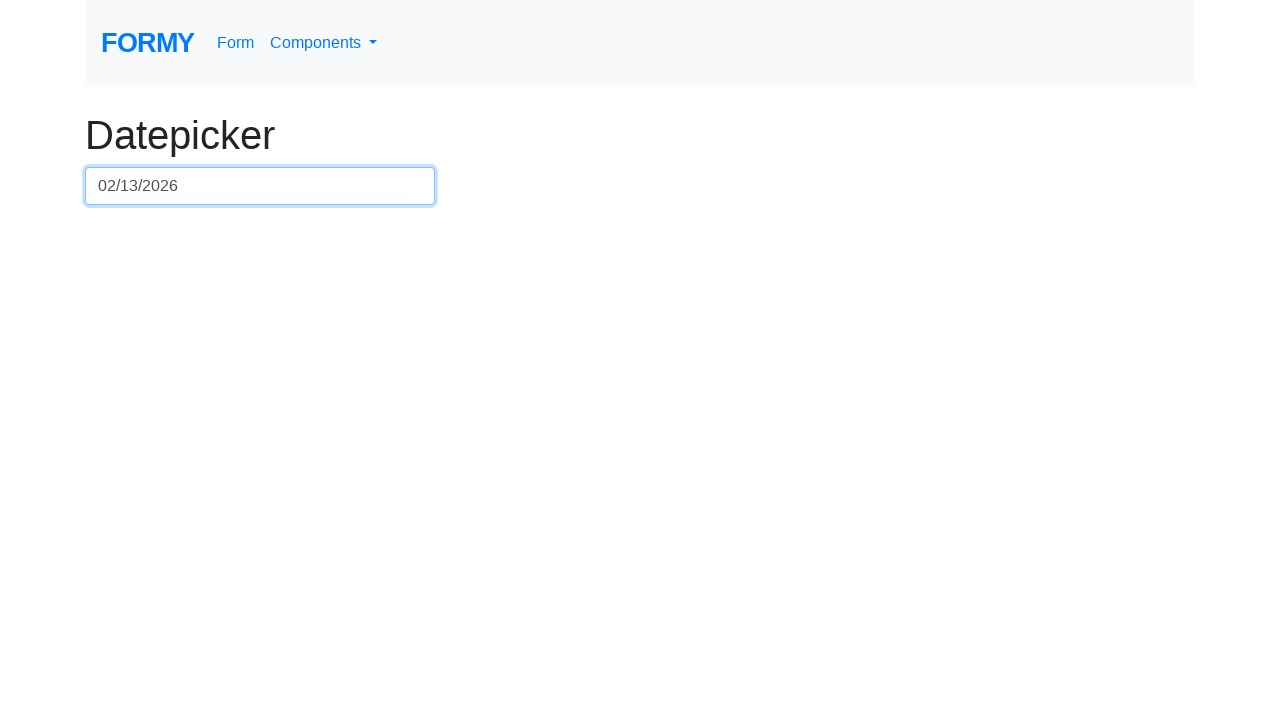

Waited 100ms for selection to register
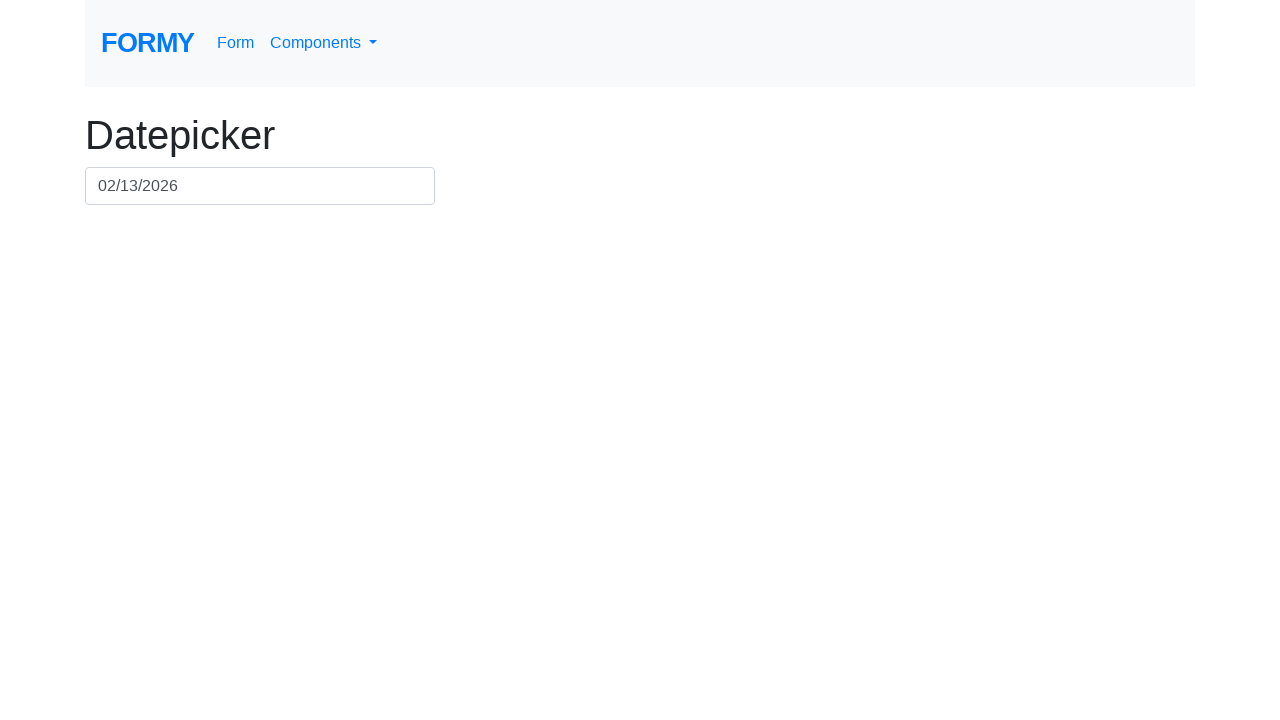

Clicked date field (row 3, column 7) to ensure picker is open at (260, 186) on #datepicker
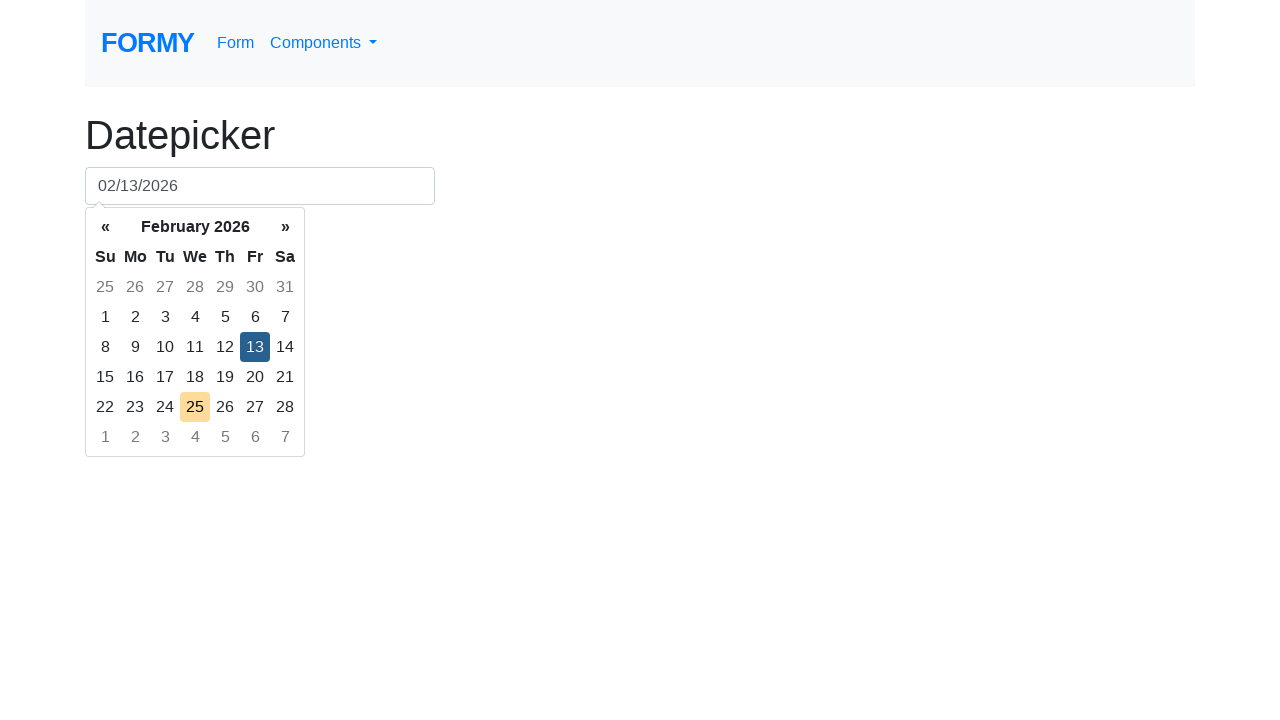

Clicked date field again to focus it at (260, 186) on #datepicker
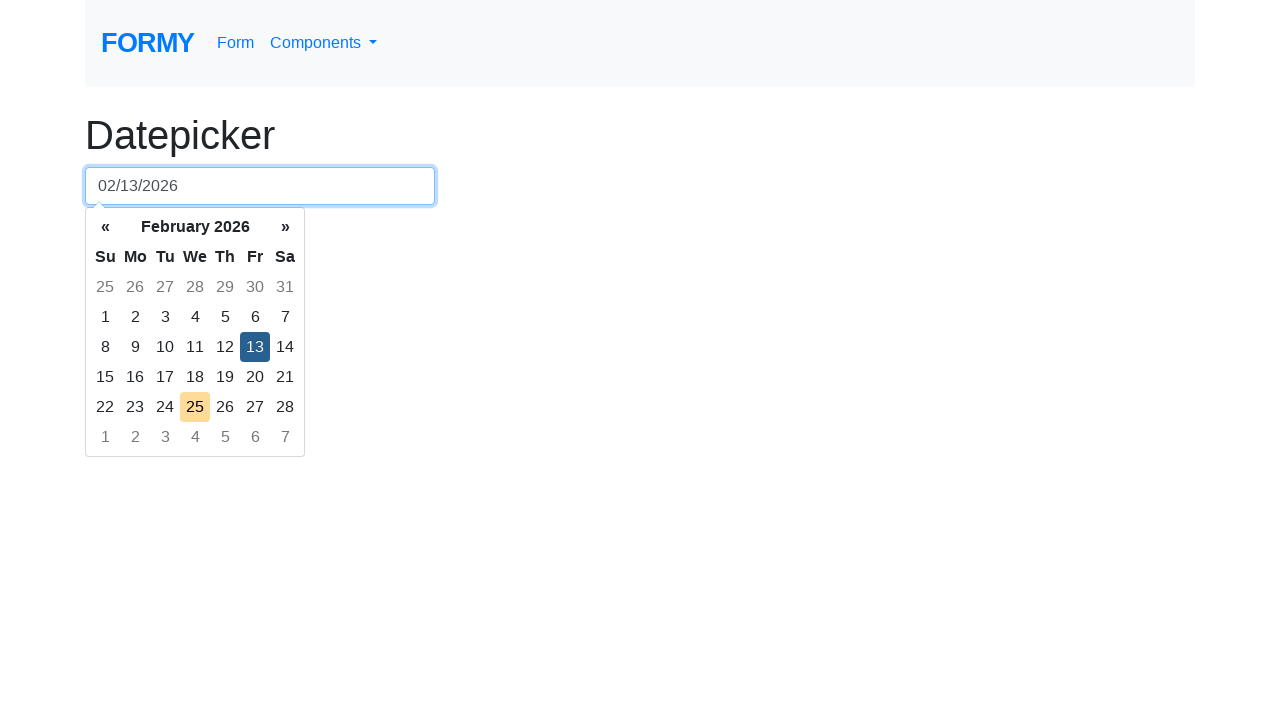

Selected all text in date field
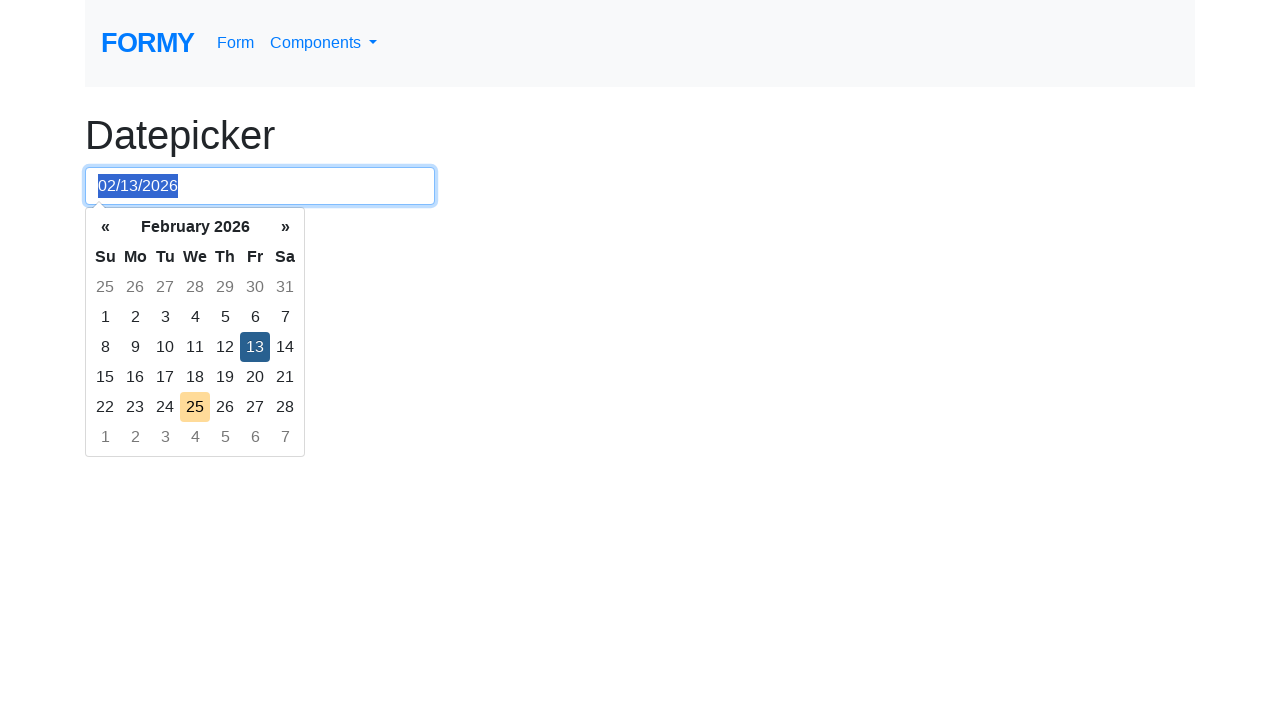

Cleared date field
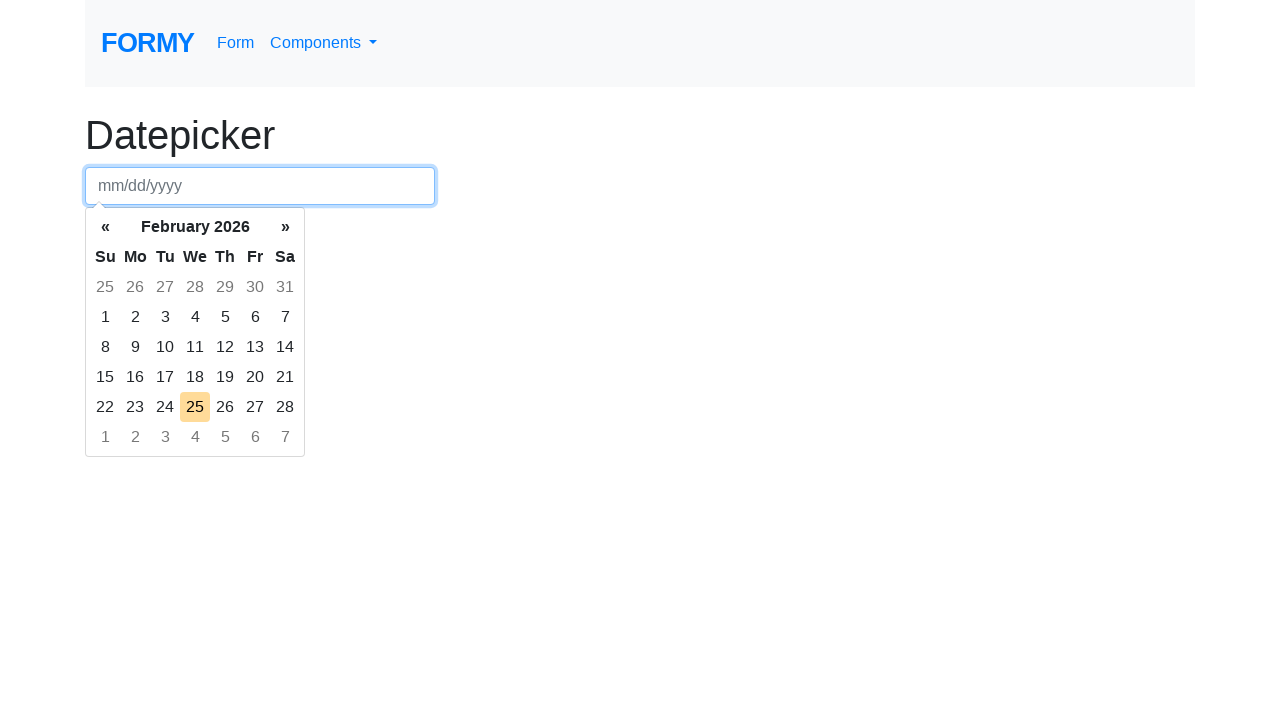

Selected day from calendar at row 3, column 7 at (285, 347) on div.datepicker-days table.table-condensed tbody tr:nth-child(3) td:nth-child(7)
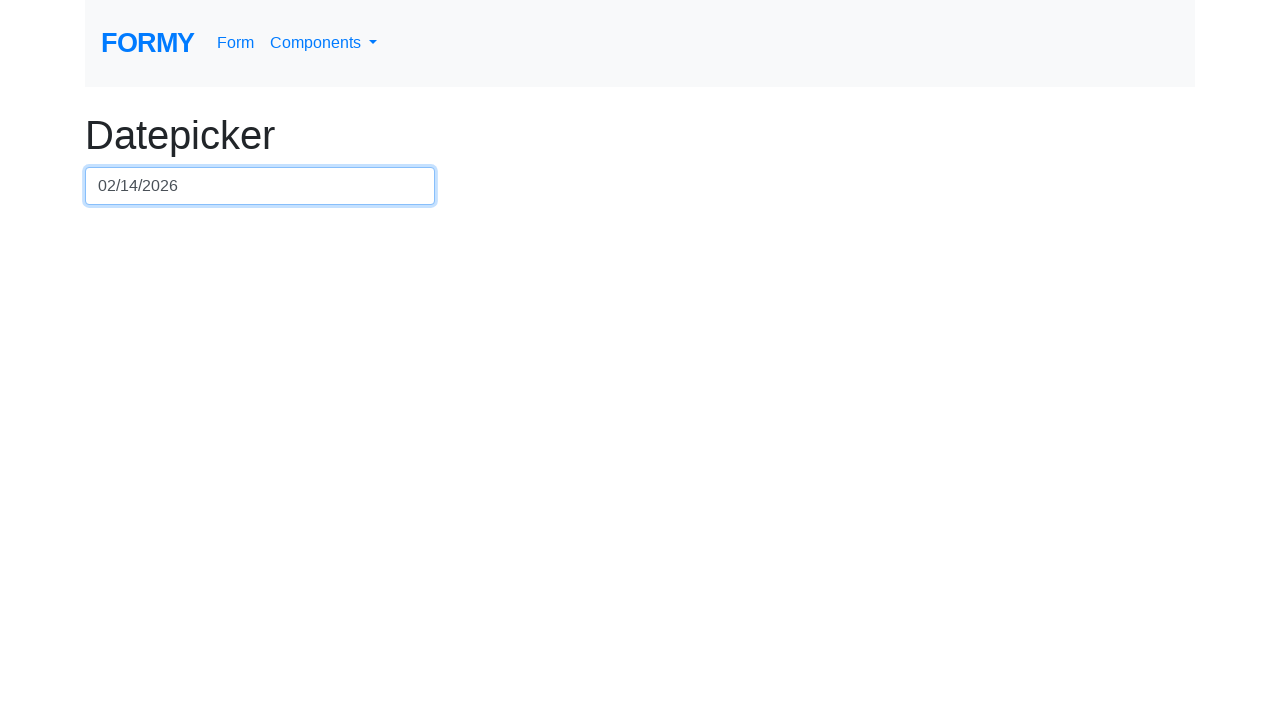

Waited 100ms for selection to register
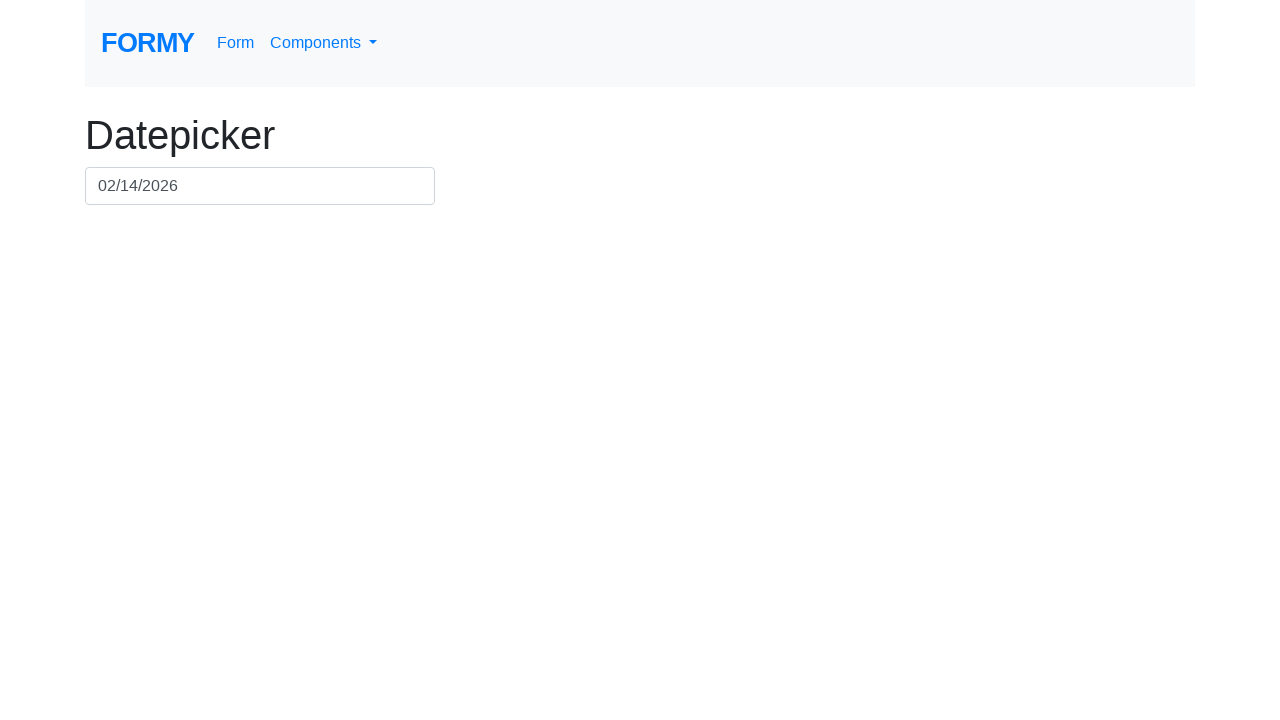

Clicked date field (row 4, column 1) to ensure picker is open at (260, 186) on #datepicker
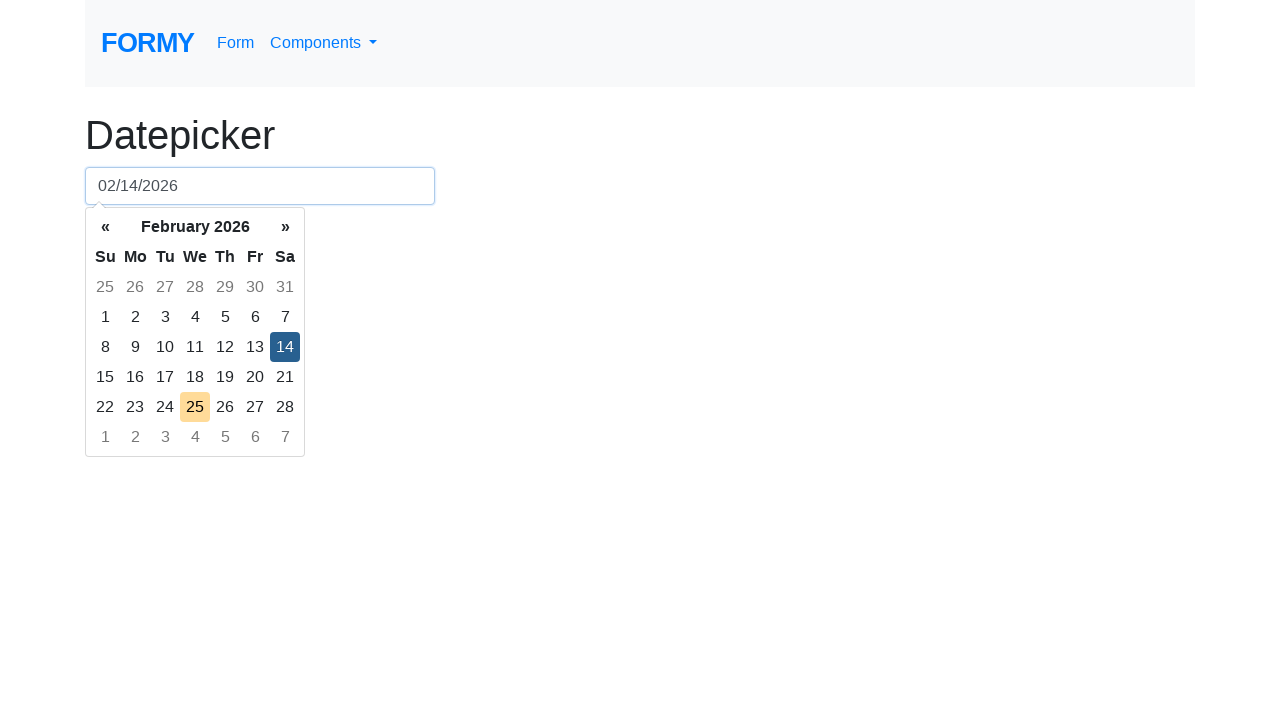

Clicked date field again to focus it at (260, 186) on #datepicker
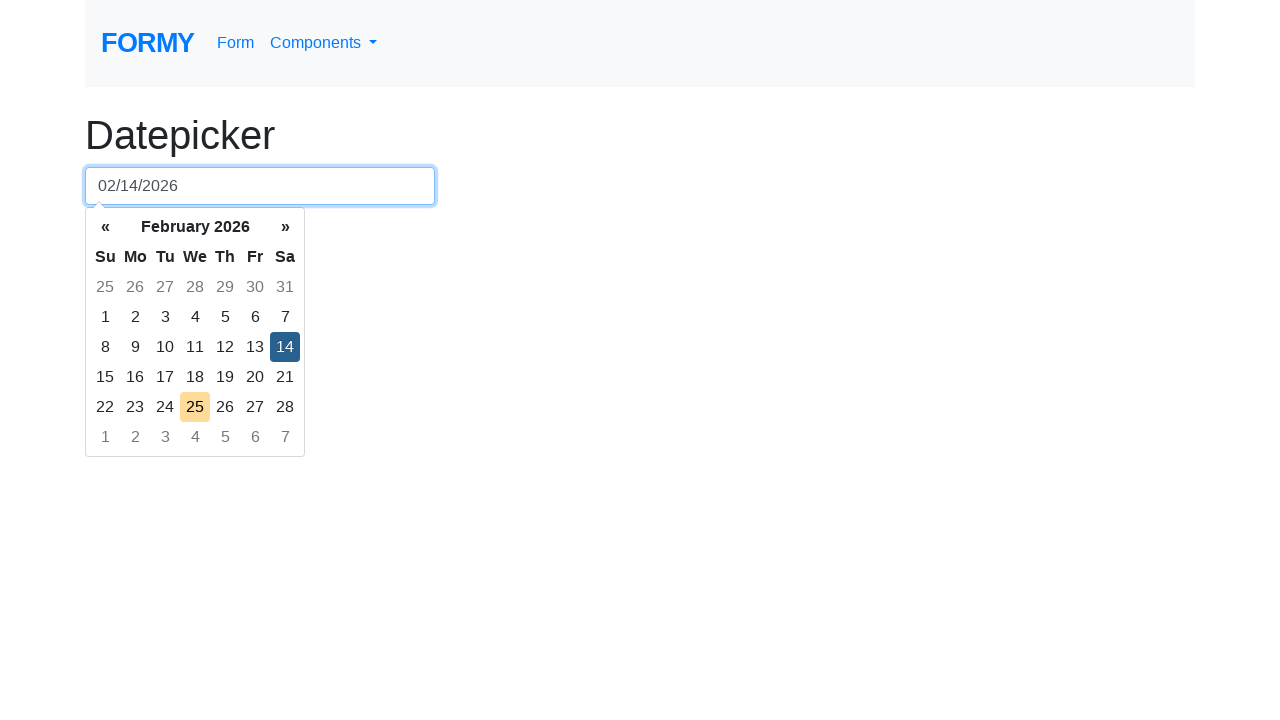

Selected all text in date field
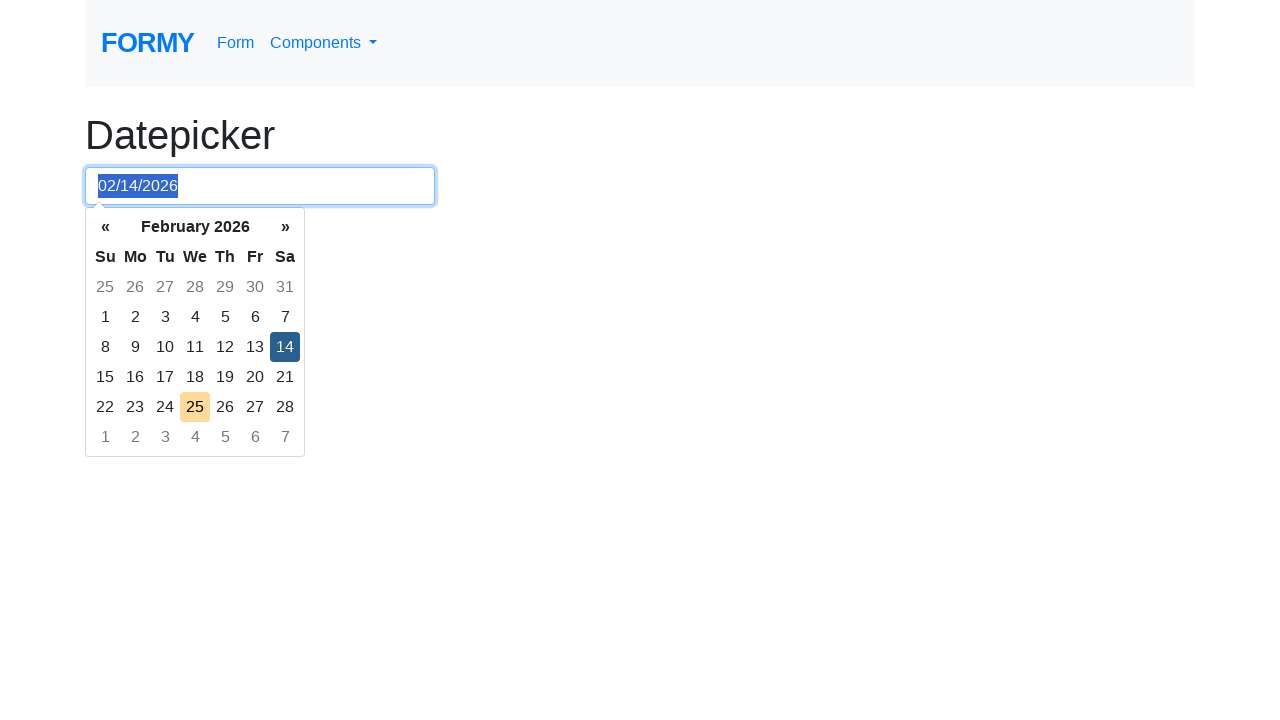

Cleared date field
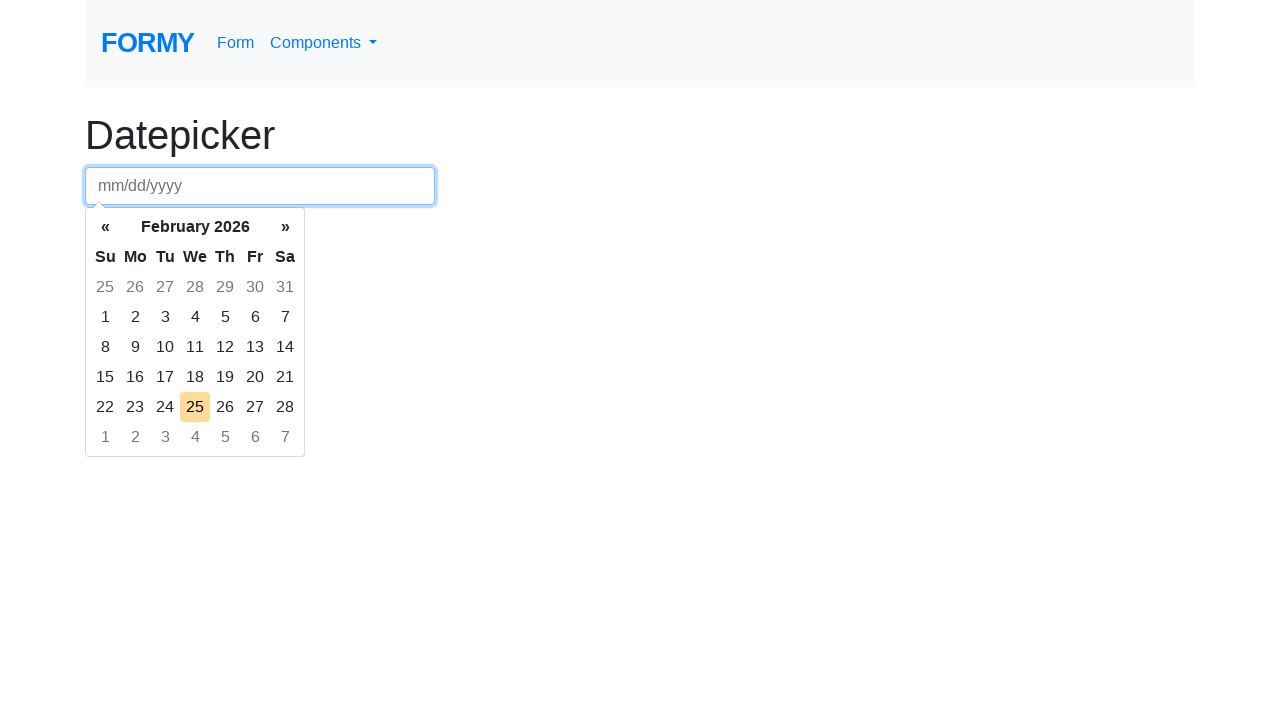

Selected day from calendar at row 4, column 1 at (105, 377) on div.datepicker-days table.table-condensed tbody tr:nth-child(4) td:nth-child(1)
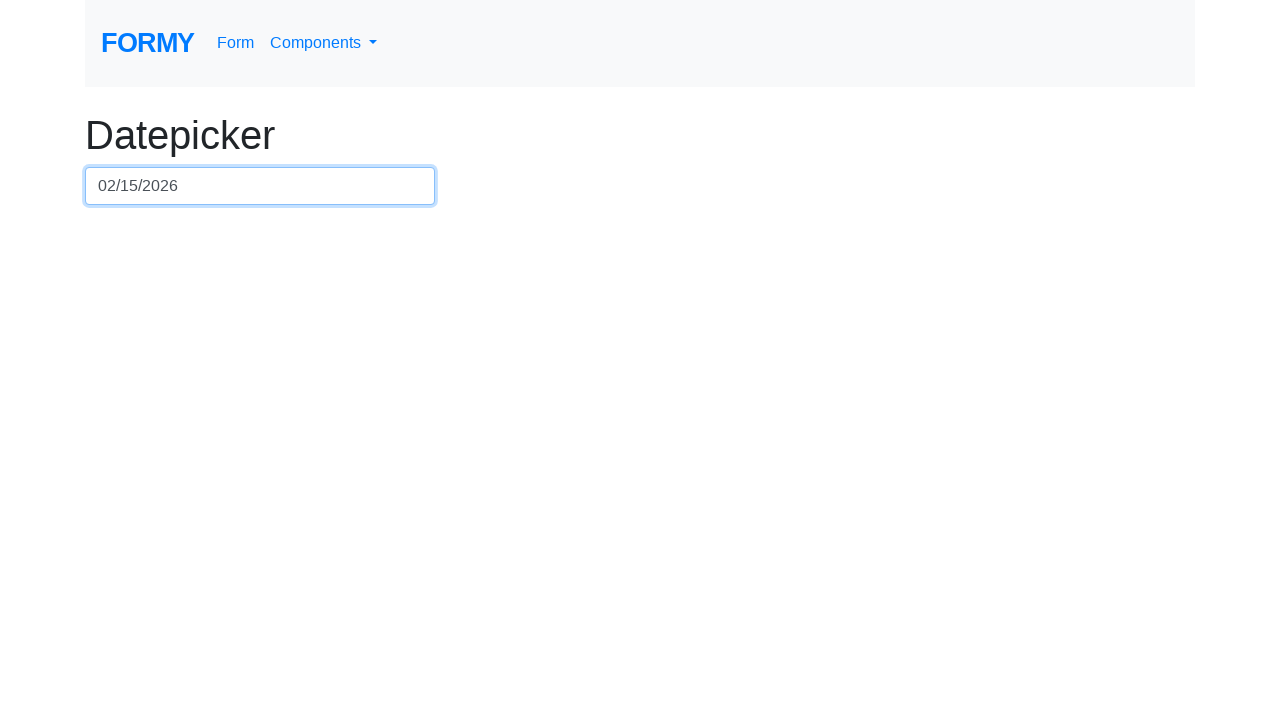

Waited 100ms for selection to register
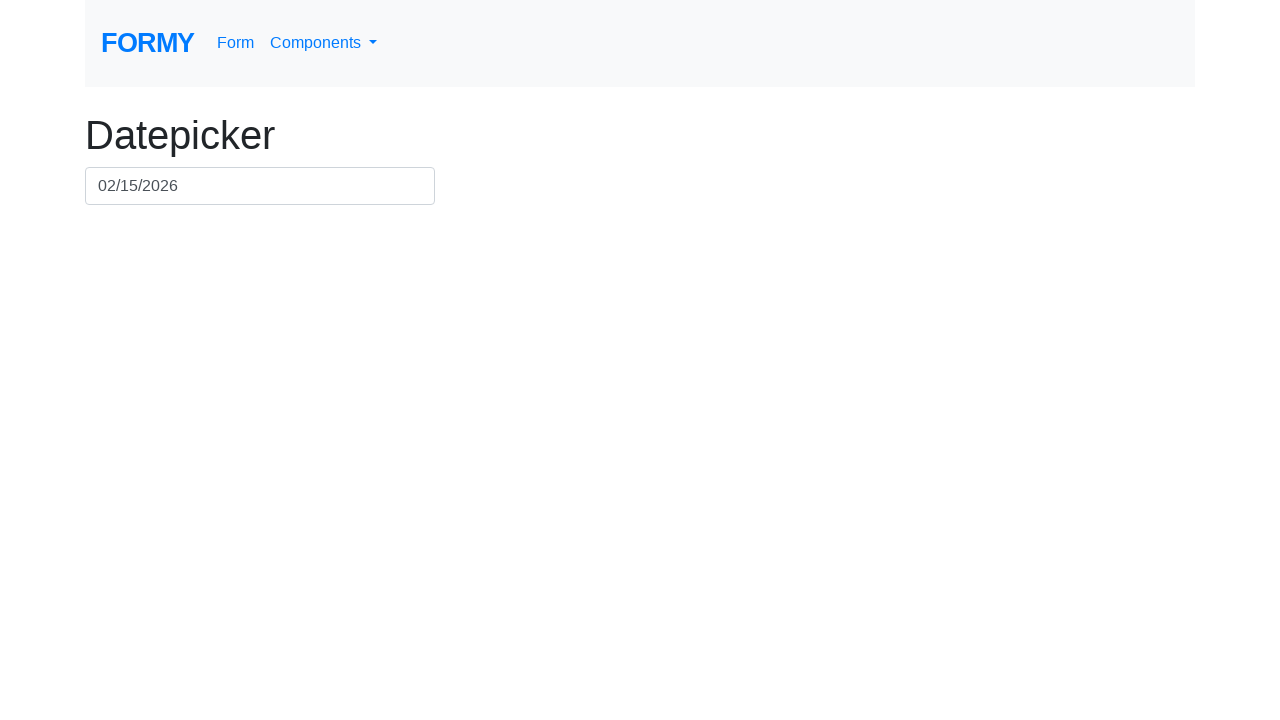

Clicked date field (row 4, column 2) to ensure picker is open at (260, 186) on #datepicker
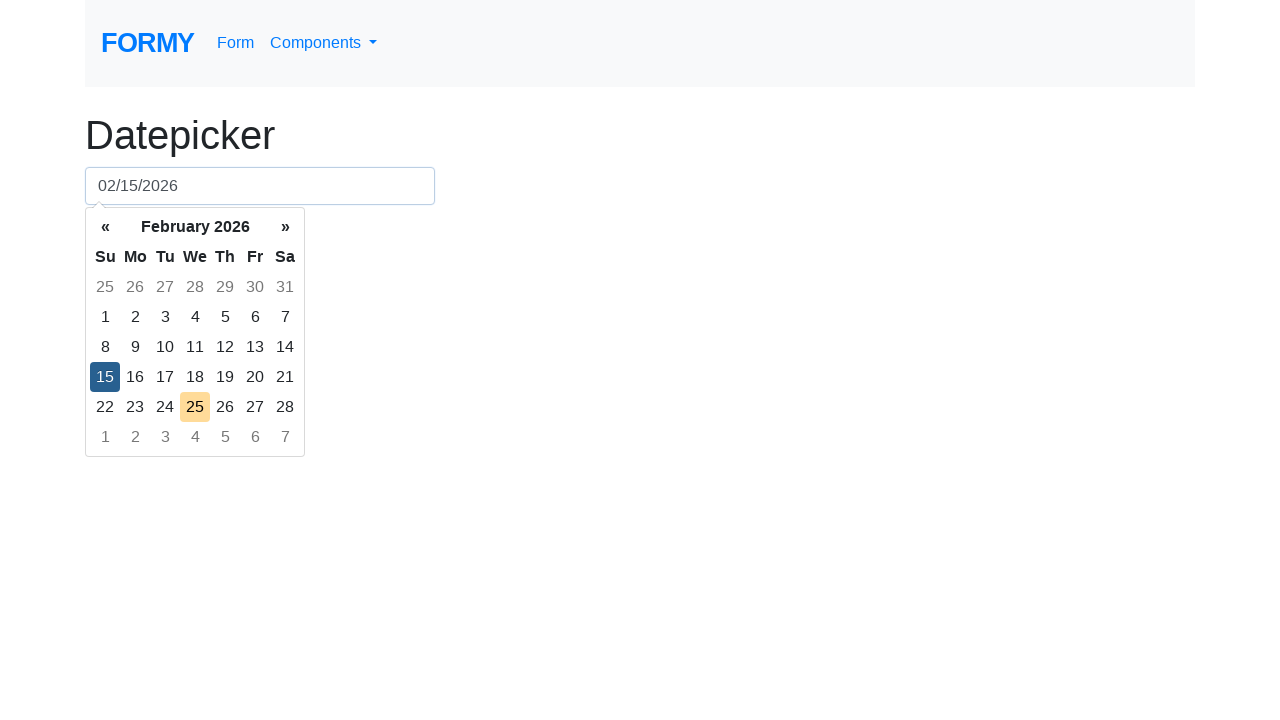

Clicked date field again to focus it at (260, 186) on #datepicker
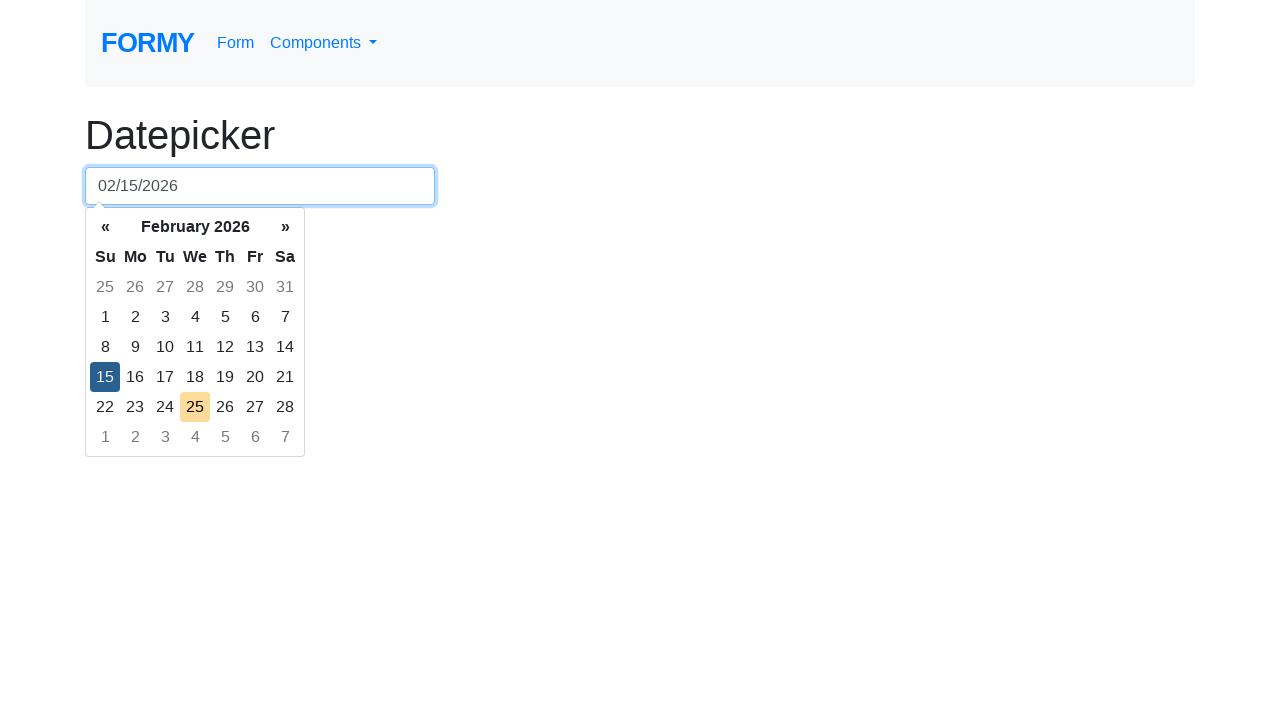

Selected all text in date field
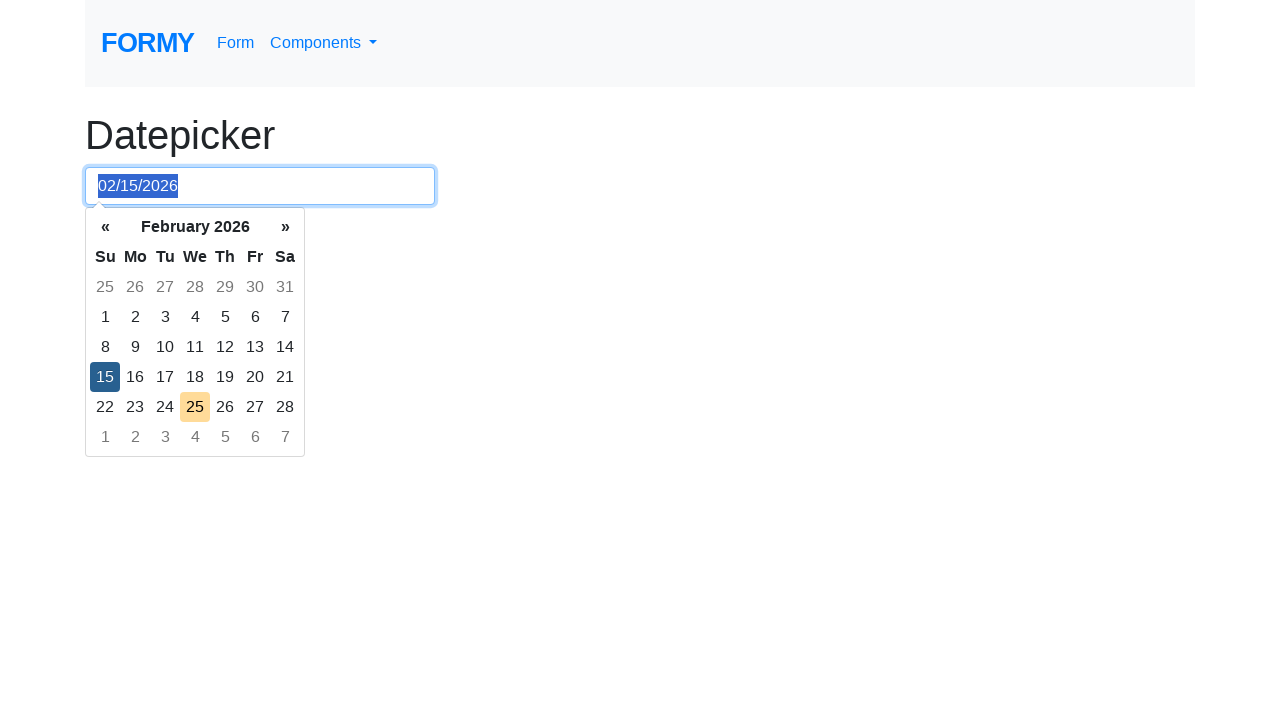

Cleared date field
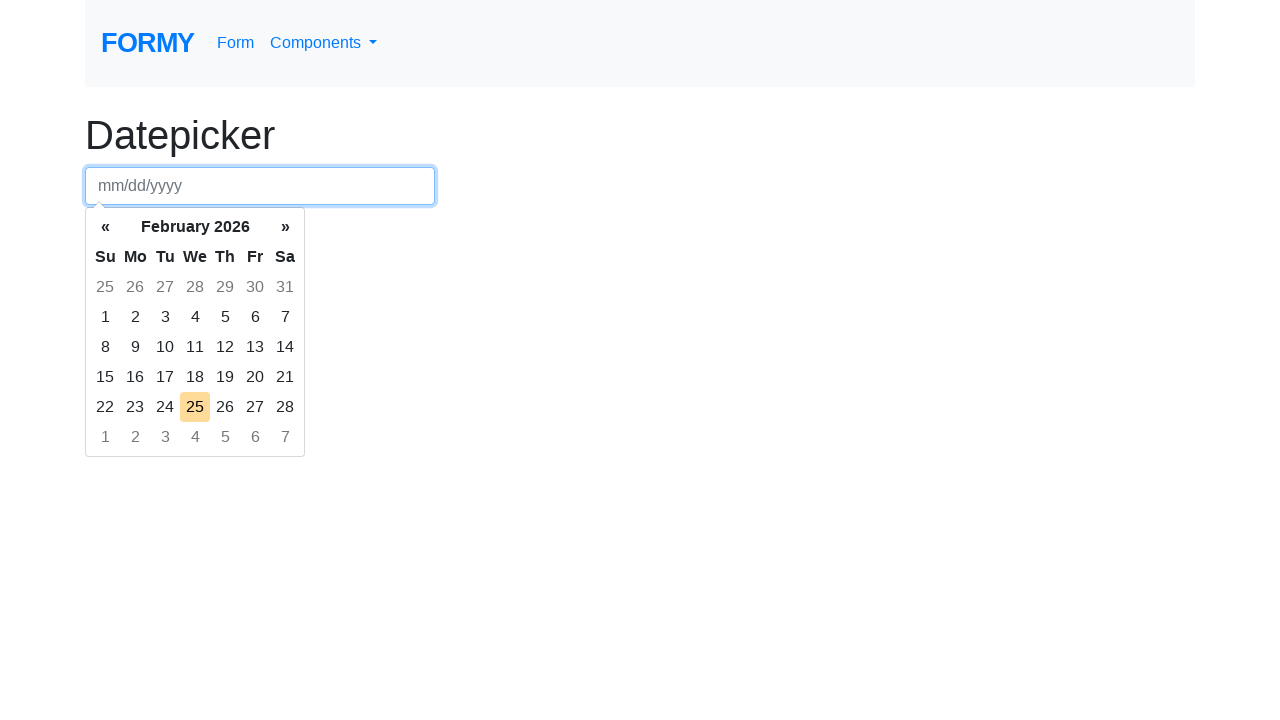

Selected day from calendar at row 4, column 2 at (135, 377) on div.datepicker-days table.table-condensed tbody tr:nth-child(4) td:nth-child(2)
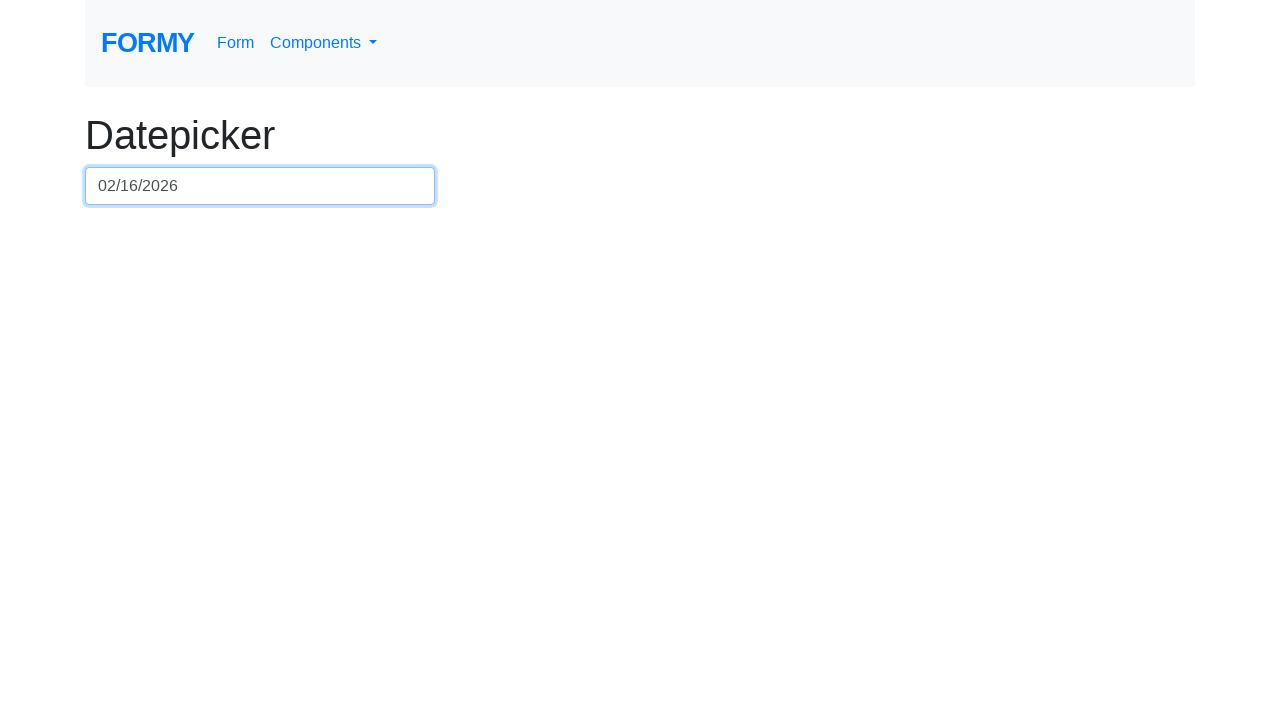

Waited 100ms for selection to register
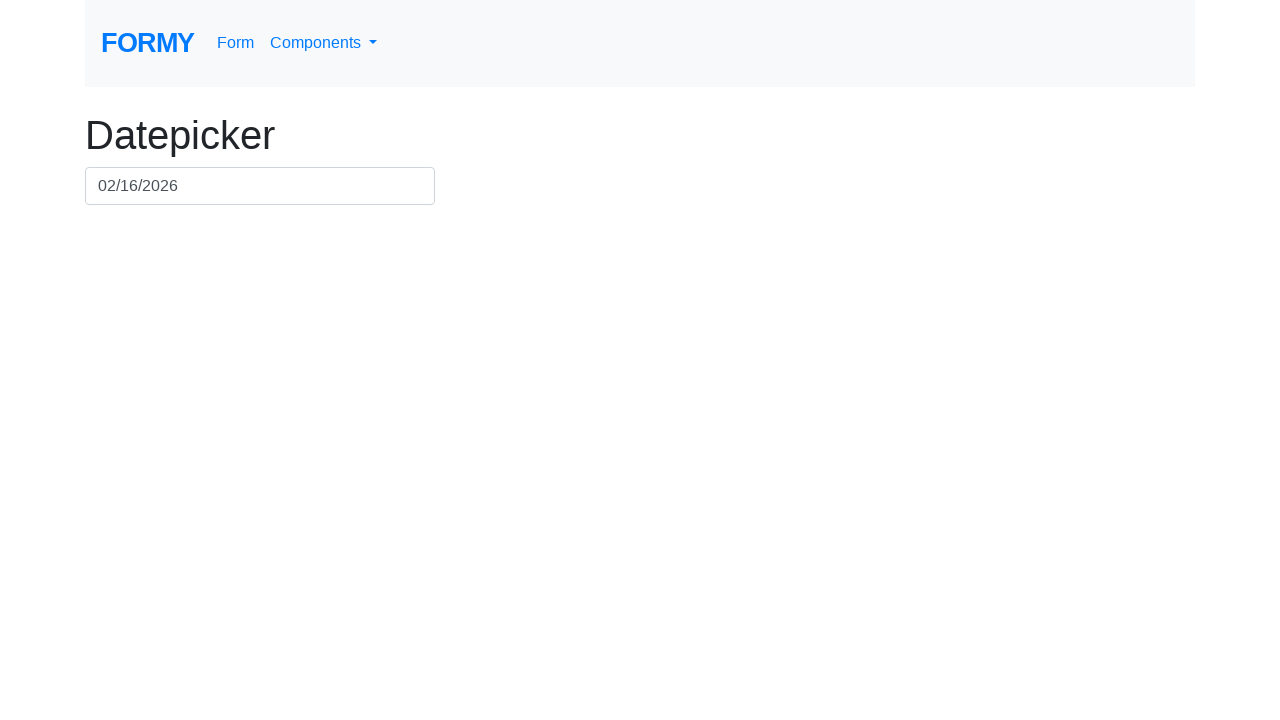

Clicked date field (row 4, column 3) to ensure picker is open at (260, 186) on #datepicker
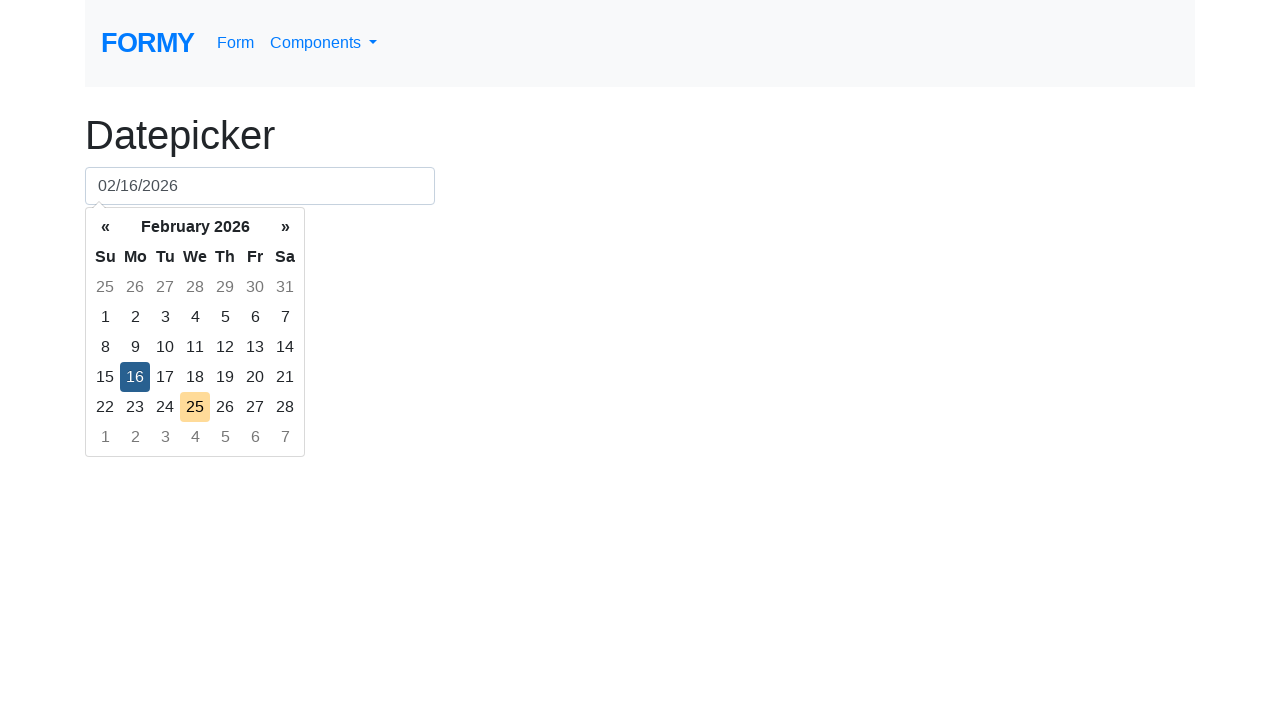

Clicked date field again to focus it at (260, 186) on #datepicker
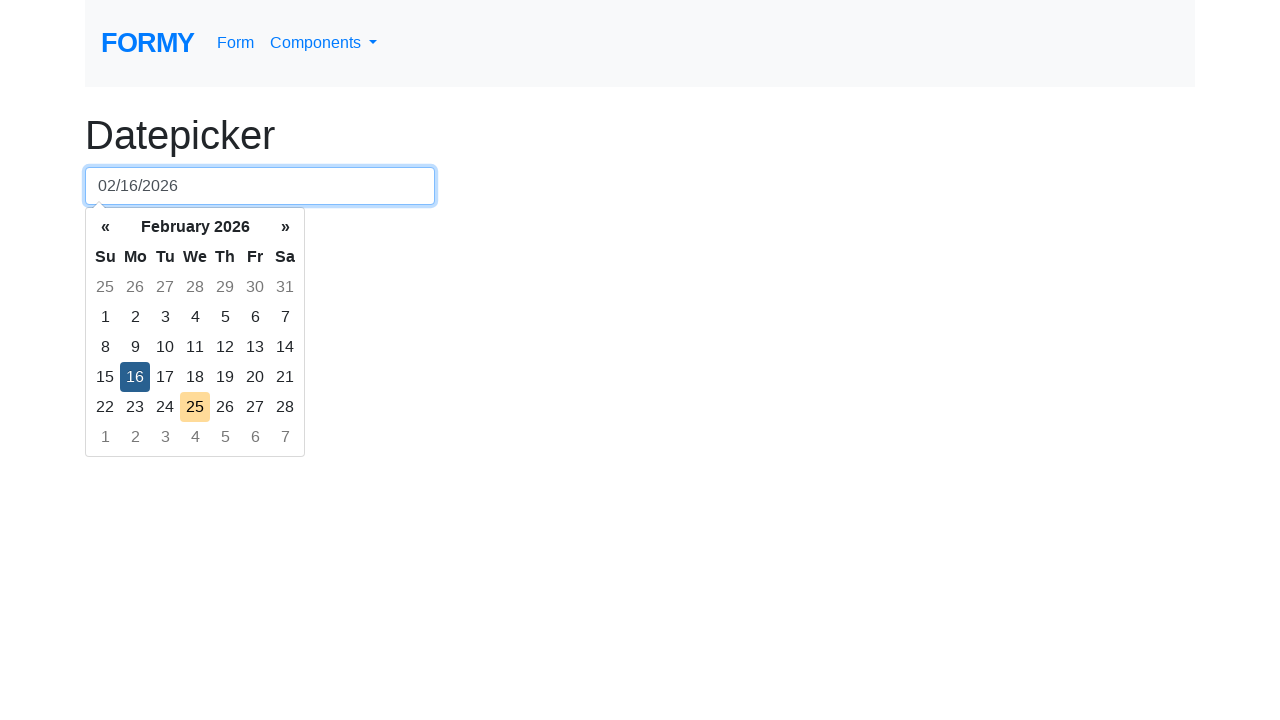

Selected all text in date field
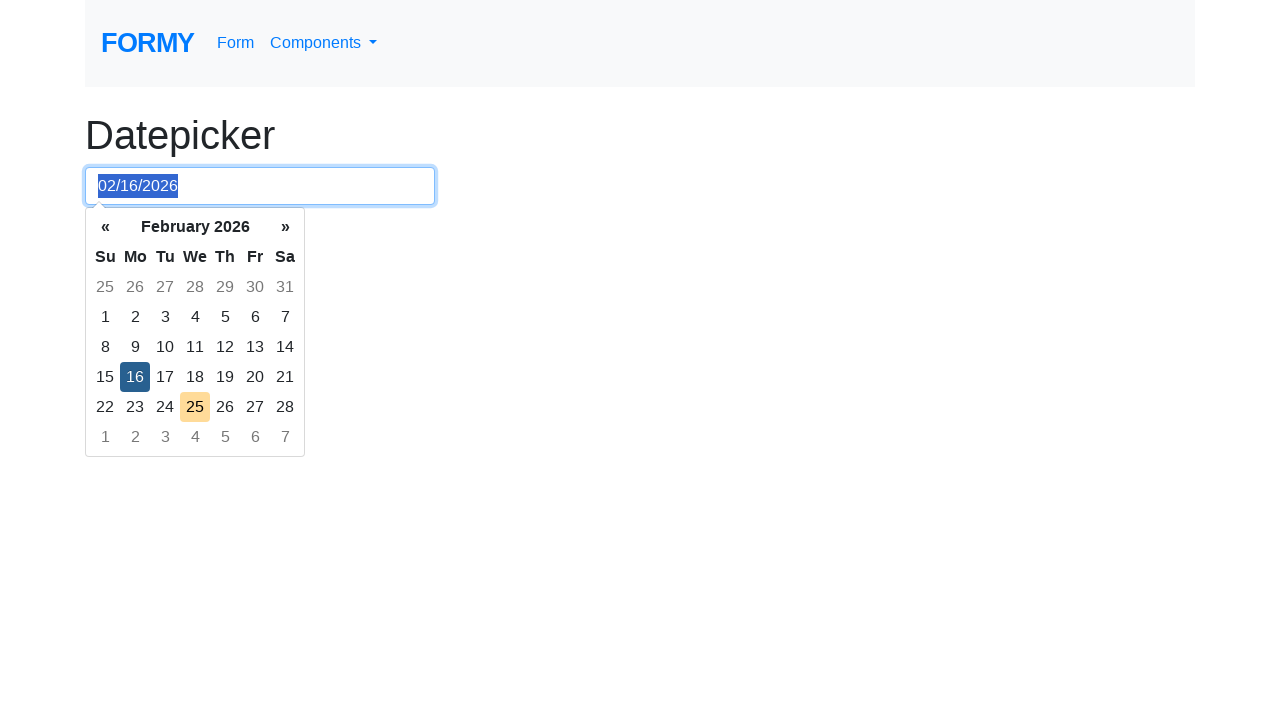

Cleared date field
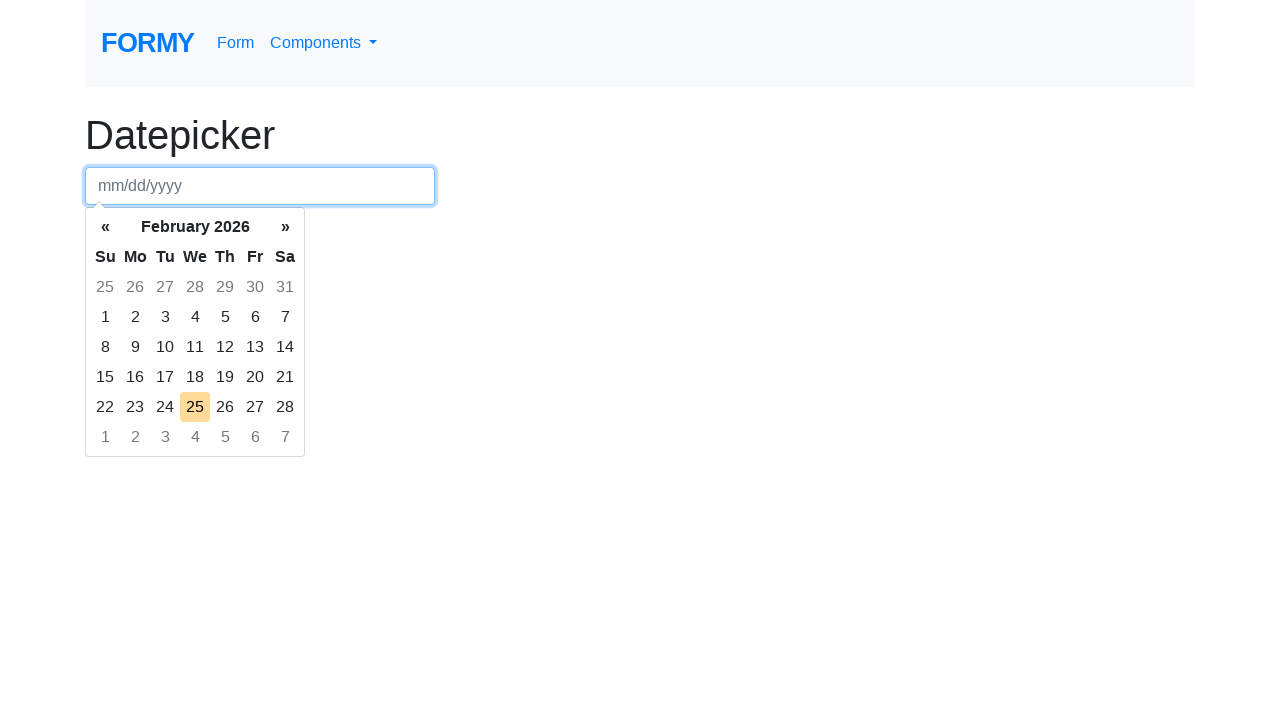

Selected day from calendar at row 4, column 3 at (165, 377) on div.datepicker-days table.table-condensed tbody tr:nth-child(4) td:nth-child(3)
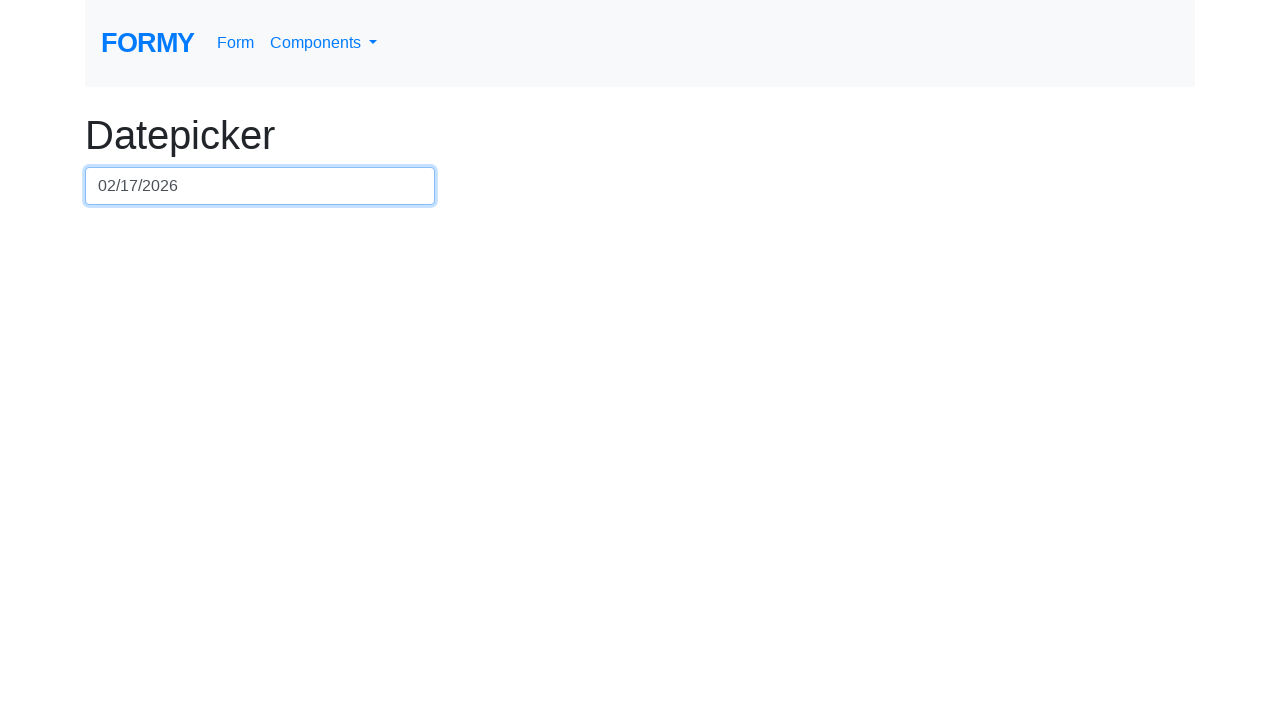

Waited 100ms for selection to register
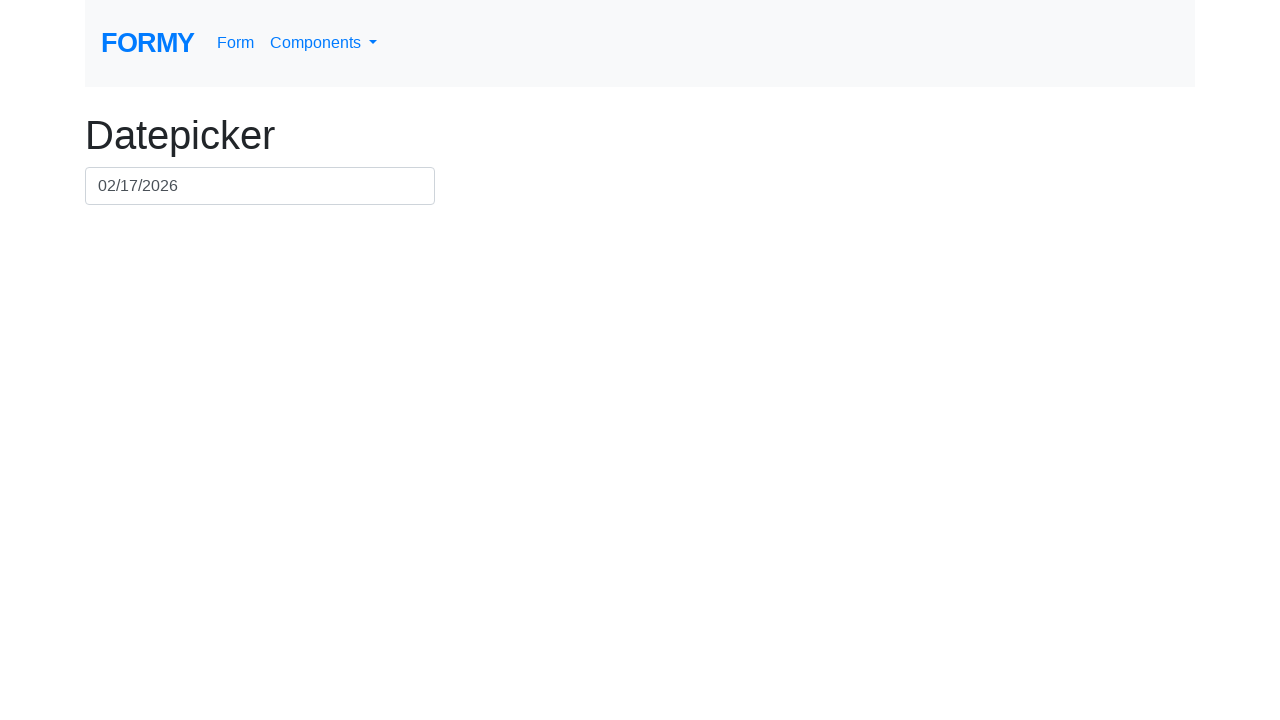

Clicked date field (row 4, column 4) to ensure picker is open at (260, 186) on #datepicker
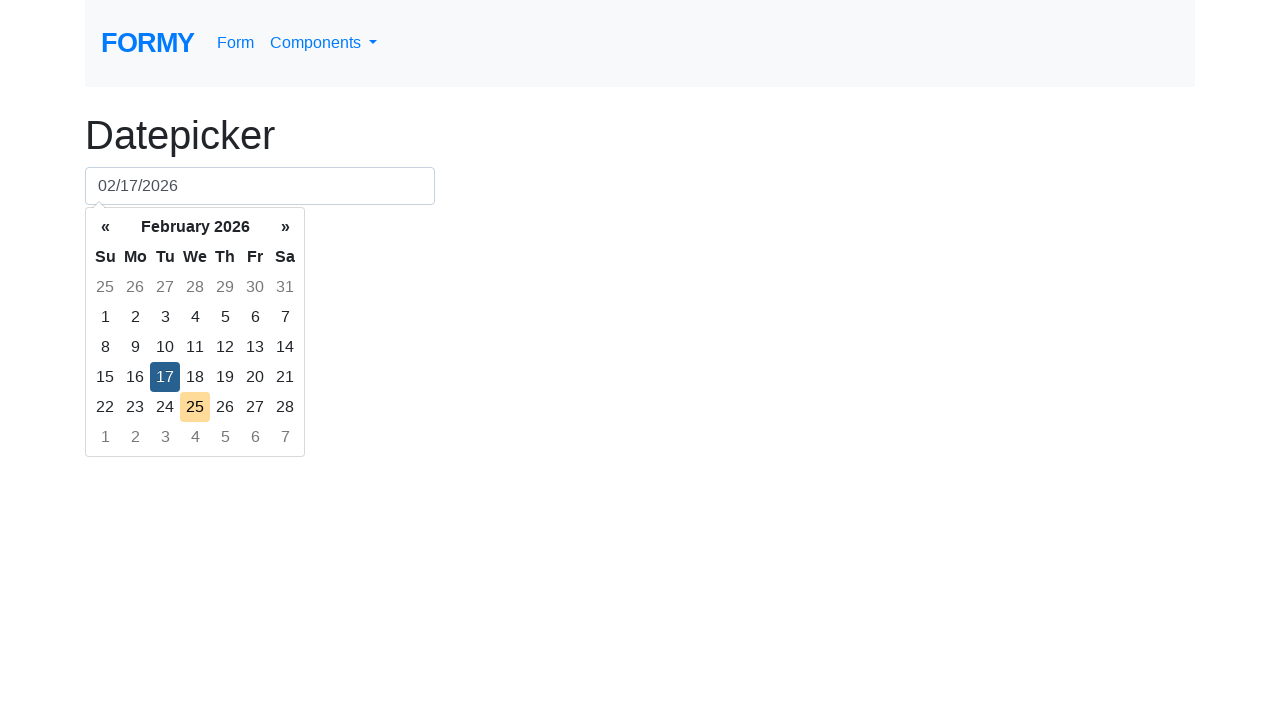

Clicked date field again to focus it at (260, 186) on #datepicker
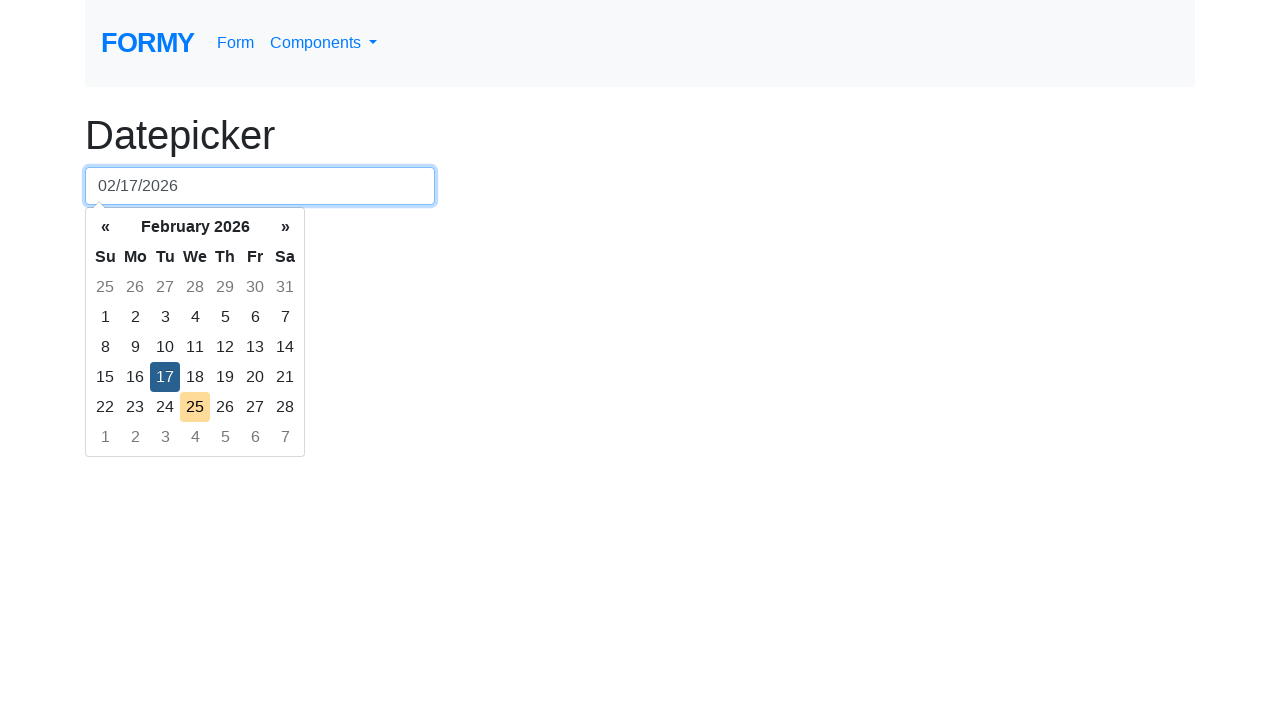

Selected all text in date field
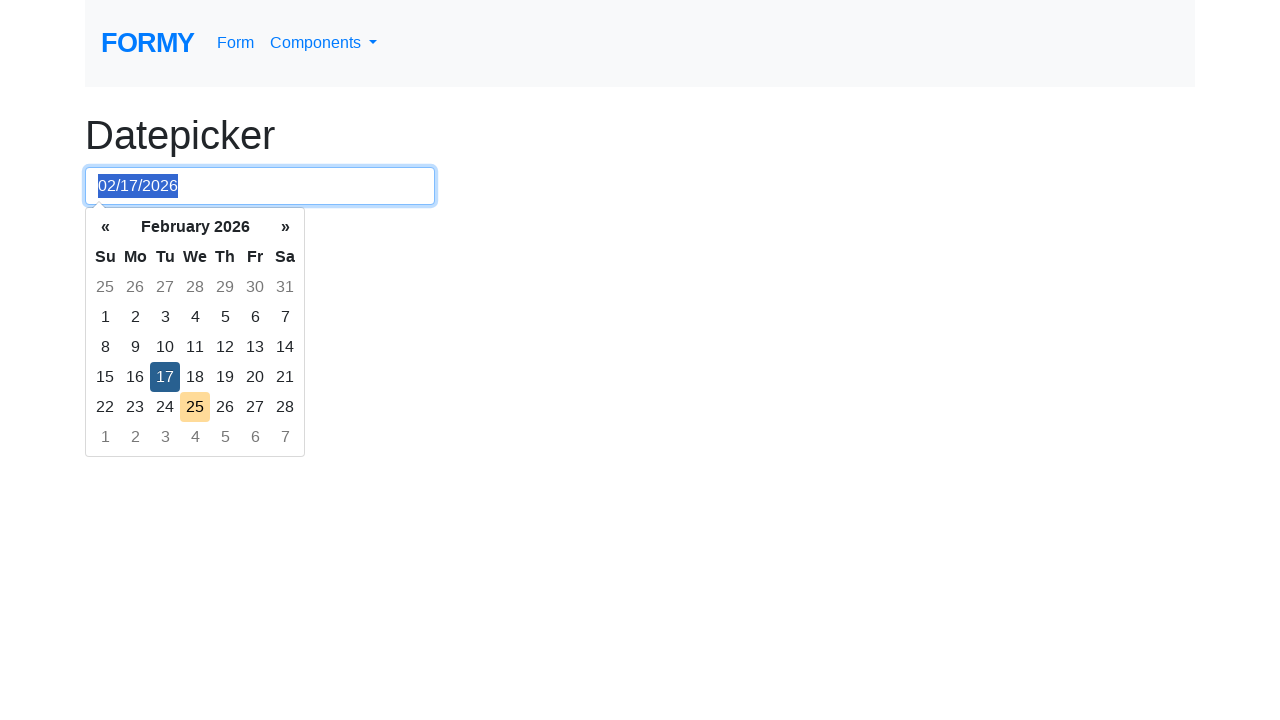

Cleared date field
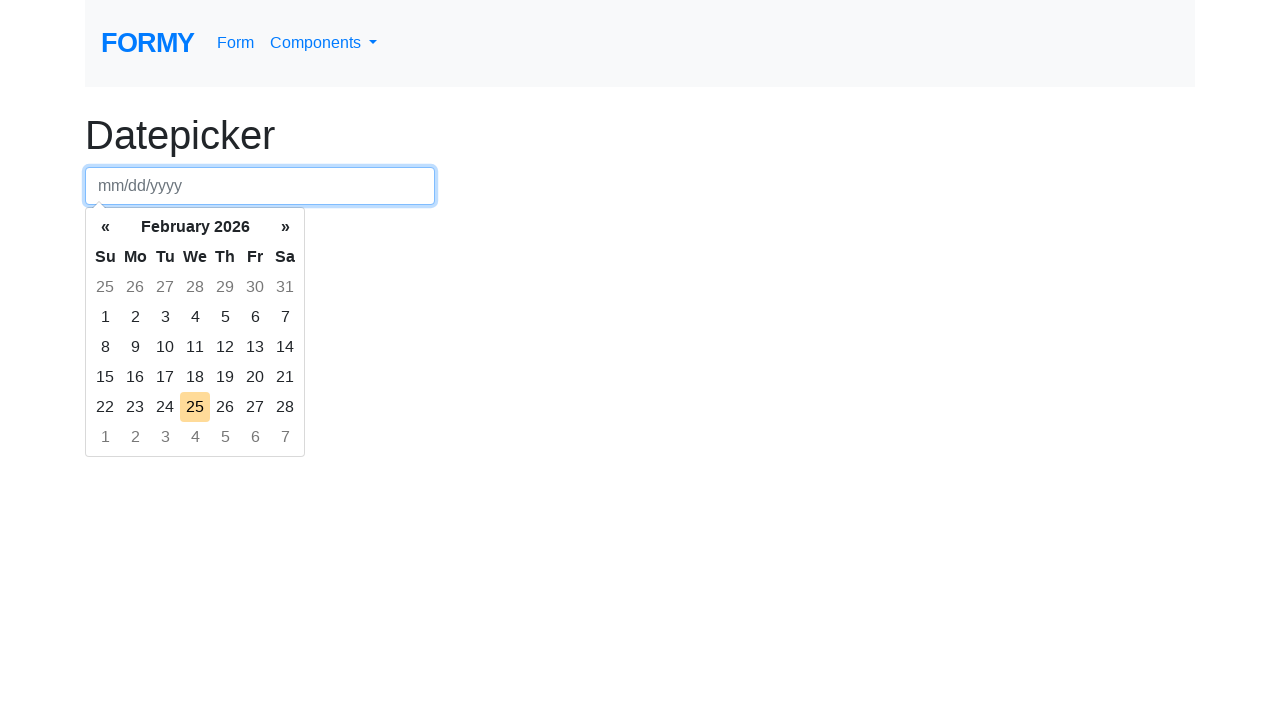

Selected day from calendar at row 4, column 4 at (195, 377) on div.datepicker-days table.table-condensed tbody tr:nth-child(4) td:nth-child(4)
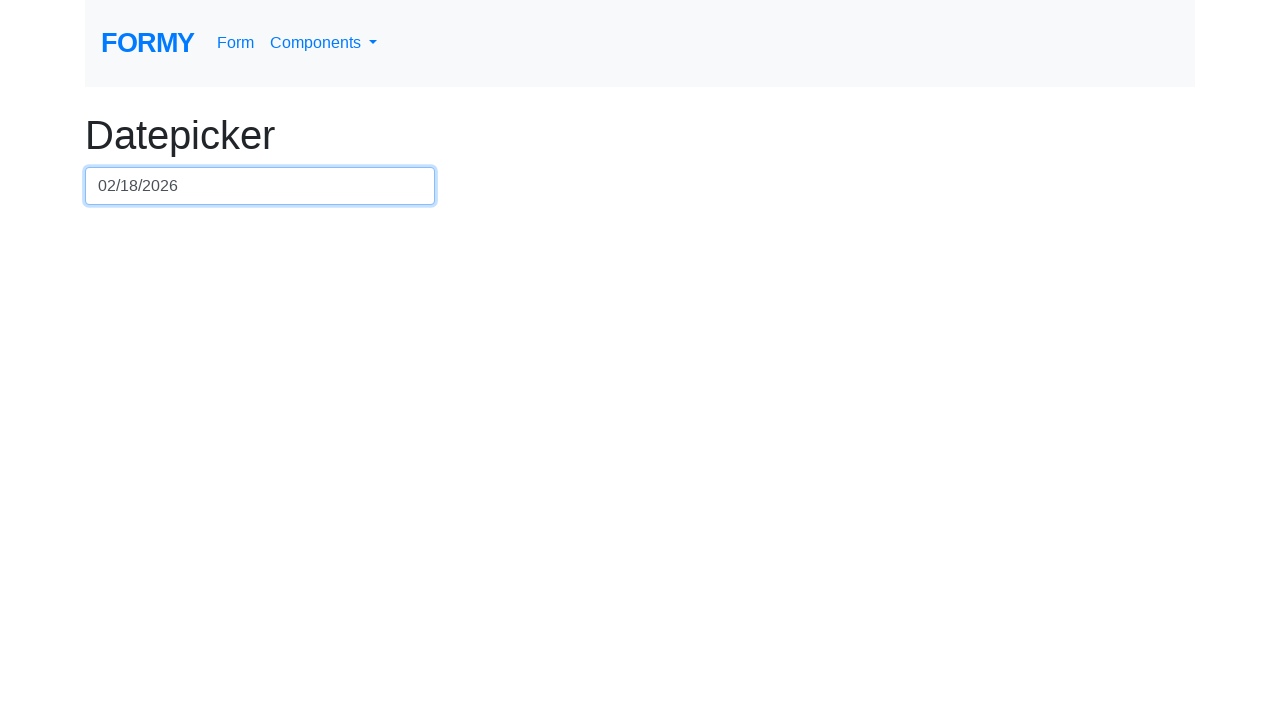

Waited 100ms for selection to register
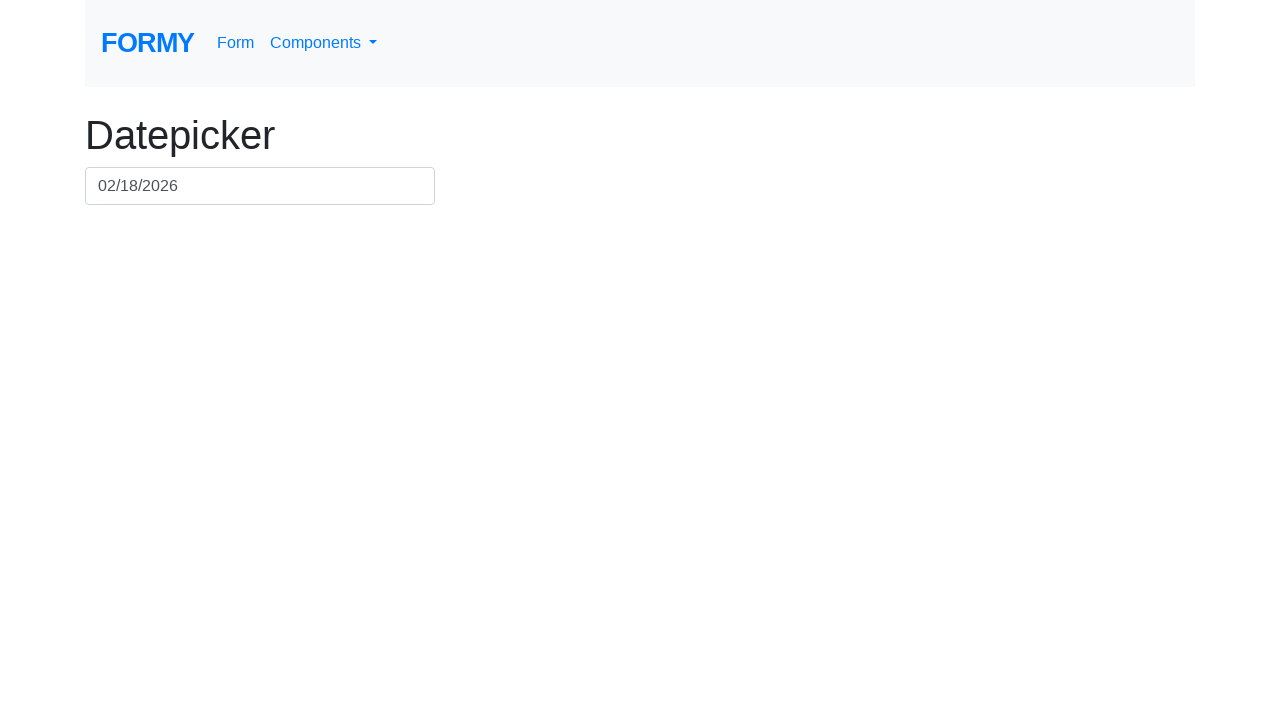

Clicked date field (row 4, column 5) to ensure picker is open at (260, 186) on #datepicker
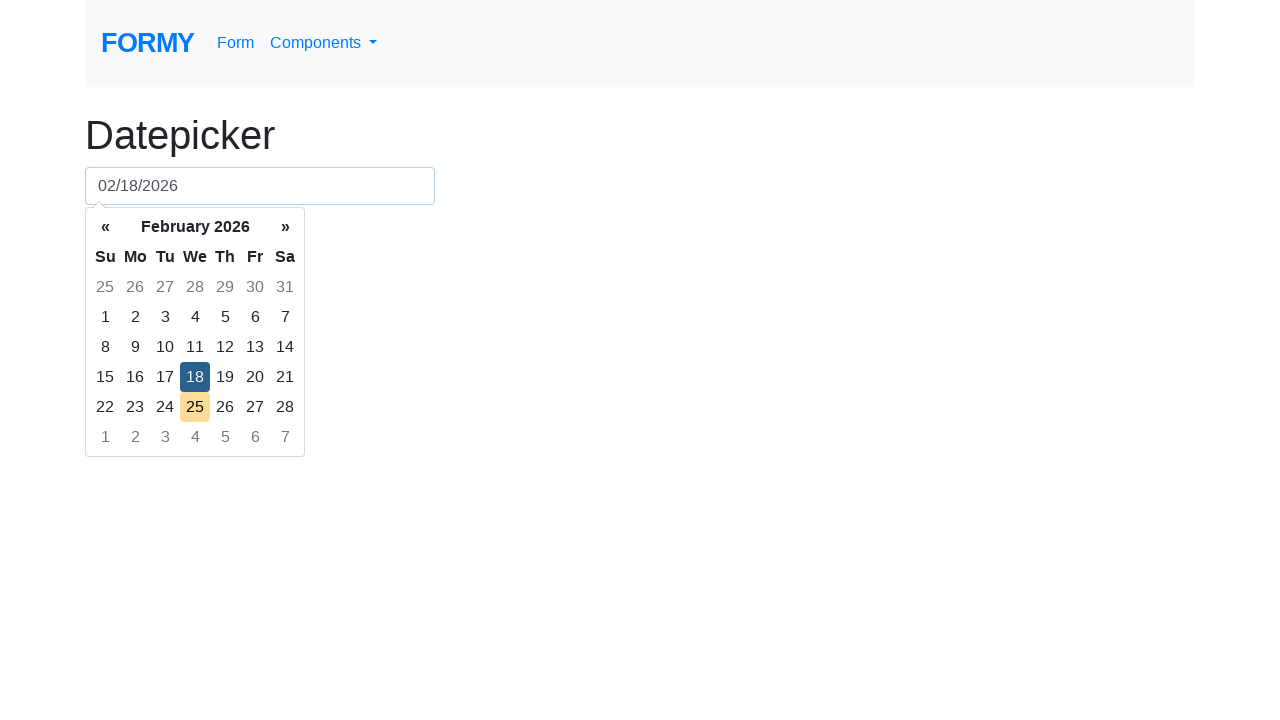

Clicked date field again to focus it at (260, 186) on #datepicker
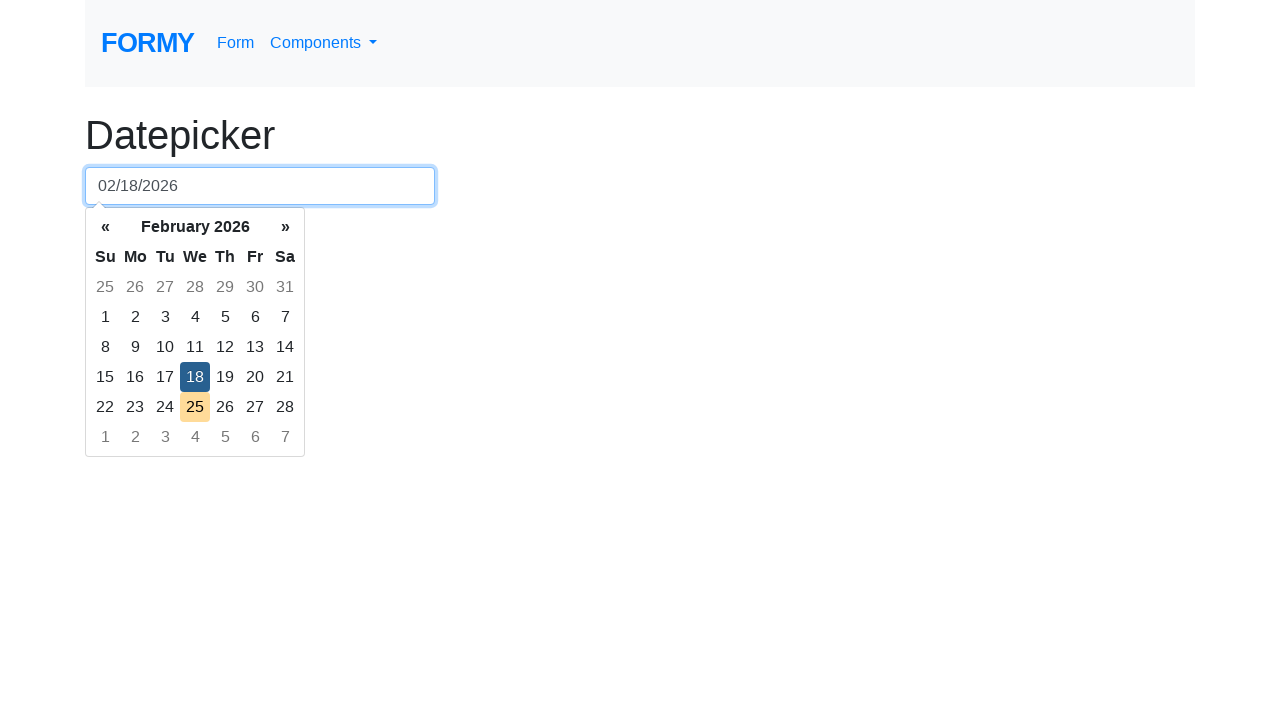

Selected all text in date field
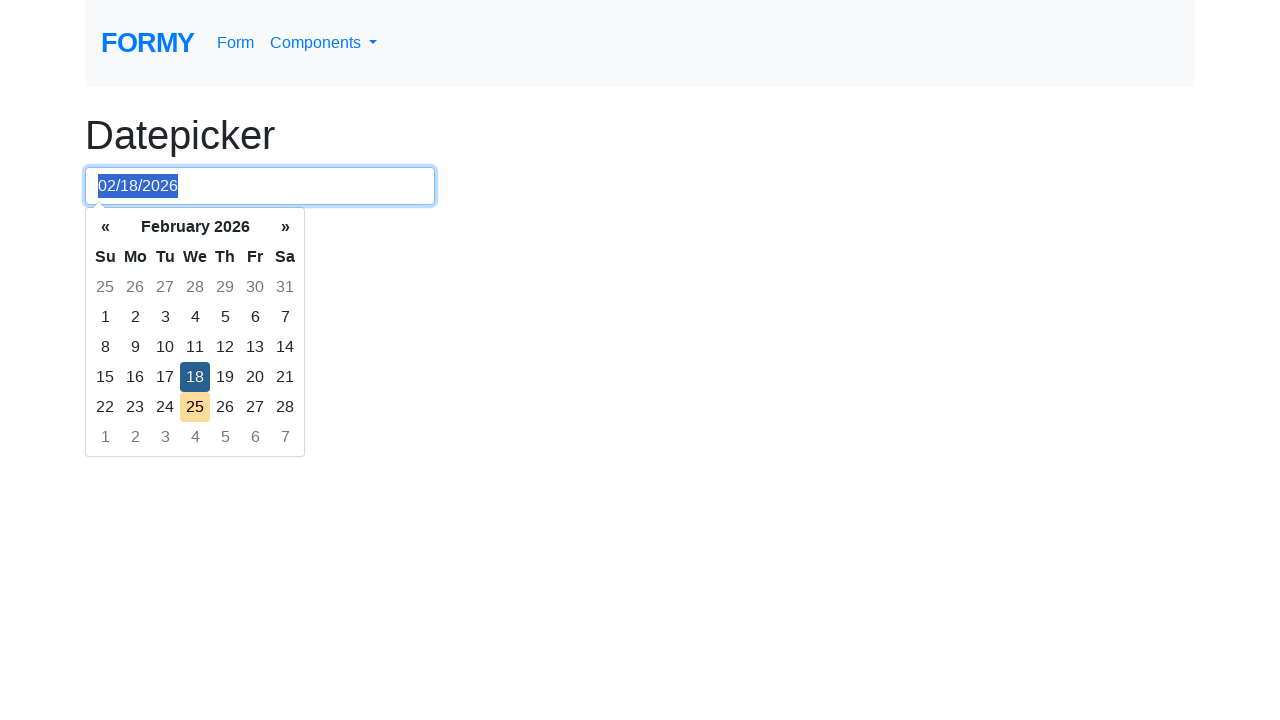

Cleared date field
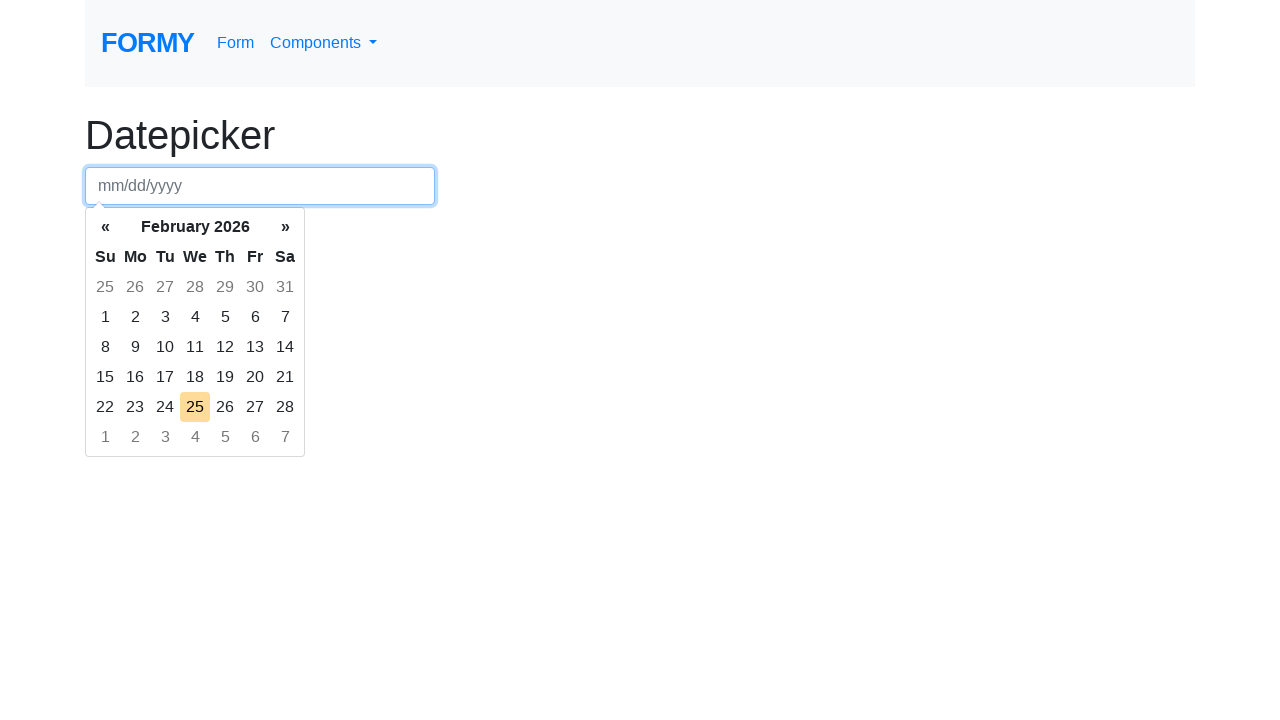

Selected day from calendar at row 4, column 5 at (225, 377) on div.datepicker-days table.table-condensed tbody tr:nth-child(4) td:nth-child(5)
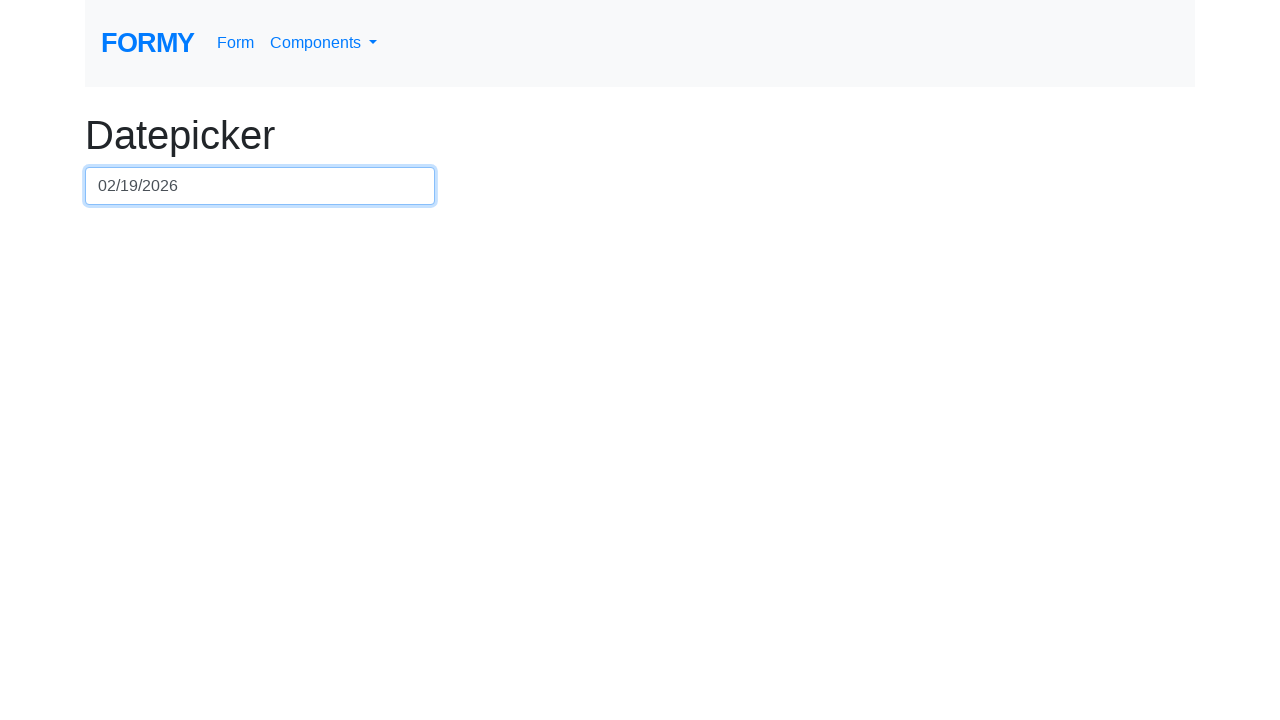

Waited 100ms for selection to register
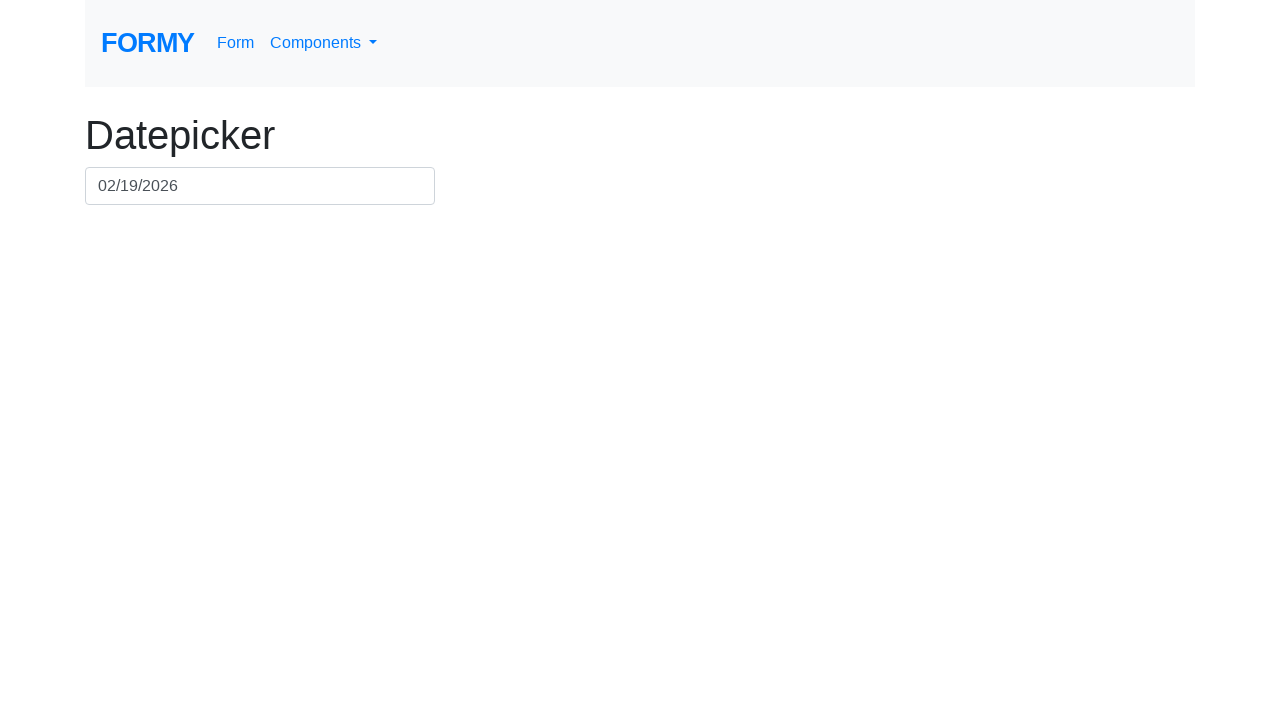

Clicked date field (row 4, column 6) to ensure picker is open at (260, 186) on #datepicker
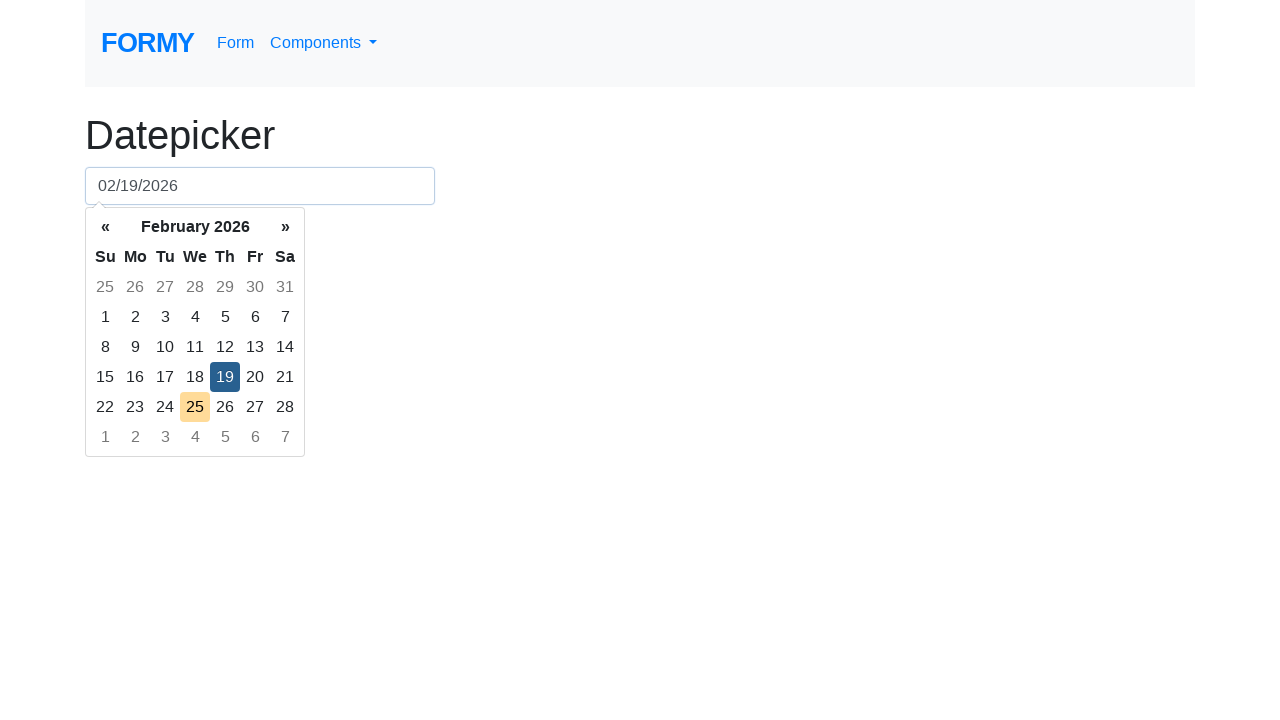

Clicked date field again to focus it at (260, 186) on #datepicker
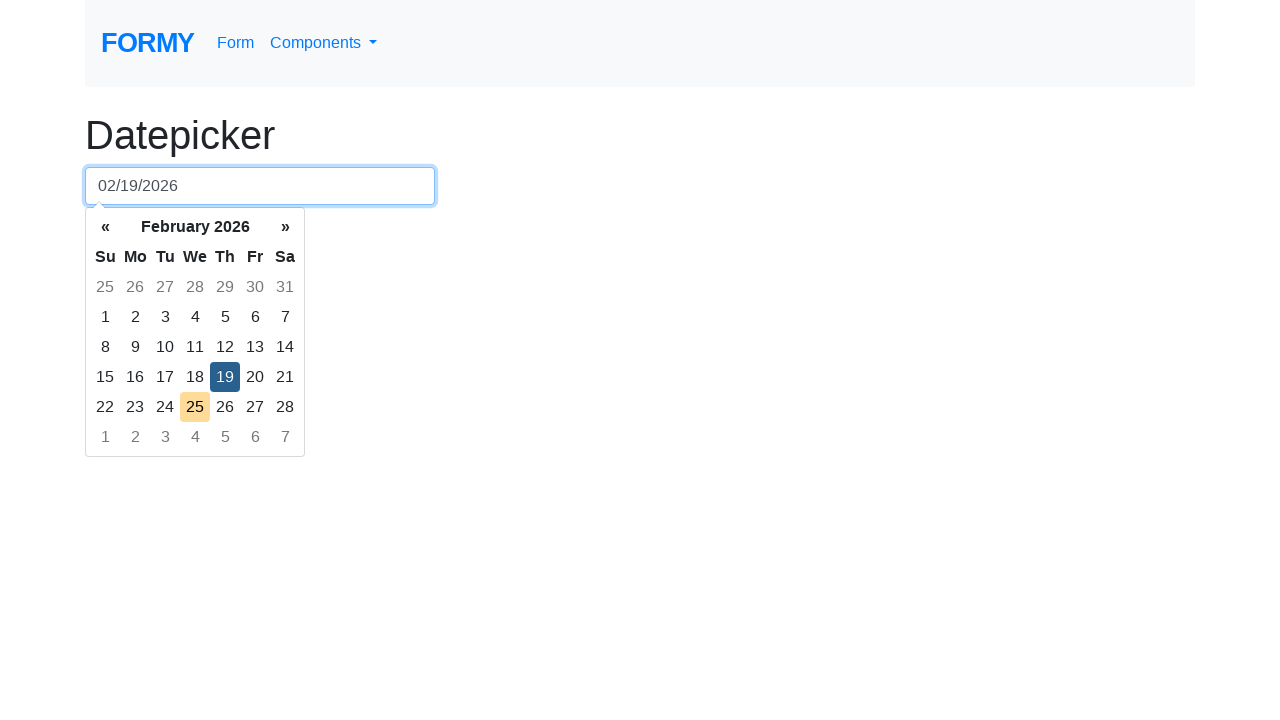

Selected all text in date field
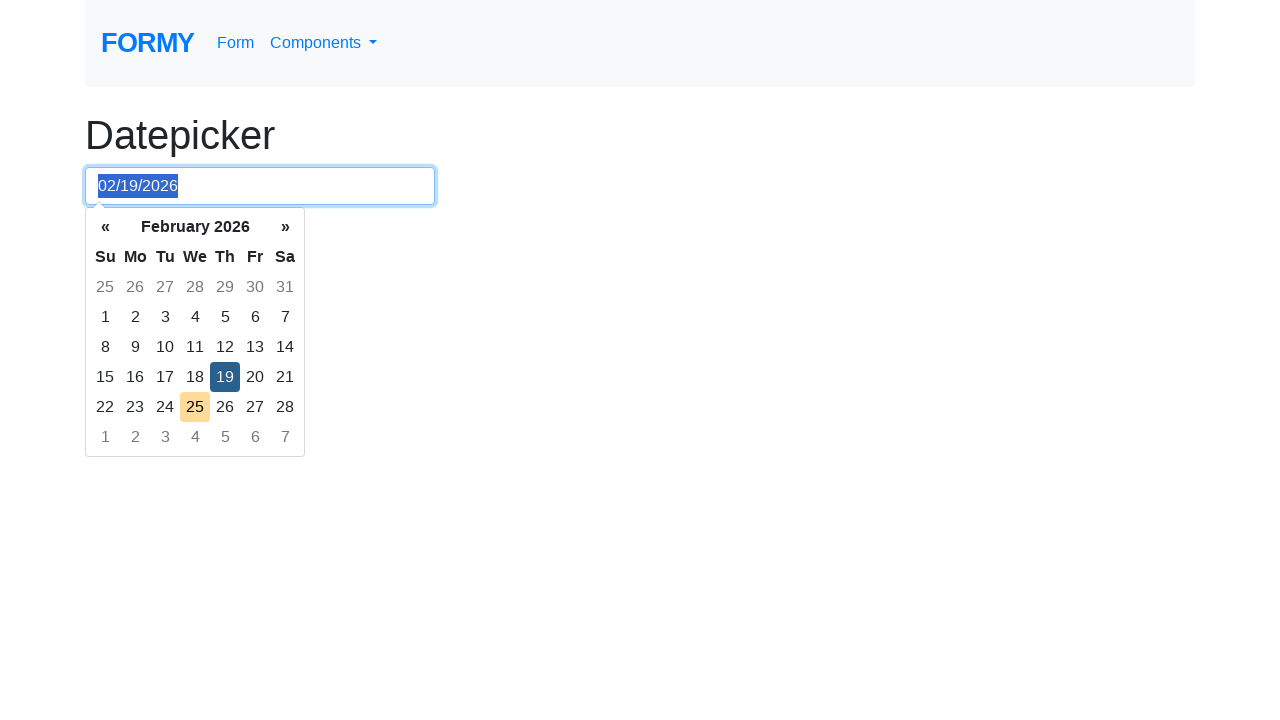

Cleared date field
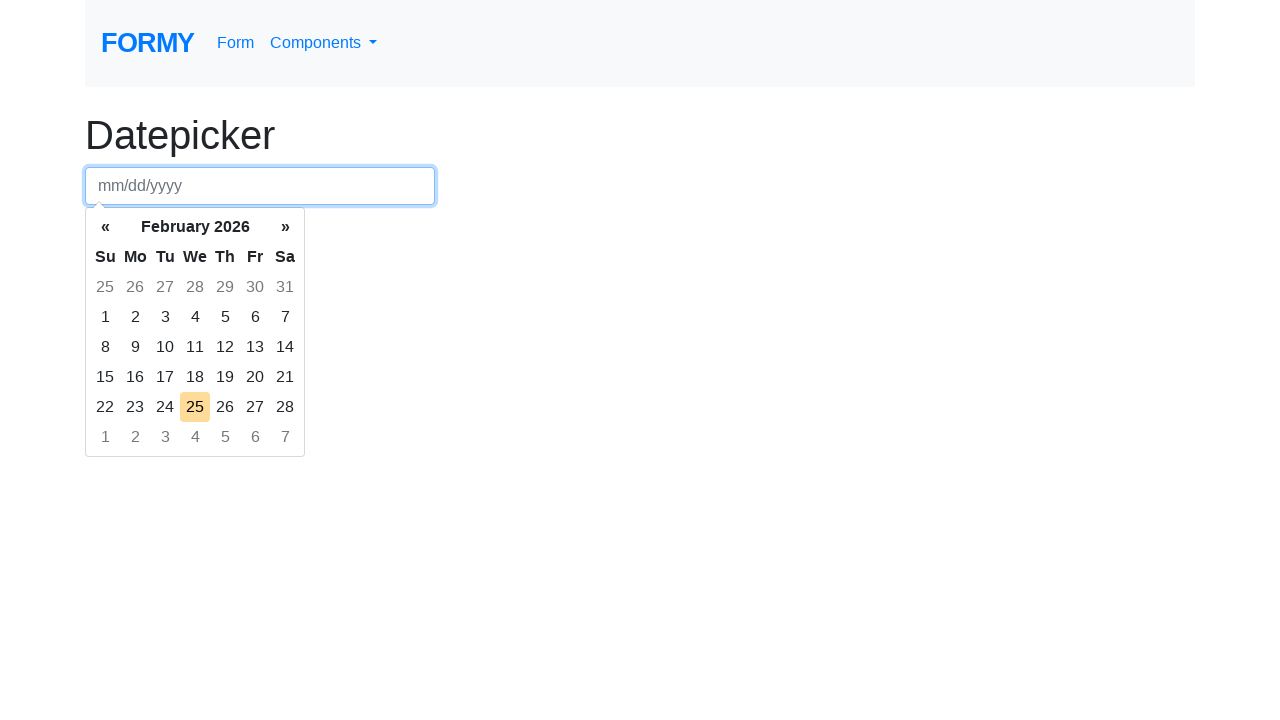

Selected day from calendar at row 4, column 6 at (255, 377) on div.datepicker-days table.table-condensed tbody tr:nth-child(4) td:nth-child(6)
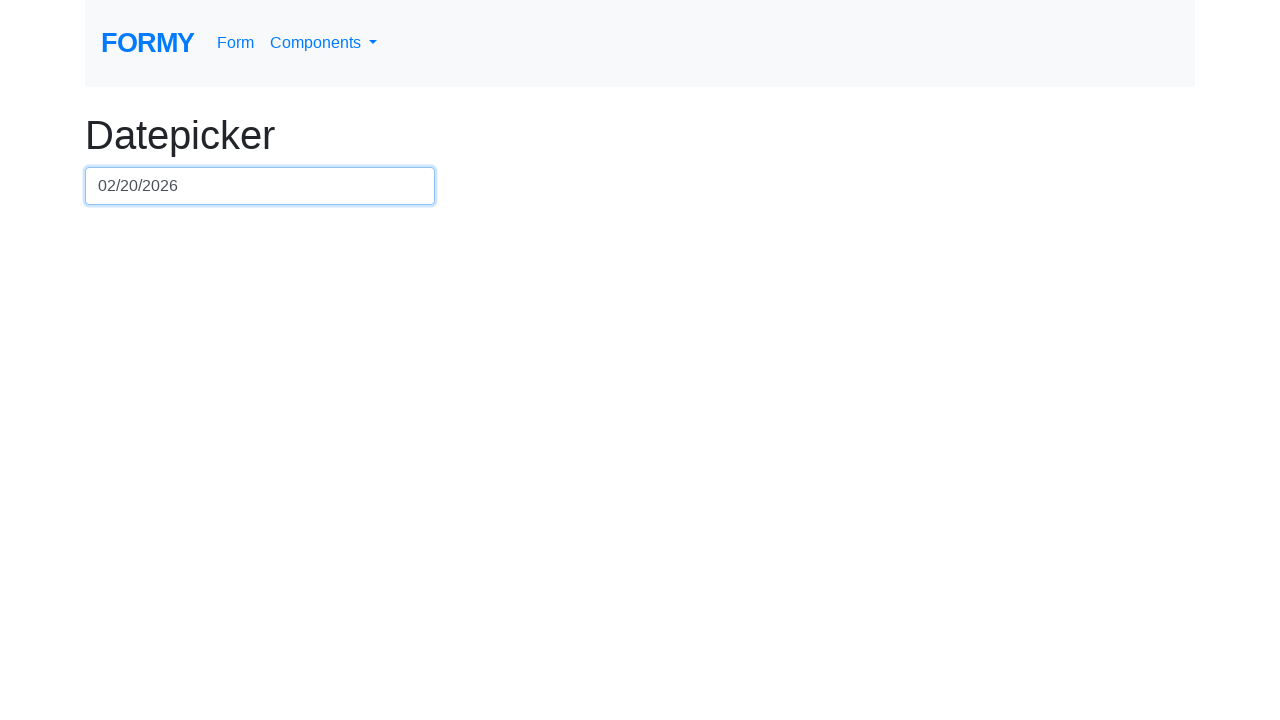

Waited 100ms for selection to register
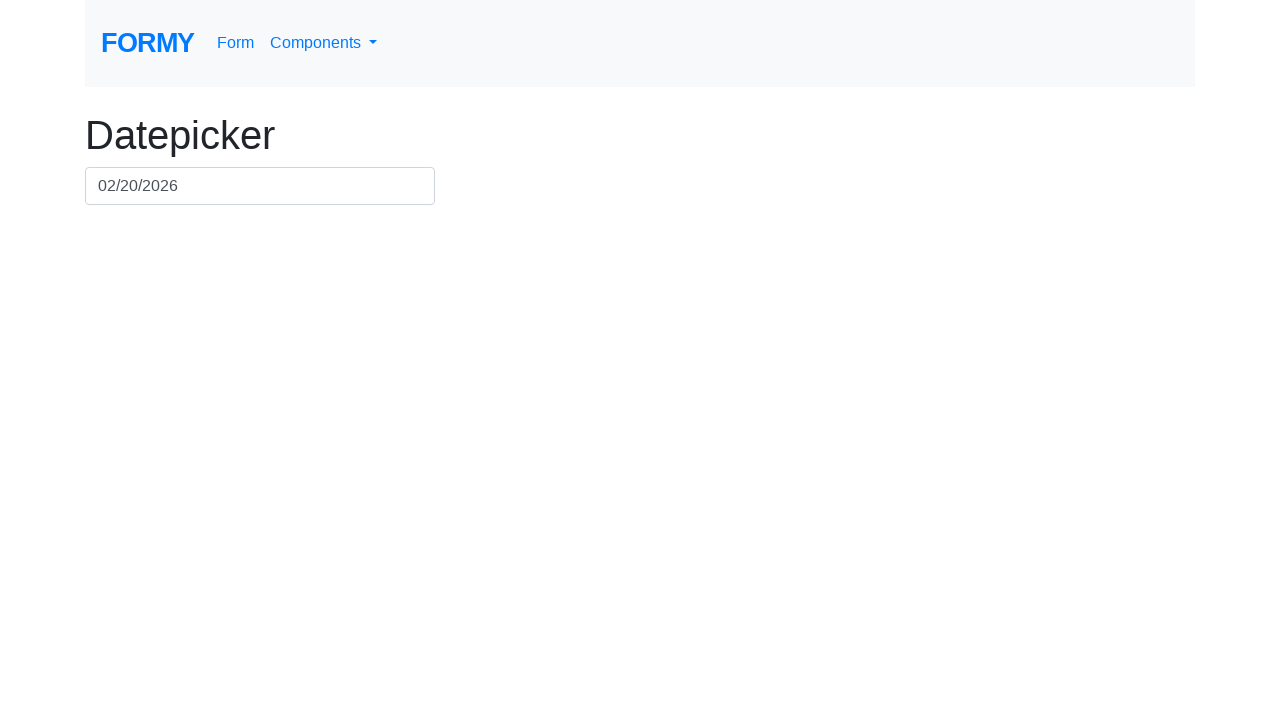

Clicked date field (row 4, column 7) to ensure picker is open at (260, 186) on #datepicker
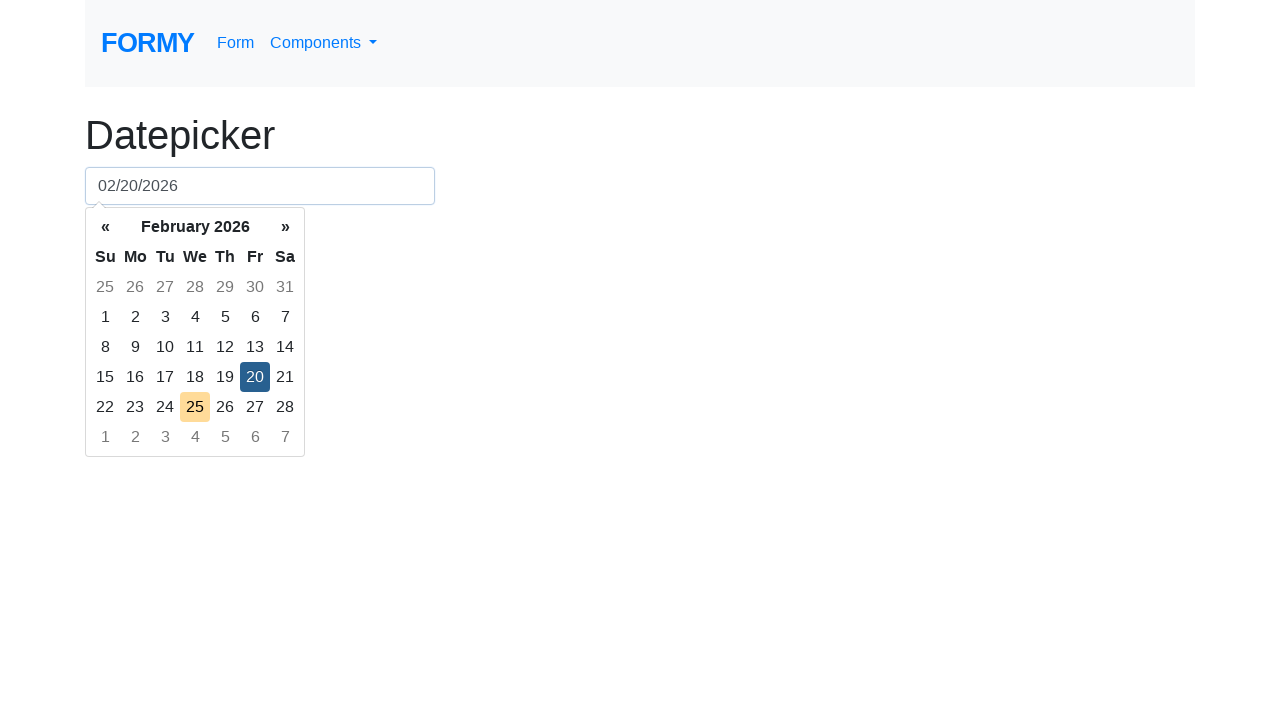

Clicked date field again to focus it at (260, 186) on #datepicker
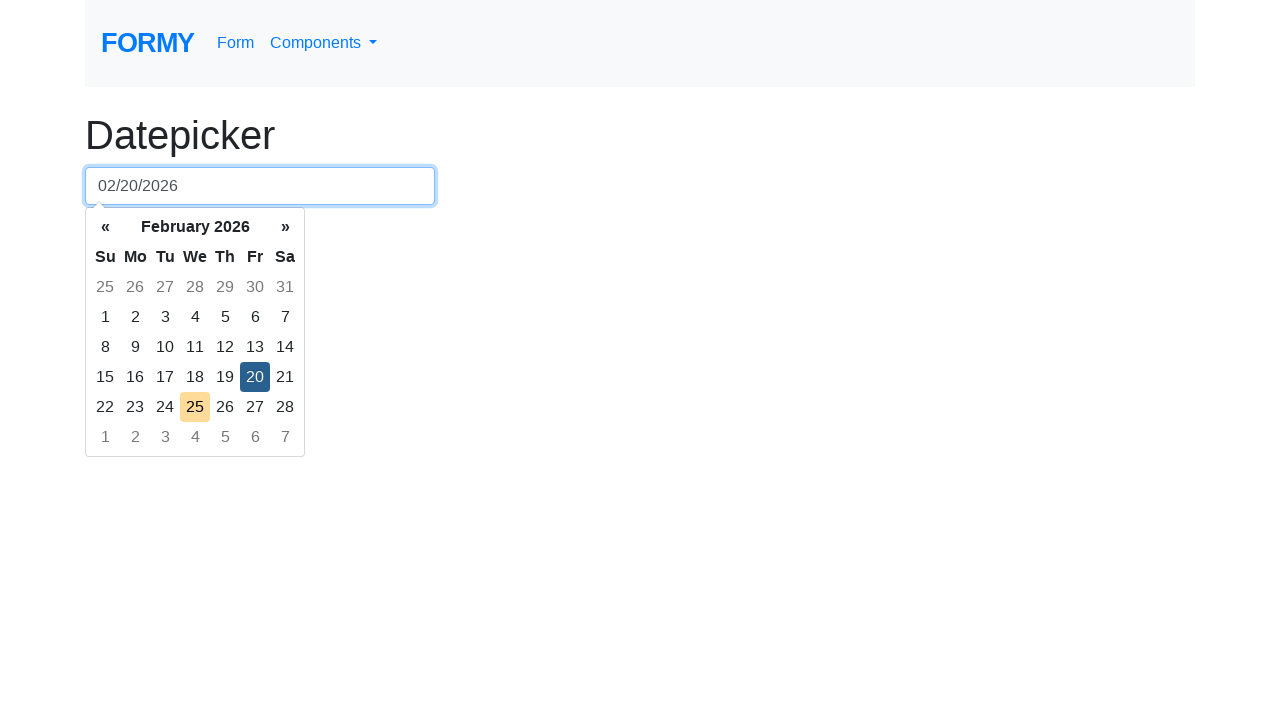

Selected all text in date field
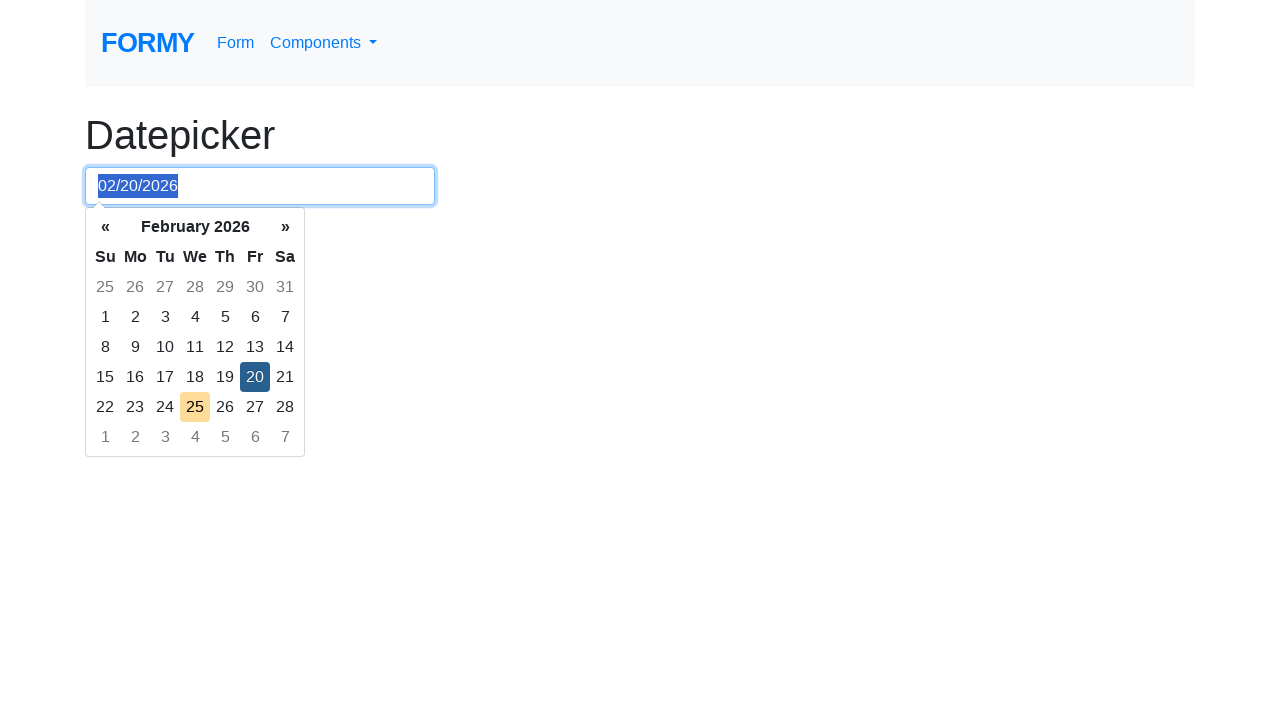

Cleared date field
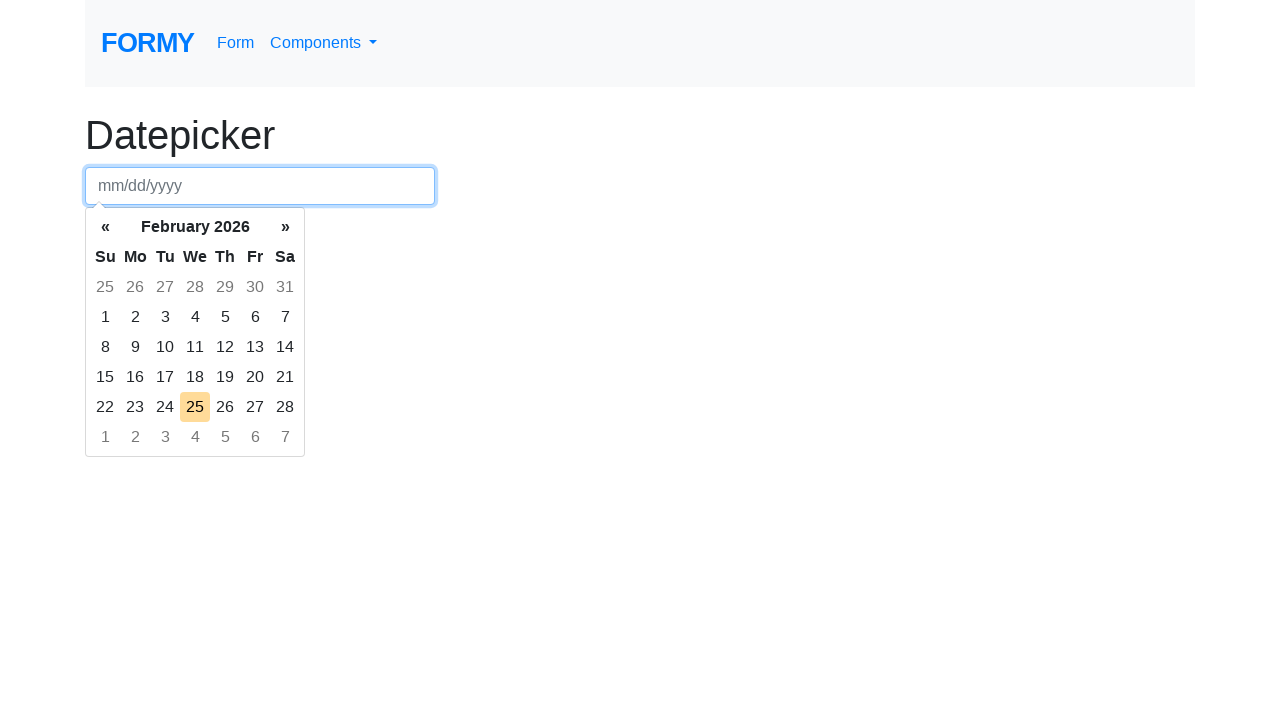

Selected day from calendar at row 4, column 7 at (285, 377) on div.datepicker-days table.table-condensed tbody tr:nth-child(4) td:nth-child(7)
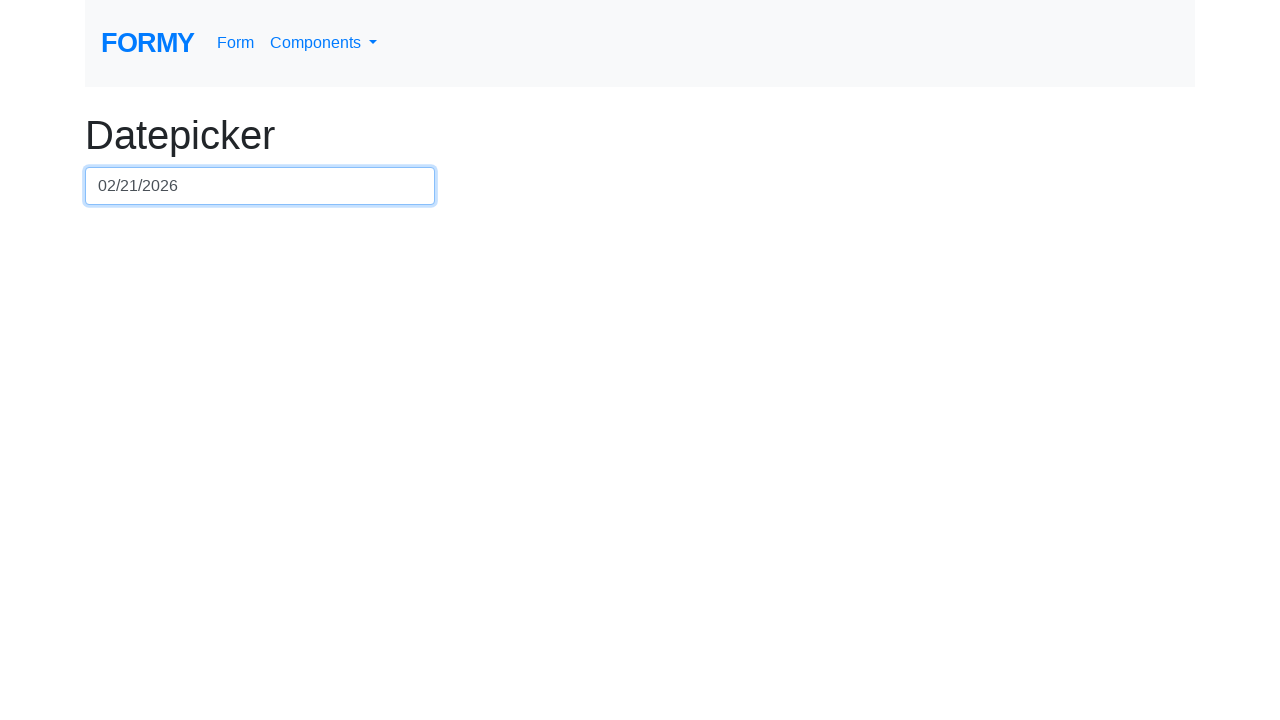

Waited 100ms for selection to register
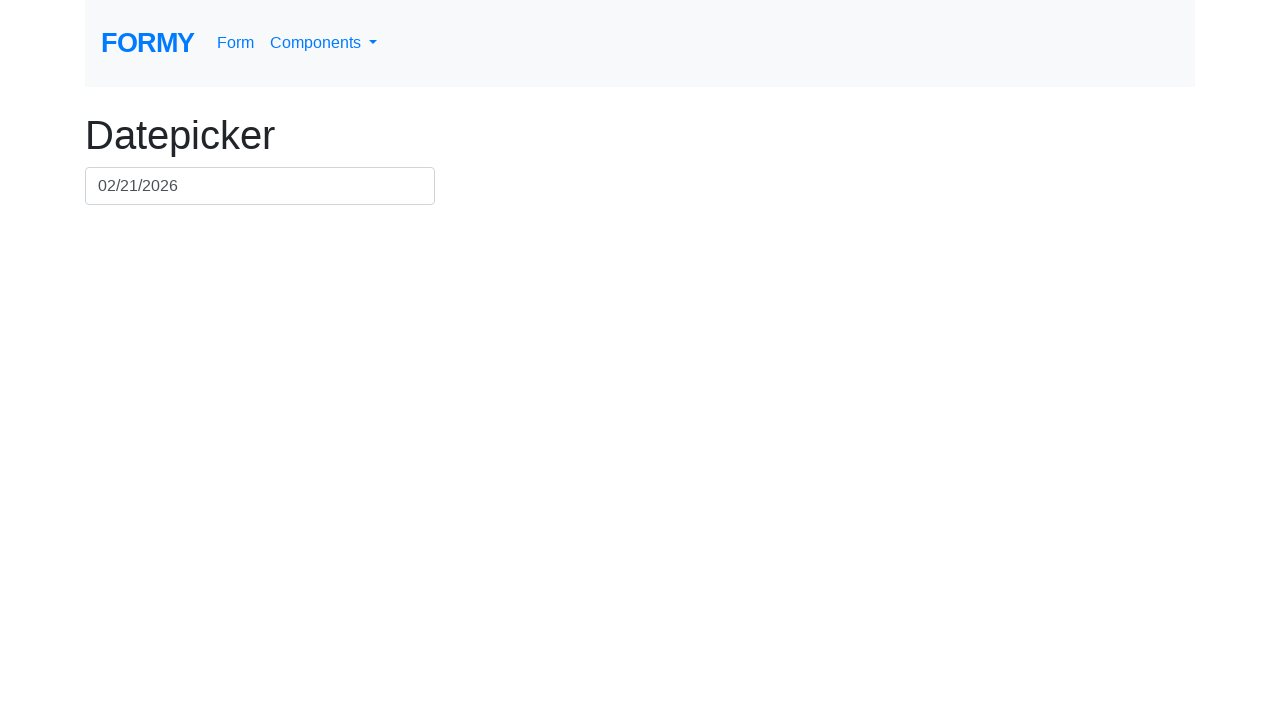

Clicked date field (row 5, column 1) to ensure picker is open at (260, 186) on #datepicker
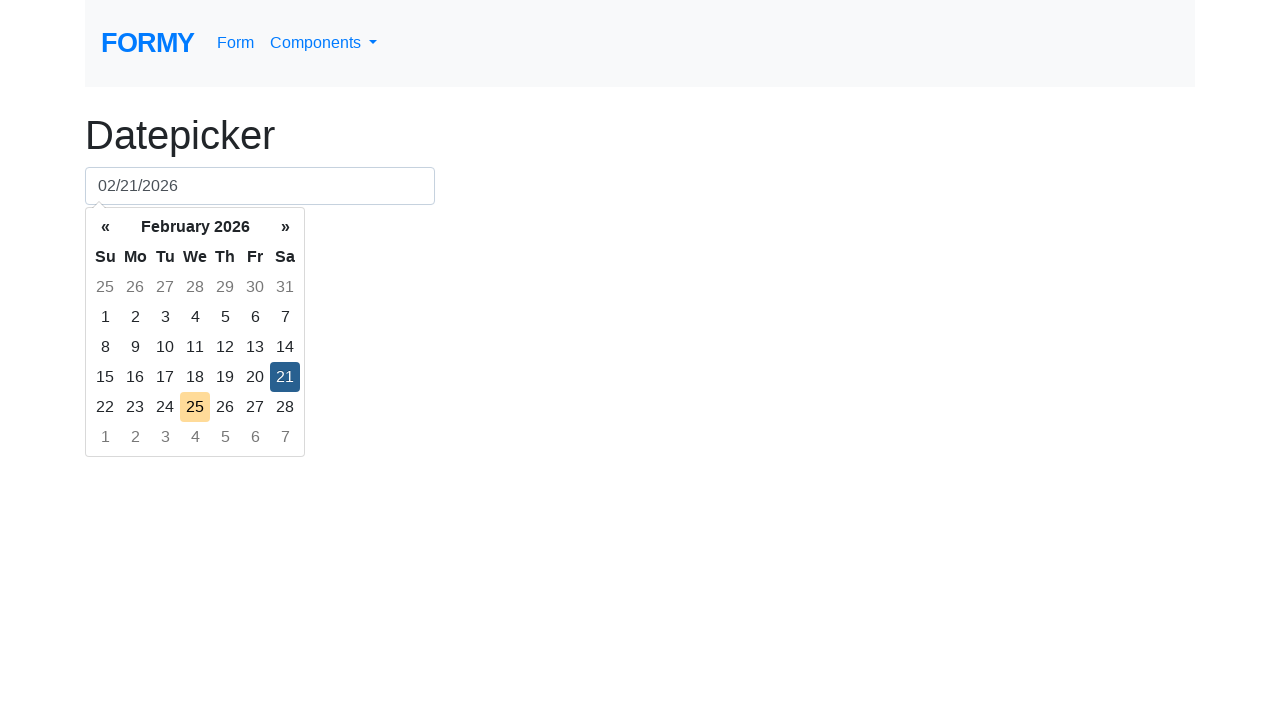

Clicked date field again to focus it at (260, 186) on #datepicker
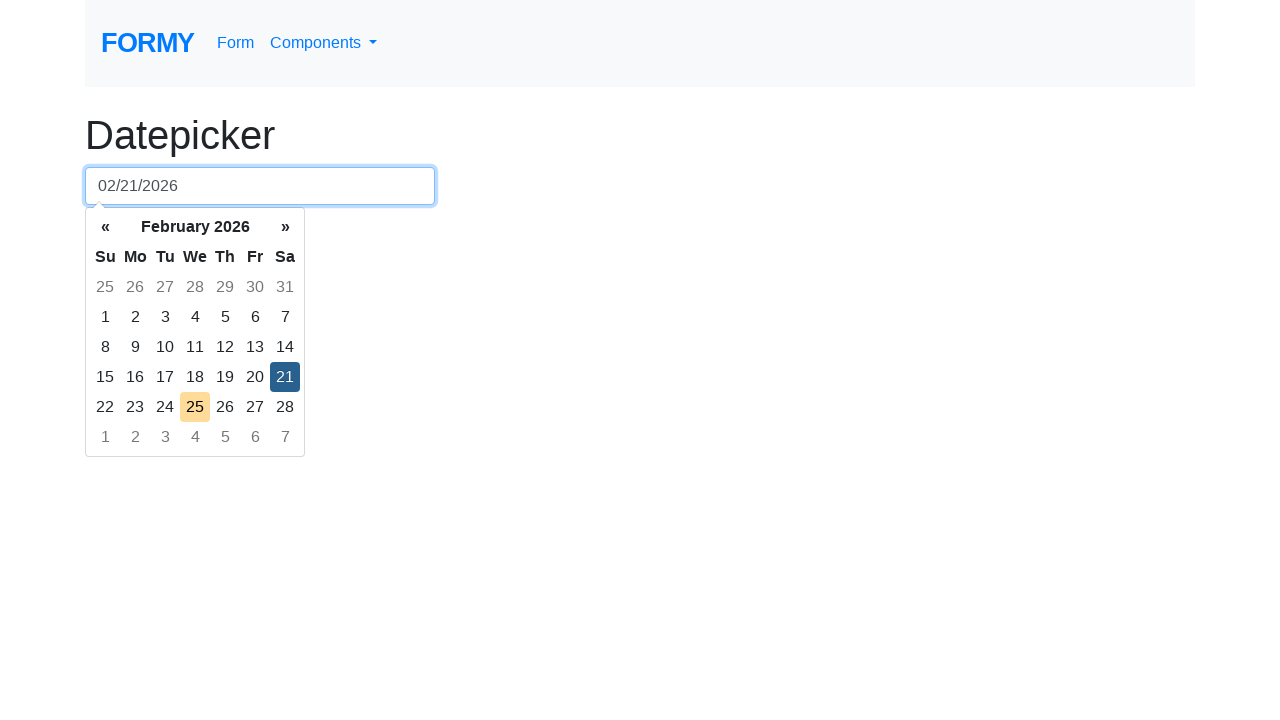

Selected all text in date field
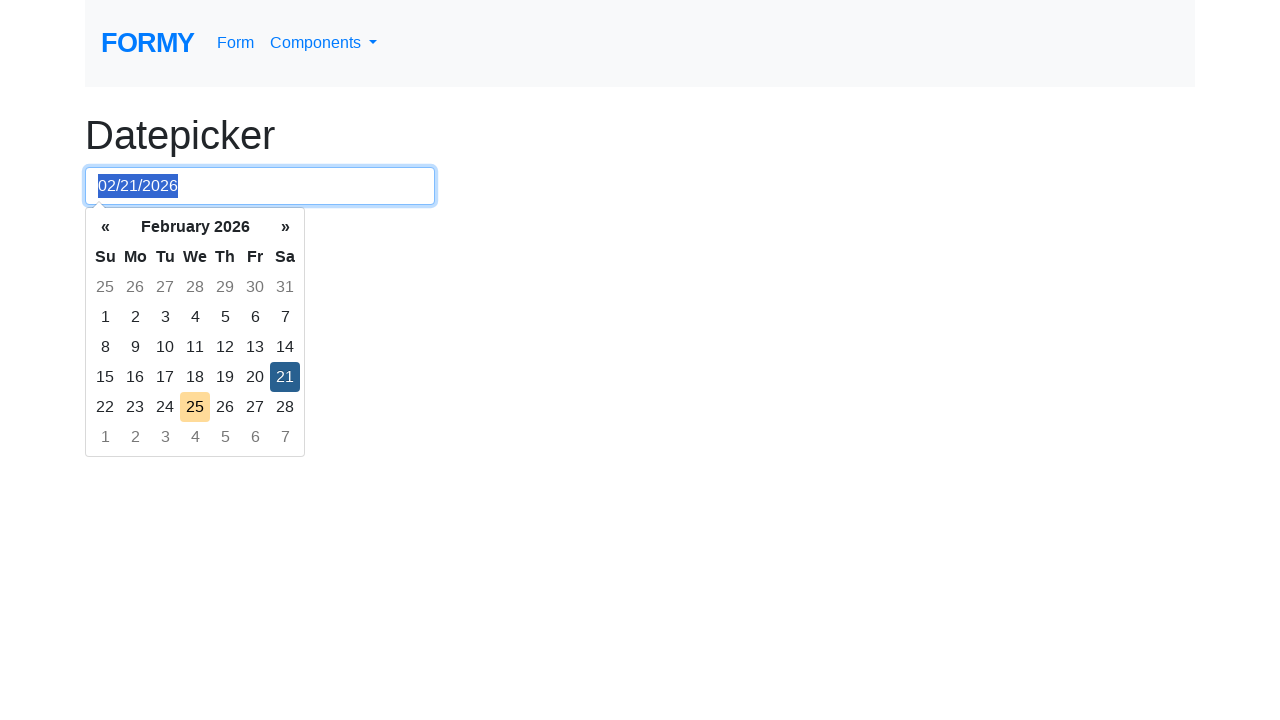

Cleared date field
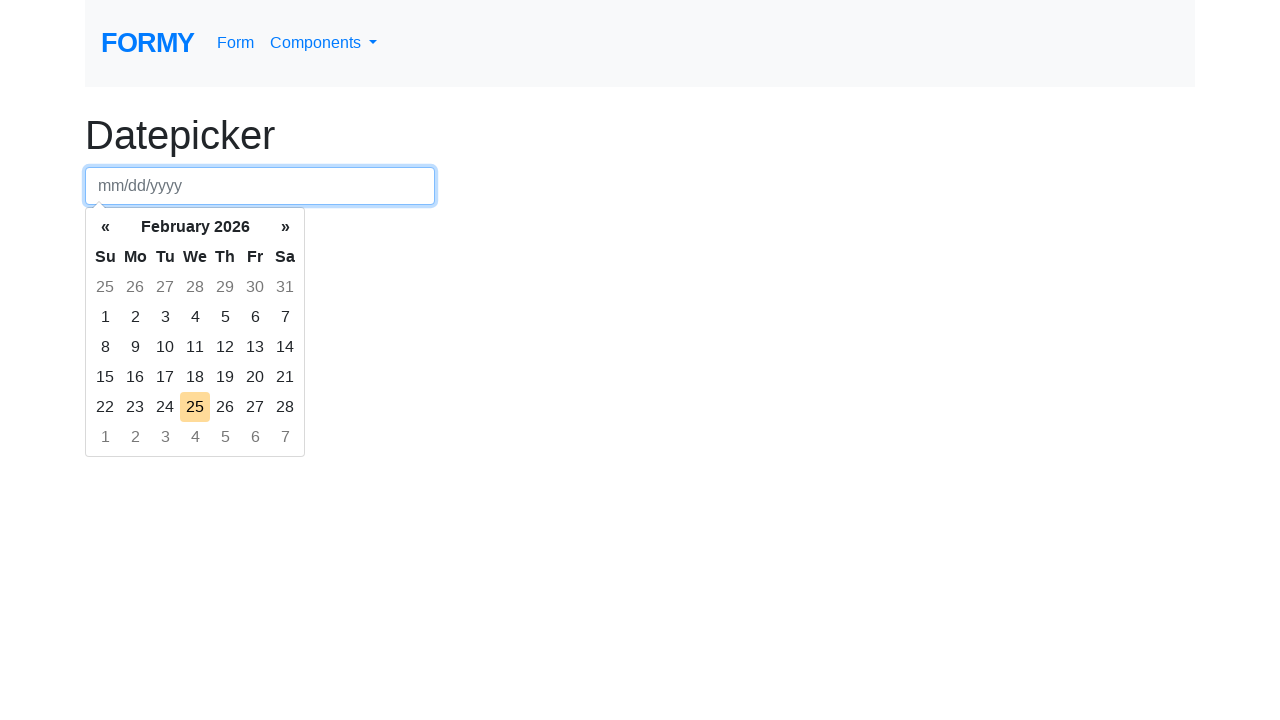

Selected day from calendar at row 5, column 1 at (105, 407) on div.datepicker-days table.table-condensed tbody tr:nth-child(5) td:nth-child(1)
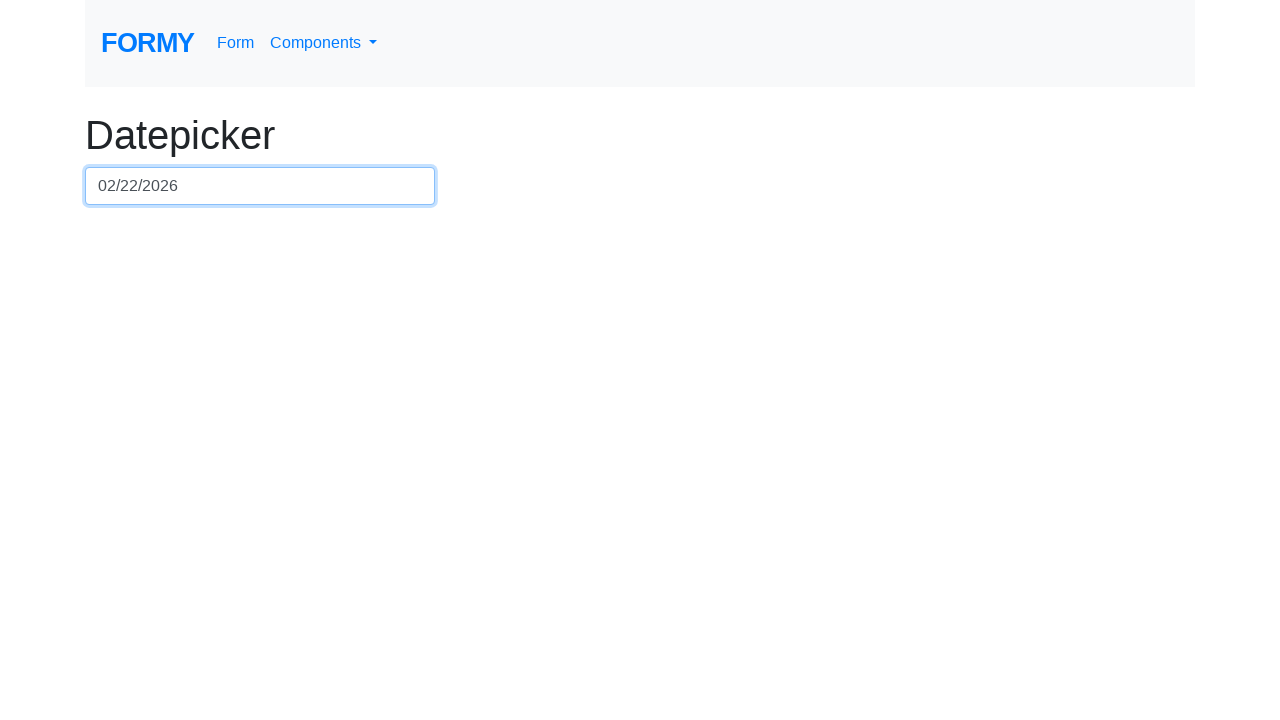

Waited 100ms for selection to register
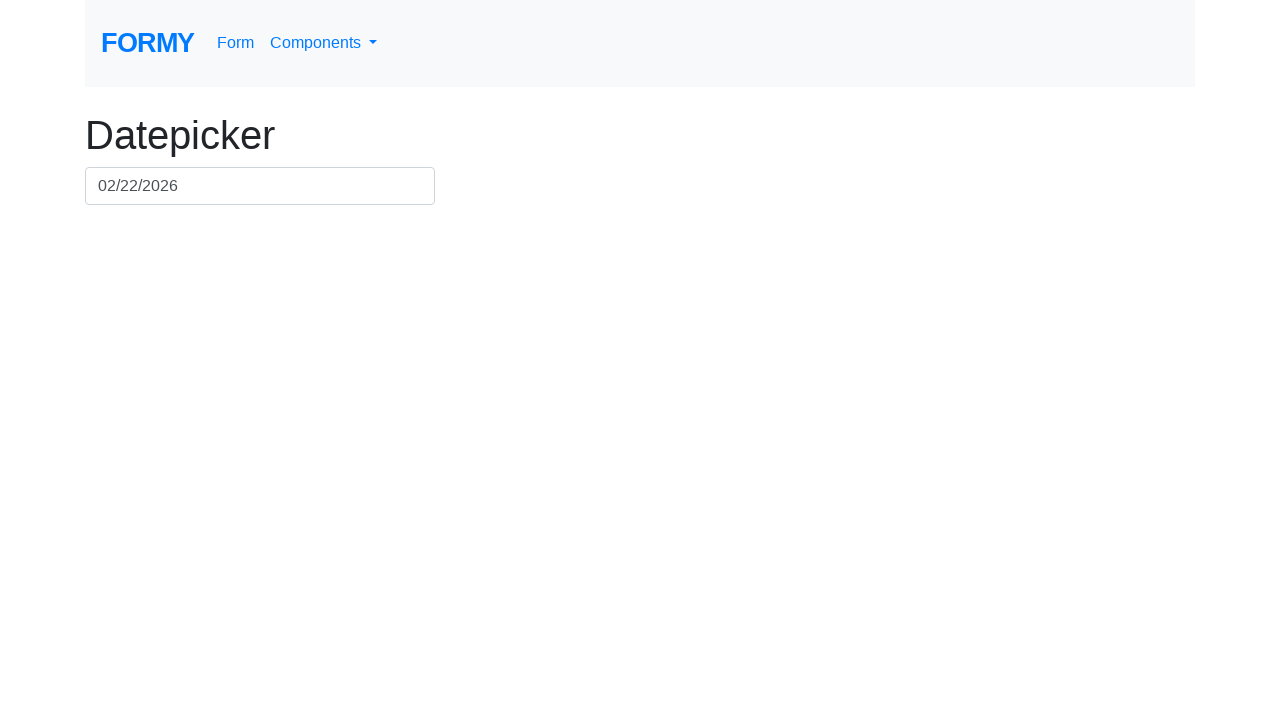

Clicked date field (row 5, column 2) to ensure picker is open at (260, 186) on #datepicker
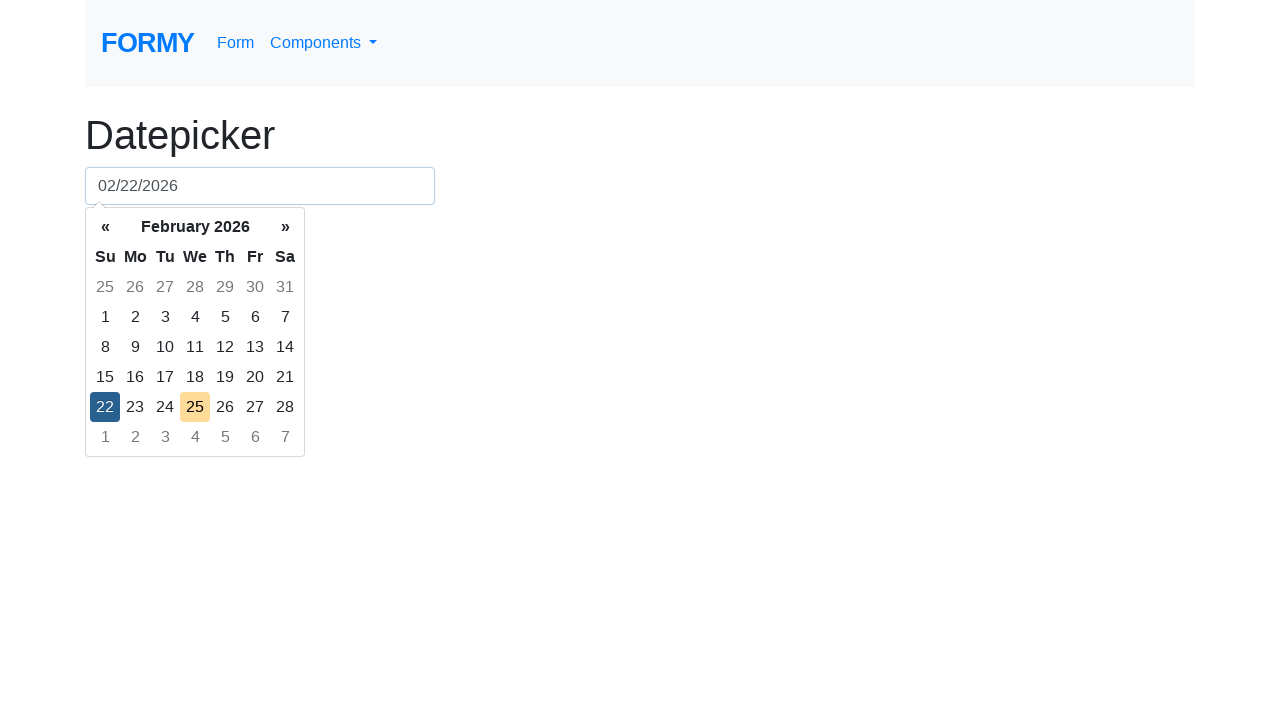

Clicked date field again to focus it at (260, 186) on #datepicker
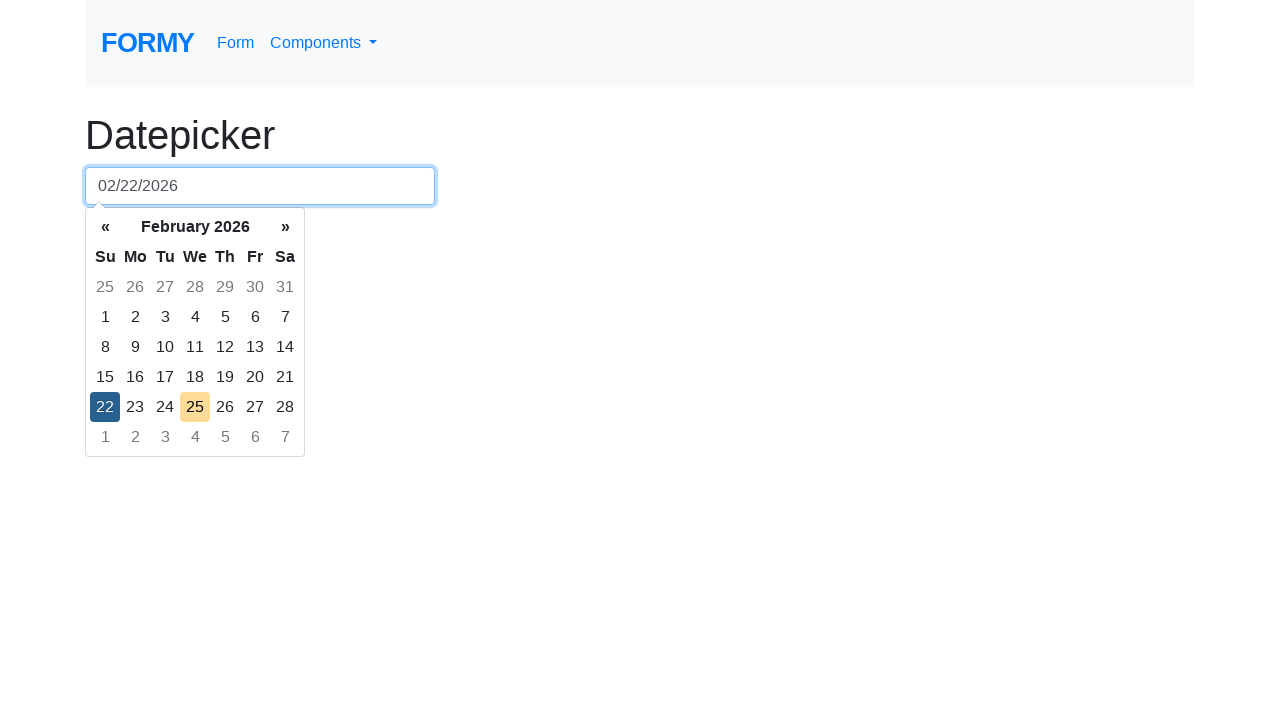

Selected all text in date field
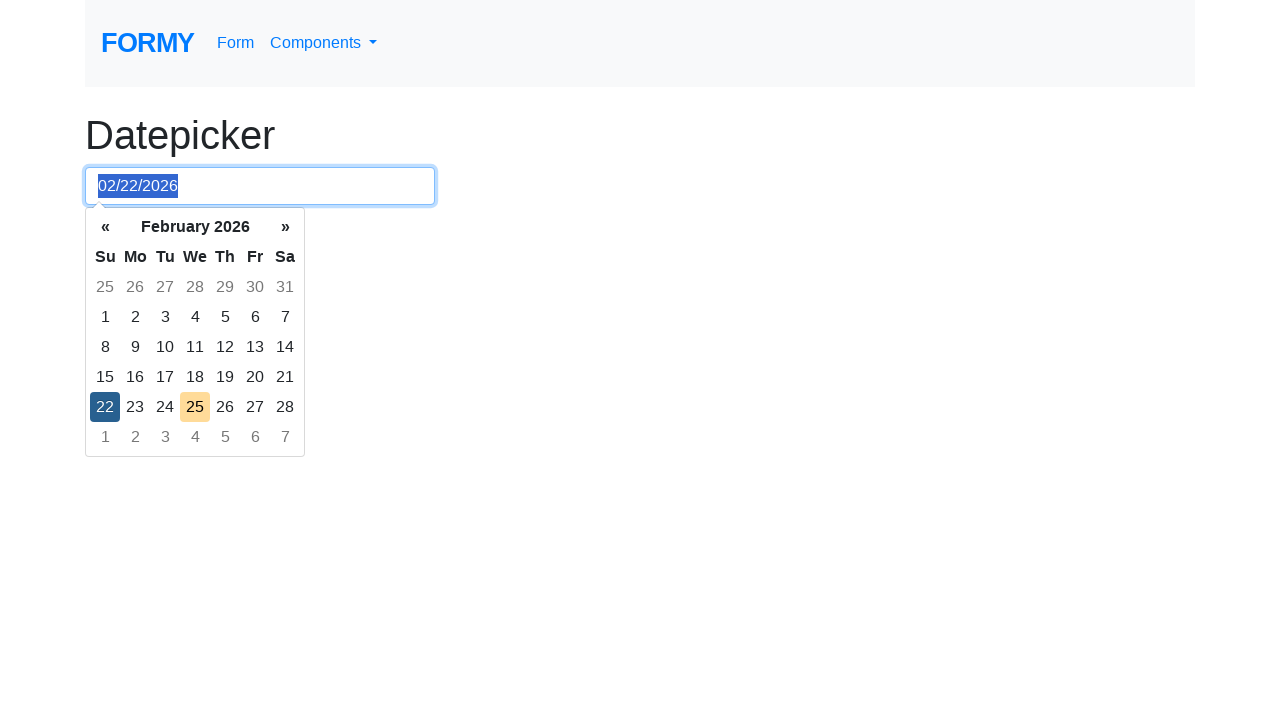

Cleared date field
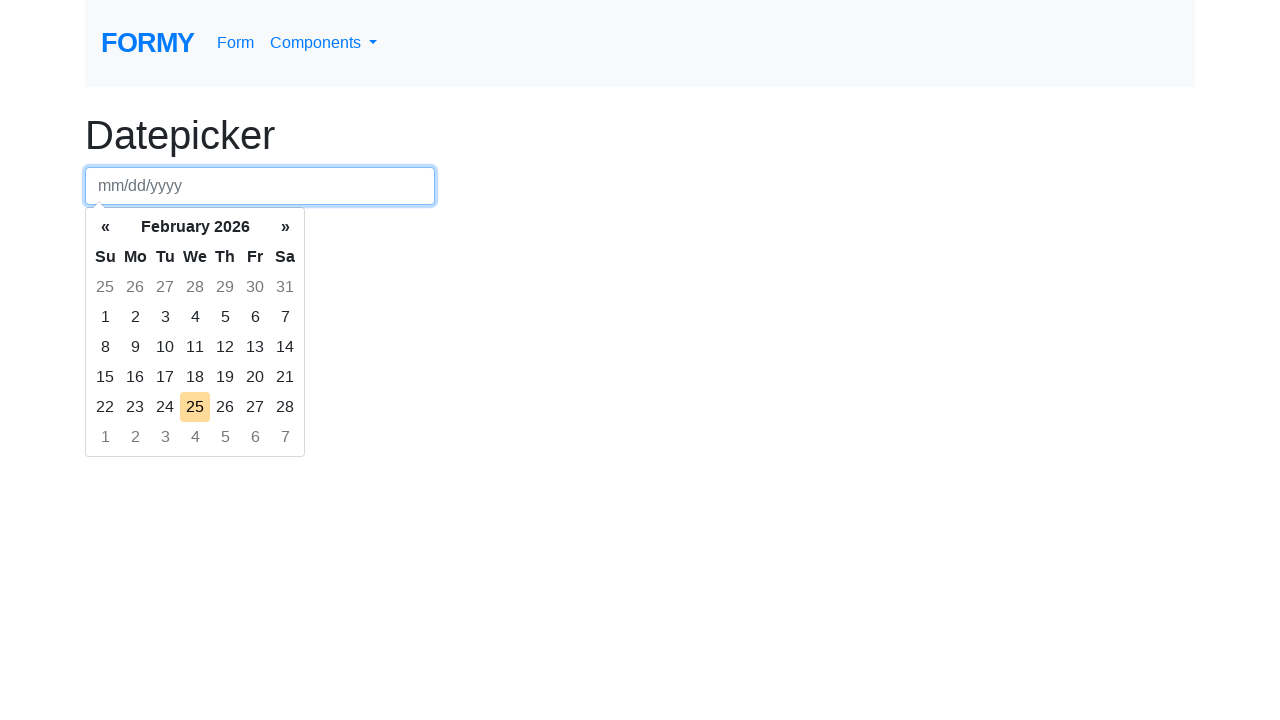

Selected day from calendar at row 5, column 2 at (135, 407) on div.datepicker-days table.table-condensed tbody tr:nth-child(5) td:nth-child(2)
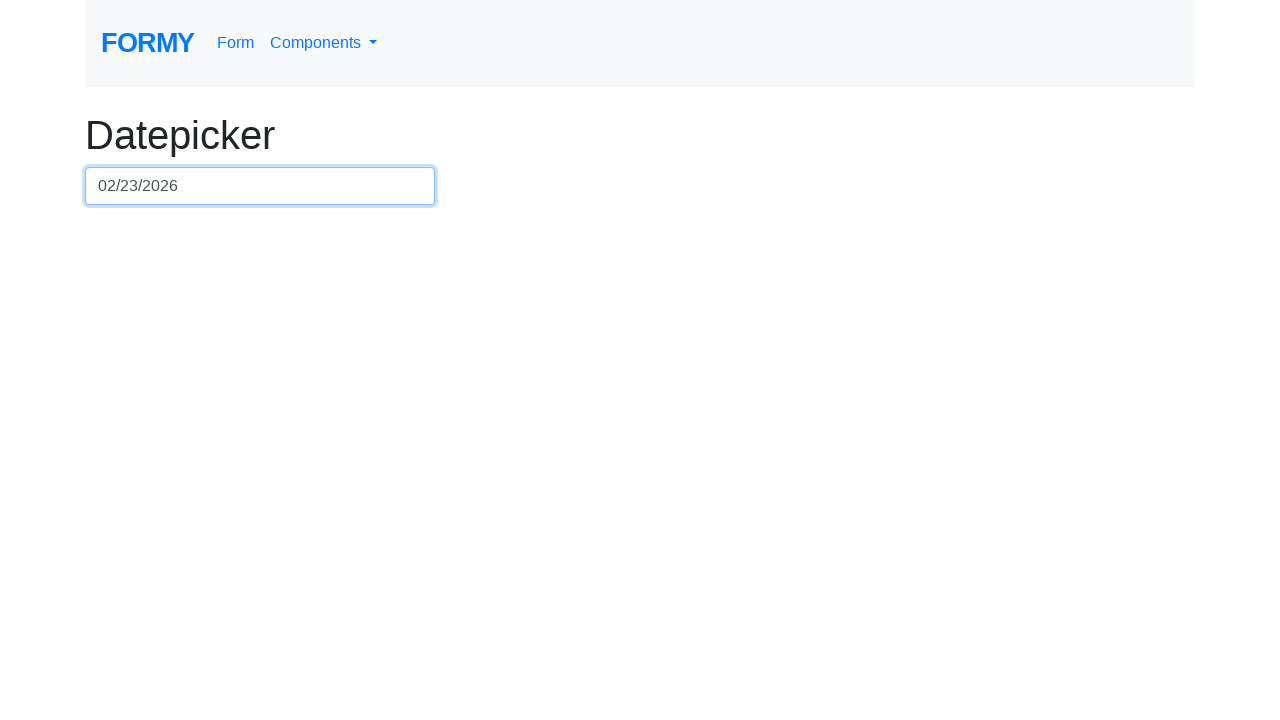

Waited 100ms for selection to register
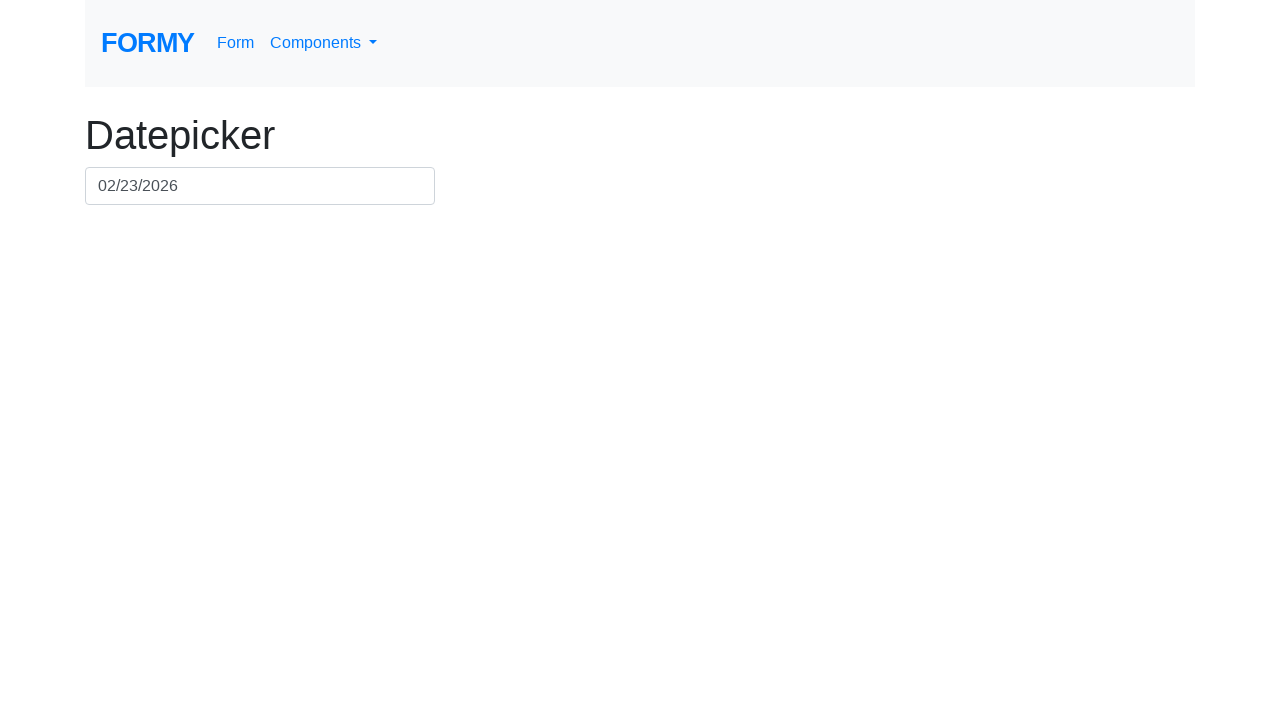

Clicked date field (row 5, column 3) to ensure picker is open at (260, 186) on #datepicker
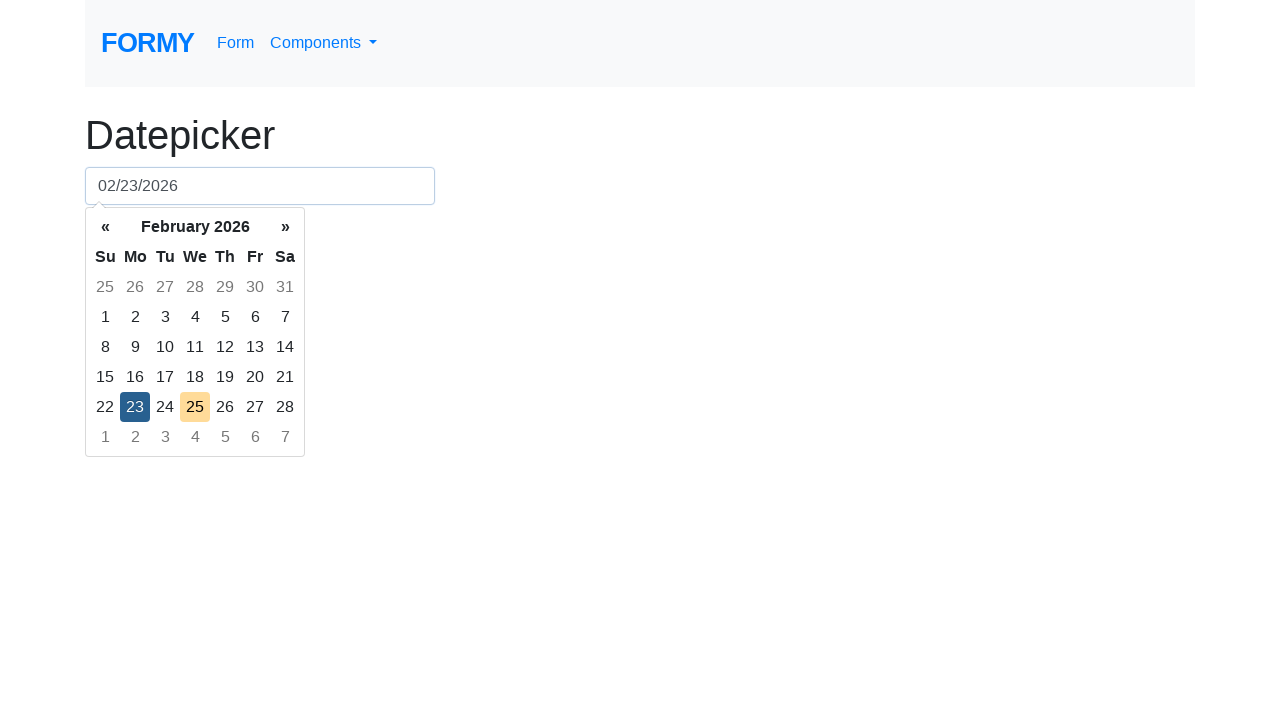

Clicked date field again to focus it at (260, 186) on #datepicker
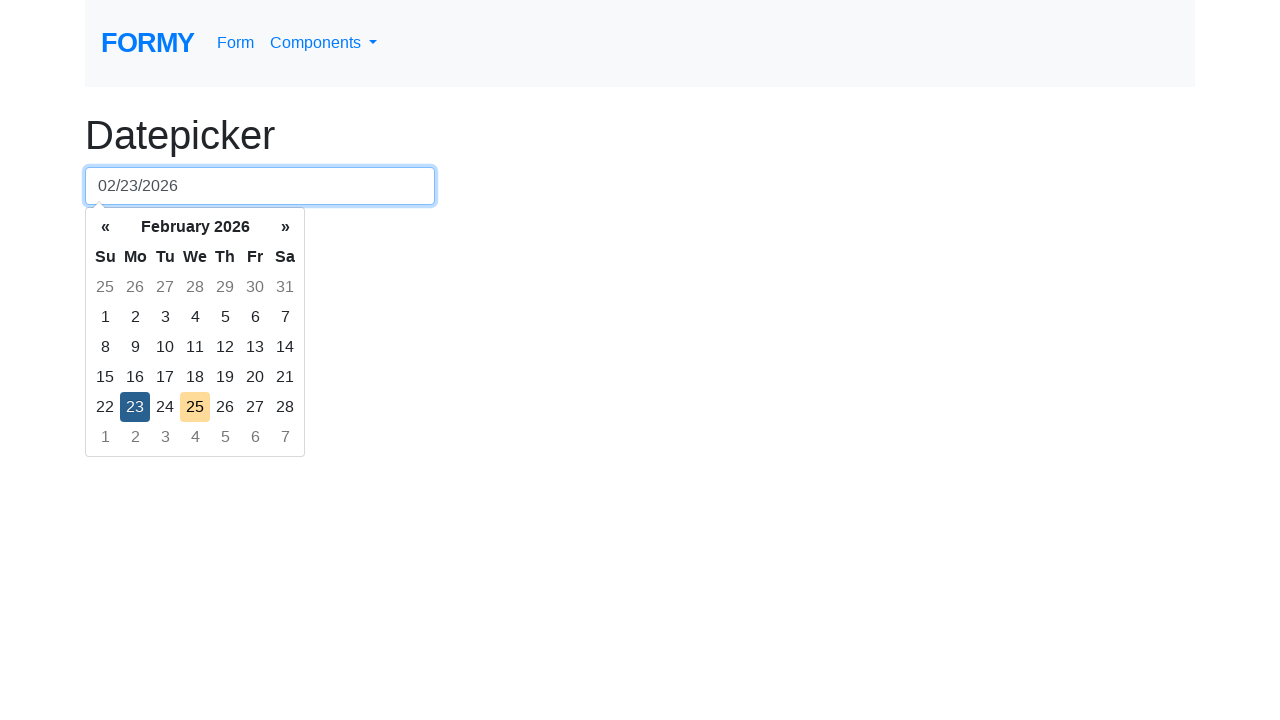

Selected all text in date field
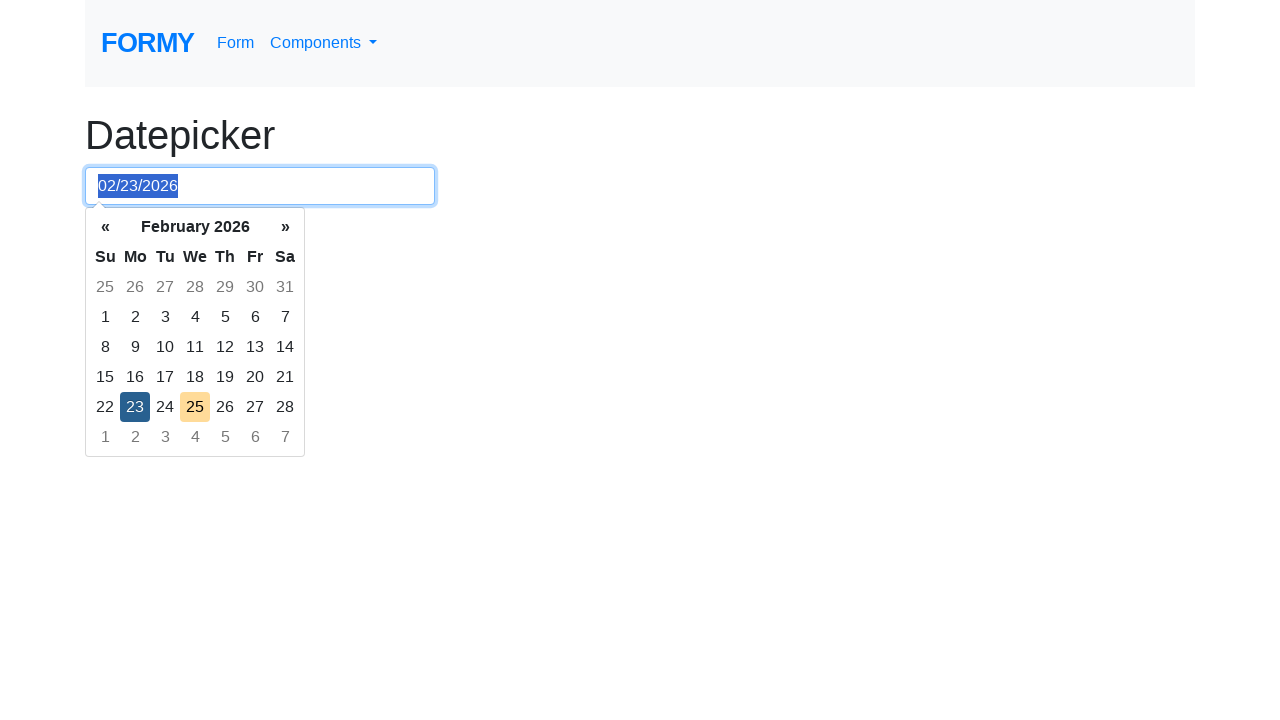

Cleared date field
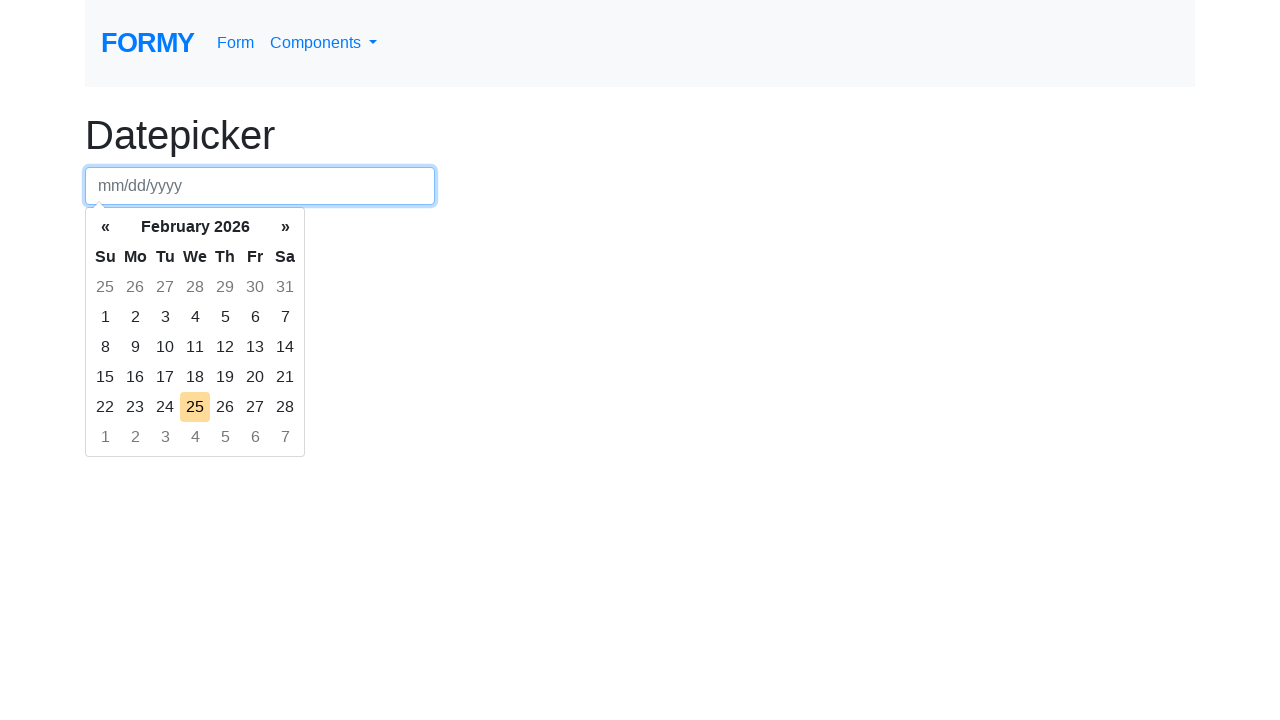

Selected day from calendar at row 5, column 3 at (165, 407) on div.datepicker-days table.table-condensed tbody tr:nth-child(5) td:nth-child(3)
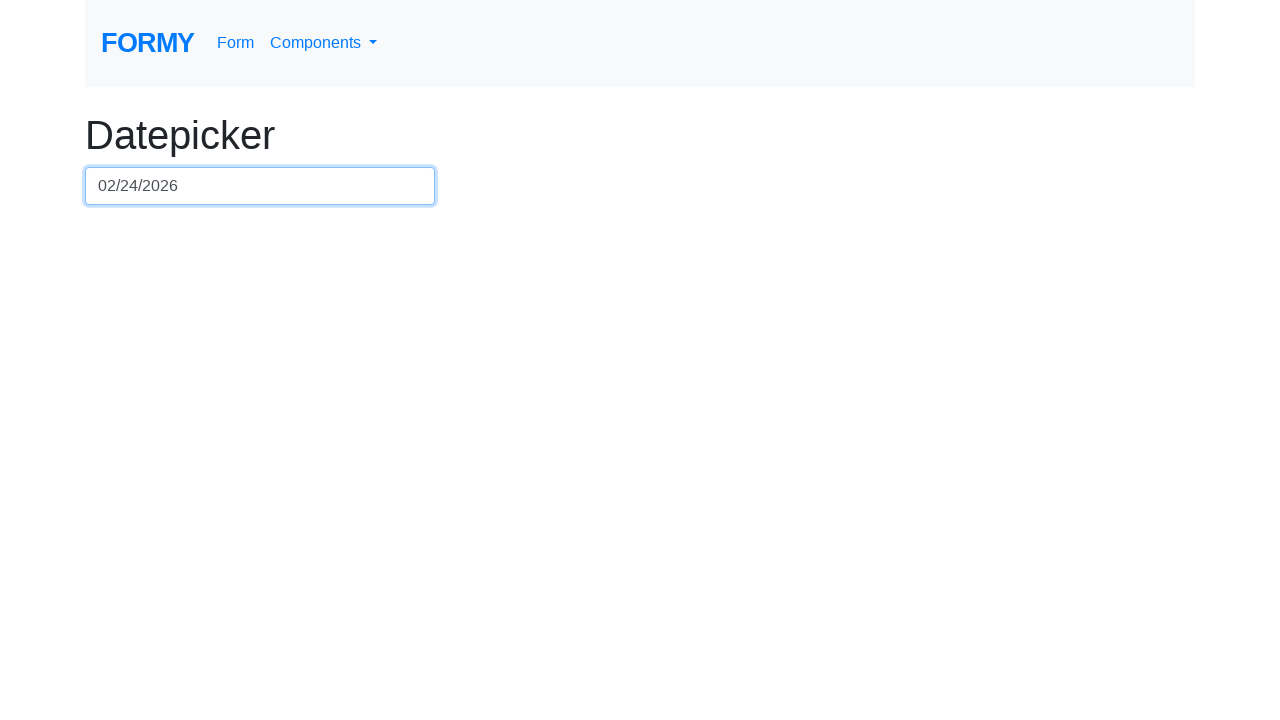

Waited 100ms for selection to register
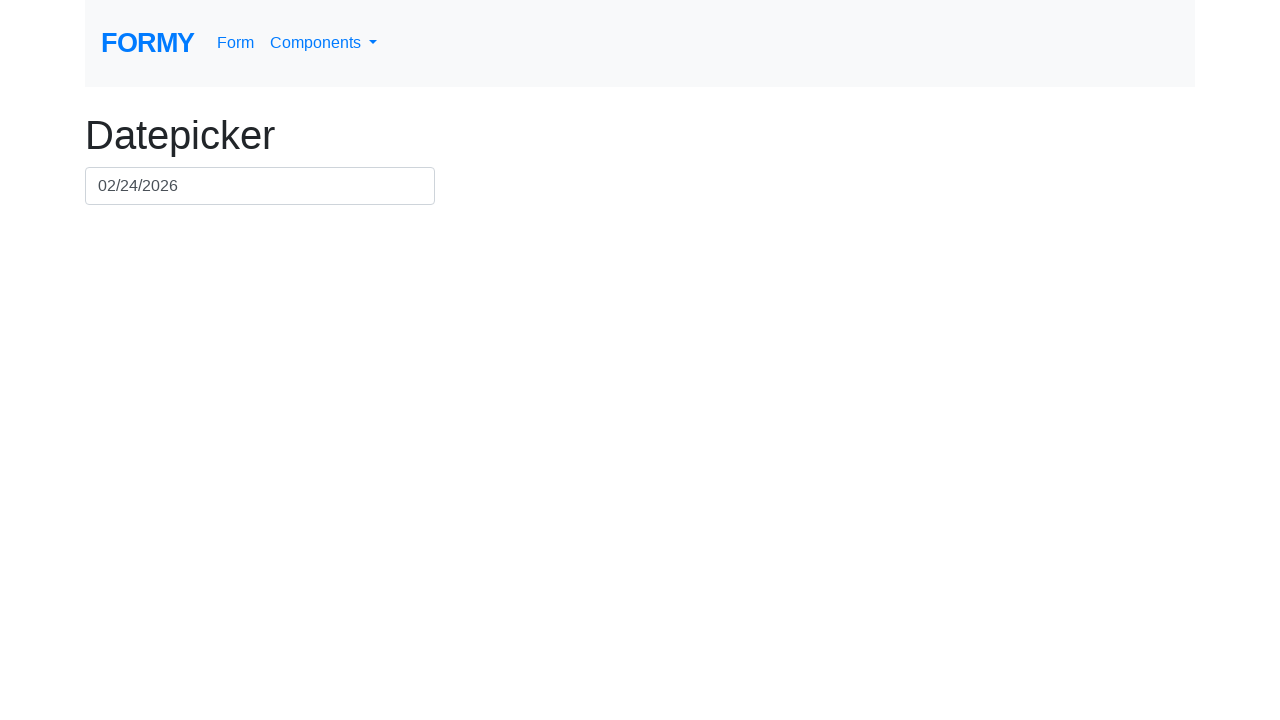

Clicked date field (row 5, column 4) to ensure picker is open at (260, 186) on #datepicker
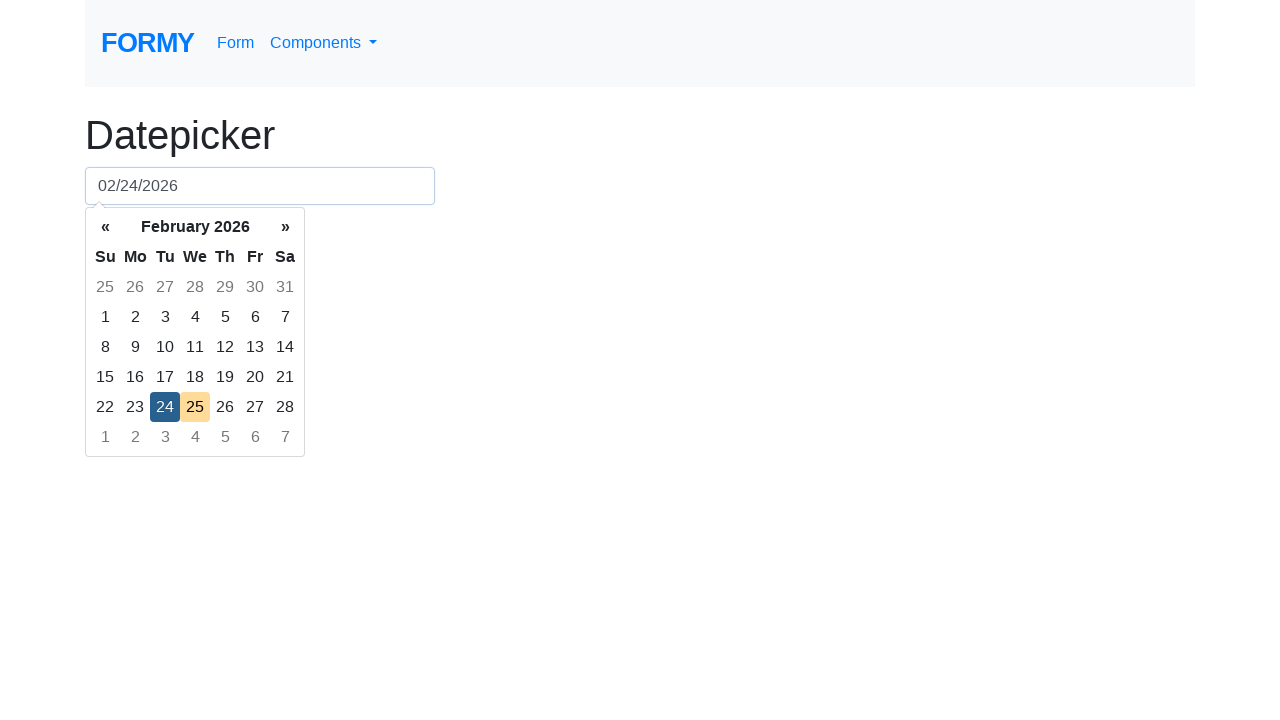

Clicked date field again to focus it at (260, 186) on #datepicker
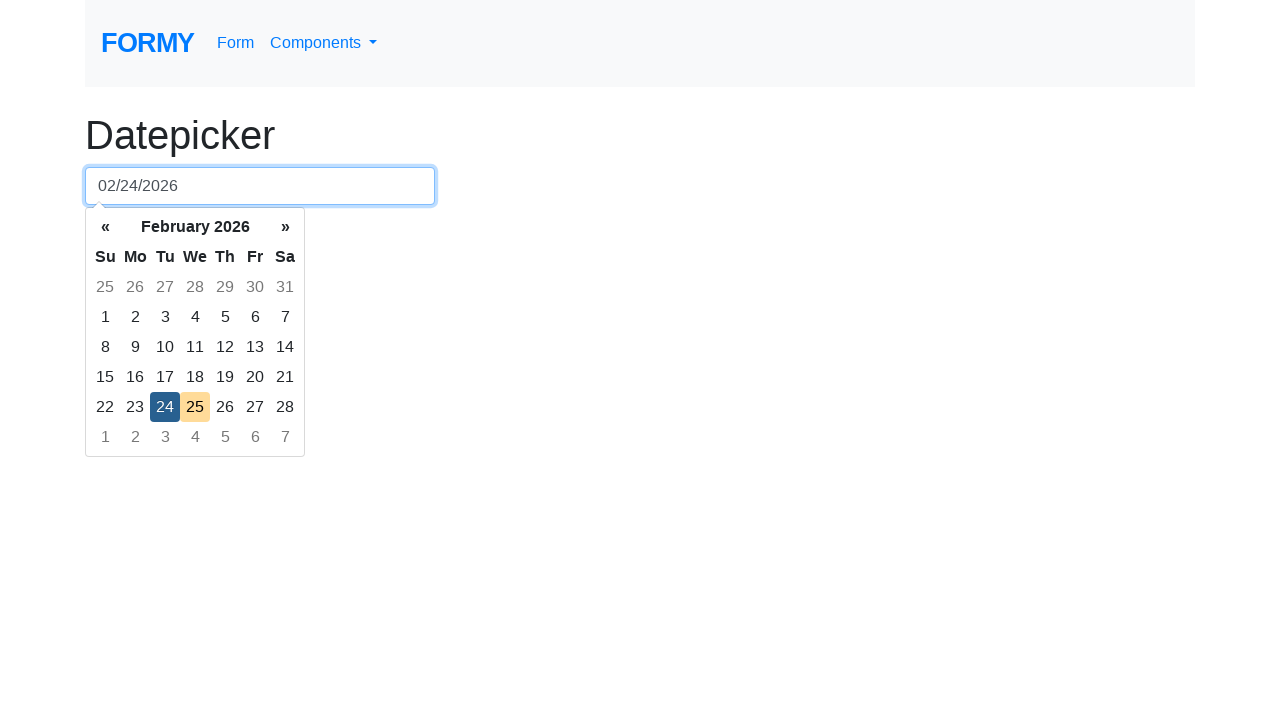

Selected all text in date field
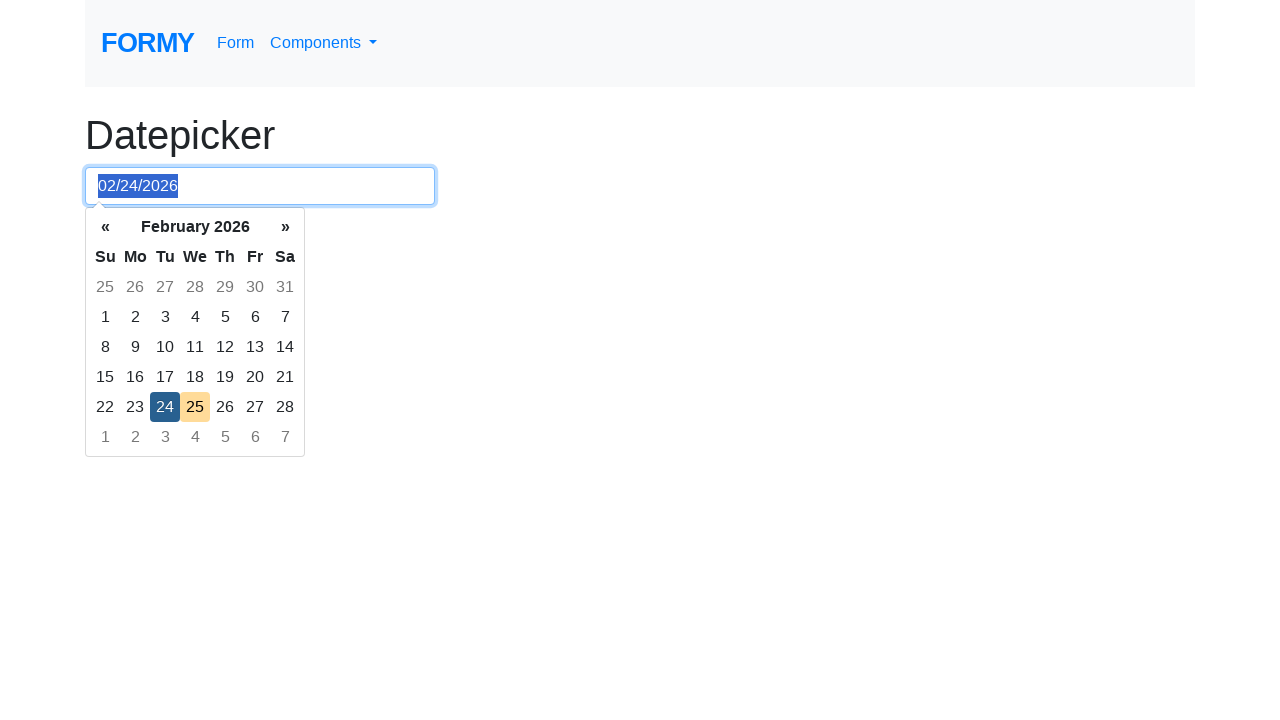

Cleared date field
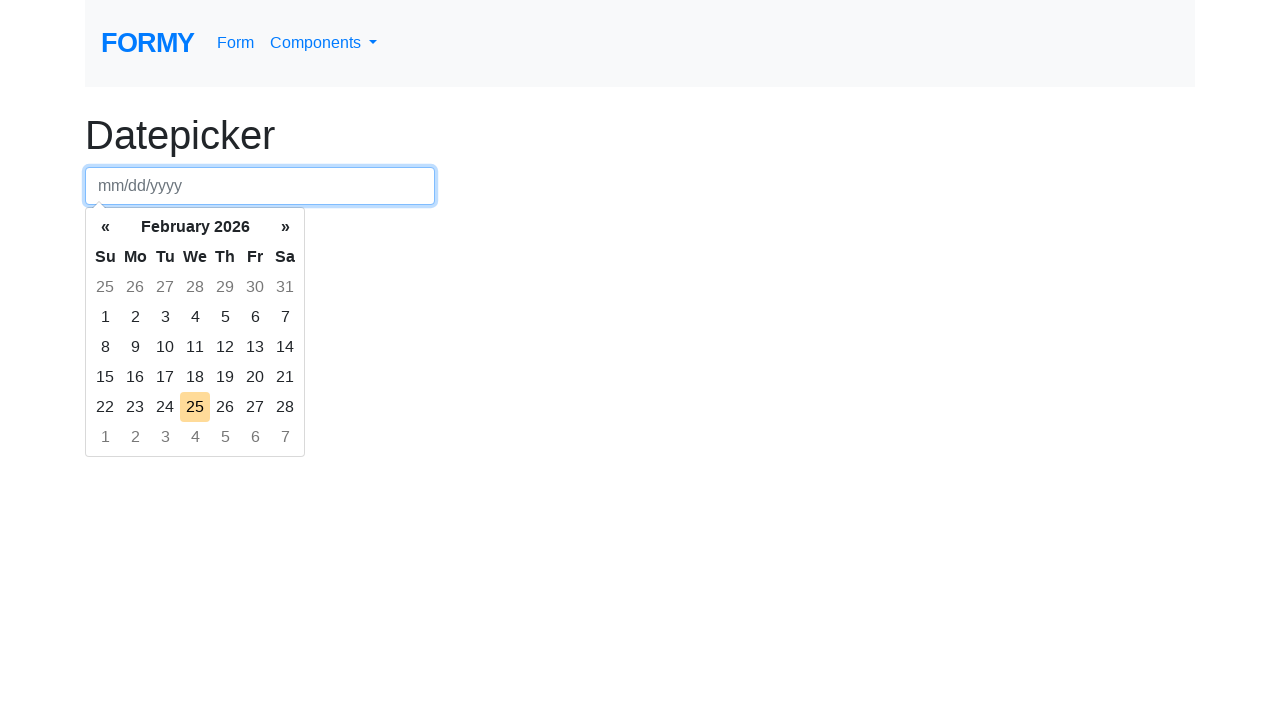

Selected day from calendar at row 5, column 4 at (195, 407) on div.datepicker-days table.table-condensed tbody tr:nth-child(5) td:nth-child(4)
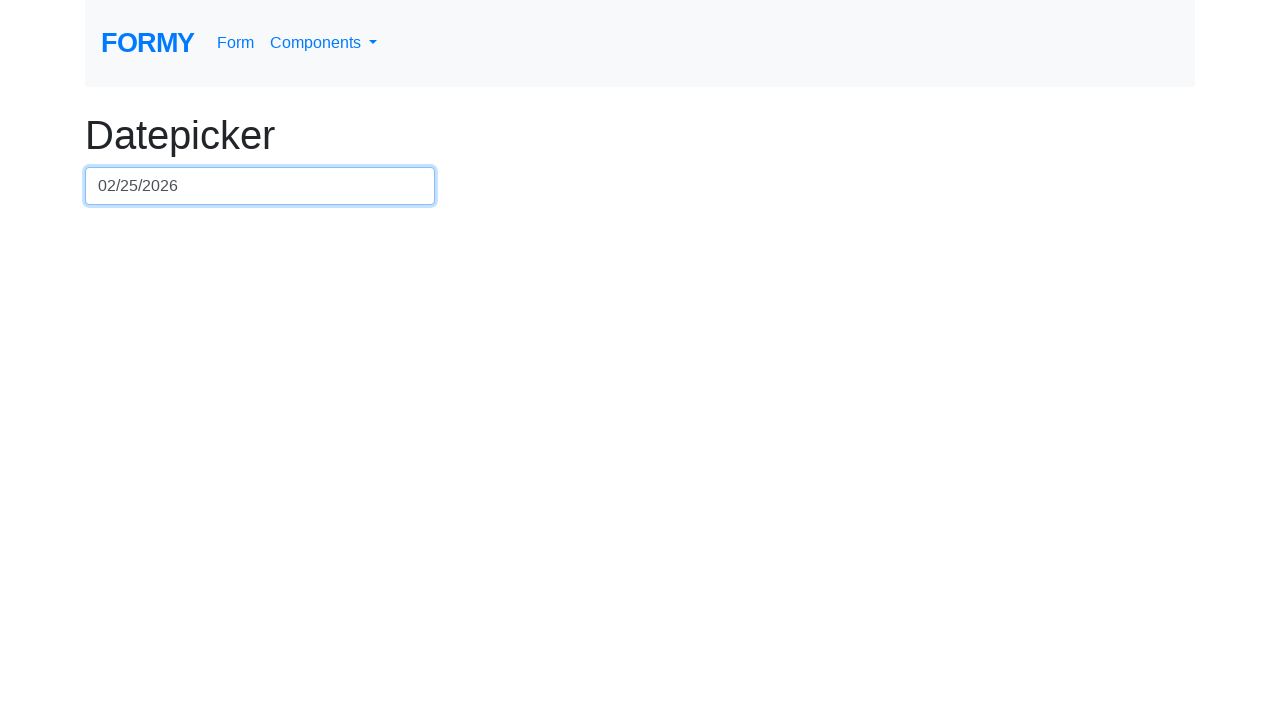

Waited 100ms for selection to register
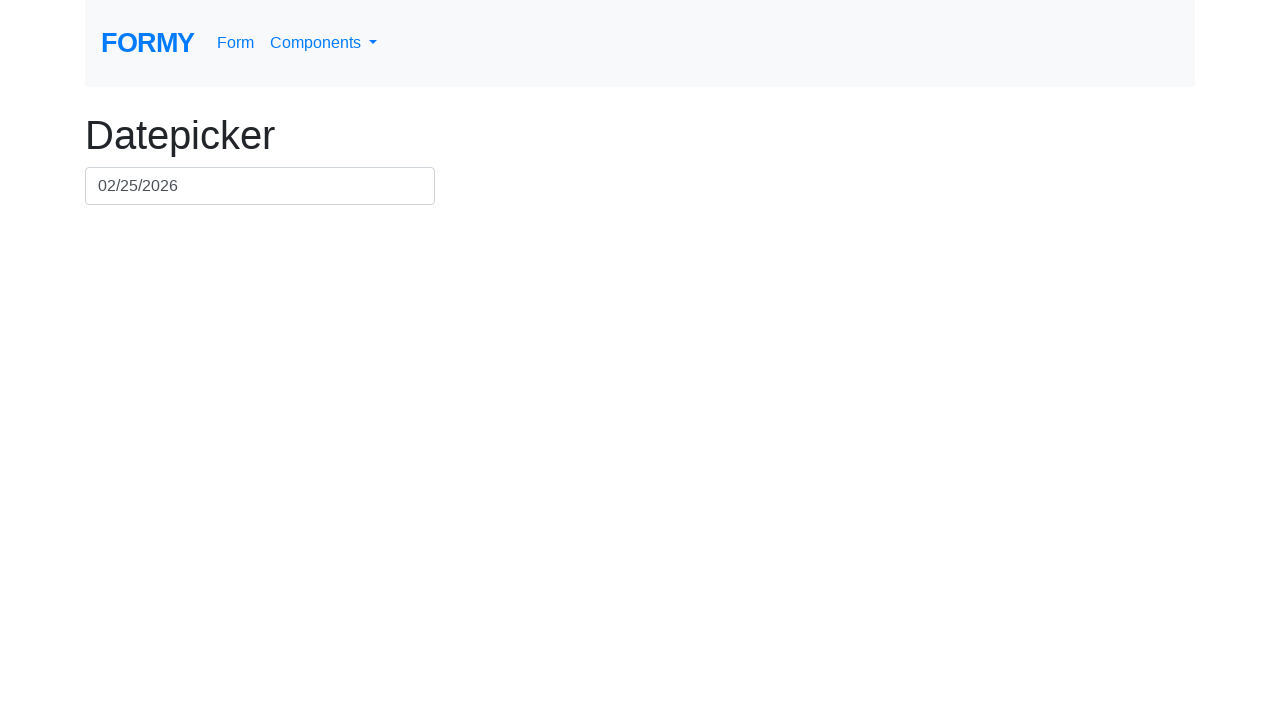

Clicked date field (row 5, column 5) to ensure picker is open at (260, 186) on #datepicker
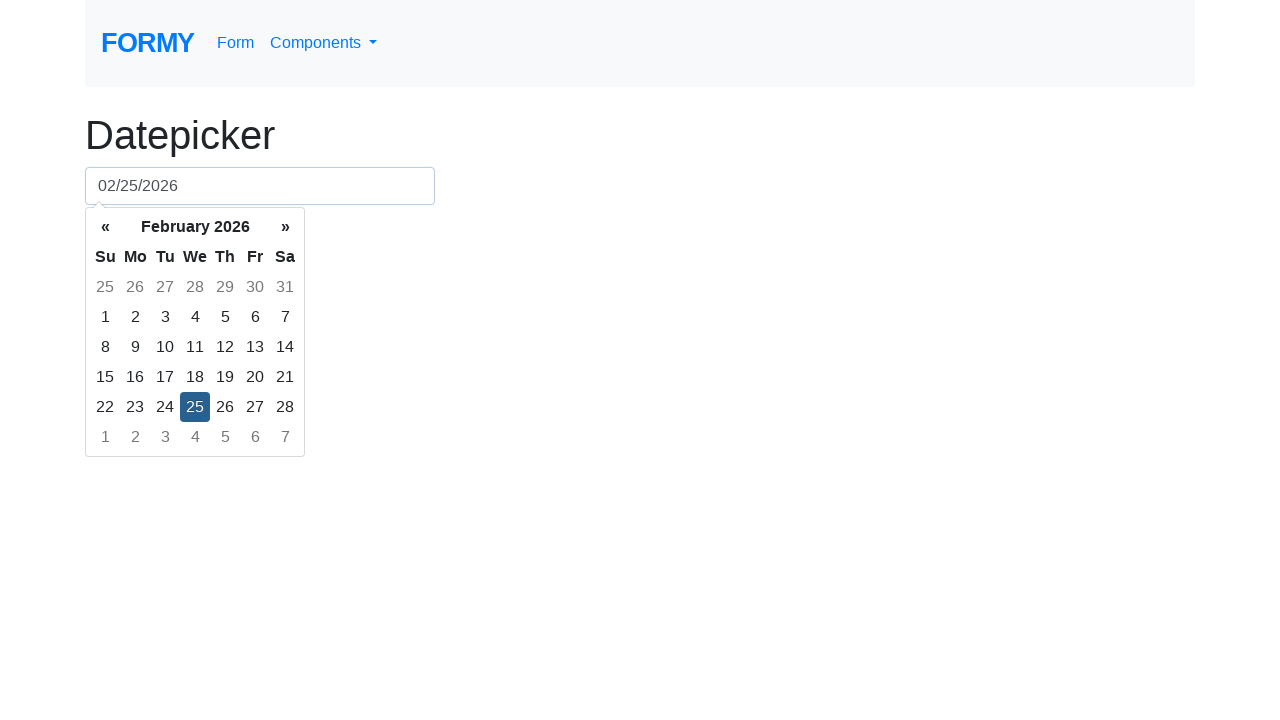

Clicked date field again to focus it at (260, 186) on #datepicker
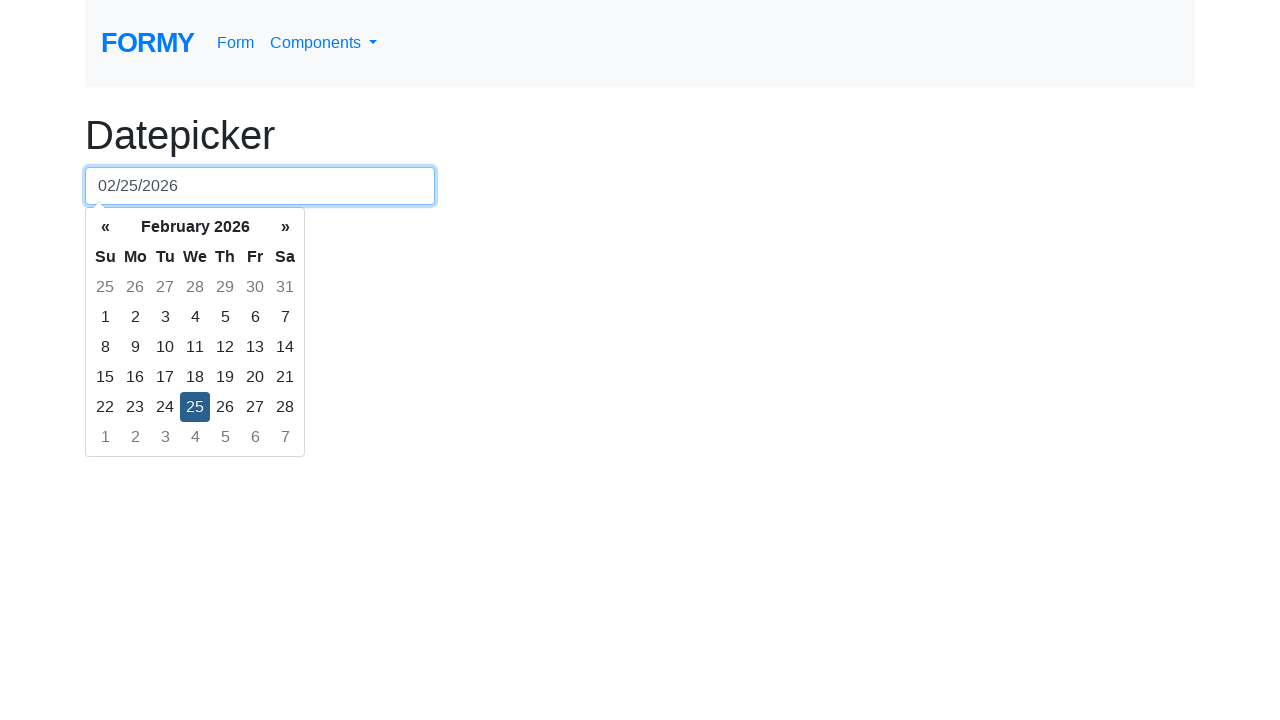

Selected all text in date field
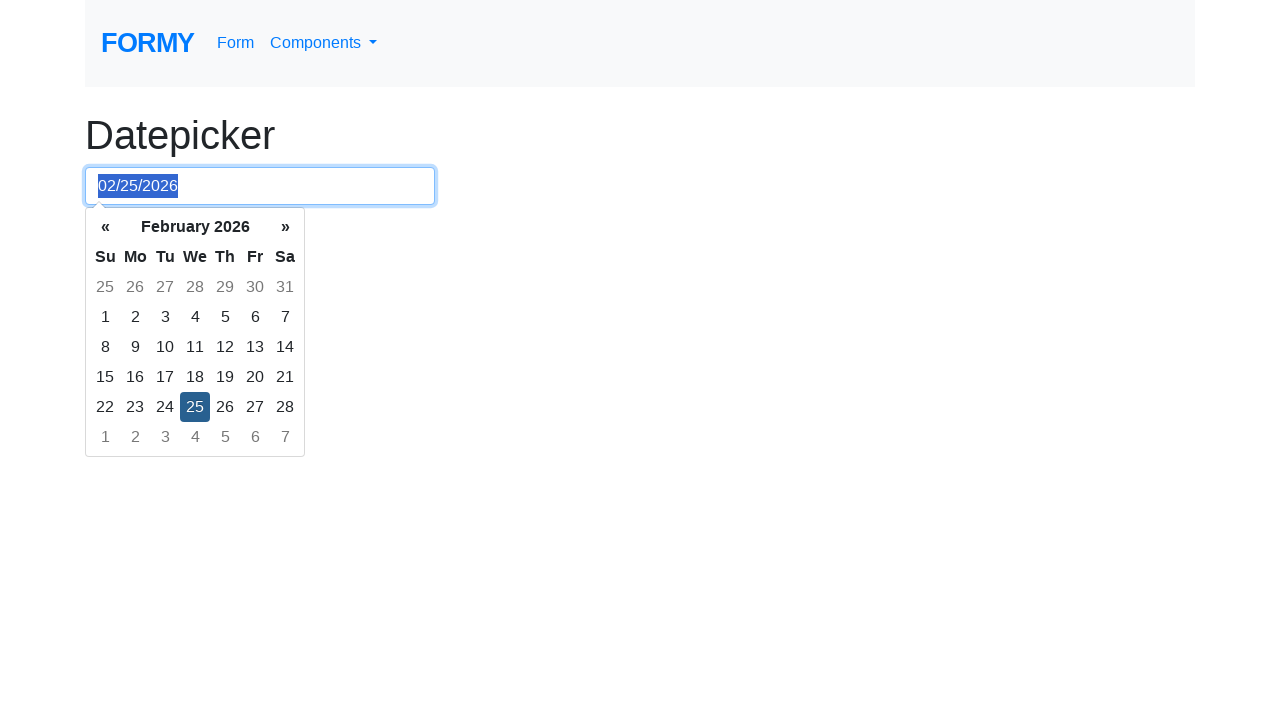

Cleared date field
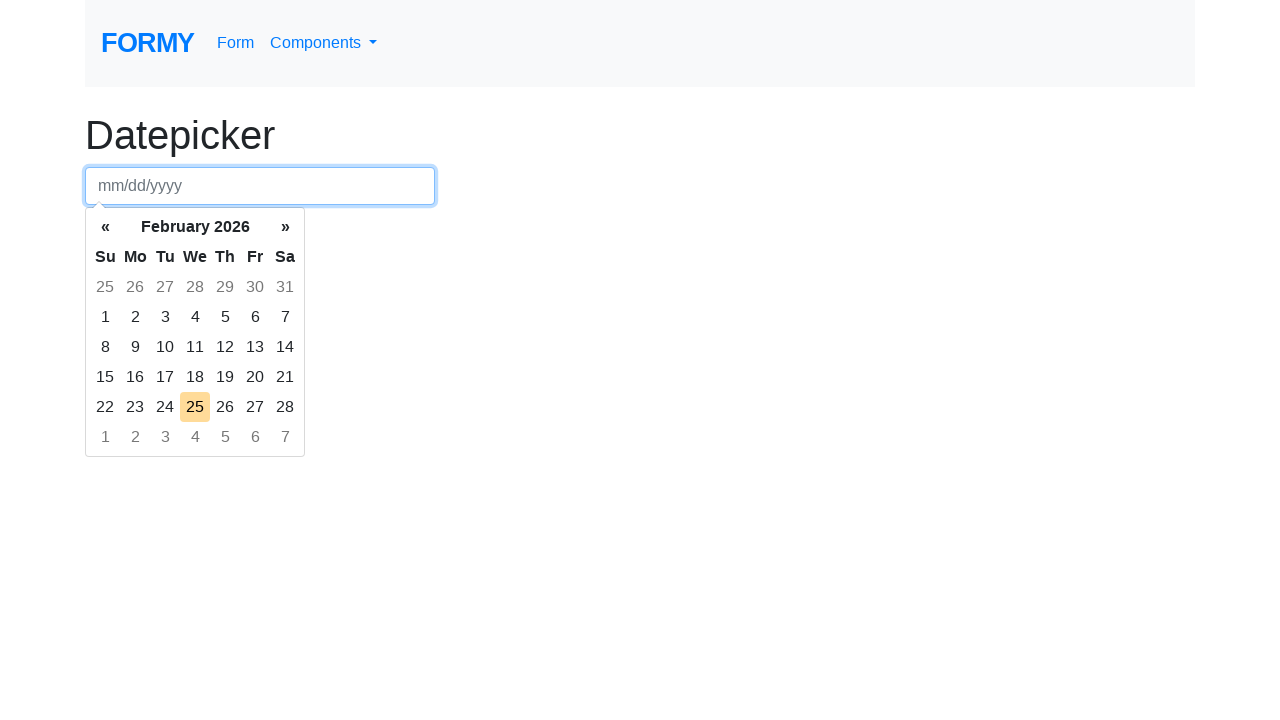

Selected day from calendar at row 5, column 5 at (225, 407) on div.datepicker-days table.table-condensed tbody tr:nth-child(5) td:nth-child(5)
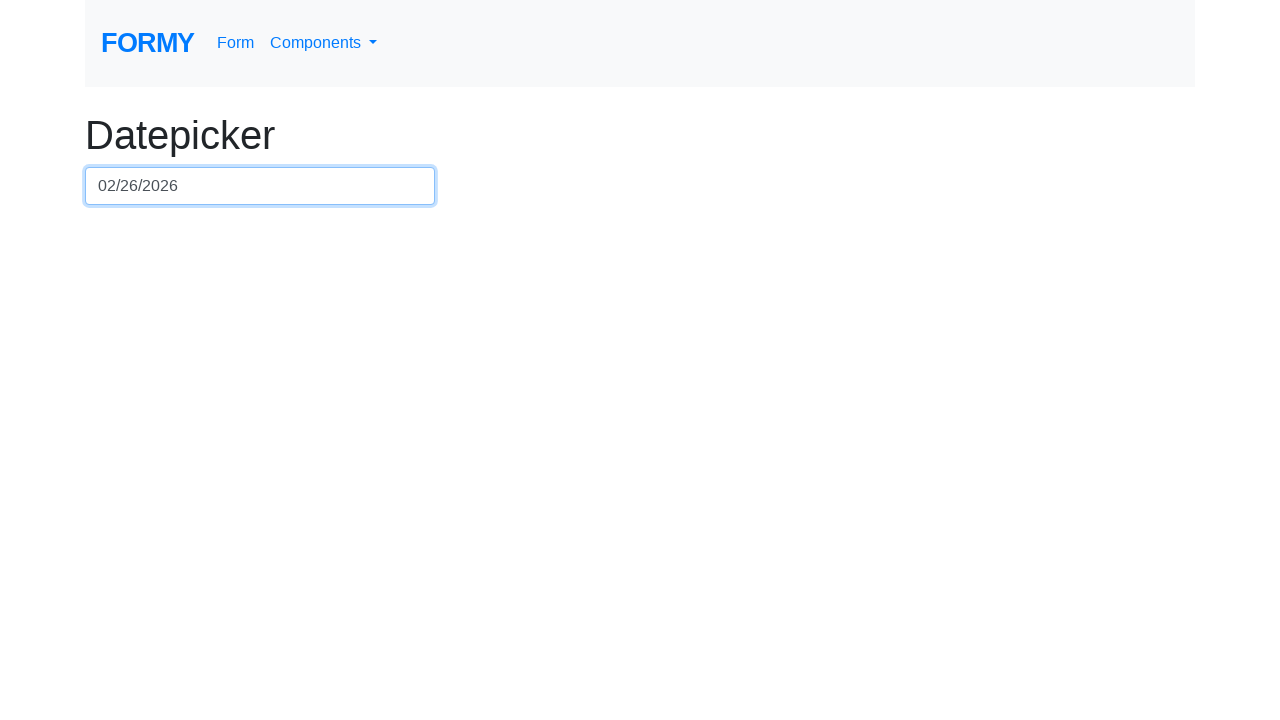

Waited 100ms for selection to register
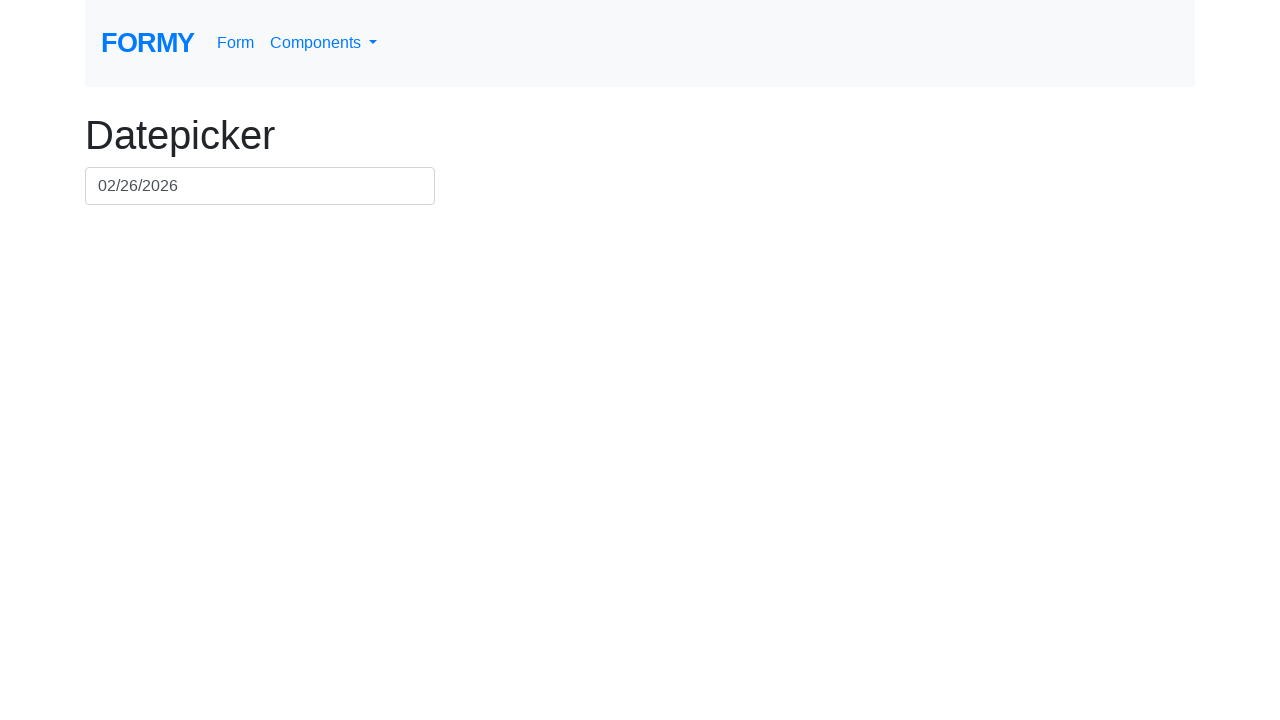

Clicked date field (row 5, column 6) to ensure picker is open at (260, 186) on #datepicker
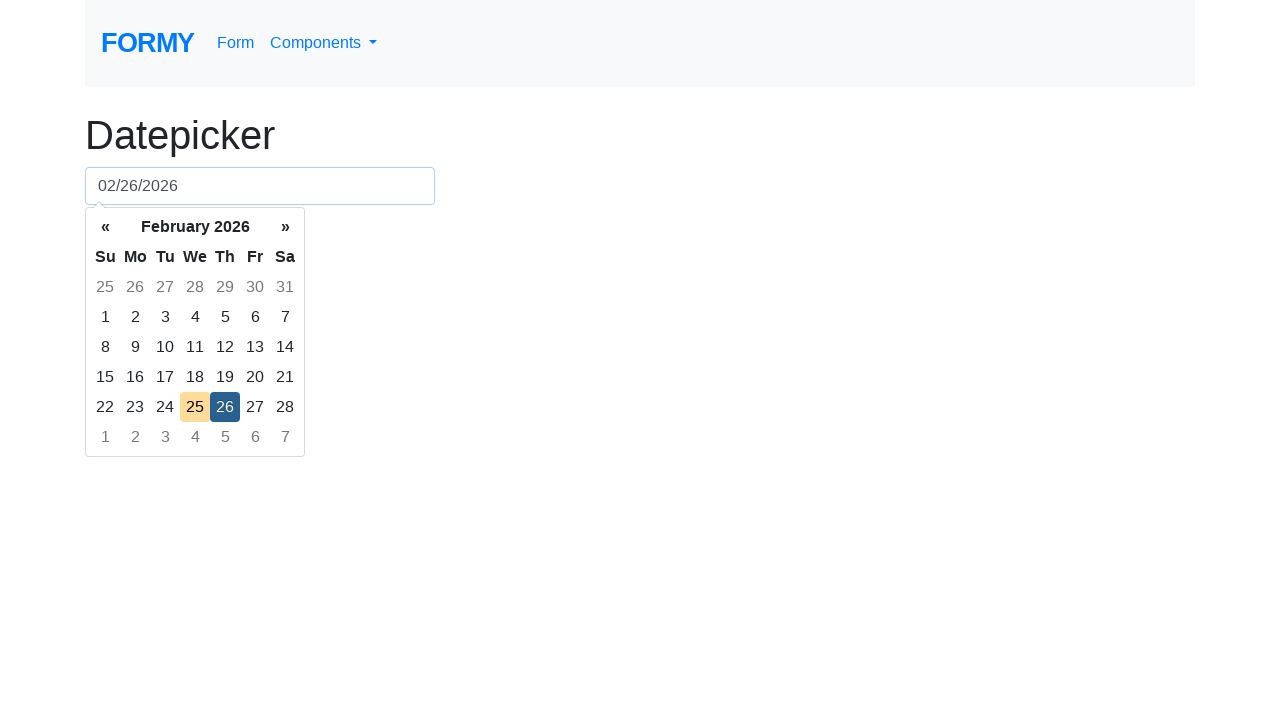

Clicked date field again to focus it at (260, 186) on #datepicker
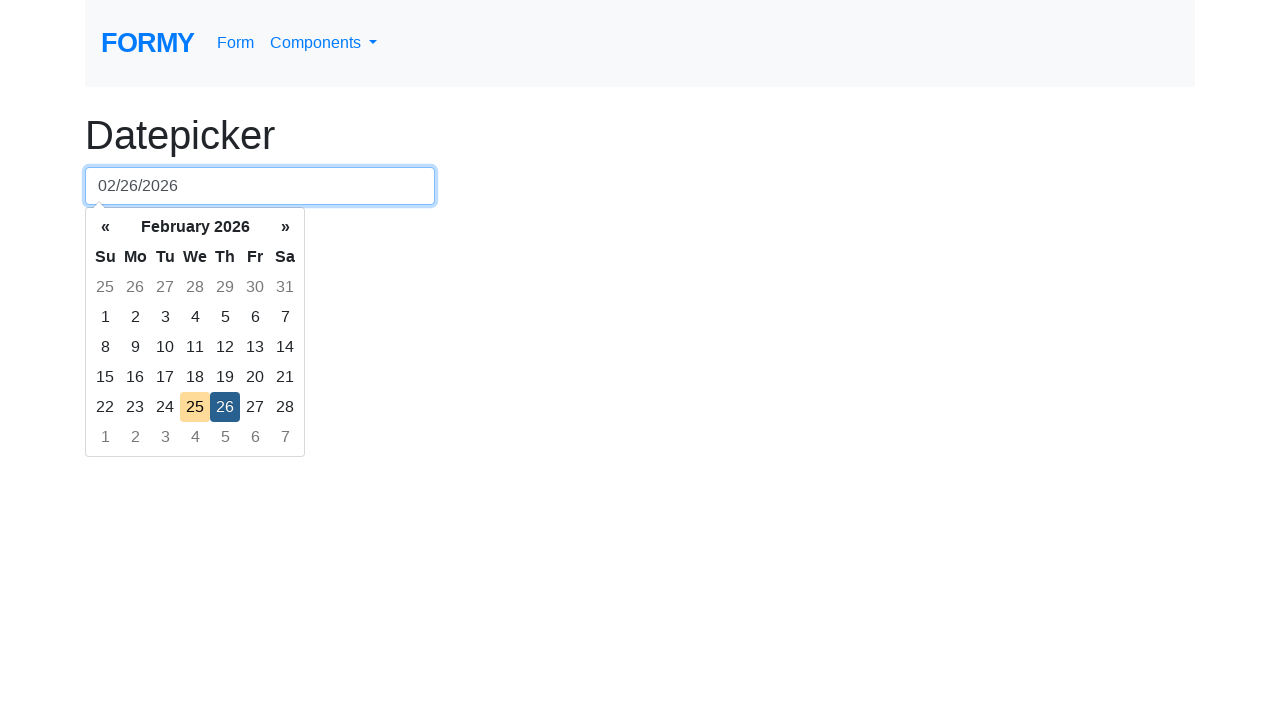

Selected all text in date field
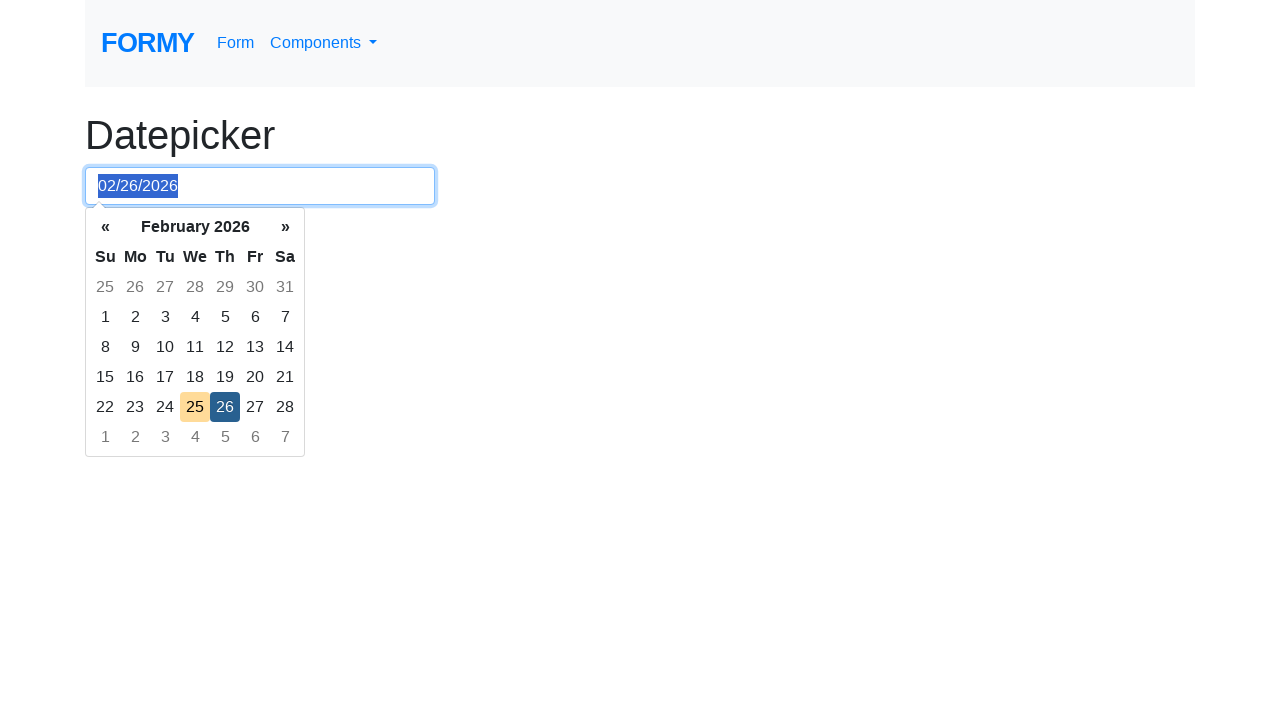

Cleared date field
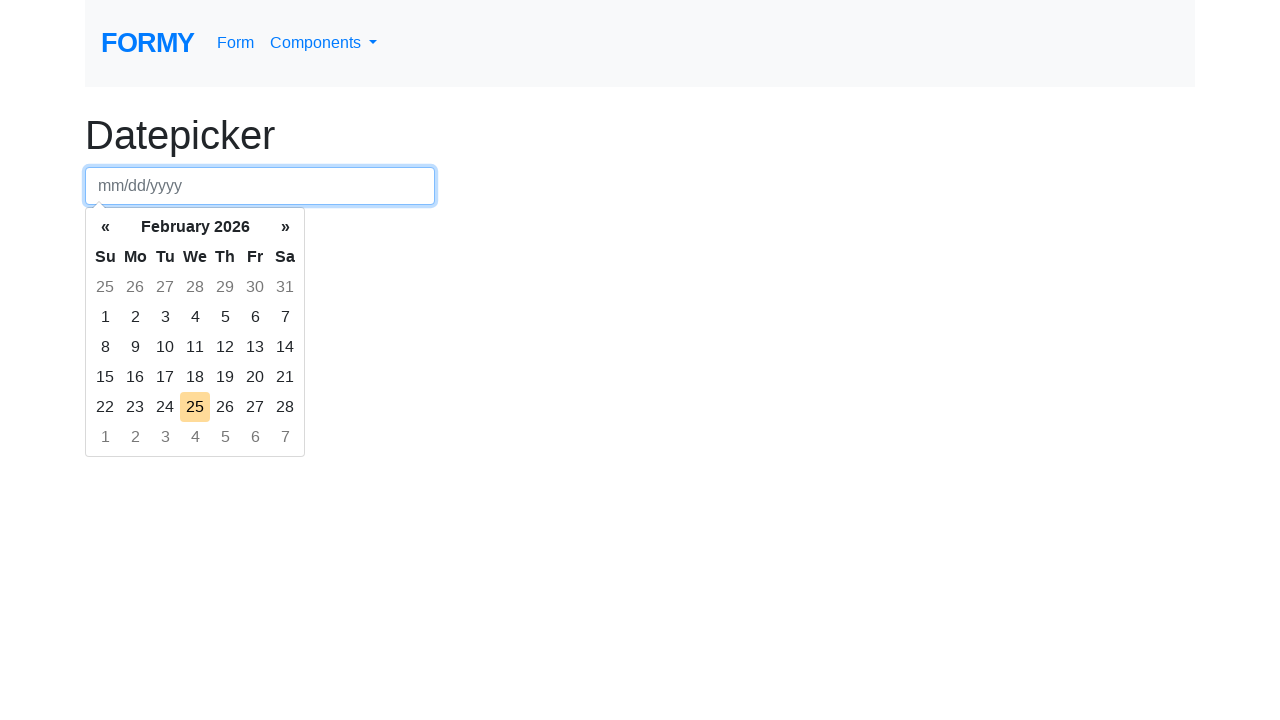

Selected day from calendar at row 5, column 6 at (255, 407) on div.datepicker-days table.table-condensed tbody tr:nth-child(5) td:nth-child(6)
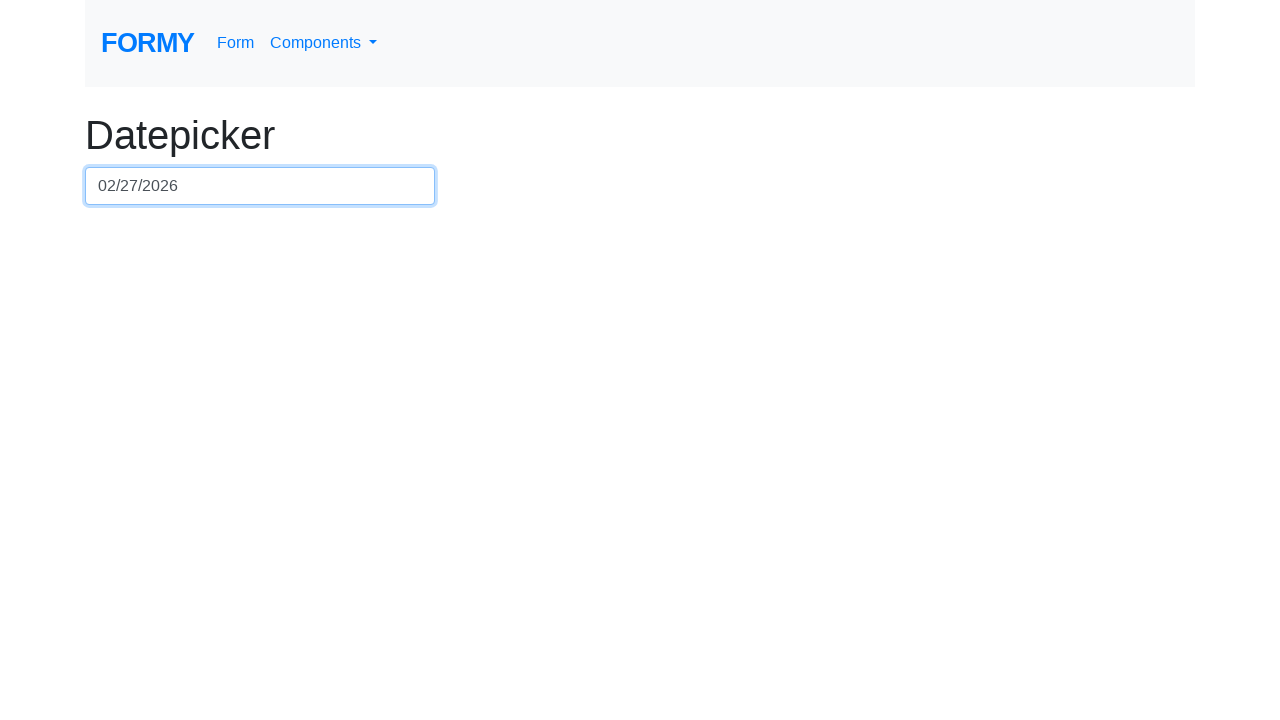

Waited 100ms for selection to register
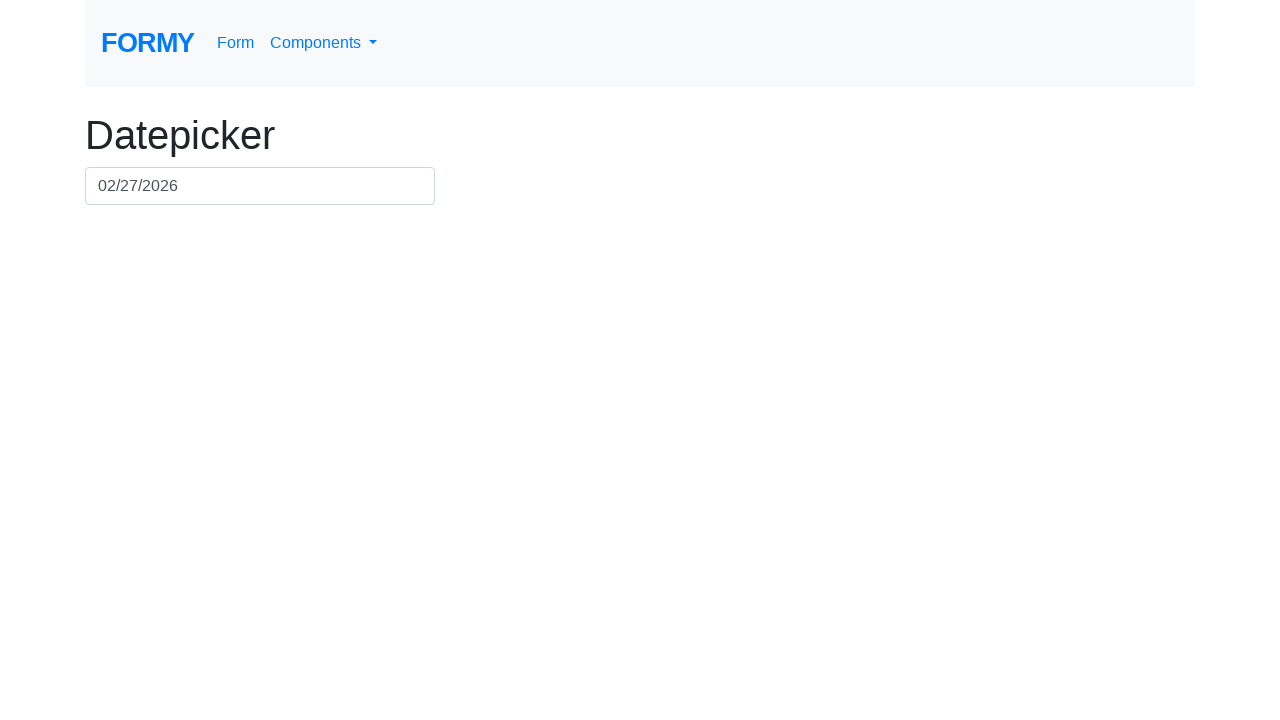

Clicked date field (row 5, column 7) to ensure picker is open at (260, 186) on #datepicker
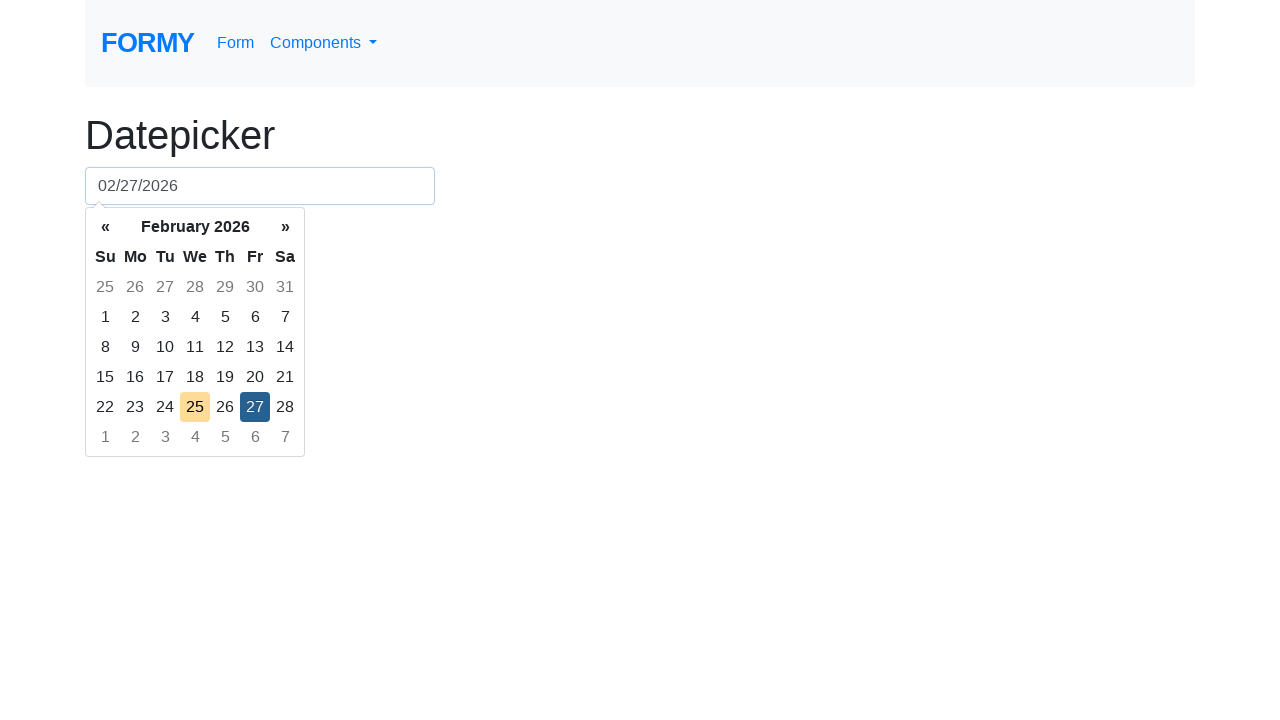

Clicked date field again to focus it at (260, 186) on #datepicker
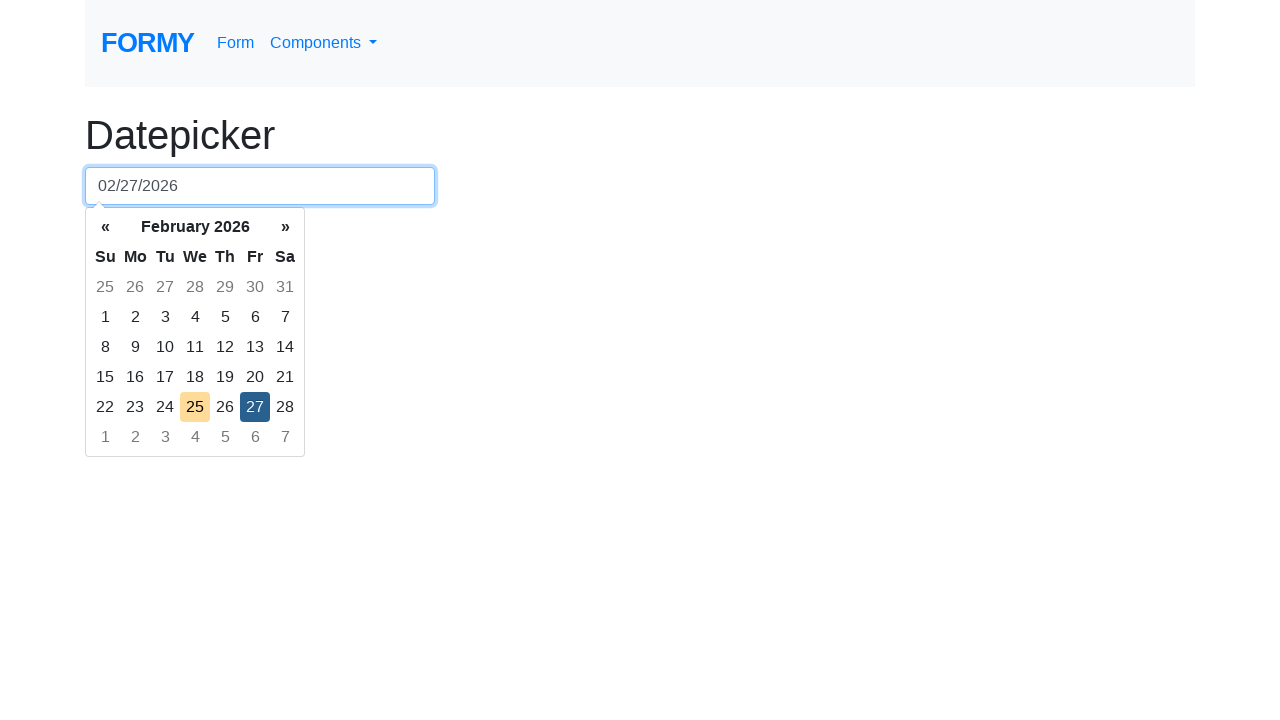

Selected all text in date field
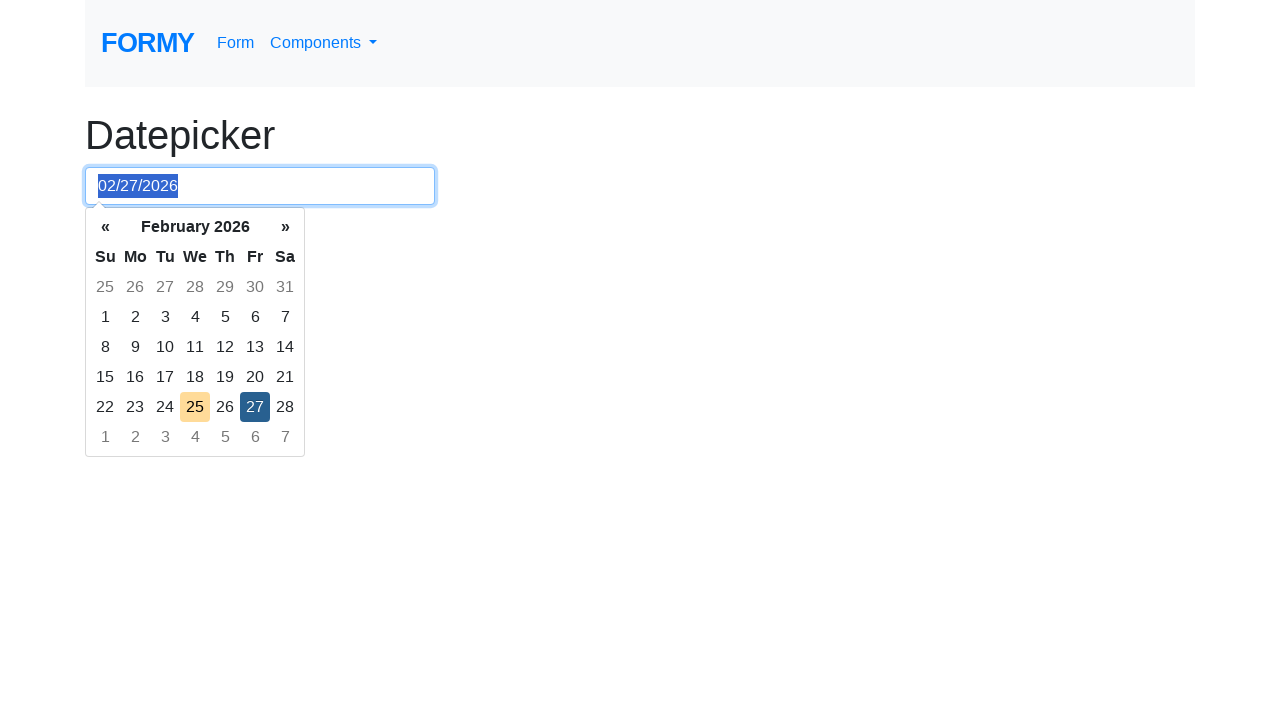

Cleared date field
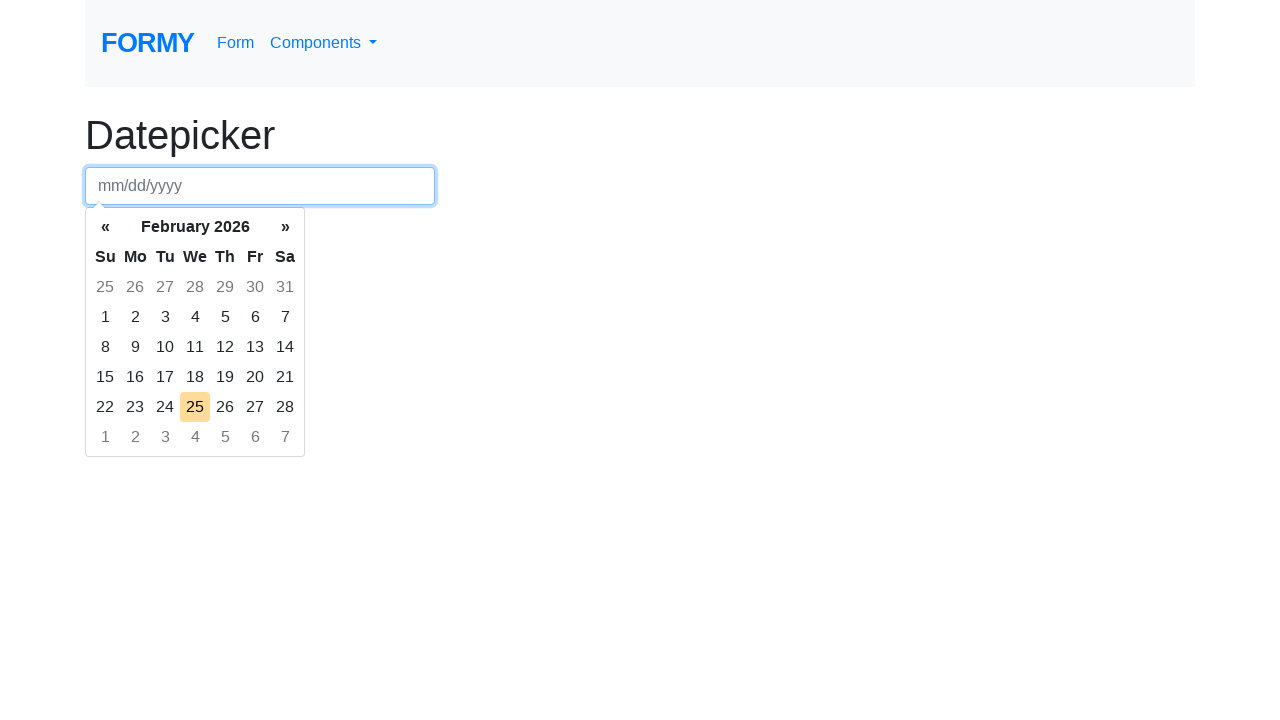

Selected day from calendar at row 5, column 7 at (285, 407) on div.datepicker-days table.table-condensed tbody tr:nth-child(5) td:nth-child(7)
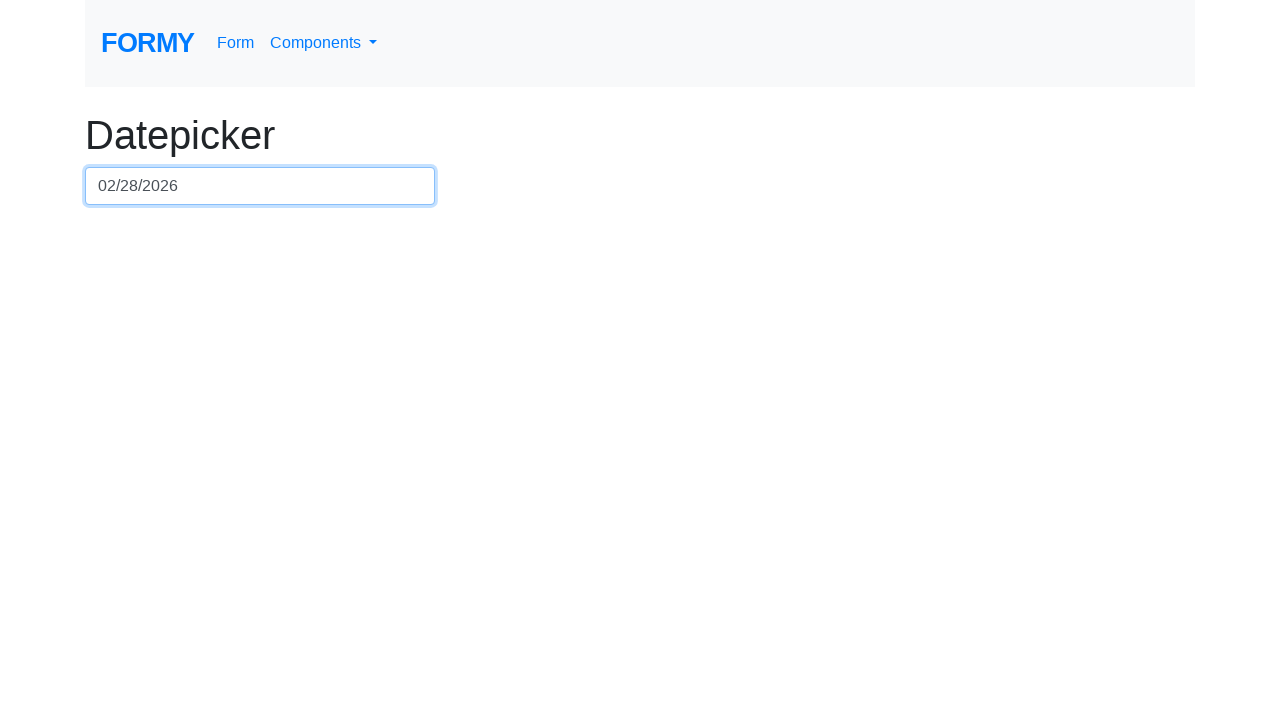

Waited 100ms for selection to register
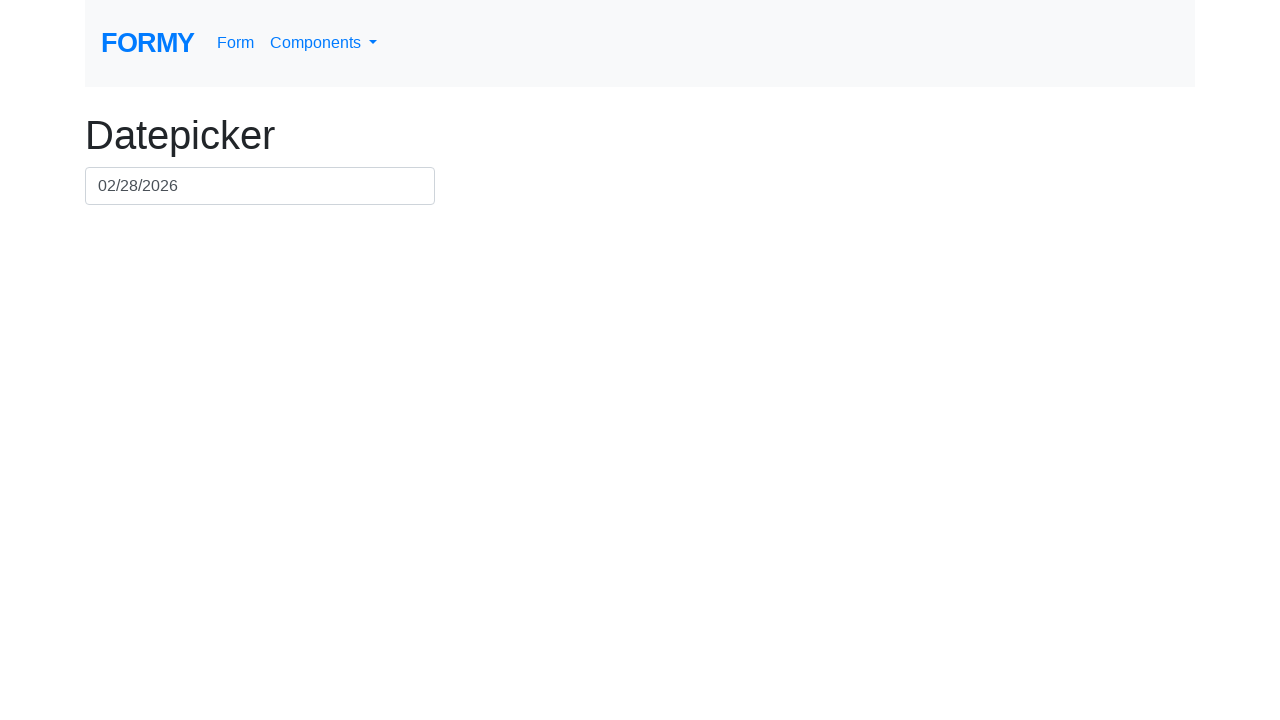

Clicked date field (row 6, column 1) to ensure picker is open at (260, 186) on #datepicker
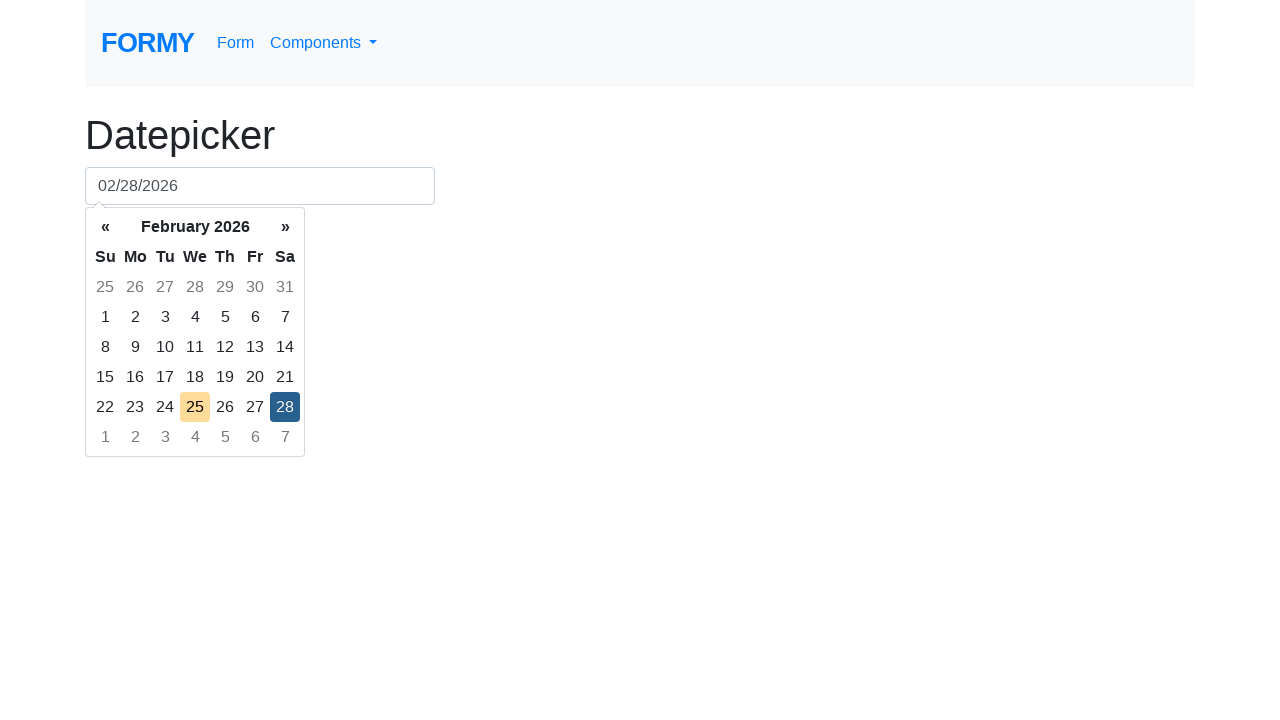

Clicked date field again to focus it at (260, 186) on #datepicker
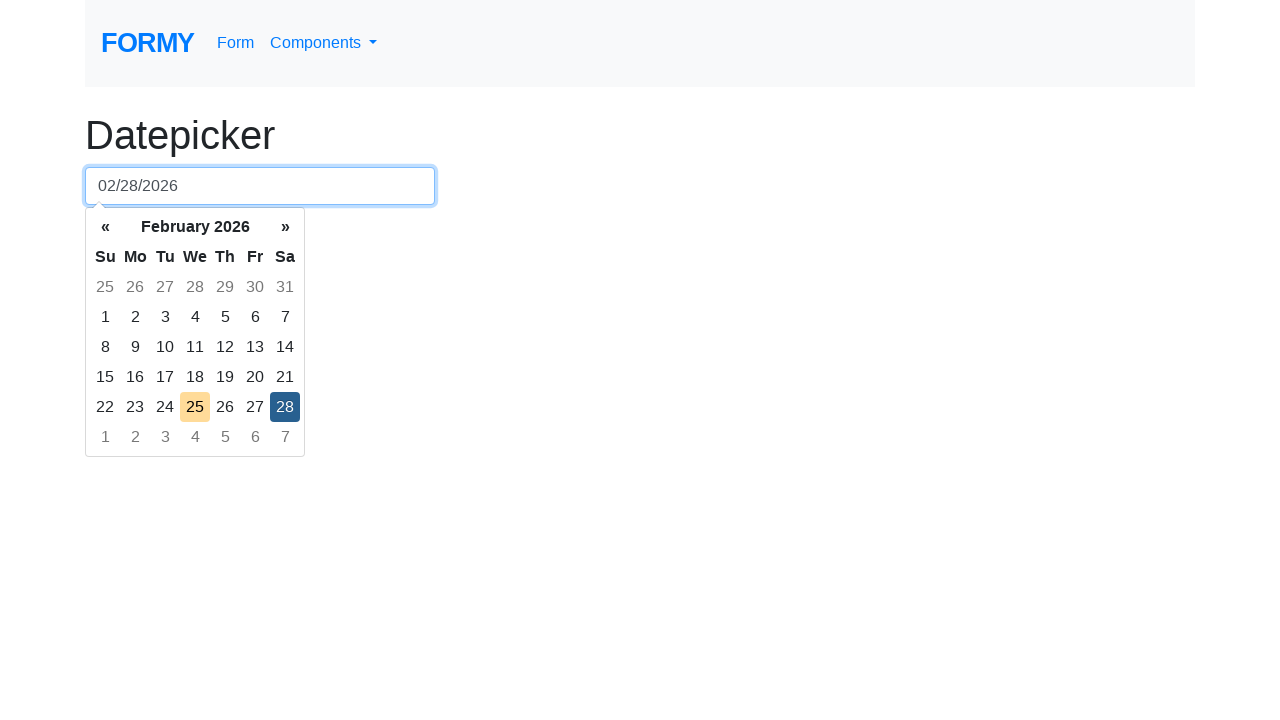

Selected all text in date field
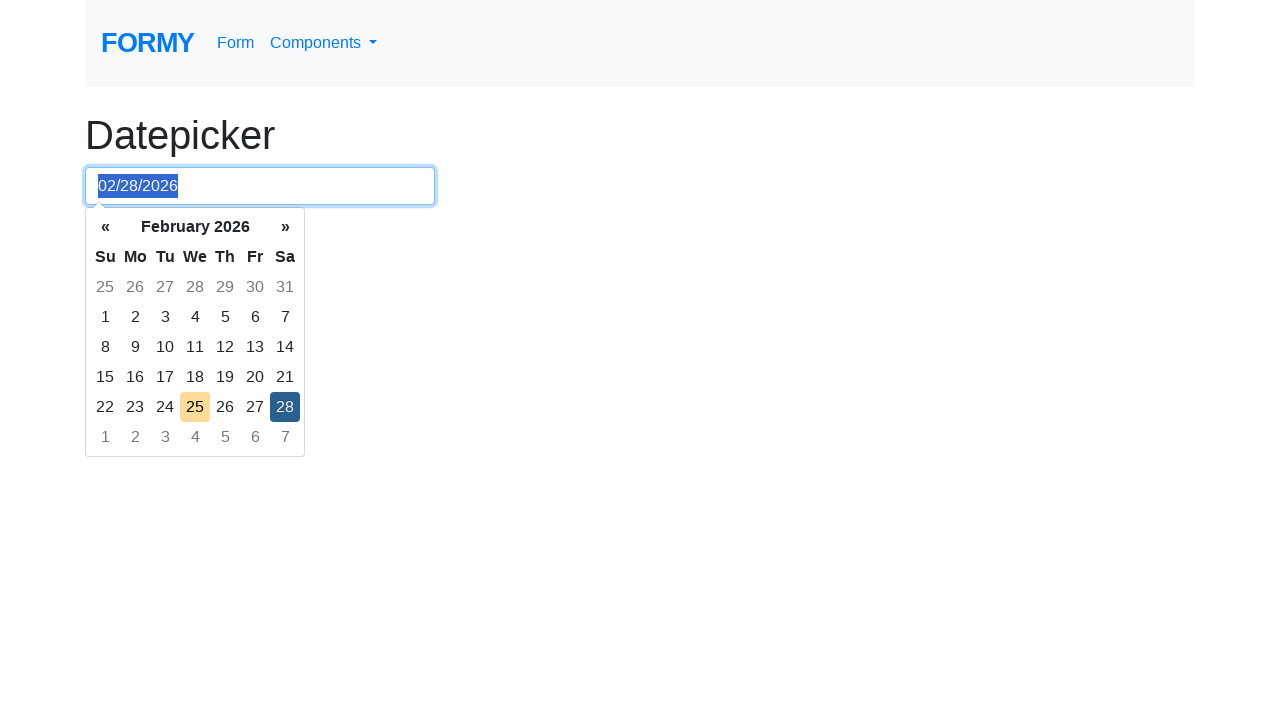

Cleared date field
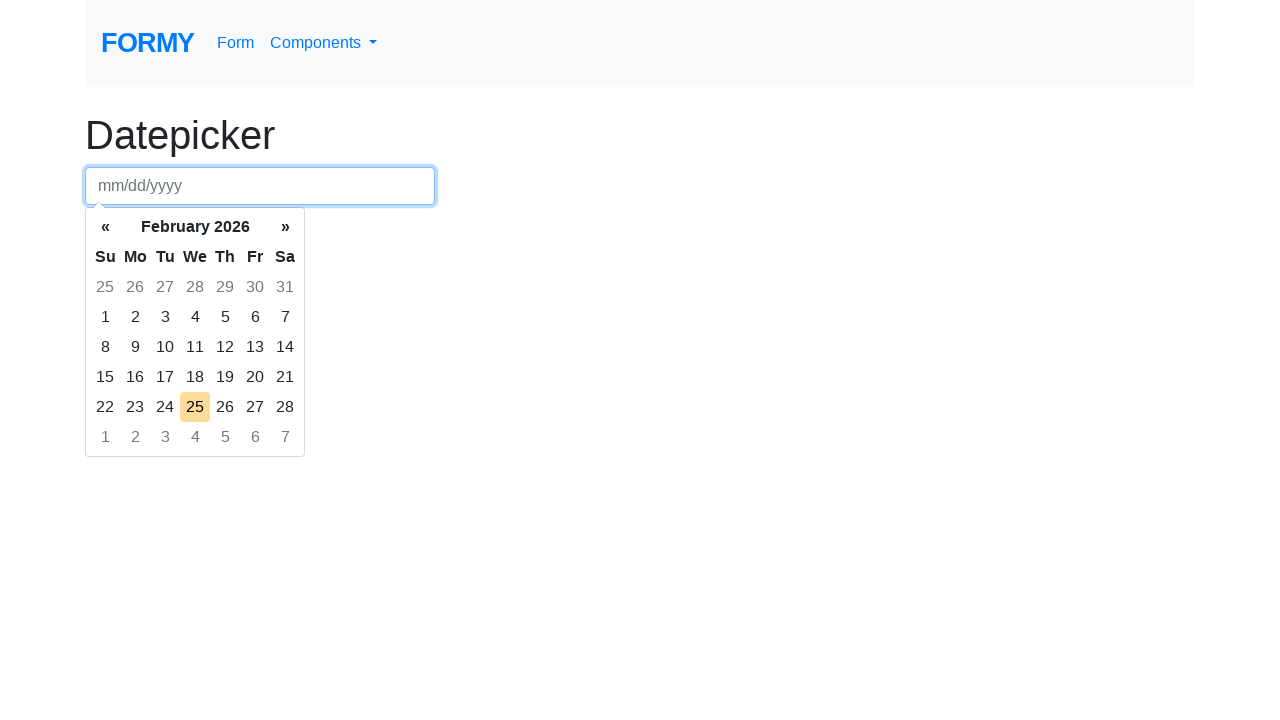

Selected day from calendar at row 6, column 1 at (105, 437) on div.datepicker-days table.table-condensed tbody tr:nth-child(6) td:nth-child(1)
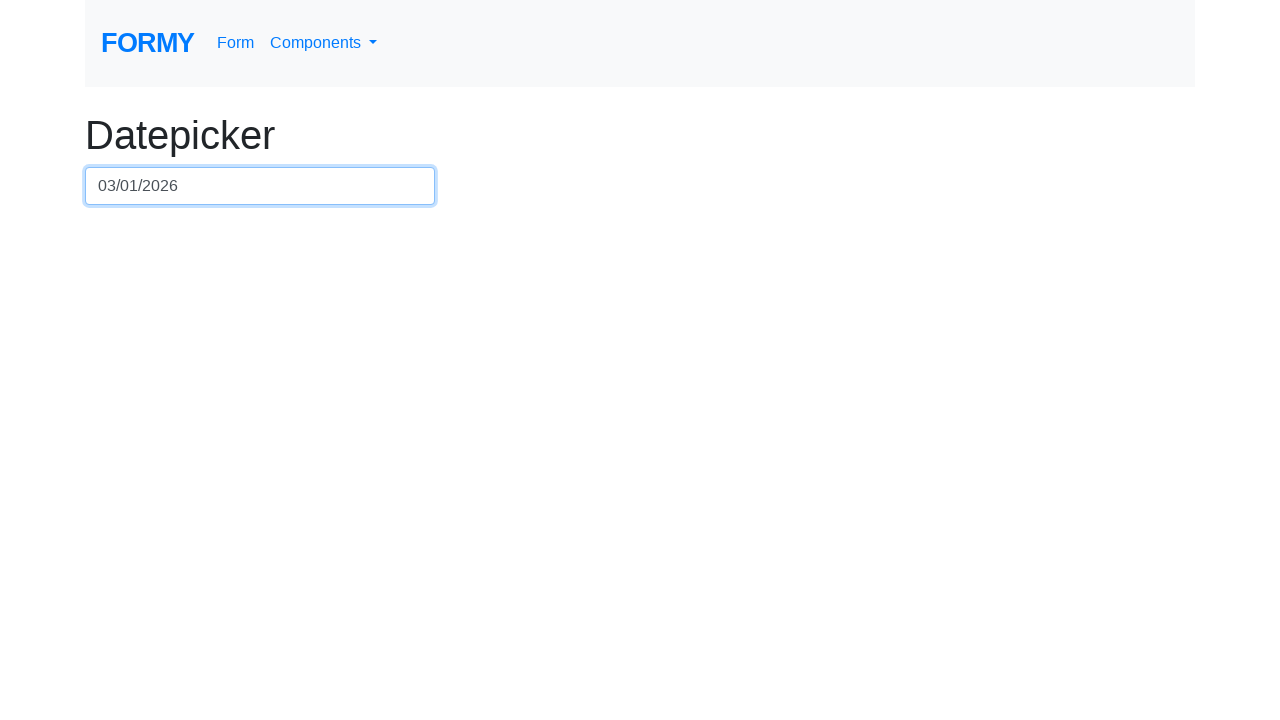

Waited 100ms for selection to register
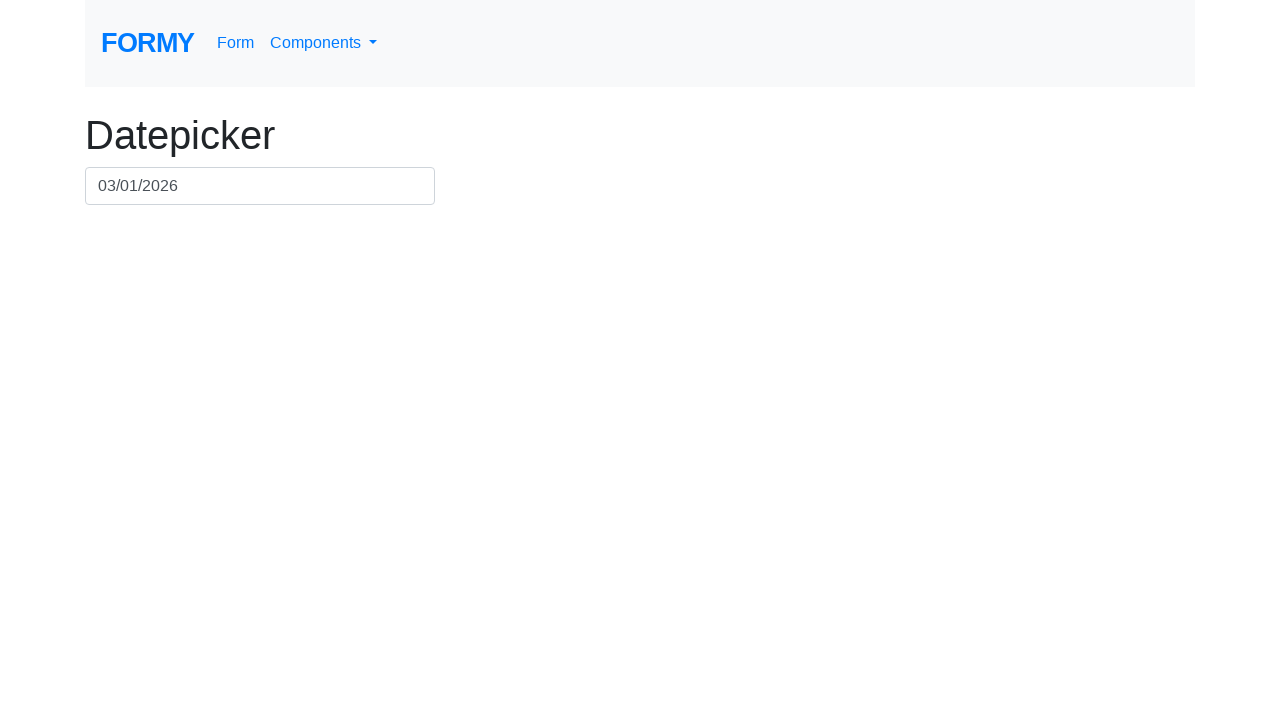

Clicked date field (row 6, column 2) to ensure picker is open at (260, 186) on #datepicker
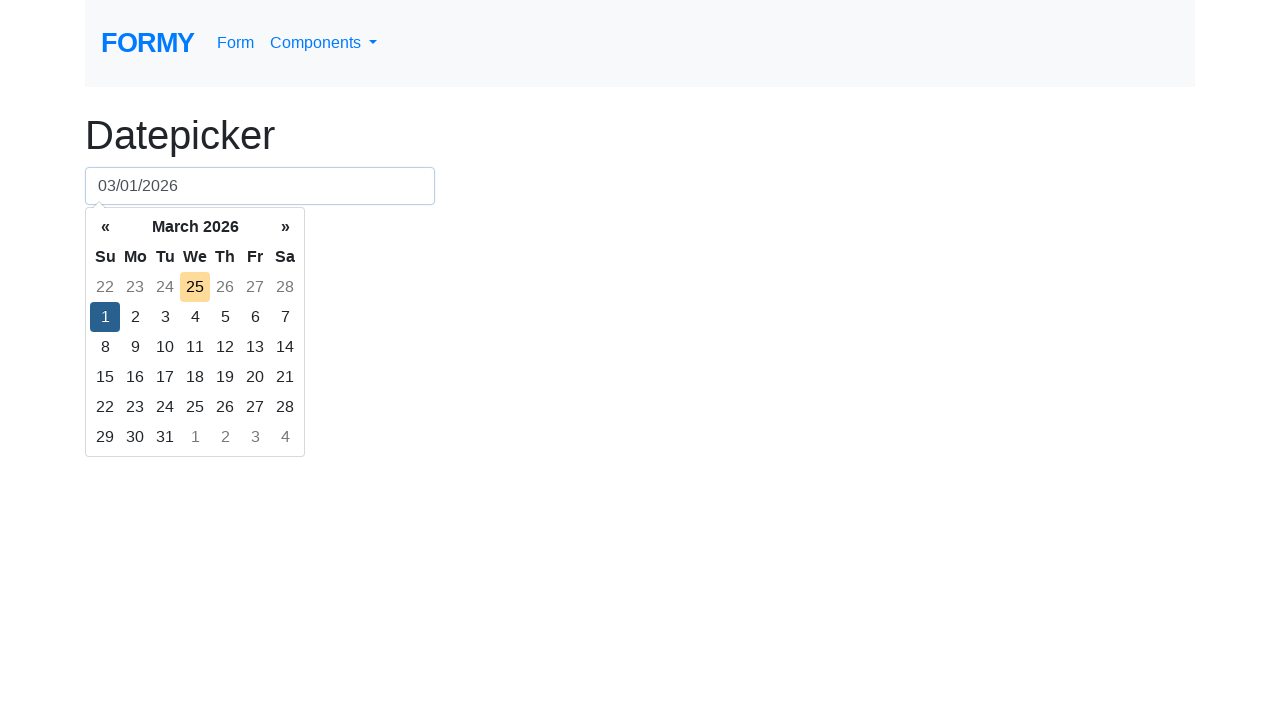

Clicked date field again to focus it at (260, 186) on #datepicker
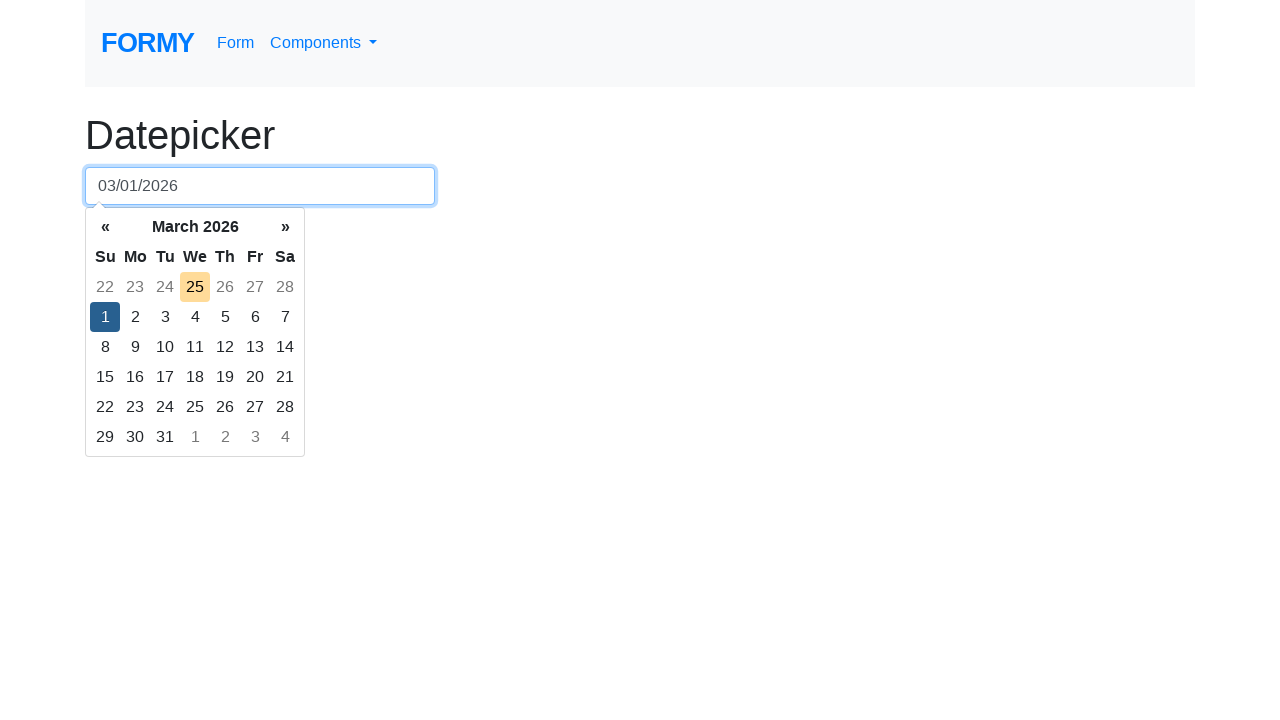

Selected all text in date field
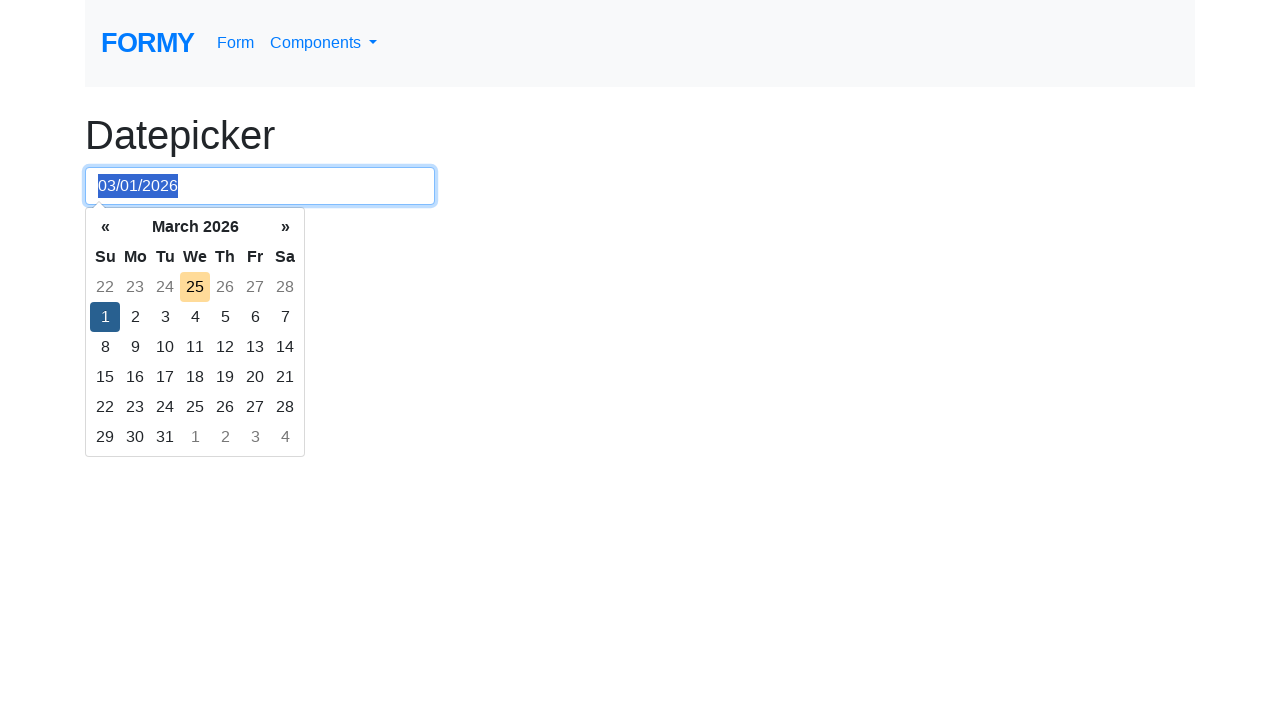

Cleared date field
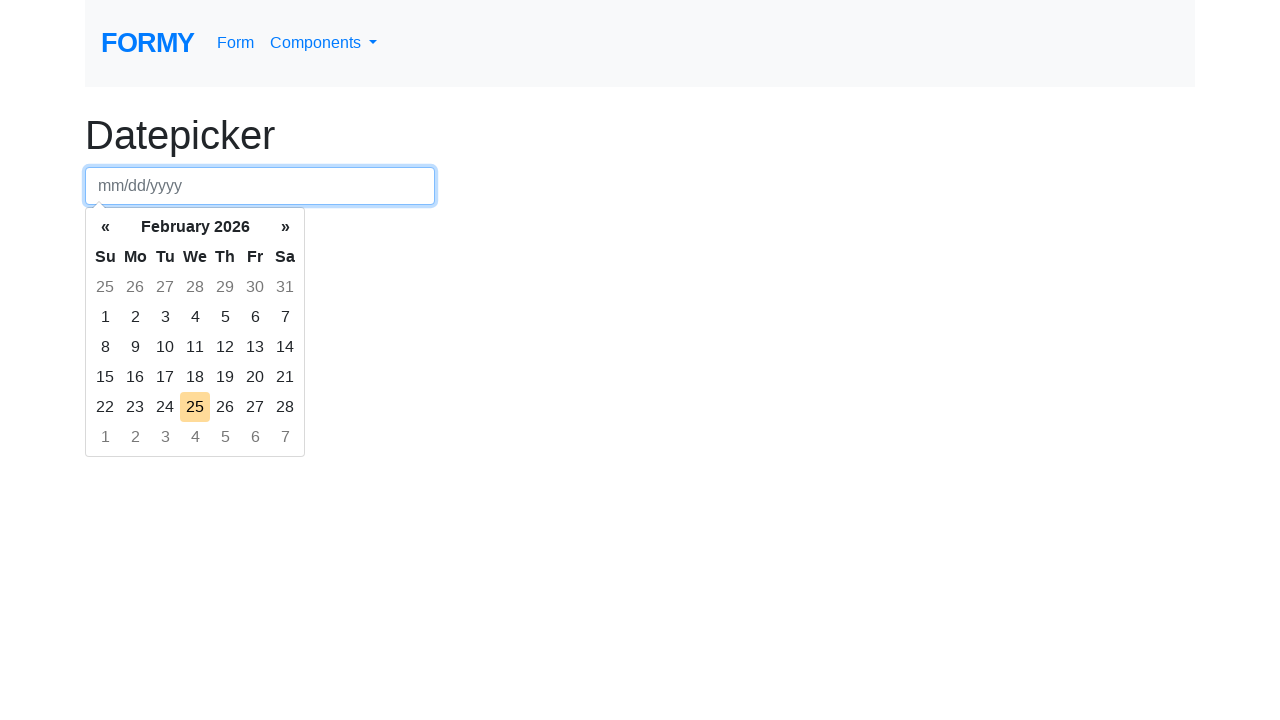

Selected day from calendar at row 6, column 2 at (135, 437) on div.datepicker-days table.table-condensed tbody tr:nth-child(6) td:nth-child(2)
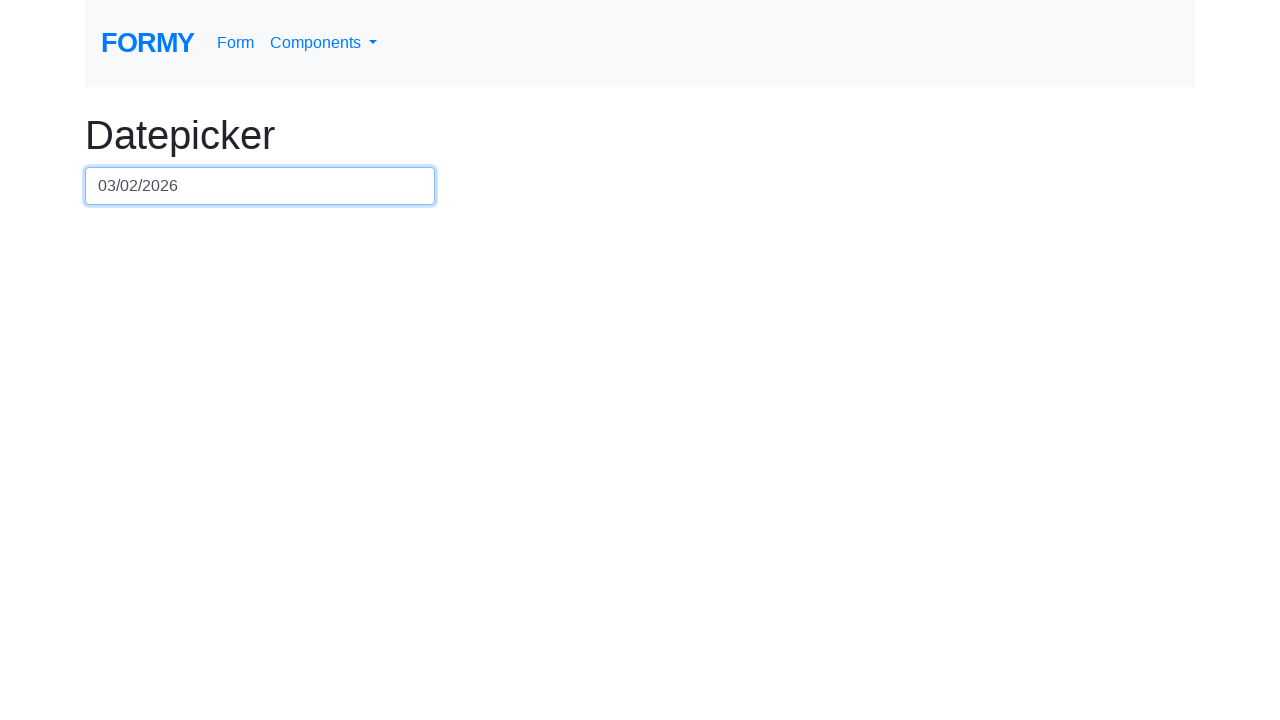

Waited 100ms for selection to register
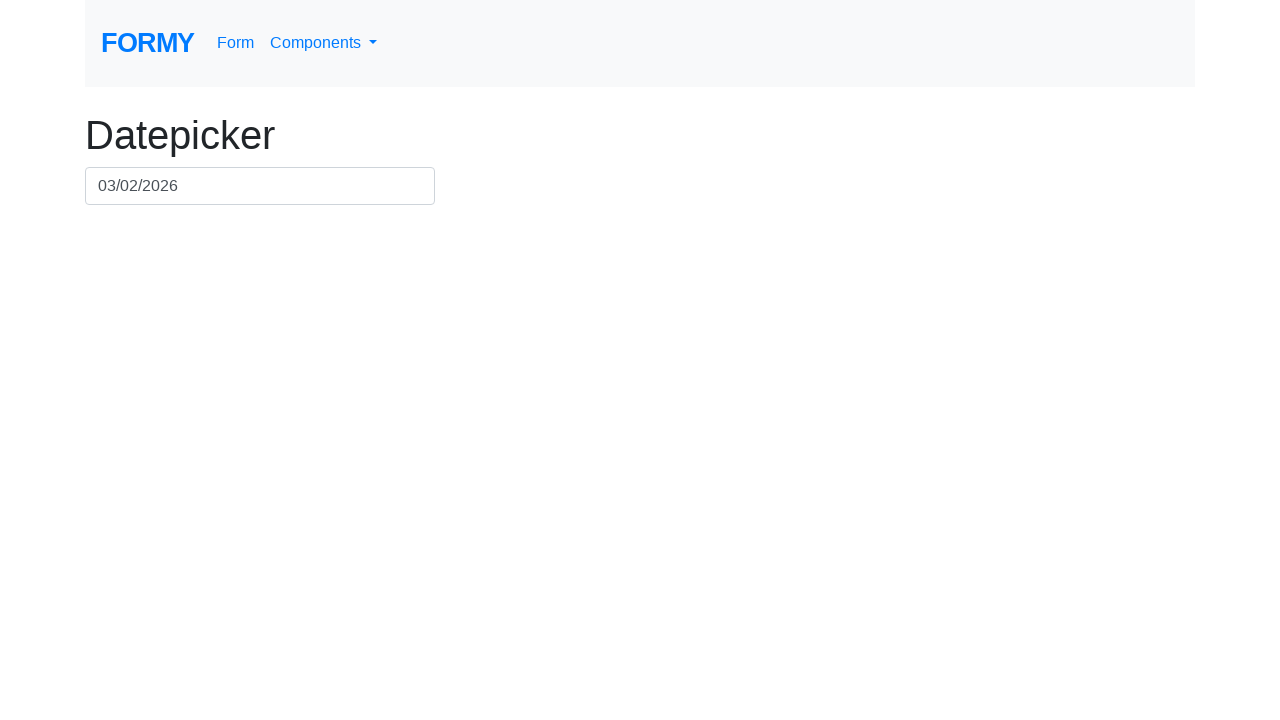

Clicked date field (row 6, column 3) to ensure picker is open at (260, 186) on #datepicker
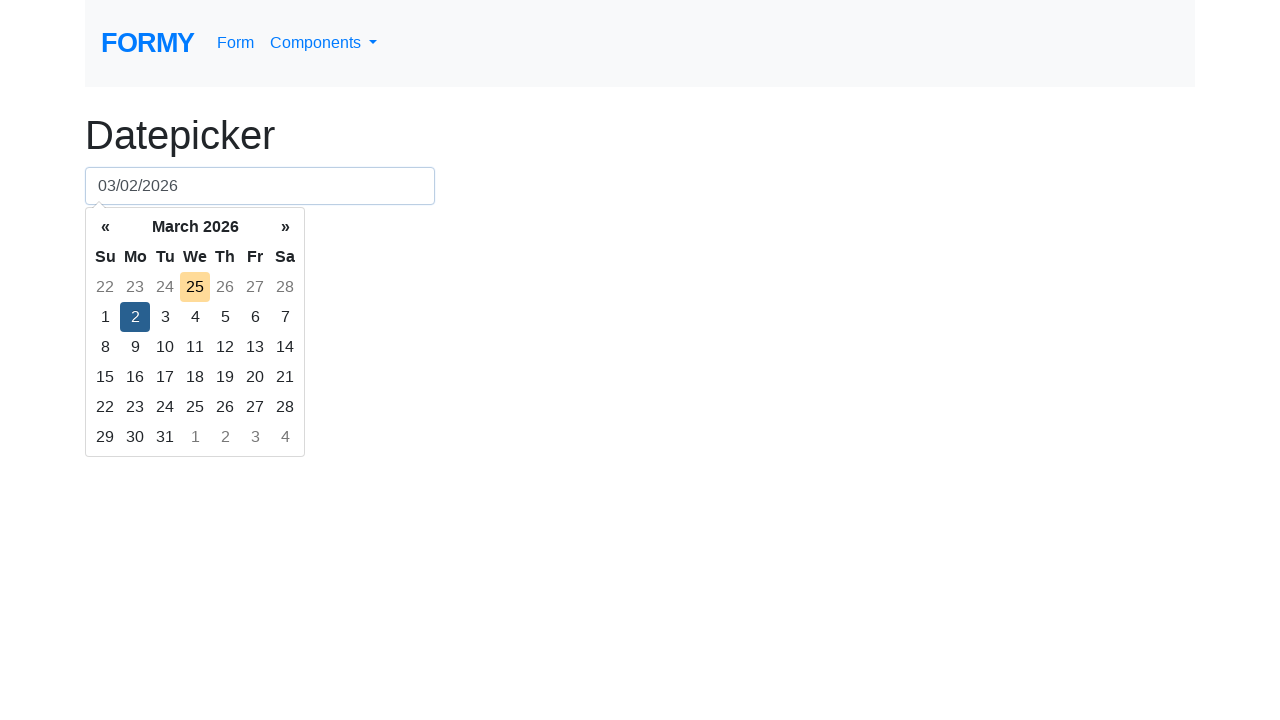

Clicked date field again to focus it at (260, 186) on #datepicker
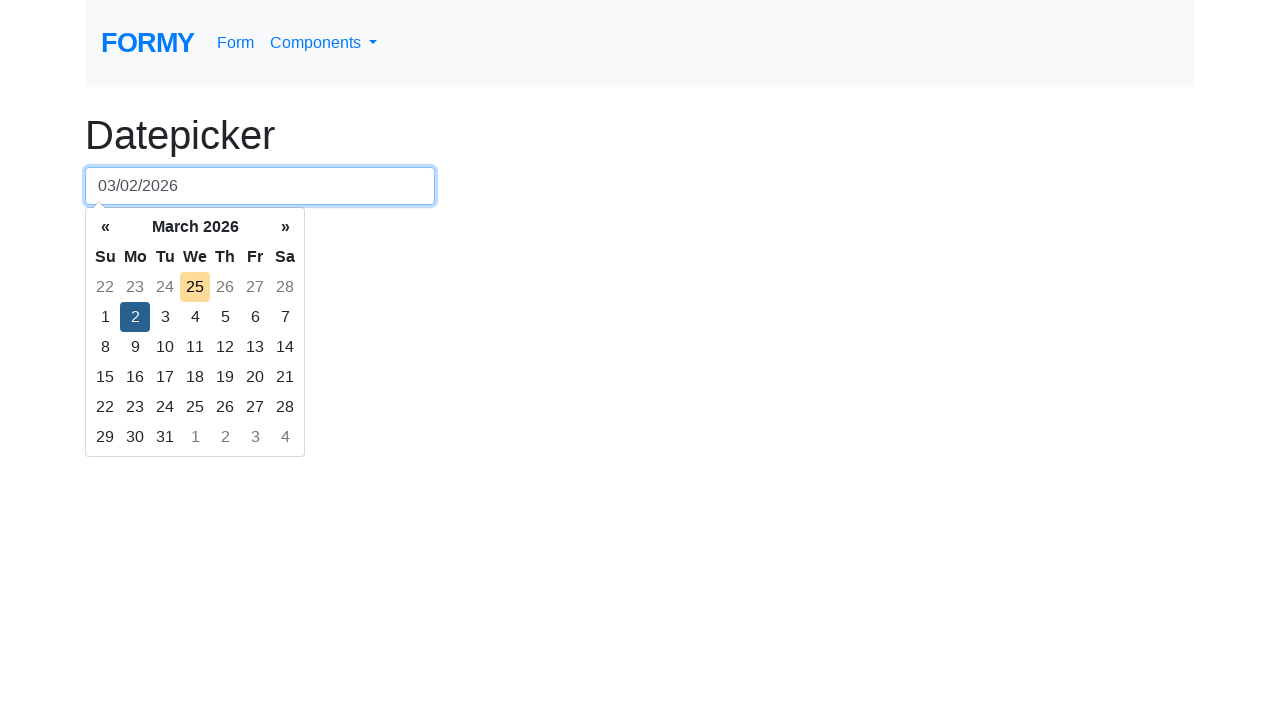

Selected all text in date field
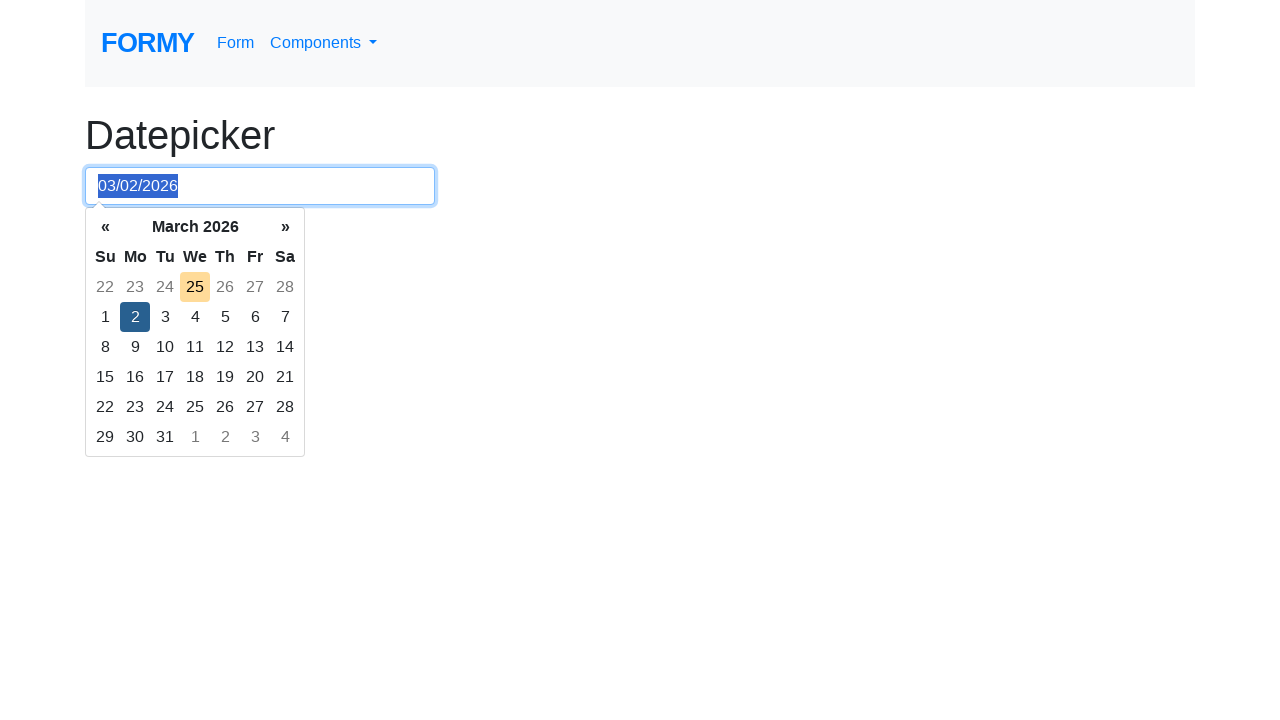

Cleared date field
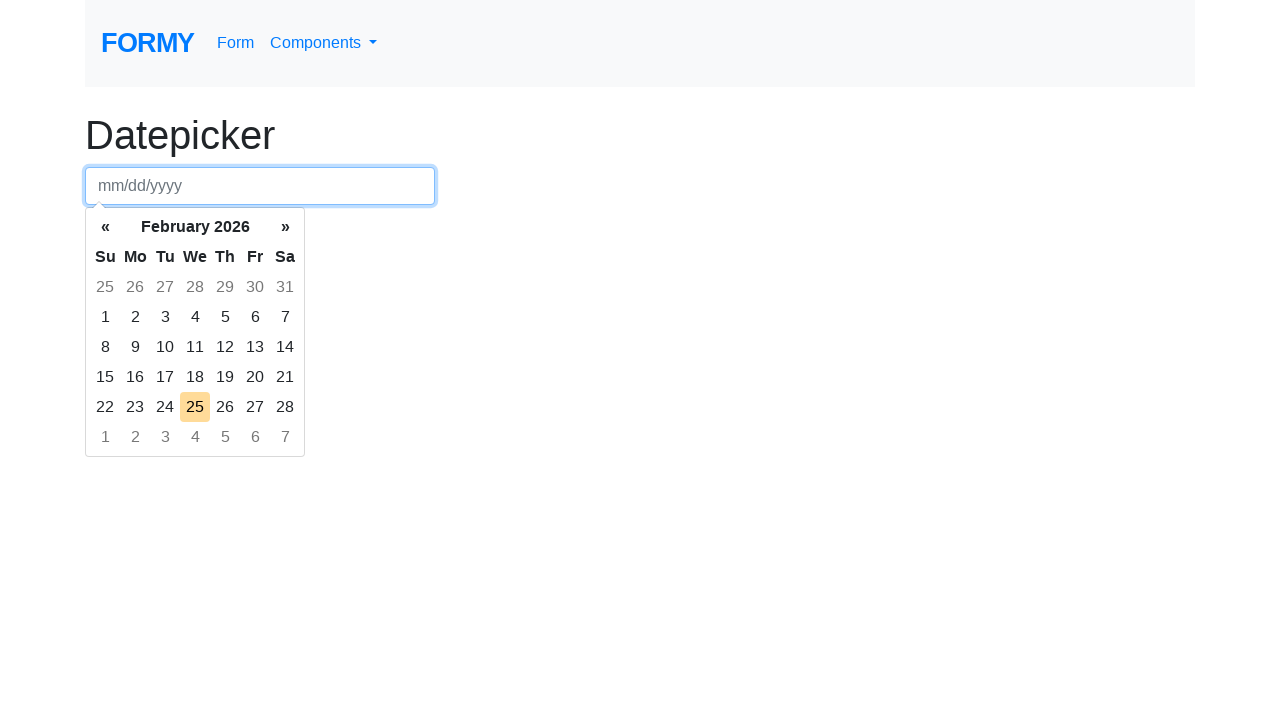

Selected day from calendar at row 6, column 3 at (165, 437) on div.datepicker-days table.table-condensed tbody tr:nth-child(6) td:nth-child(3)
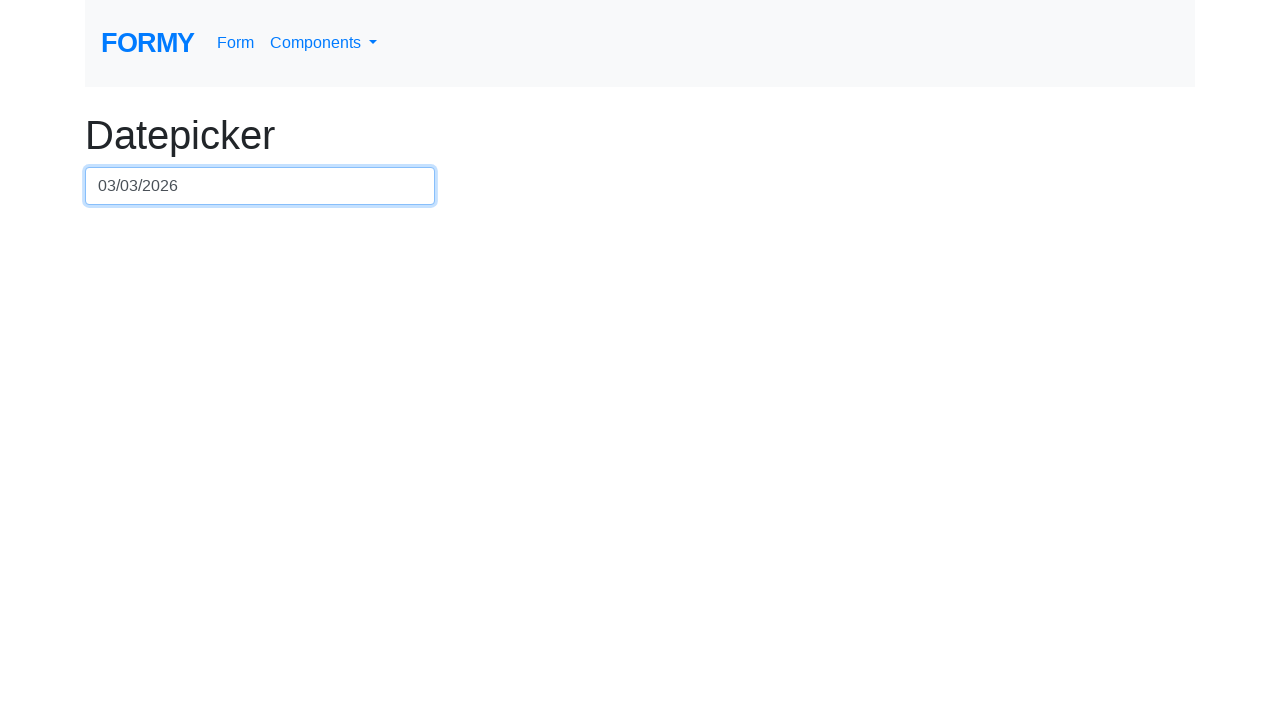

Waited 100ms for selection to register
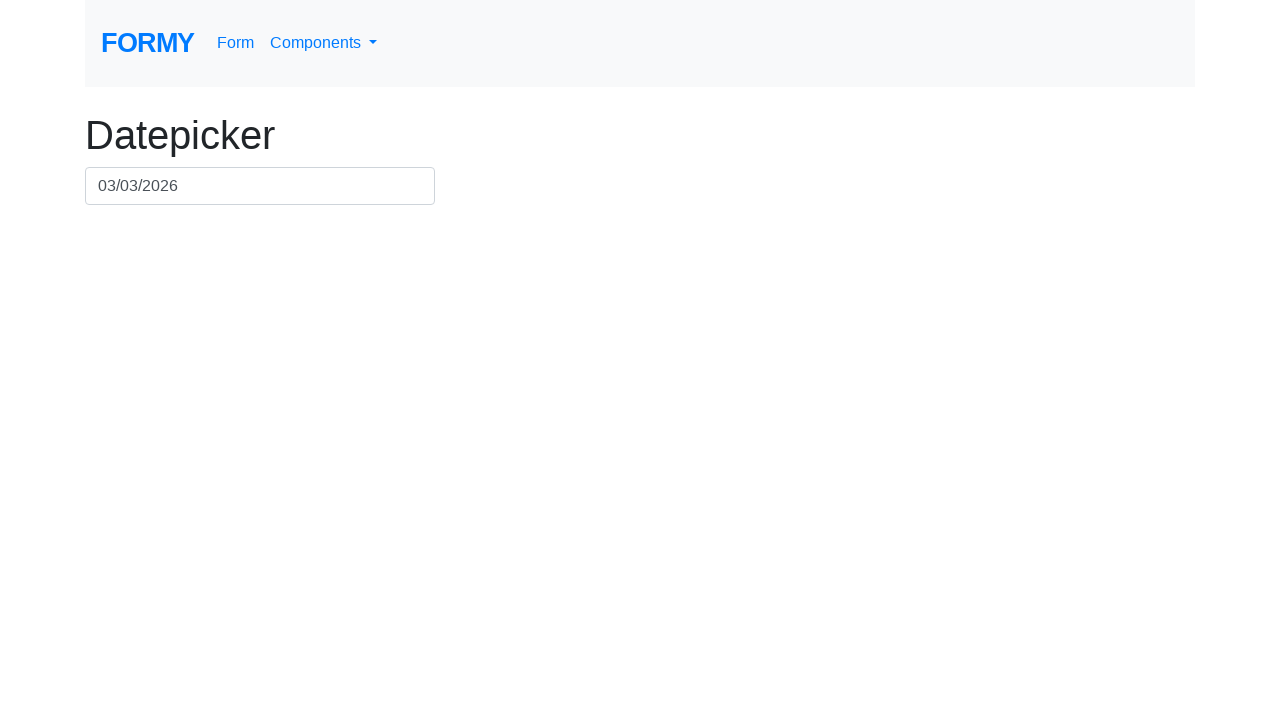

Clicked date field (row 6, column 4) to ensure picker is open at (260, 186) on #datepicker
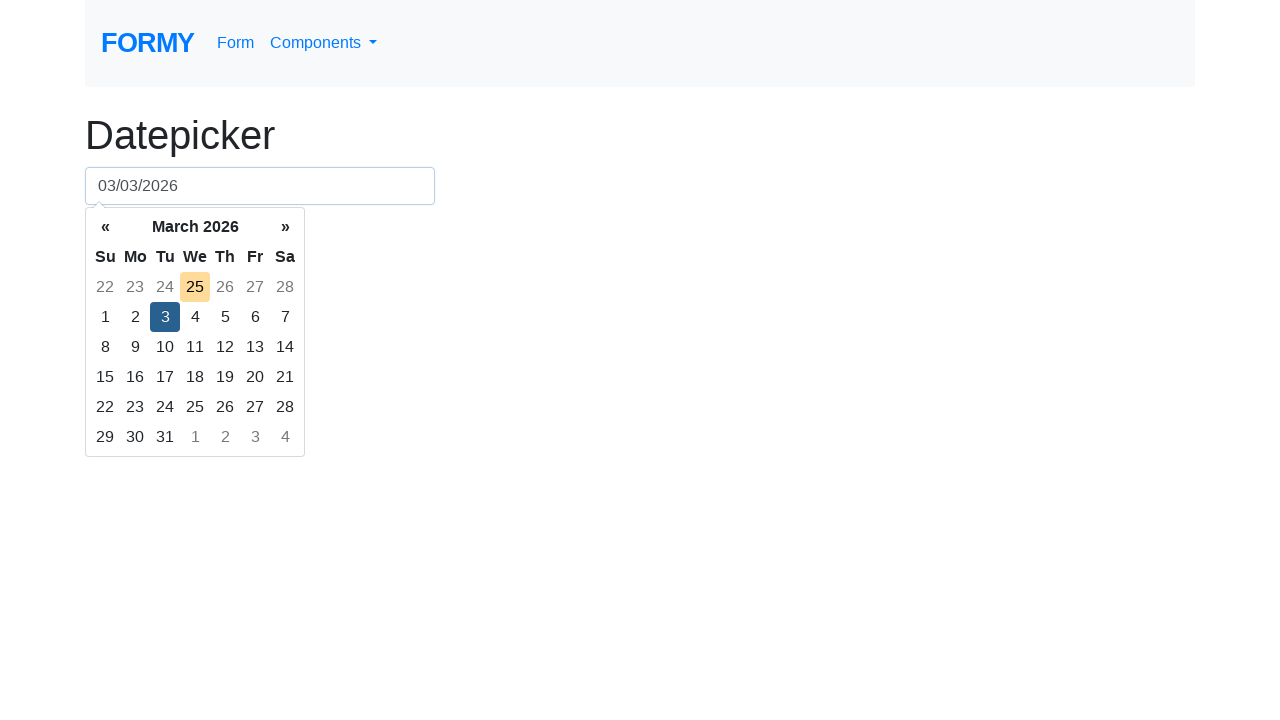

Clicked date field again to focus it at (260, 186) on #datepicker
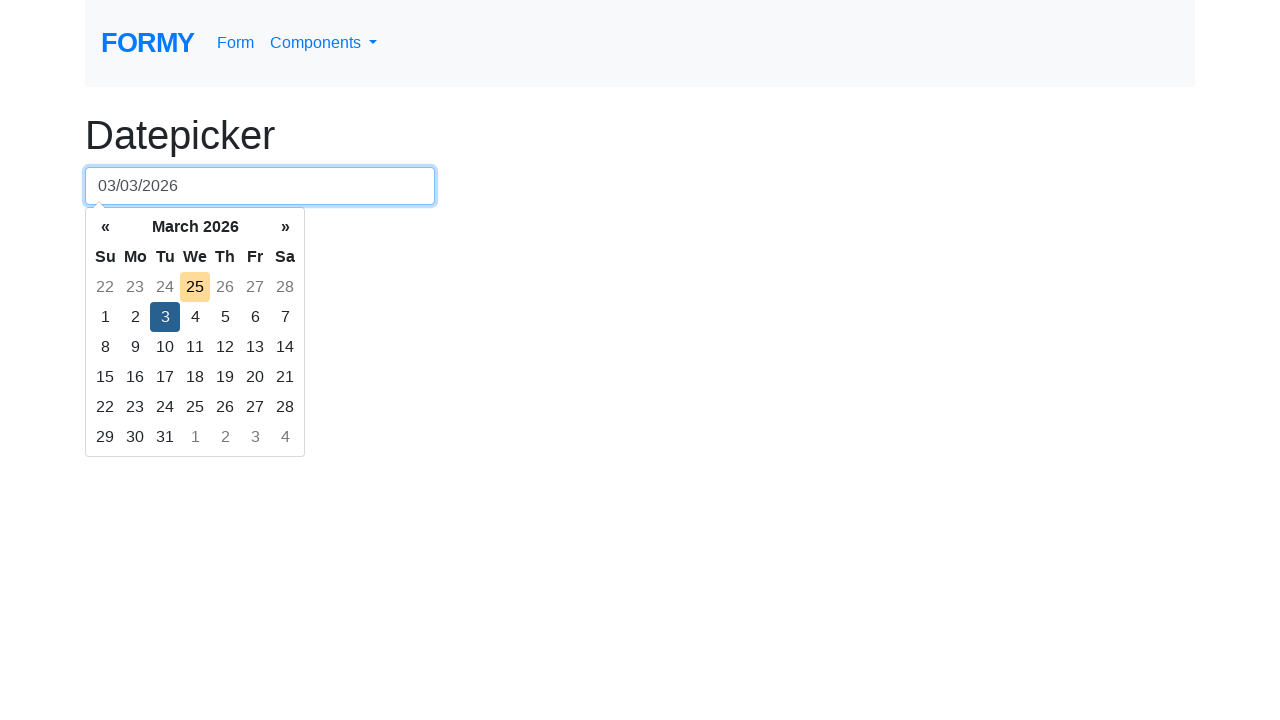

Selected all text in date field
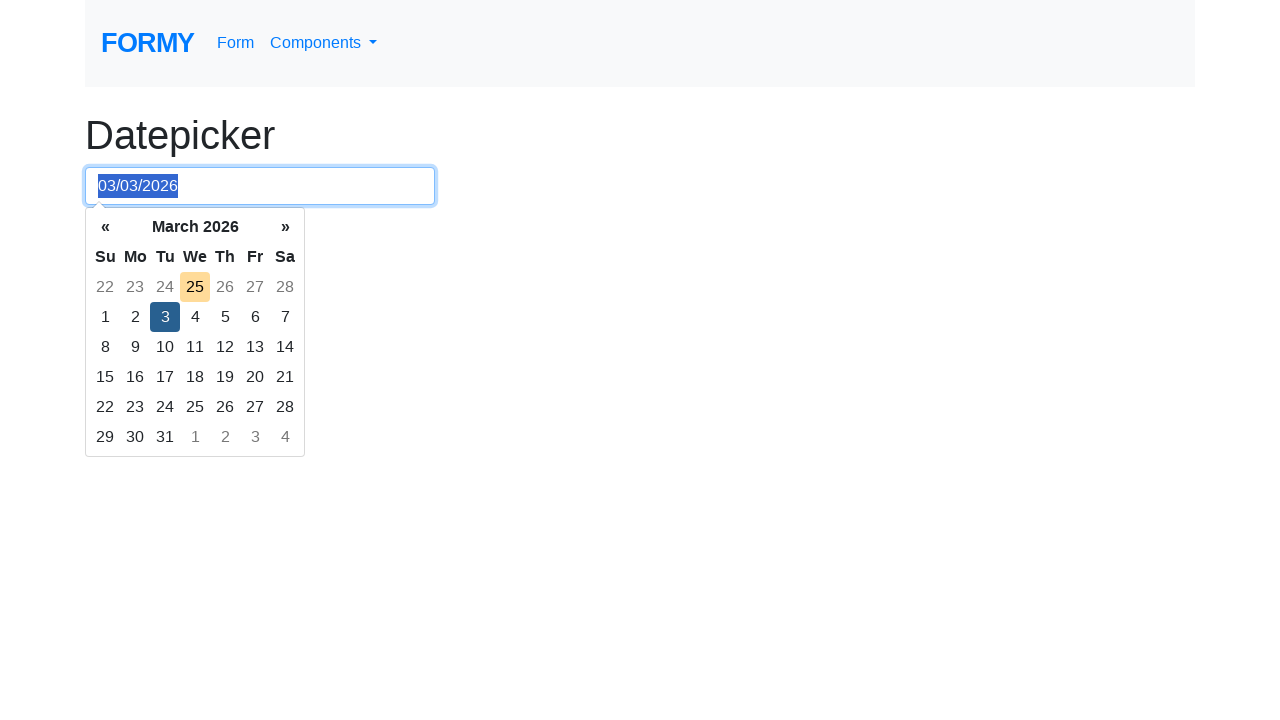

Cleared date field
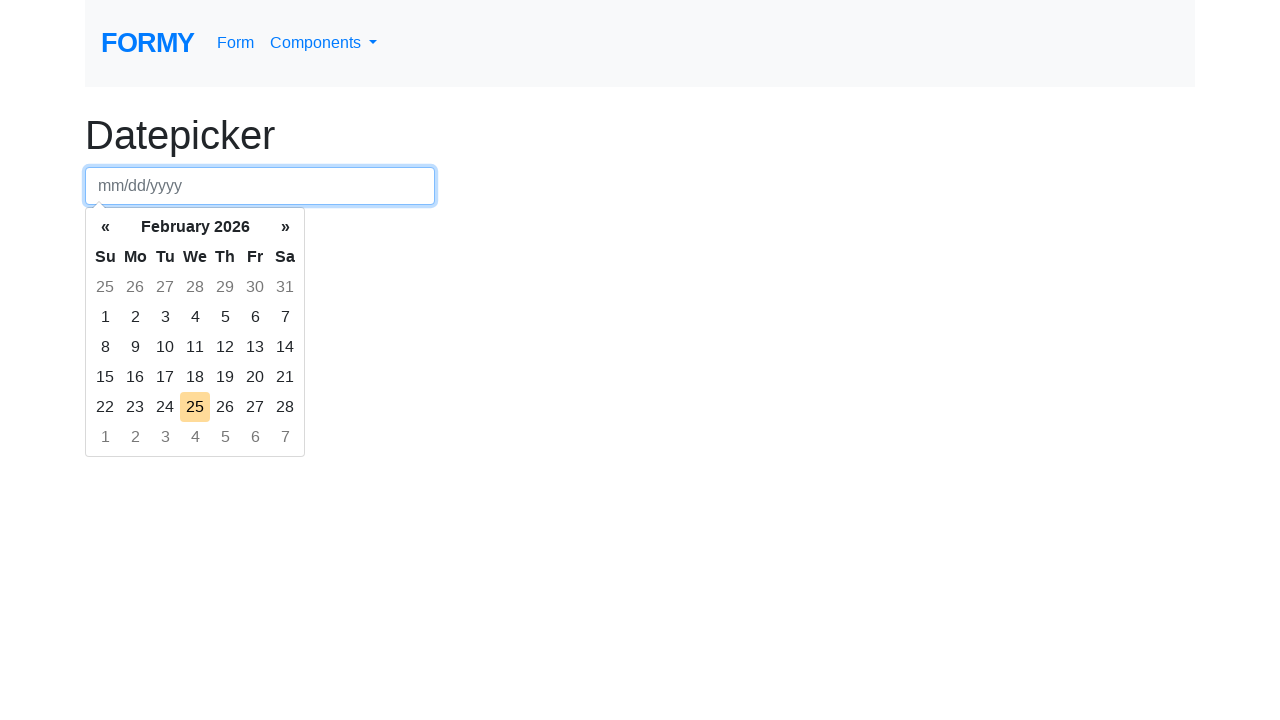

Selected day from calendar at row 6, column 4 at (195, 437) on div.datepicker-days table.table-condensed tbody tr:nth-child(6) td:nth-child(4)
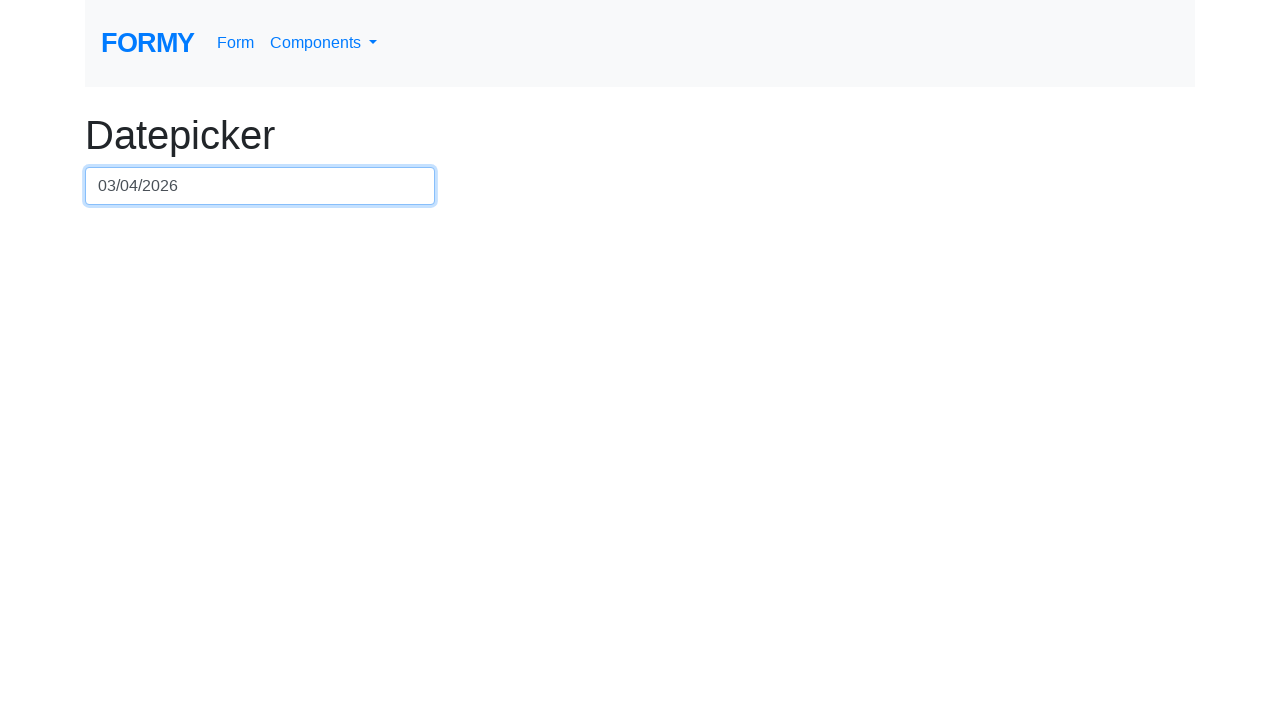

Waited 100ms for selection to register
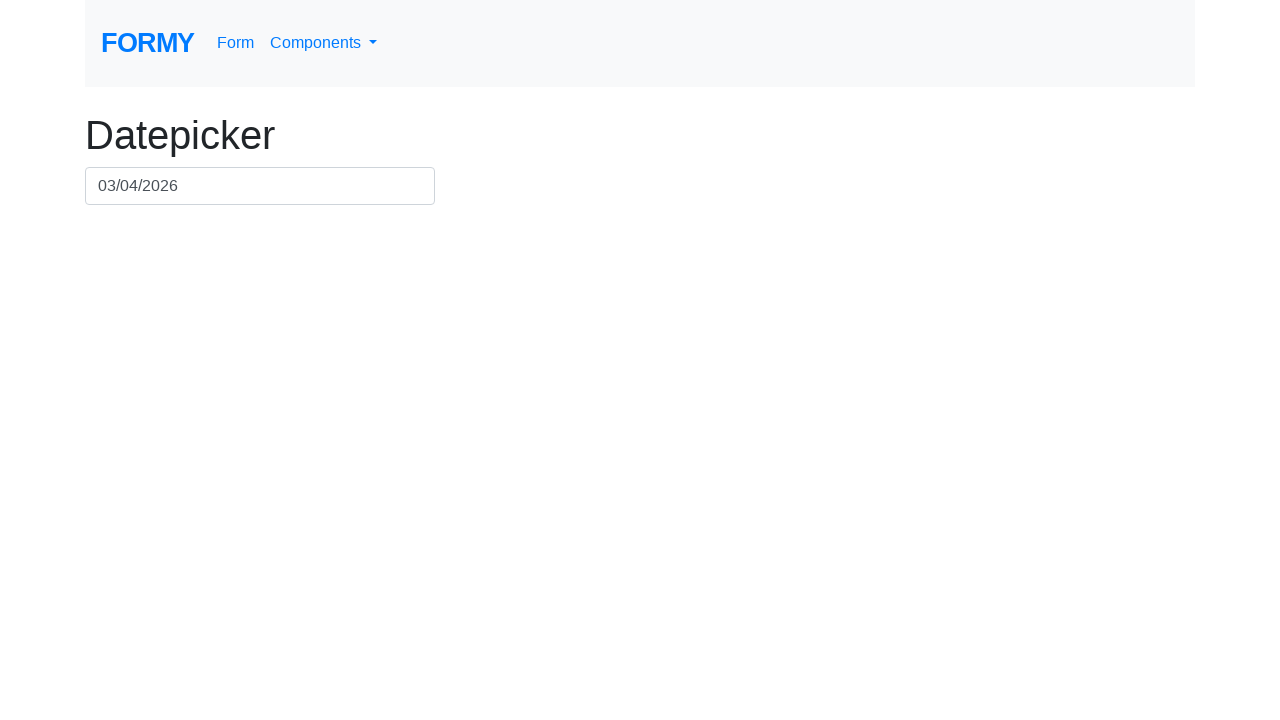

Clicked date field (row 6, column 5) to ensure picker is open at (260, 186) on #datepicker
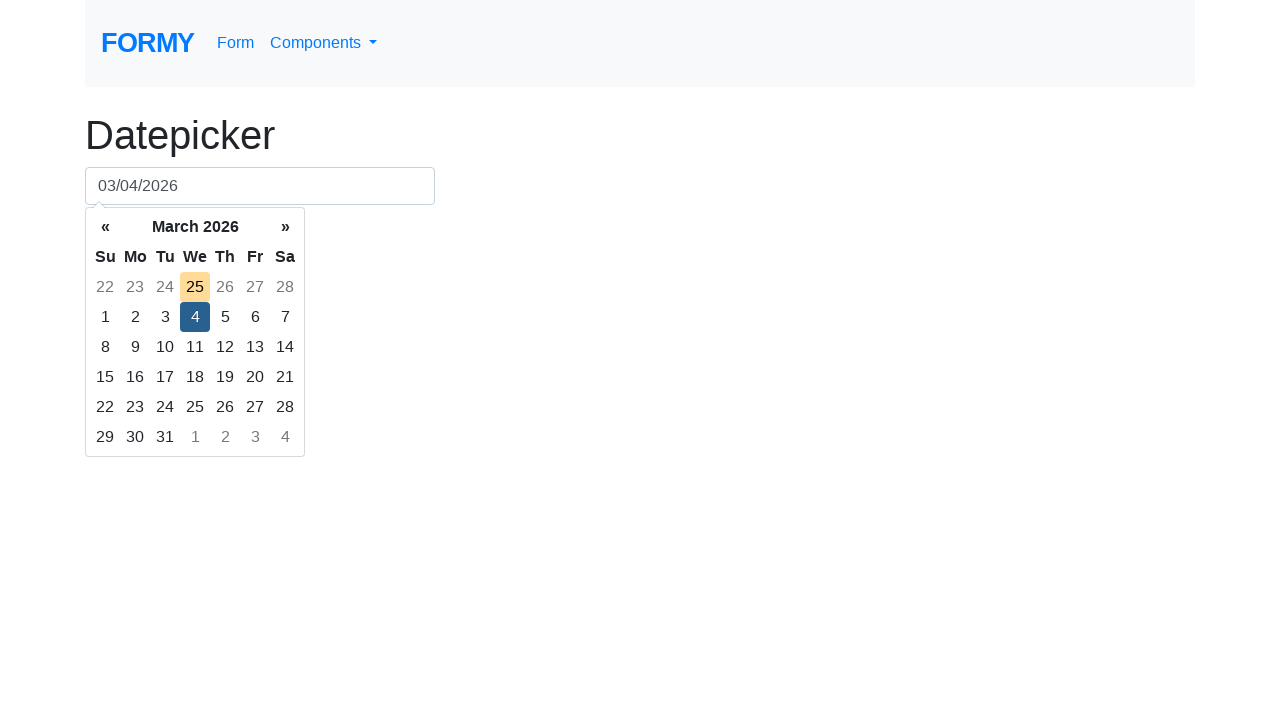

Clicked date field again to focus it at (260, 186) on #datepicker
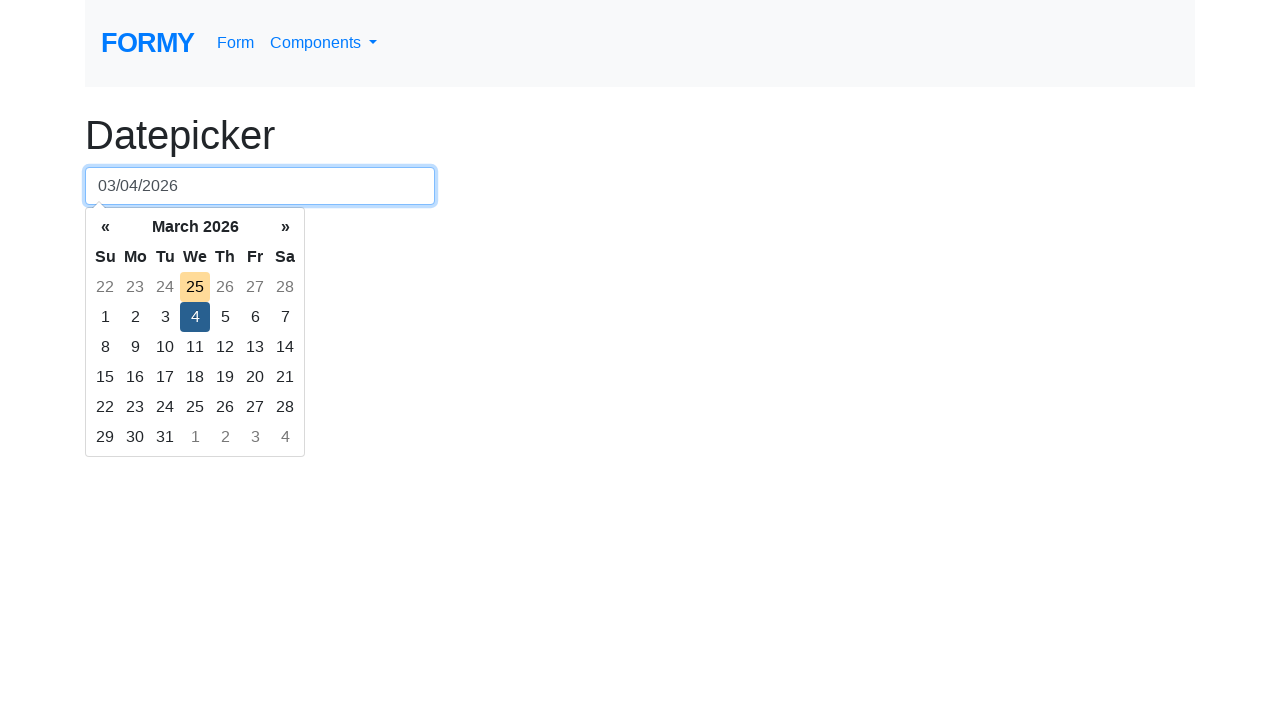

Selected all text in date field
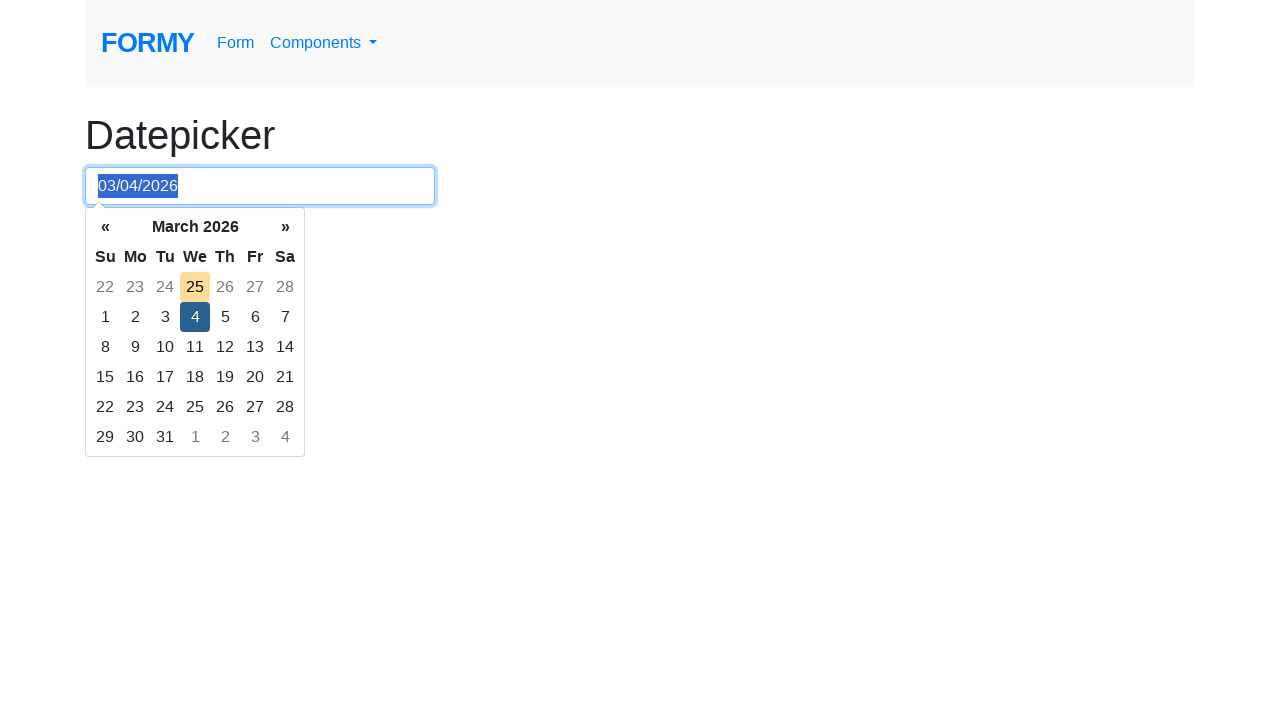

Cleared date field
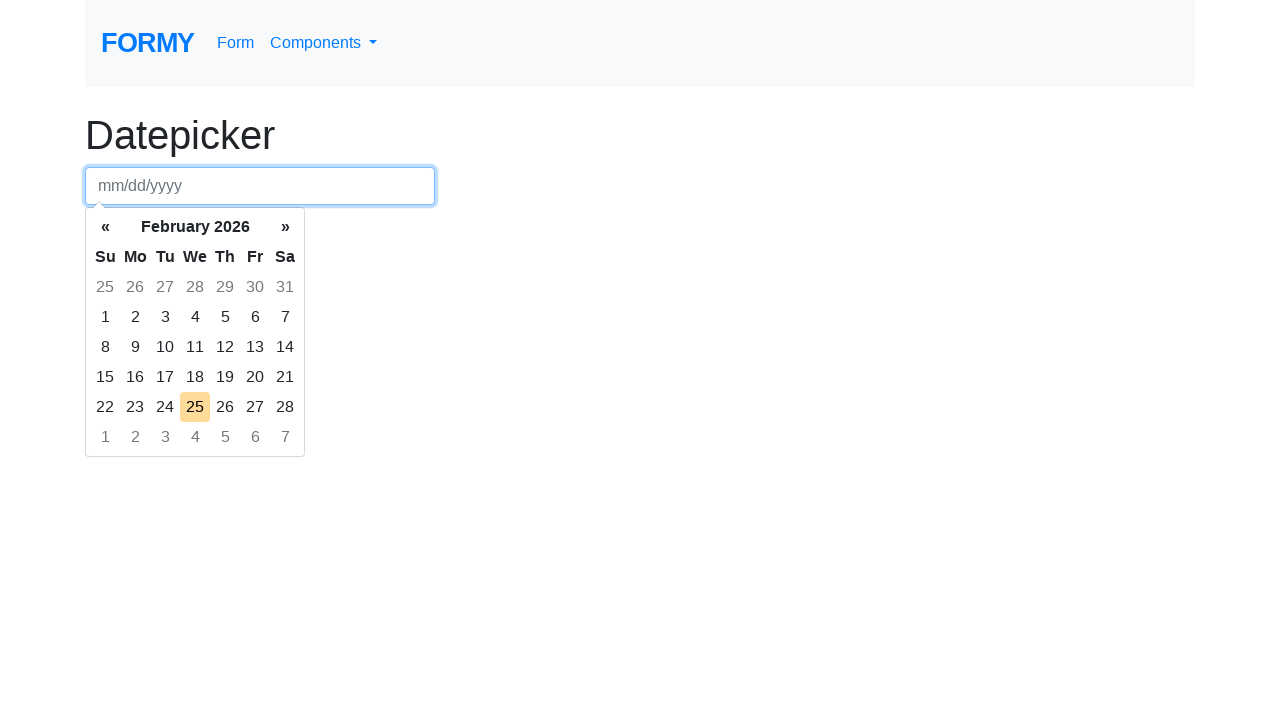

Selected day from calendar at row 6, column 5 at (225, 437) on div.datepicker-days table.table-condensed tbody tr:nth-child(6) td:nth-child(5)
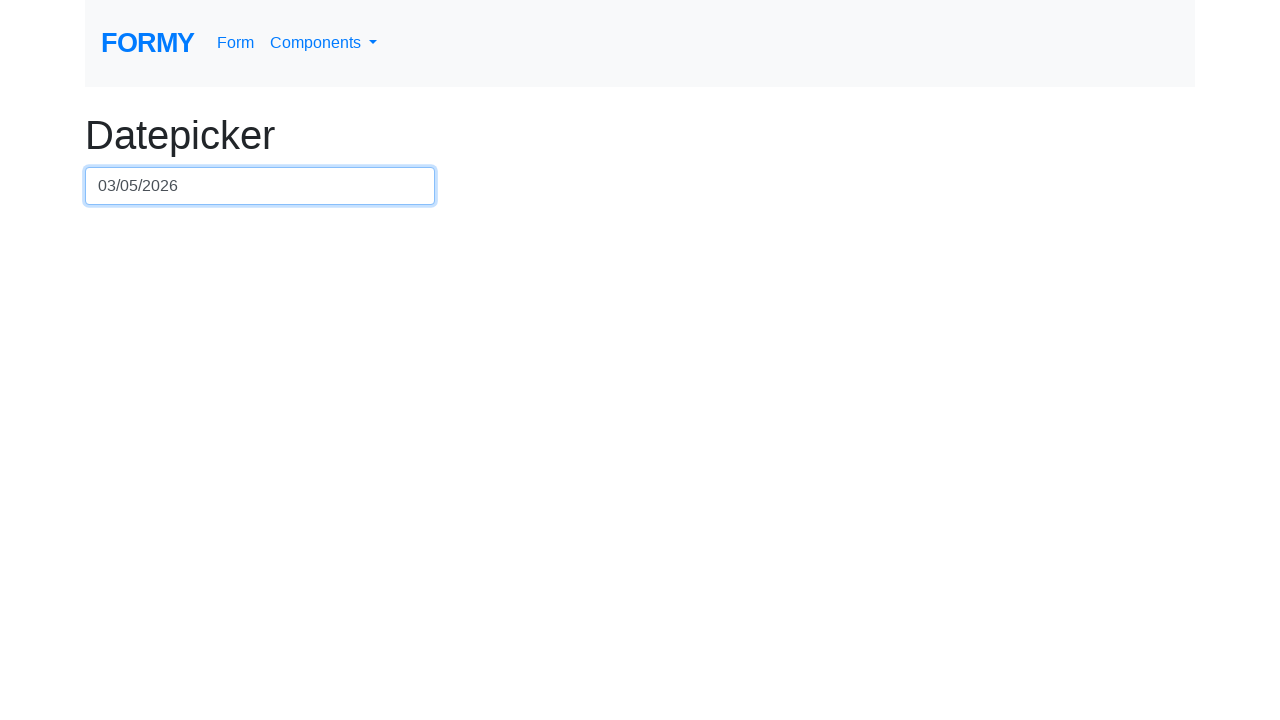

Waited 100ms for selection to register
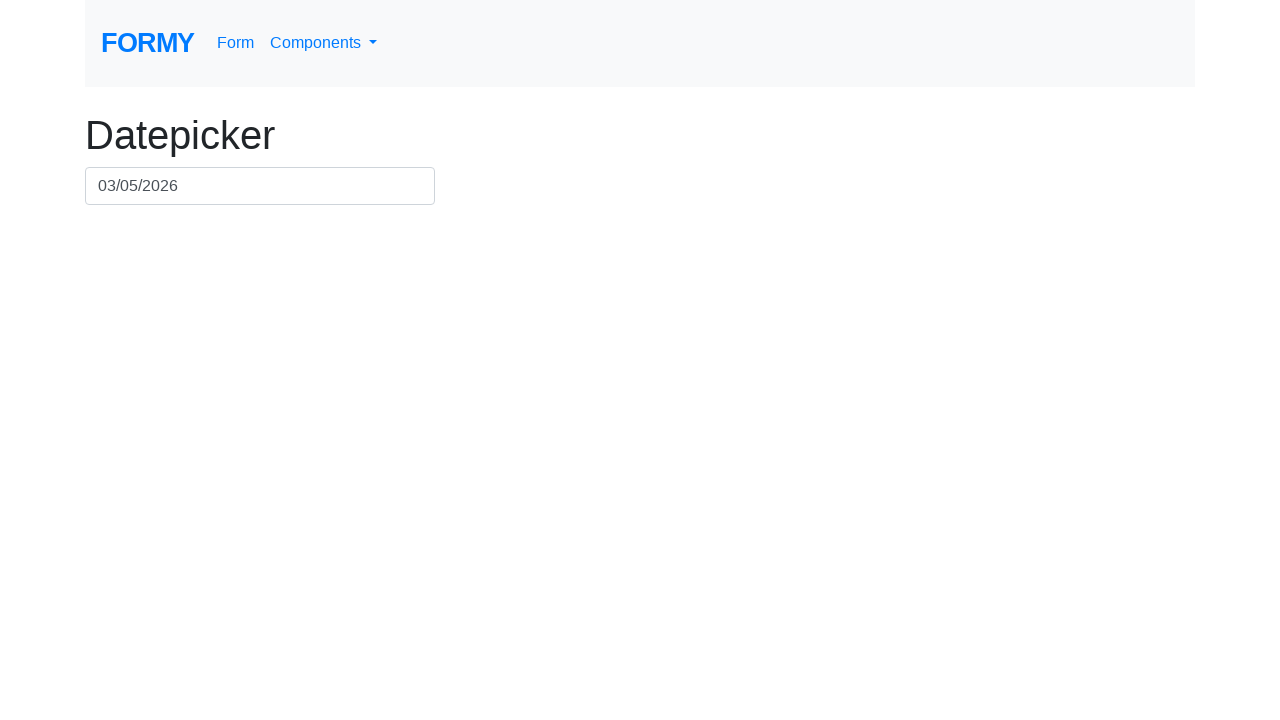

Clicked date field (row 6, column 6) to ensure picker is open at (260, 186) on #datepicker
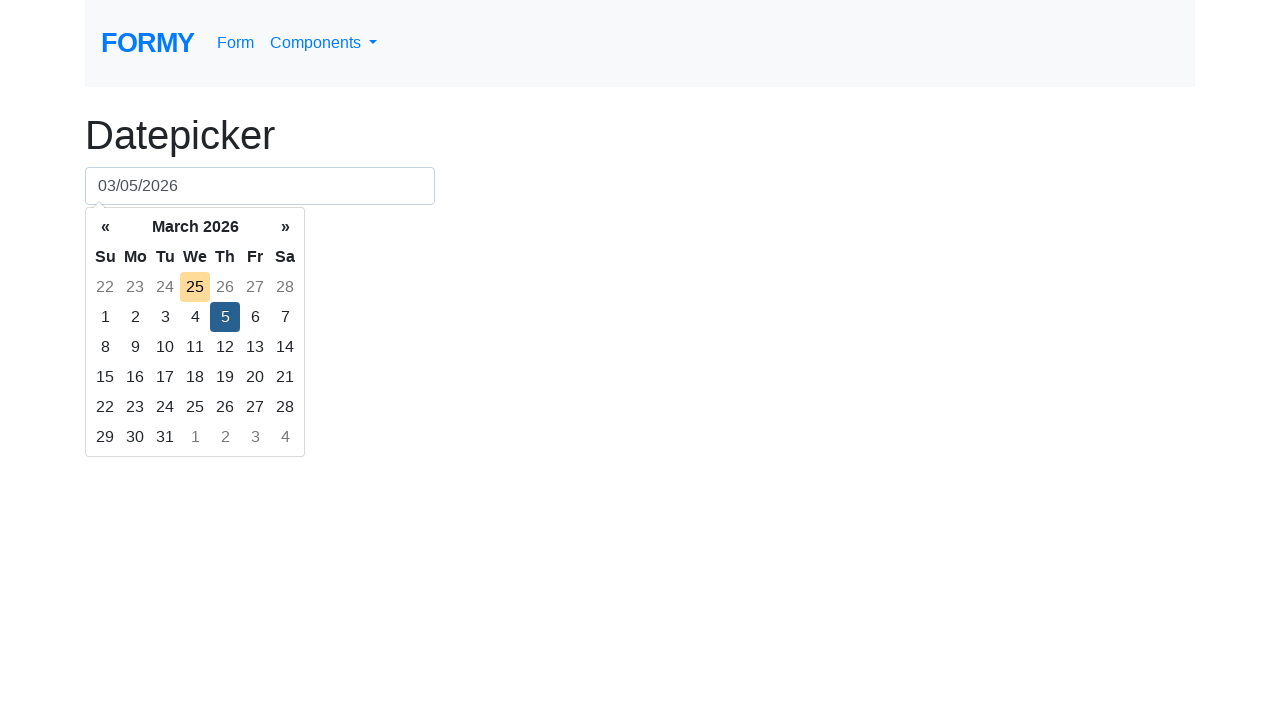

Clicked date field again to focus it at (260, 186) on #datepicker
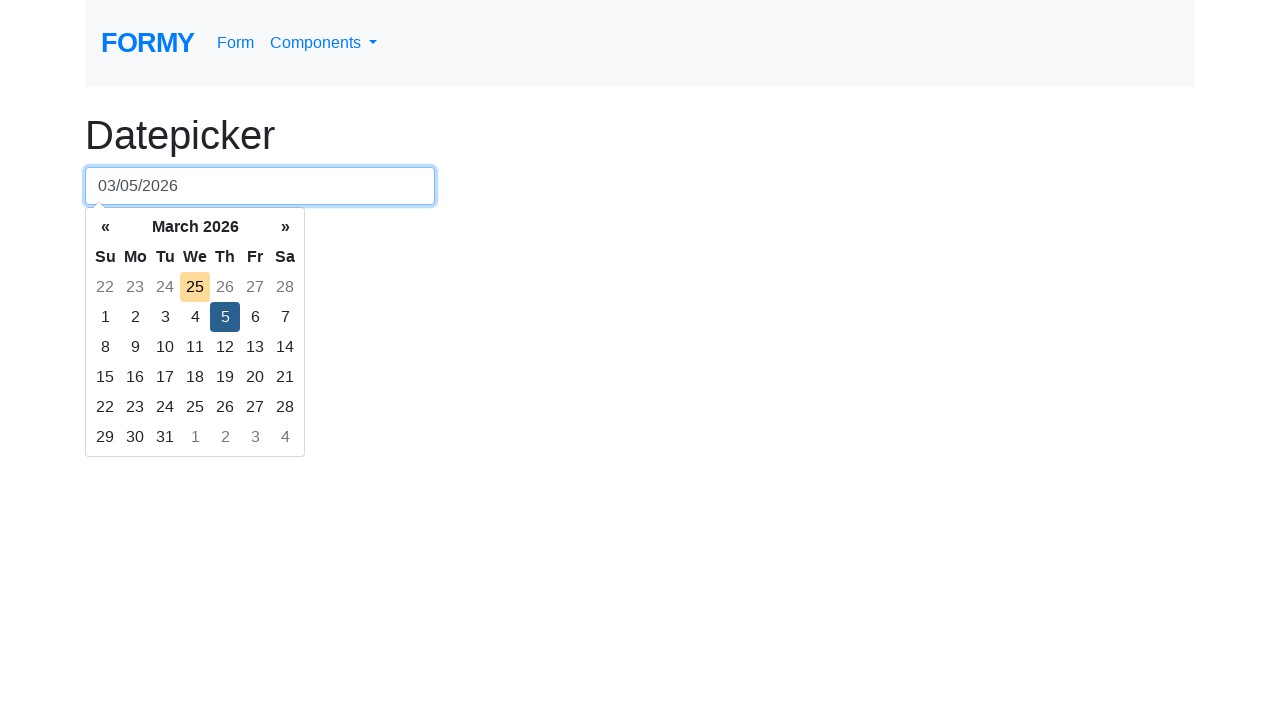

Selected all text in date field
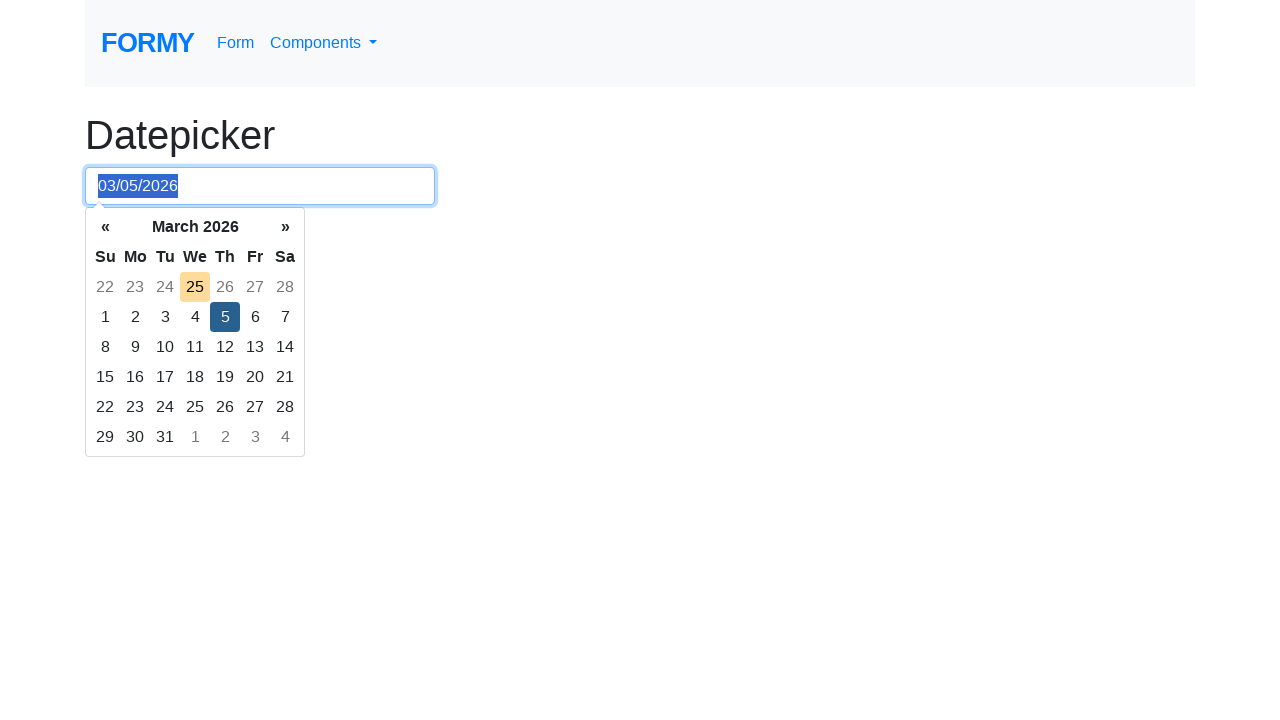

Cleared date field
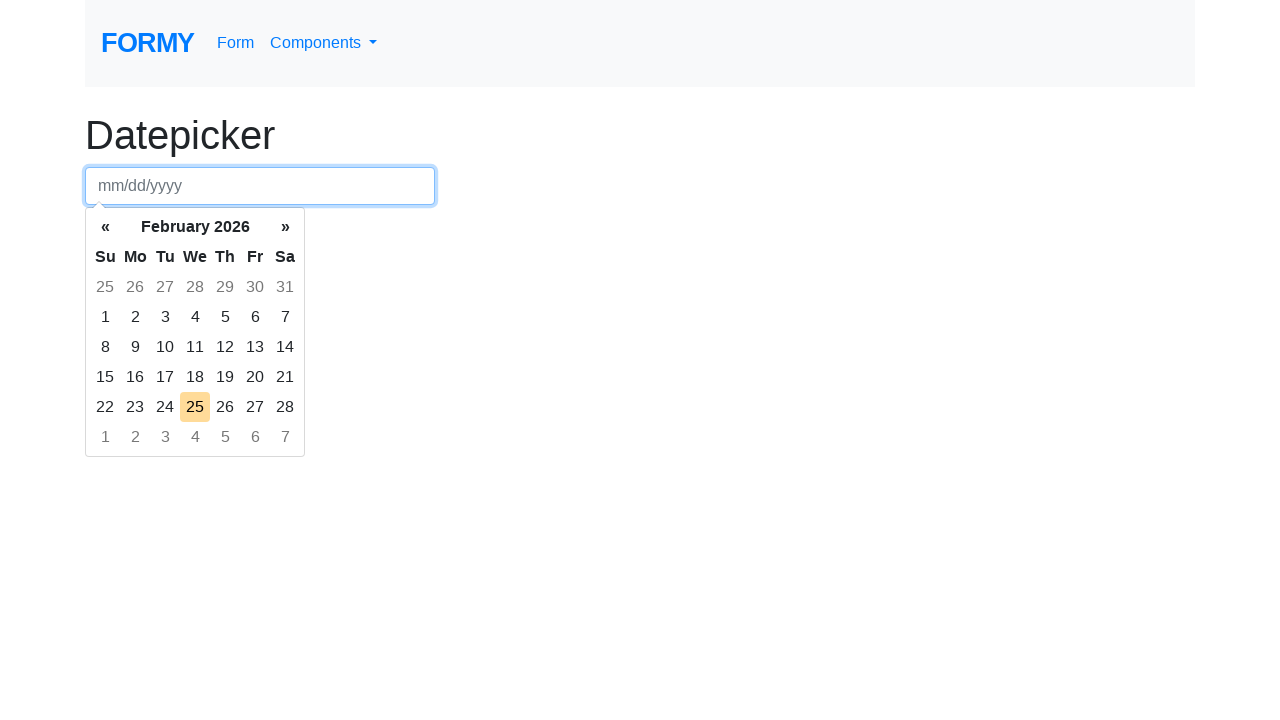

Selected day from calendar at row 6, column 6 at (255, 437) on div.datepicker-days table.table-condensed tbody tr:nth-child(6) td:nth-child(6)
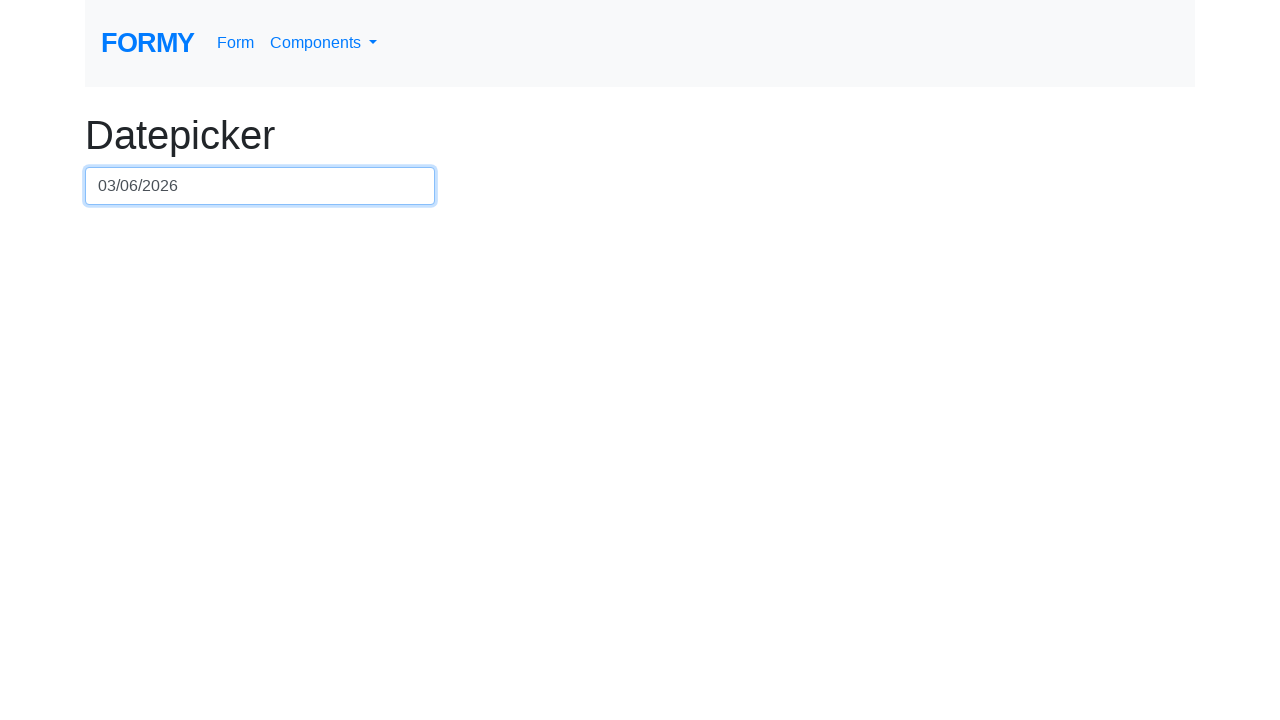

Waited 100ms for selection to register
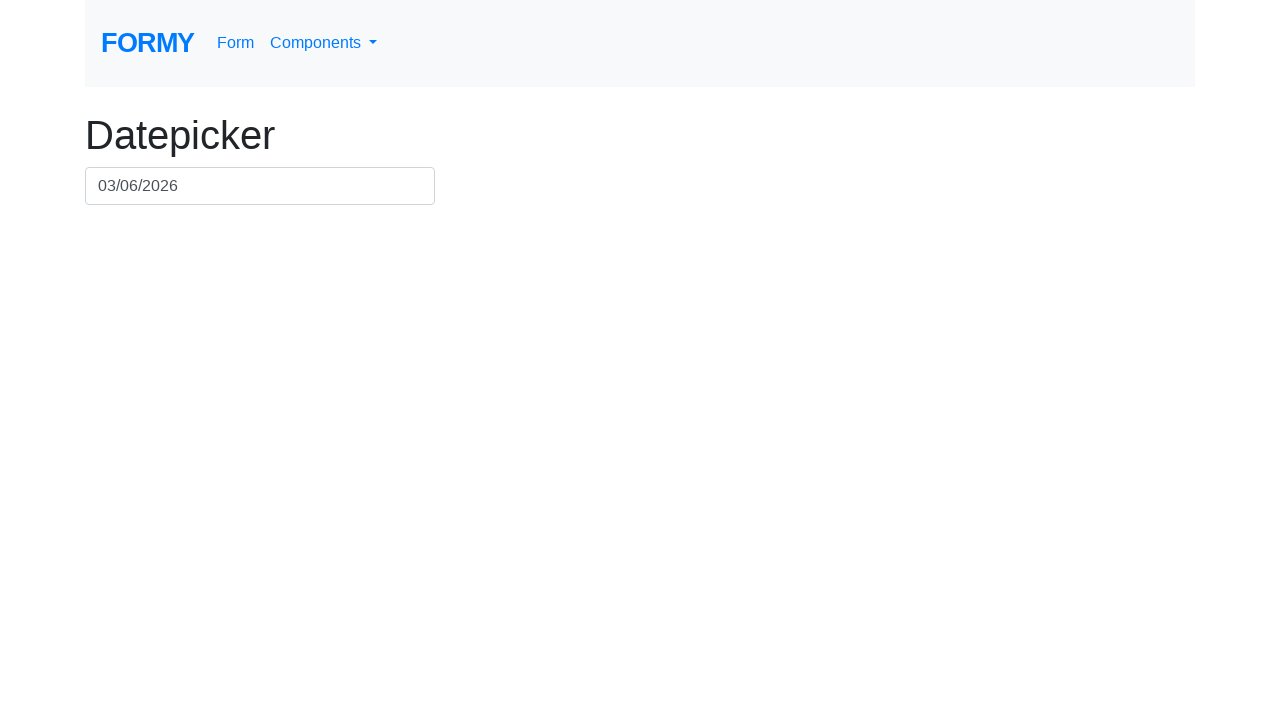

Clicked date field (row 6, column 7) to ensure picker is open at (260, 186) on #datepicker
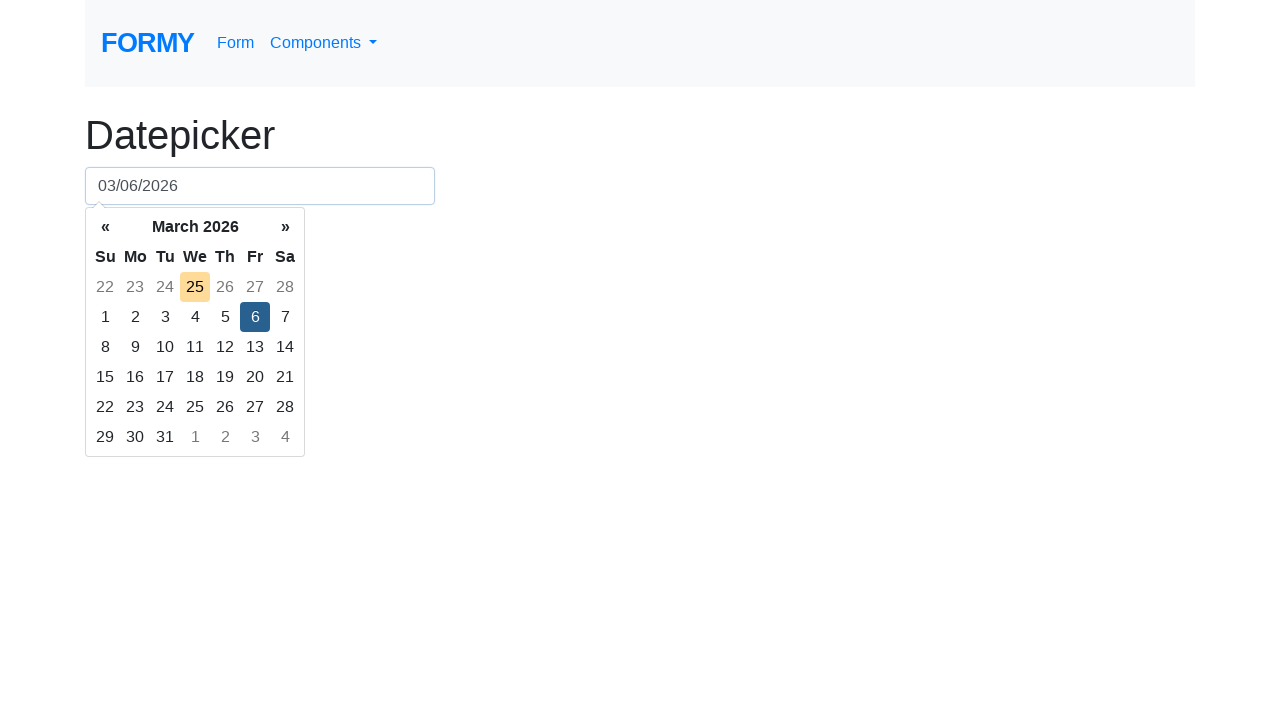

Clicked date field again to focus it at (260, 186) on #datepicker
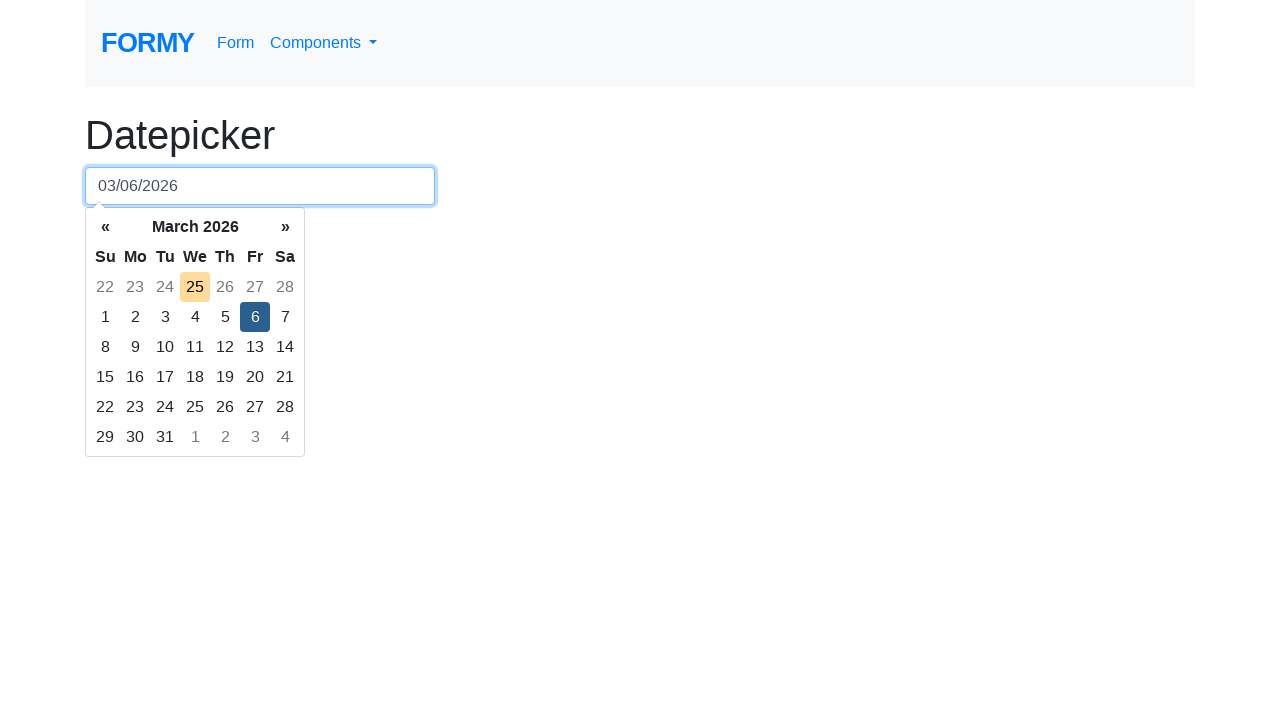

Selected all text in date field
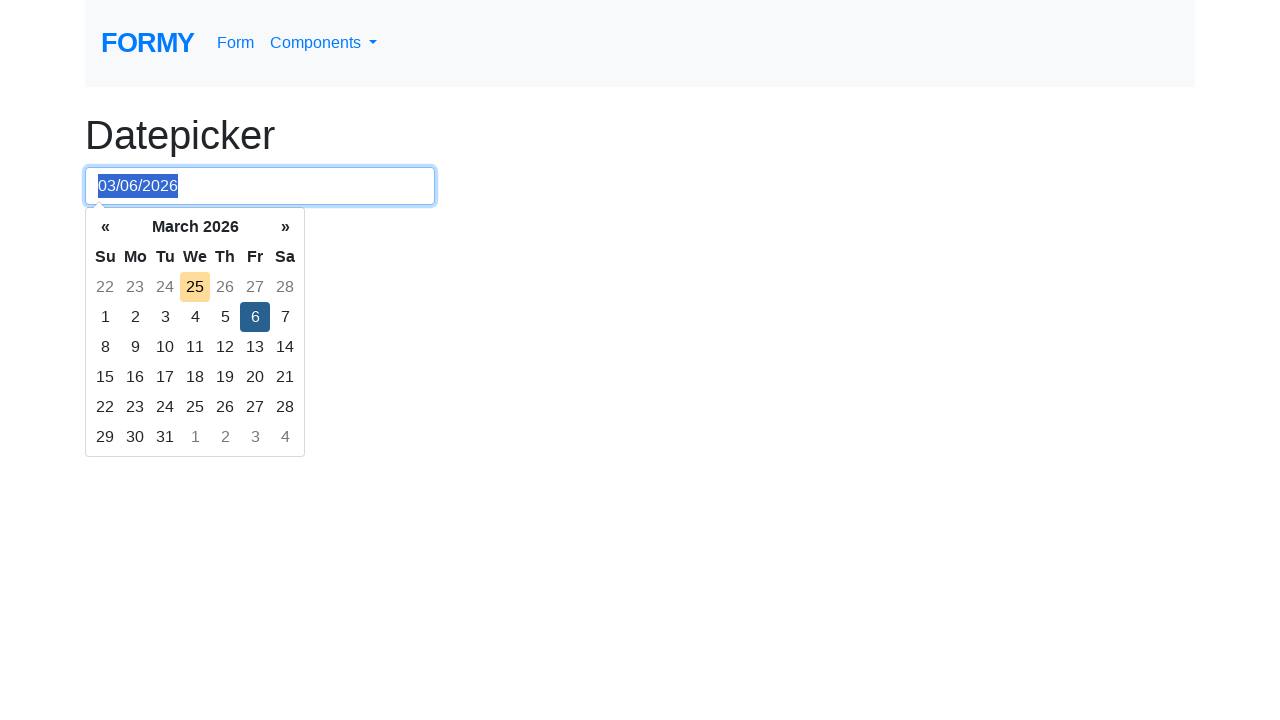

Cleared date field
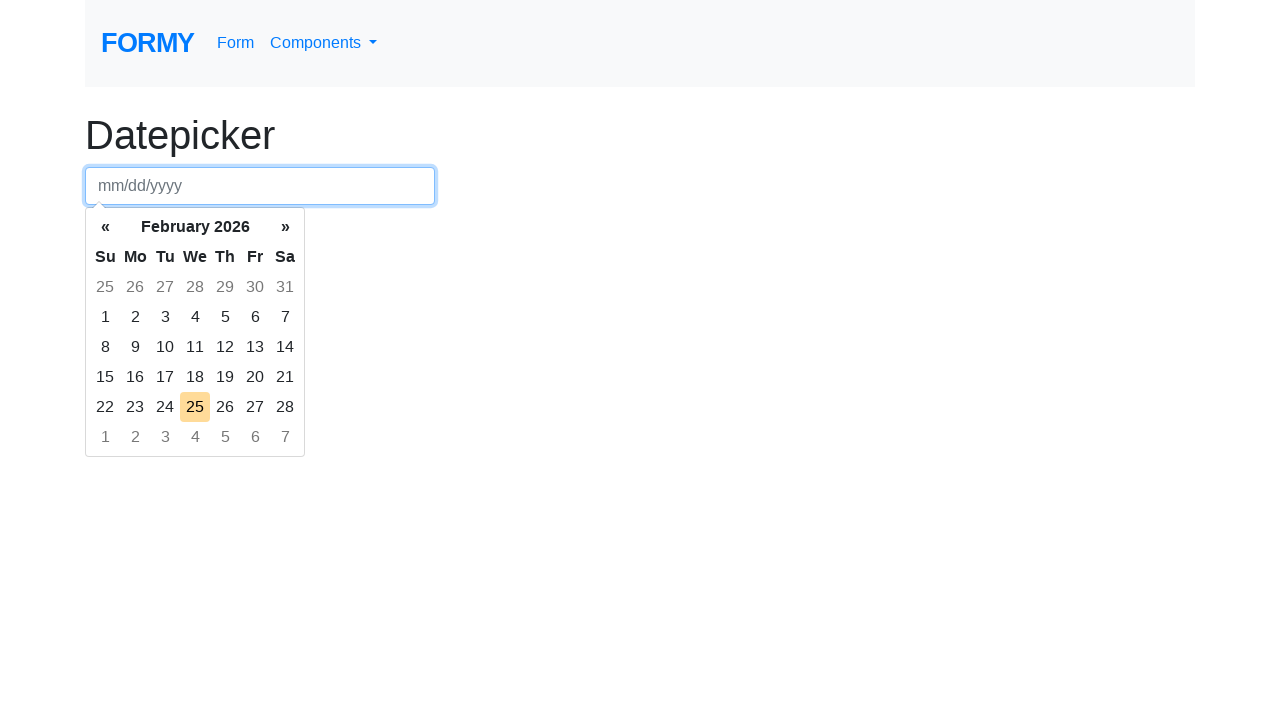

Selected day from calendar at row 6, column 7 at (285, 437) on div.datepicker-days table.table-condensed tbody tr:nth-child(6) td:nth-child(7)
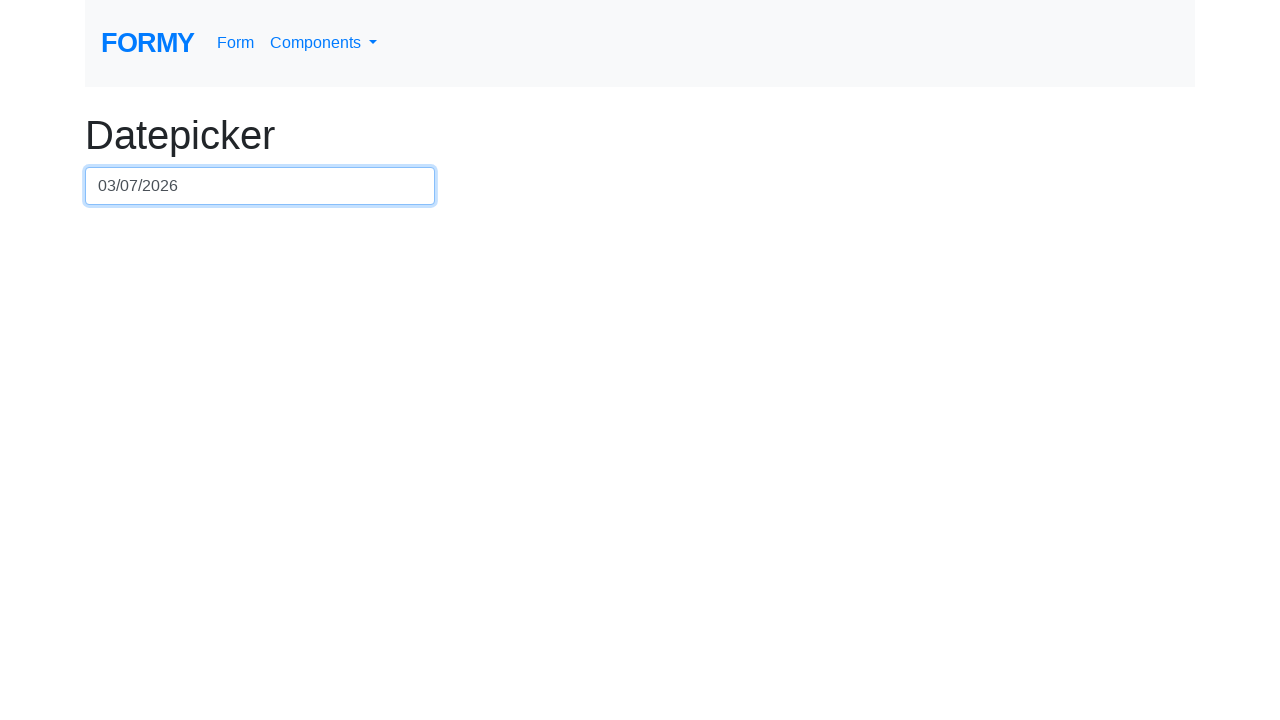

Waited 100ms for selection to register
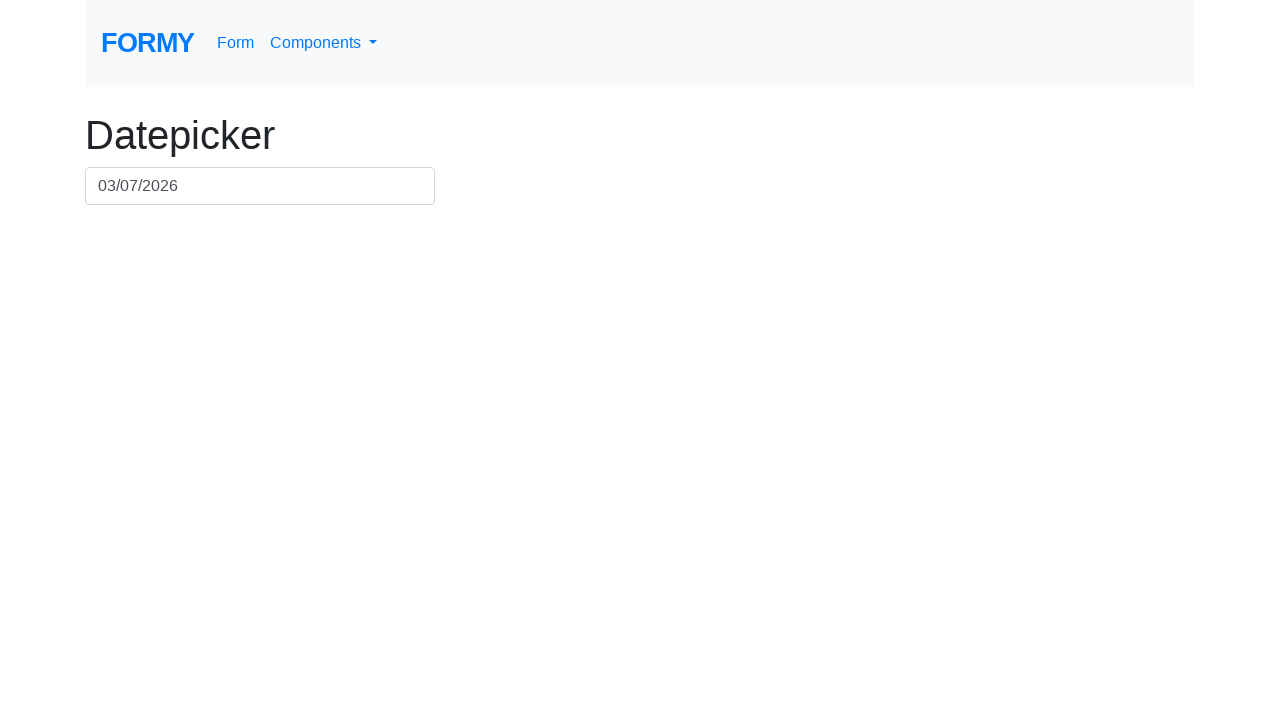

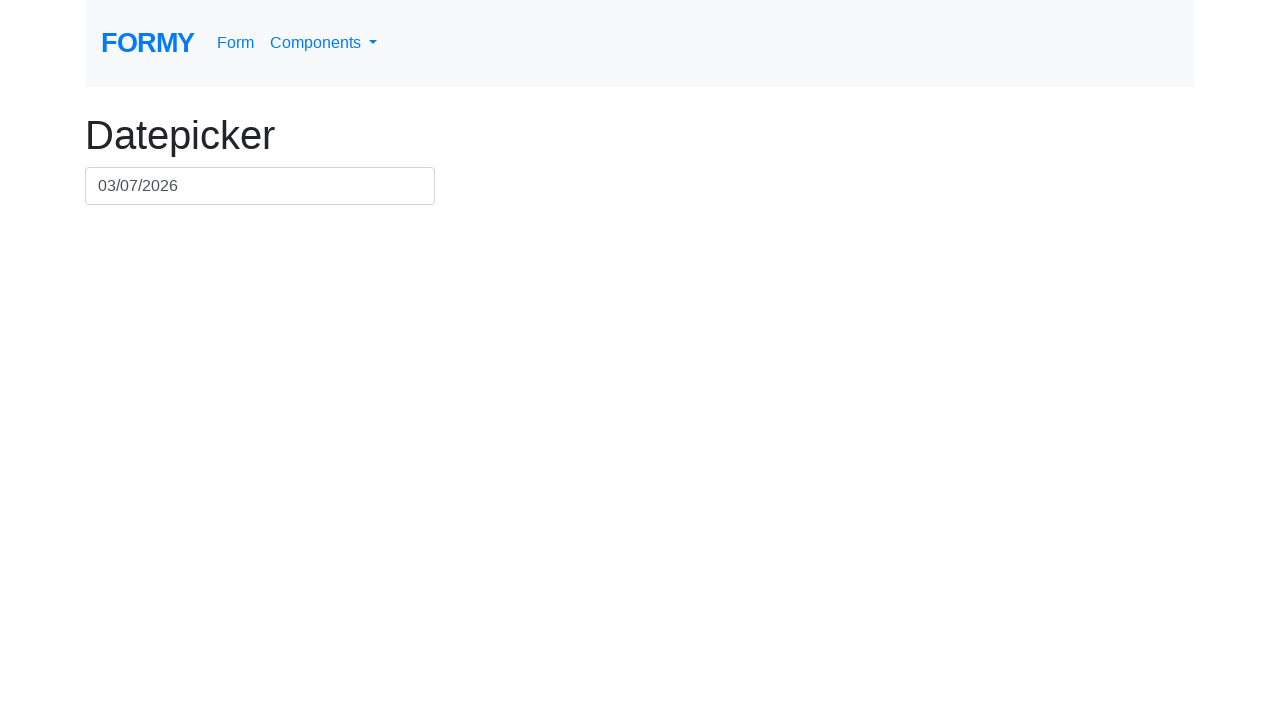